Tests jQuery UI datepicker by navigating through months to select a specific past date (December 15, 2019)

Starting URL: https://jqueryui.com/datepicker/

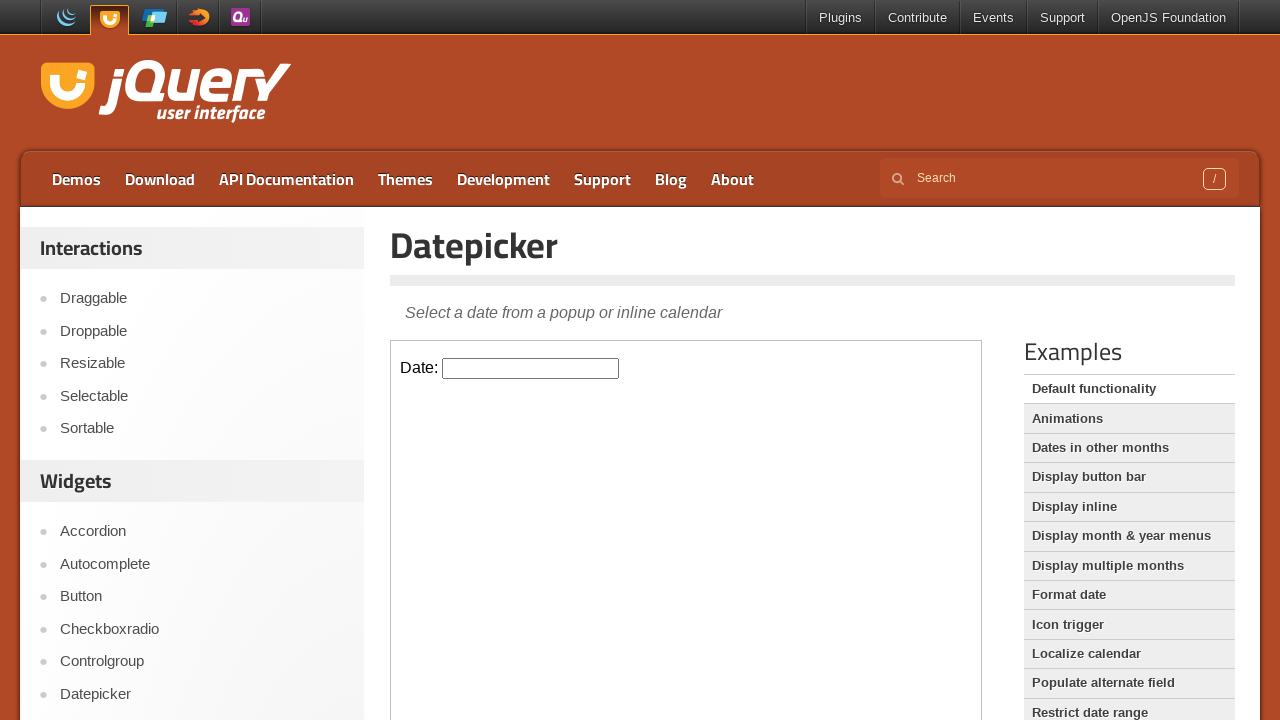

Located the iframe containing the datepicker
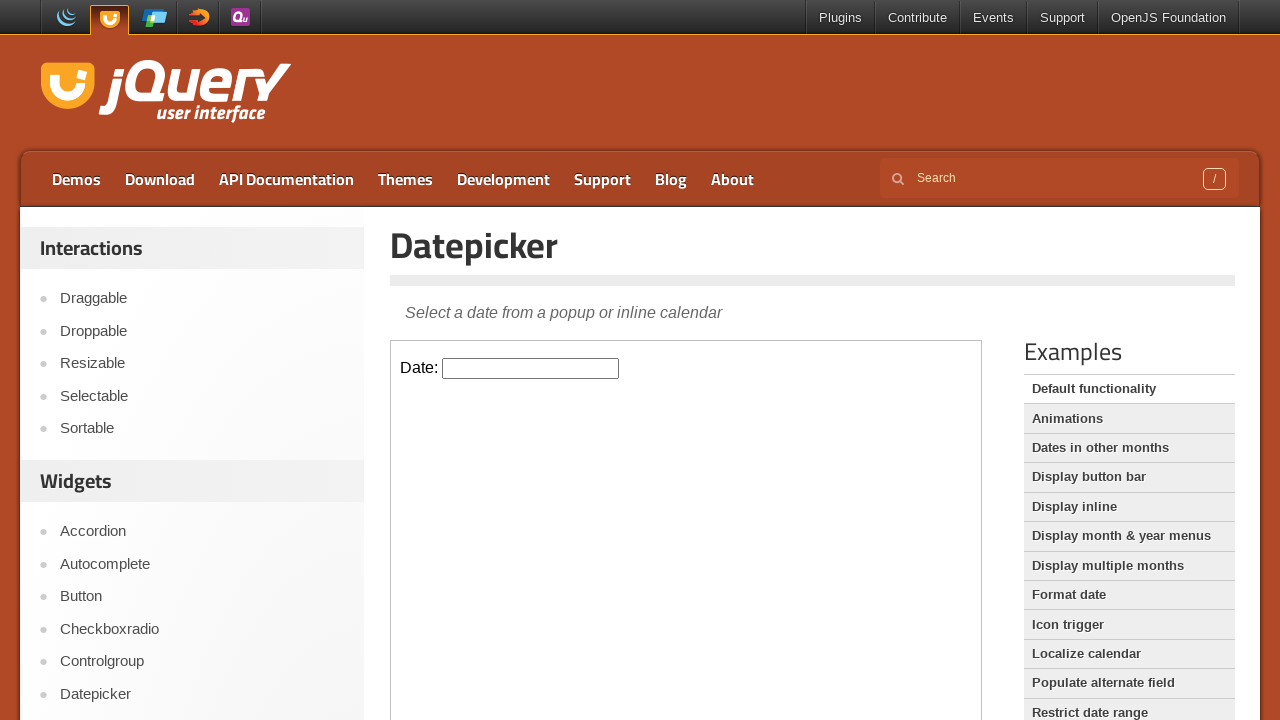

Located the datepicker input field
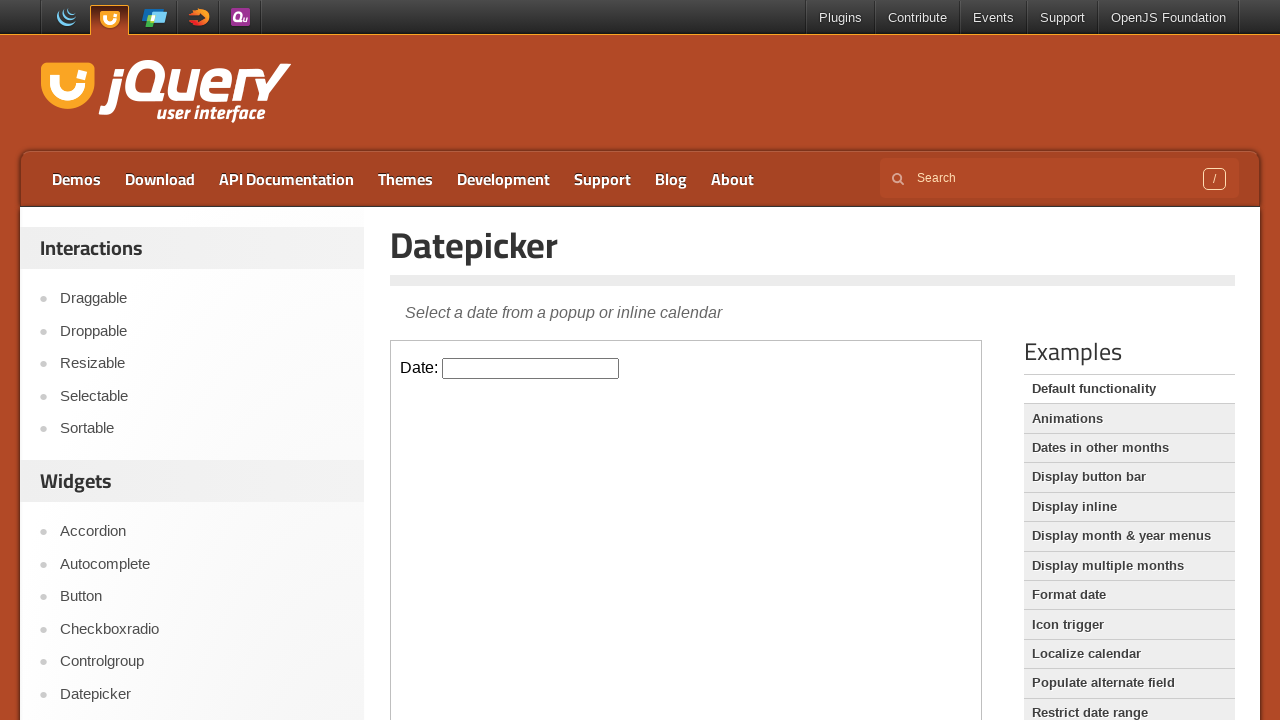

Clicked datepicker input to open the calendar at (531, 368) on iframe >> nth=0 >> internal:control=enter-frame >> #datepicker
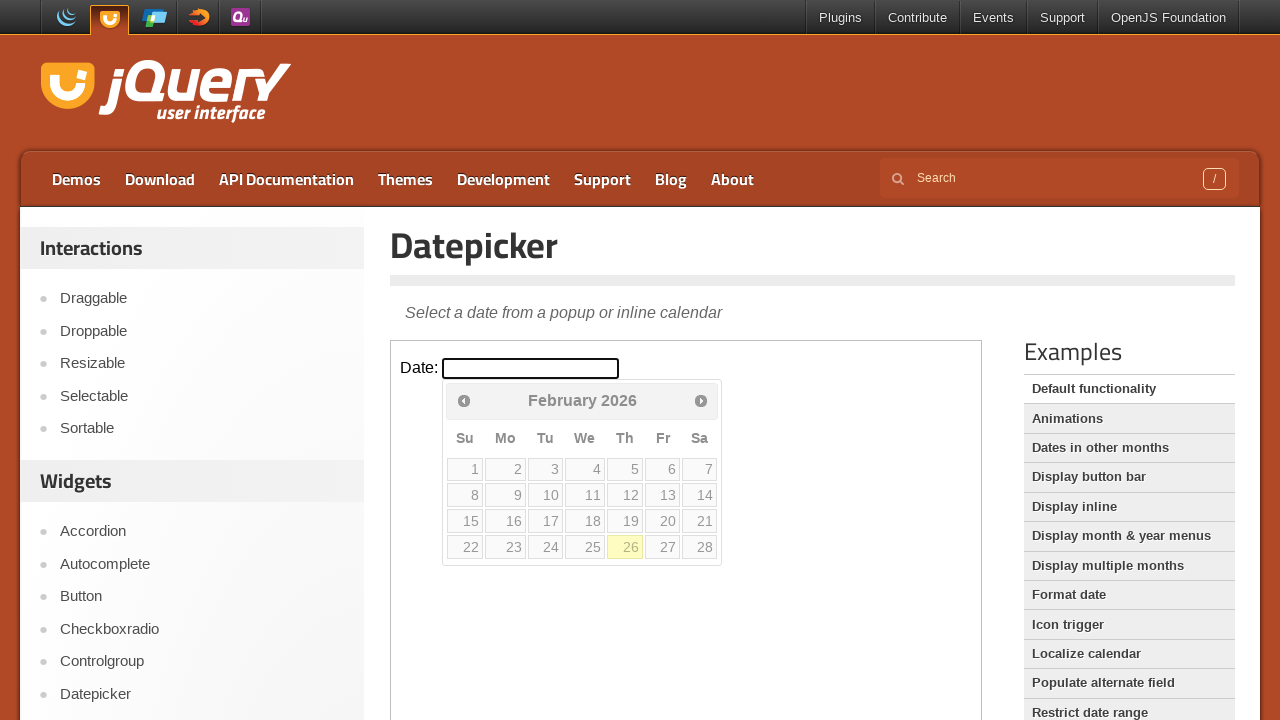

Retrieved current year: 2026
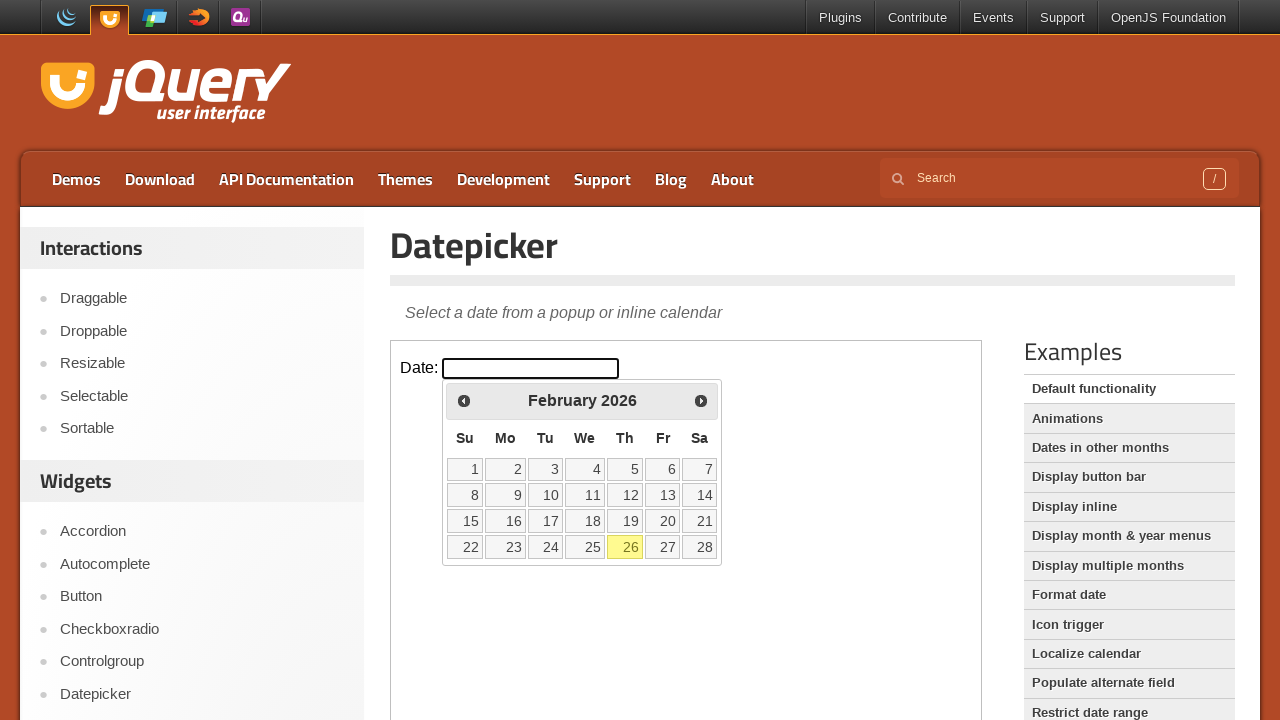

Retrieved current month: February
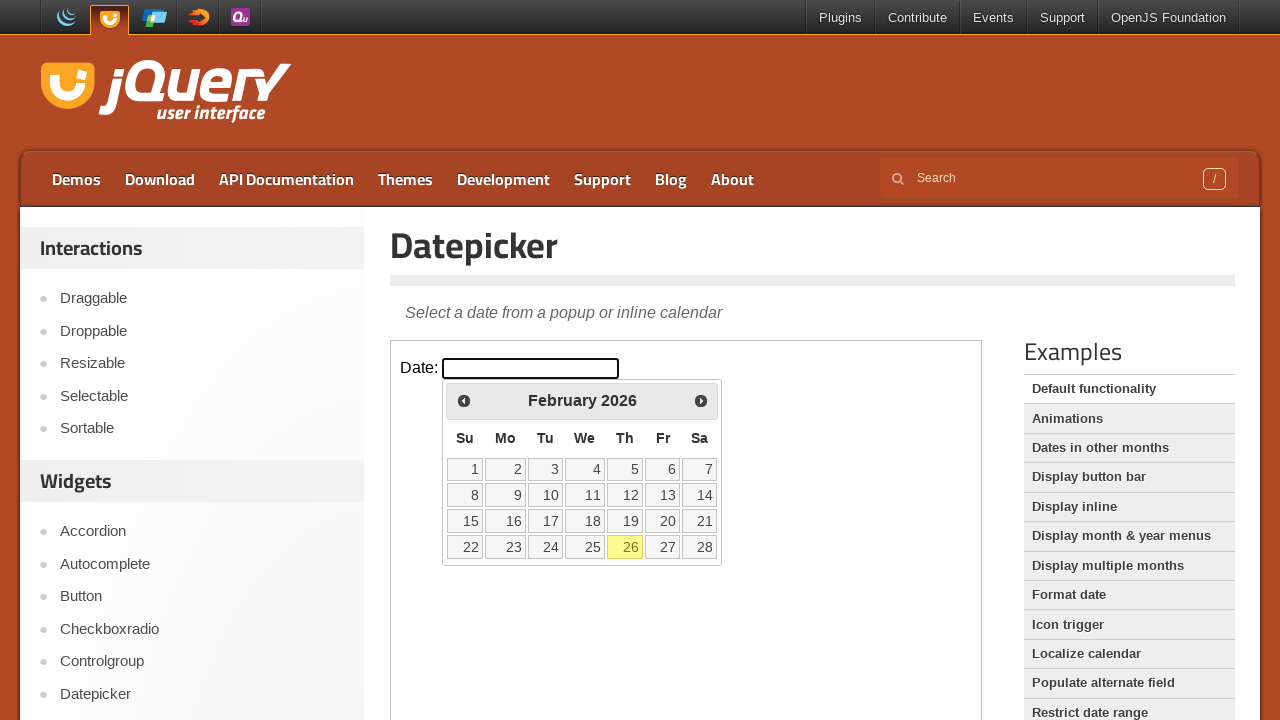

Clicked previous month button to navigate backward at (464, 400) on iframe >> nth=0 >> internal:control=enter-frame >> xpath=//a[@title='Prev']
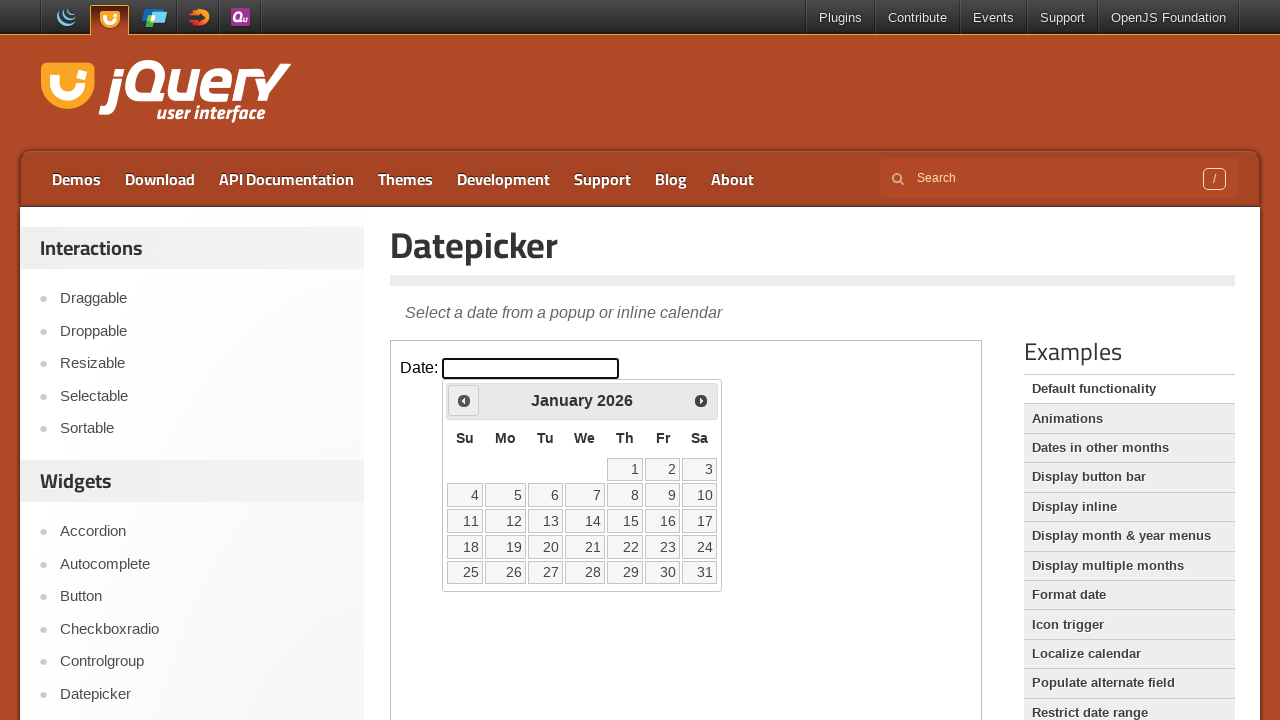

Retrieved current year: 2026
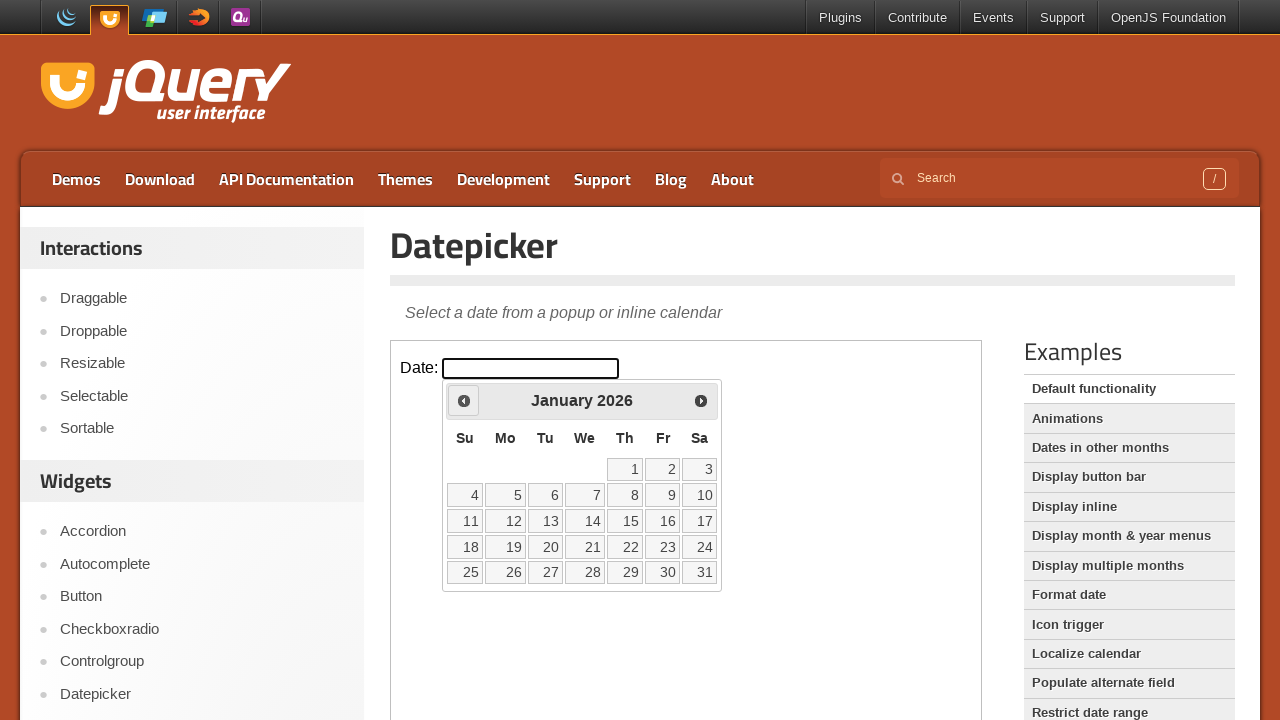

Retrieved current month: January
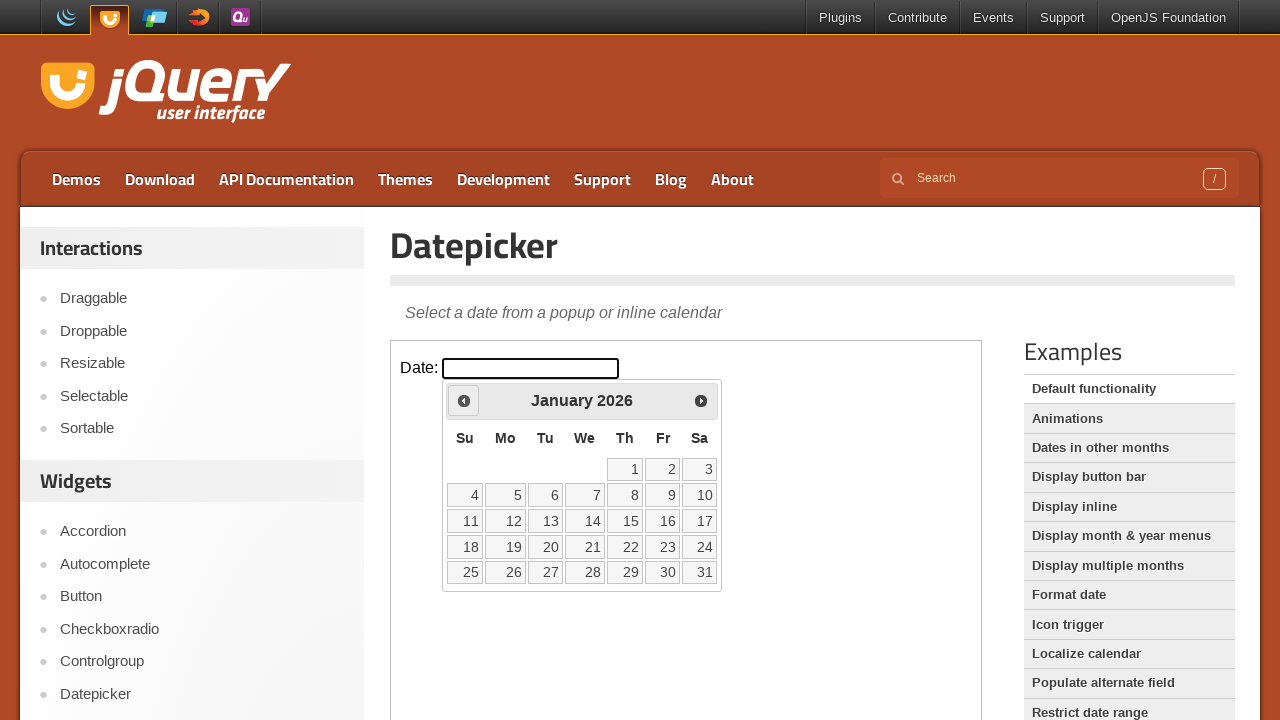

Clicked previous month button to navigate backward at (464, 400) on iframe >> nth=0 >> internal:control=enter-frame >> xpath=//a[@title='Prev']
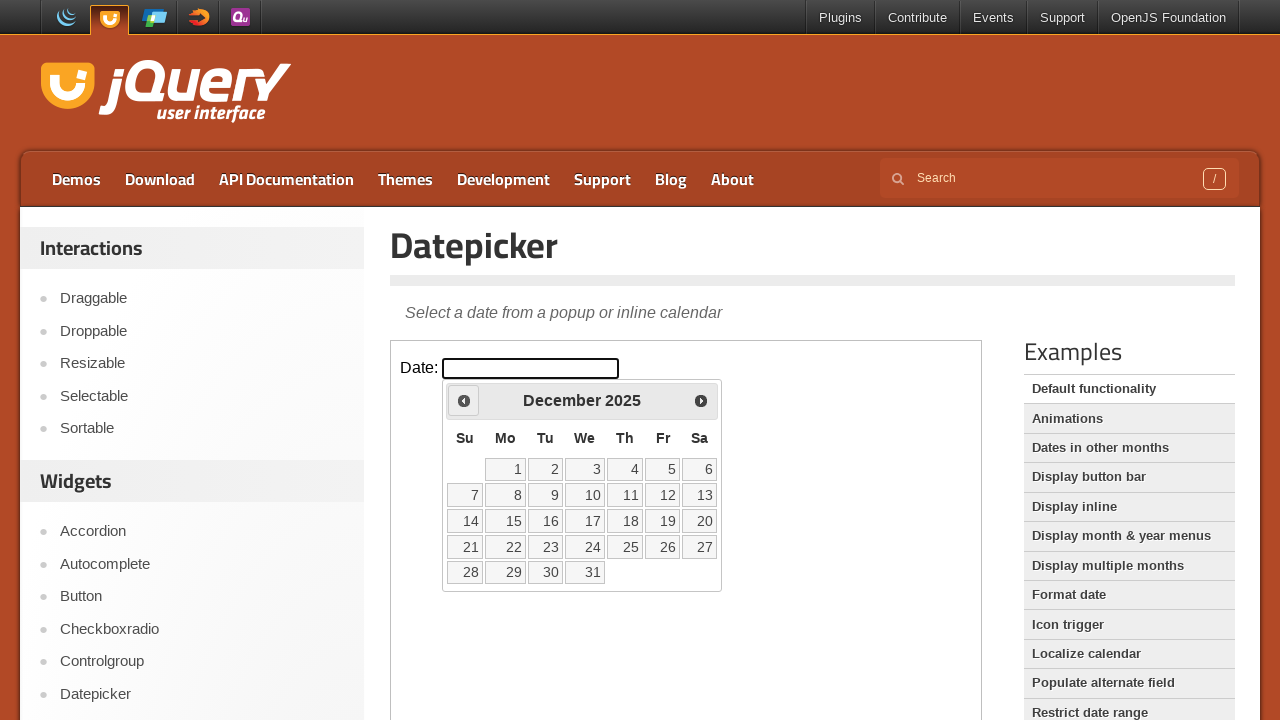

Retrieved current year: 2025
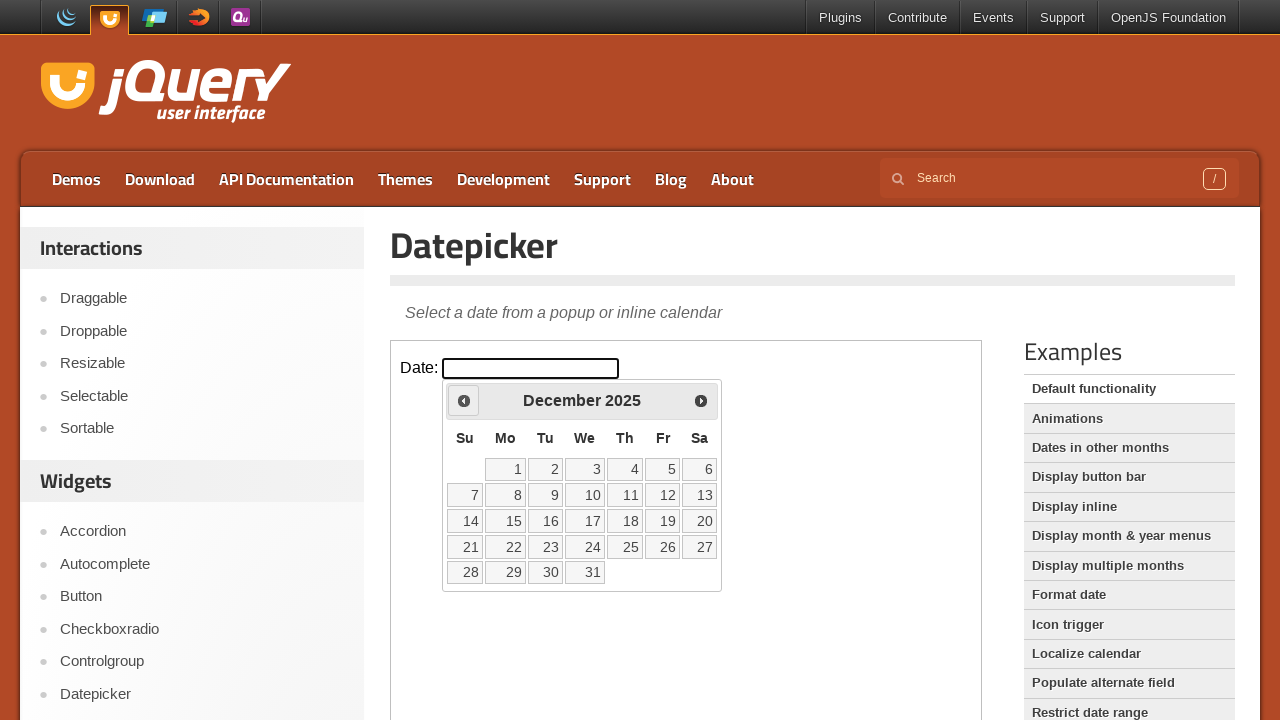

Retrieved current month: December
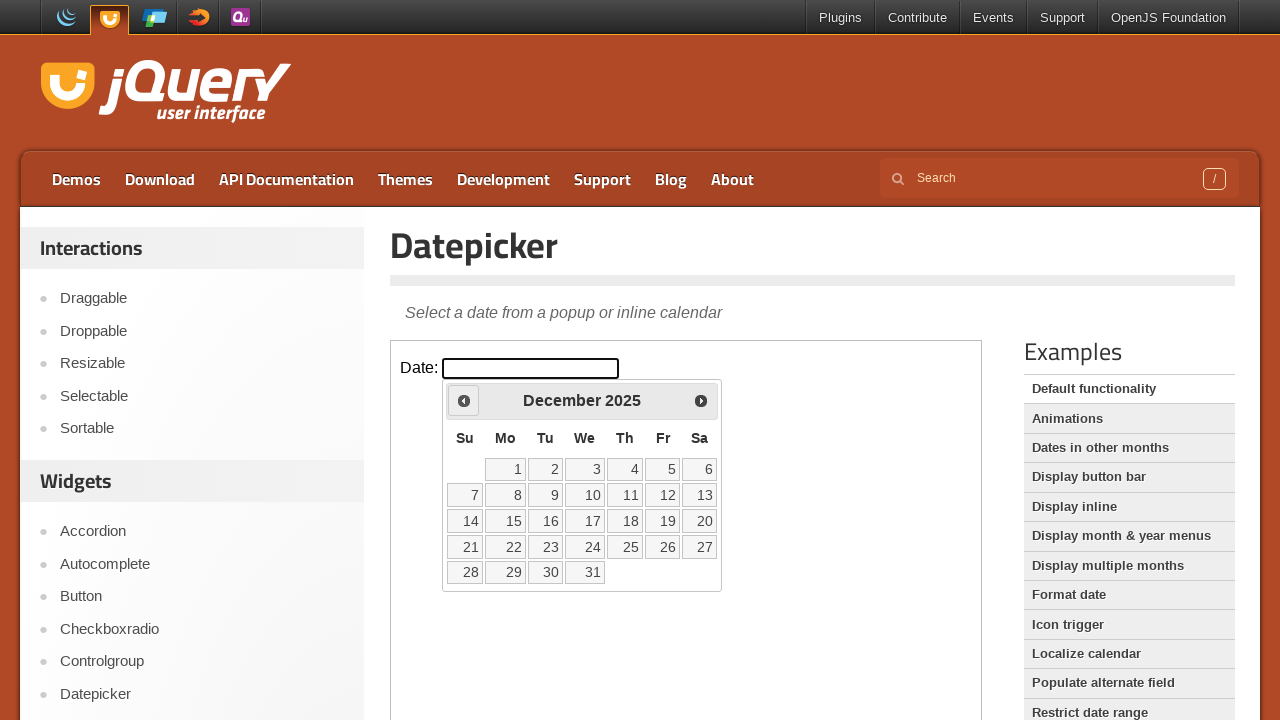

Clicked previous month button to navigate backward at (464, 400) on iframe >> nth=0 >> internal:control=enter-frame >> xpath=//a[@title='Prev']
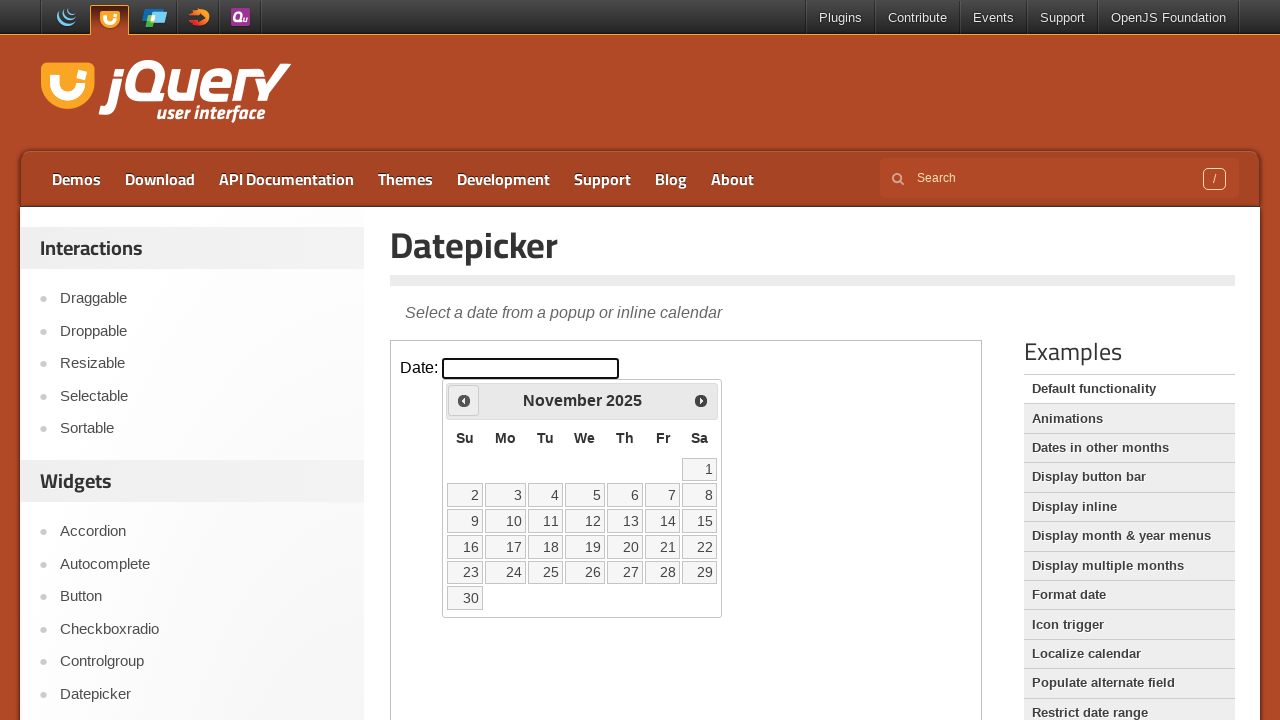

Retrieved current year: 2025
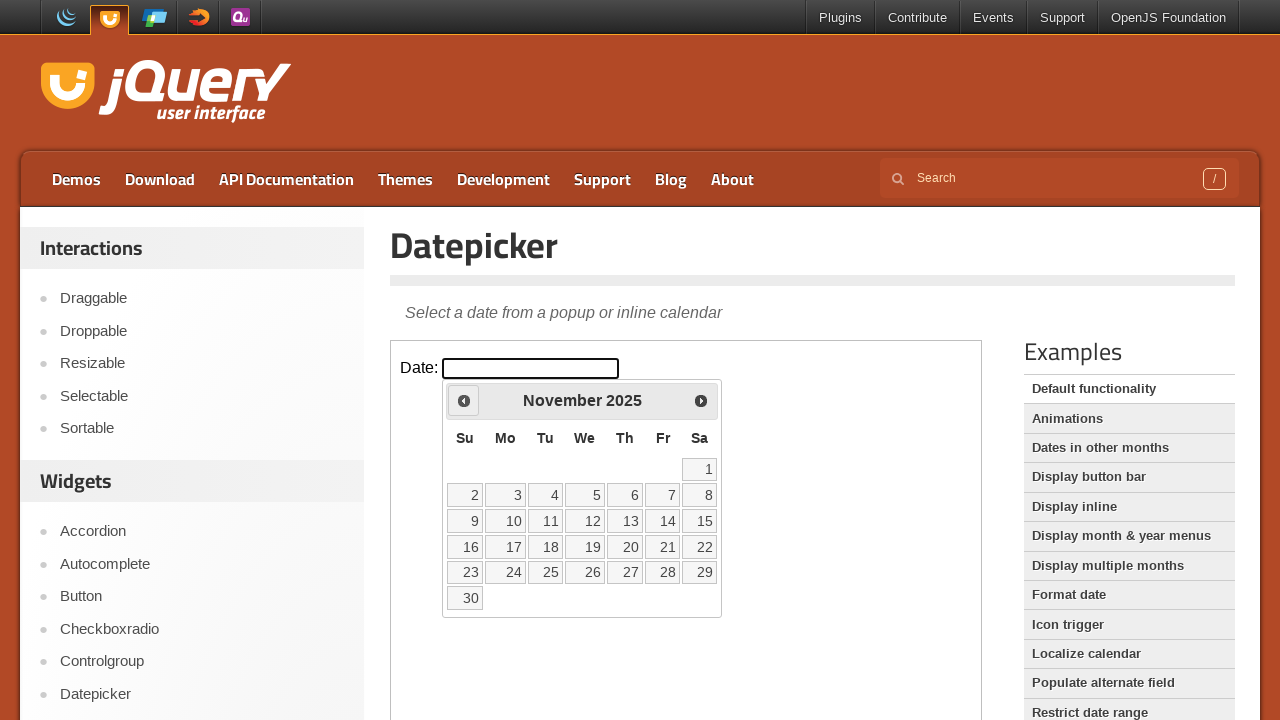

Retrieved current month: November
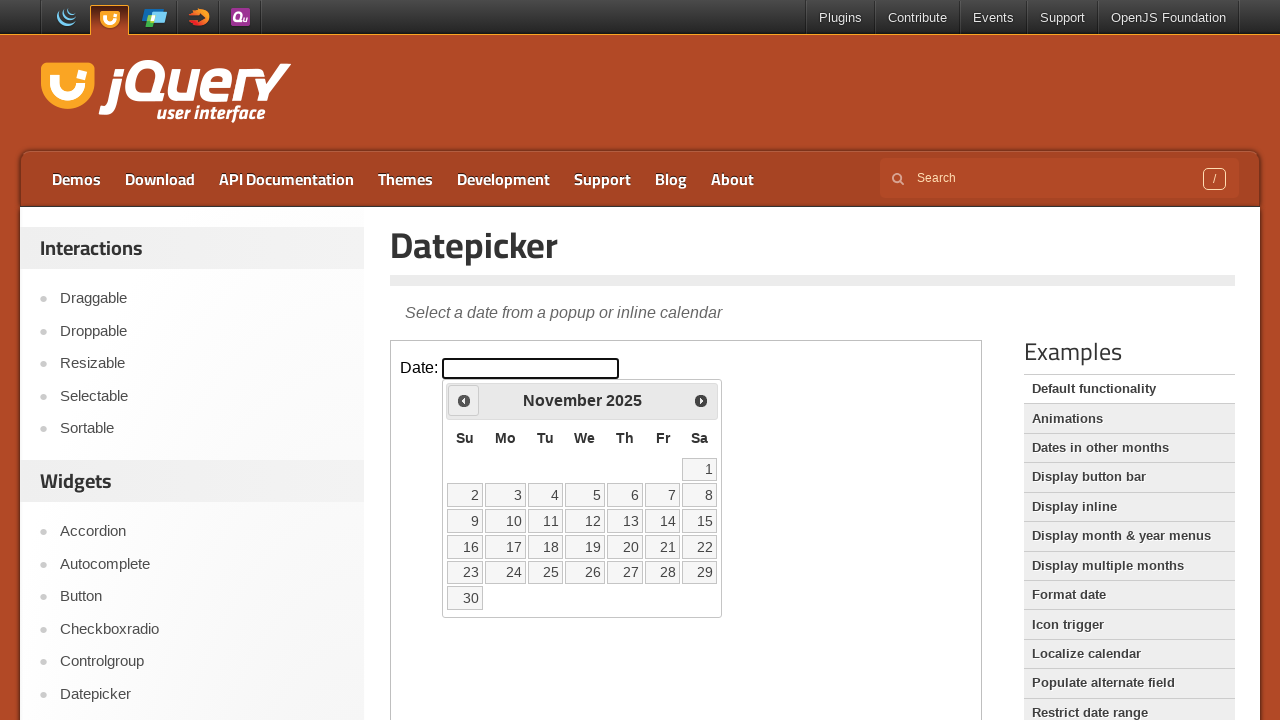

Clicked previous month button to navigate backward at (464, 400) on iframe >> nth=0 >> internal:control=enter-frame >> xpath=//a[@title='Prev']
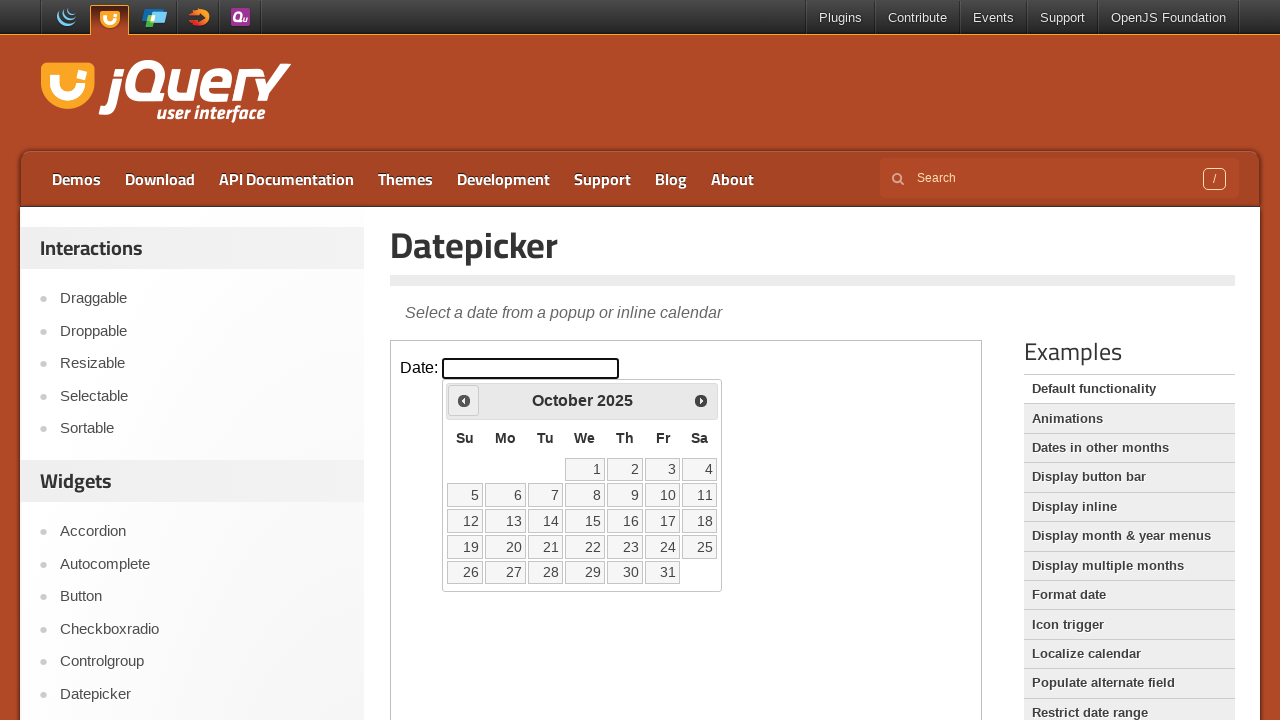

Retrieved current year: 2025
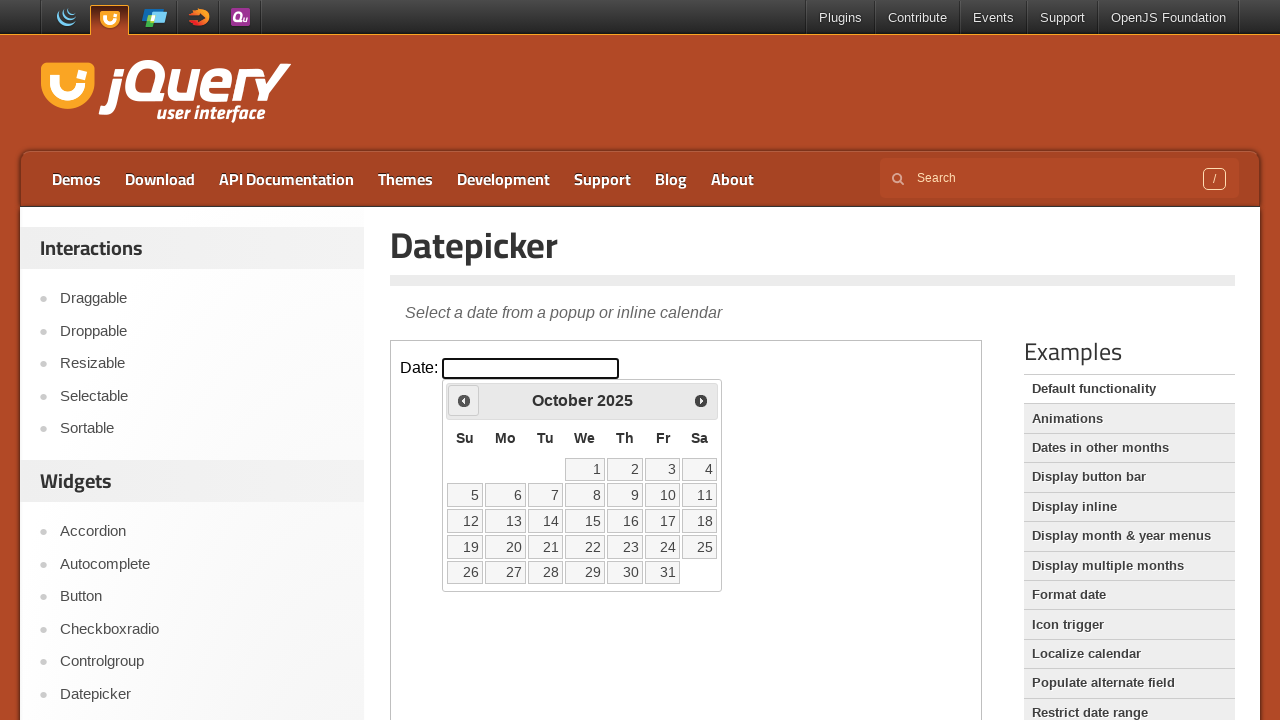

Retrieved current month: October
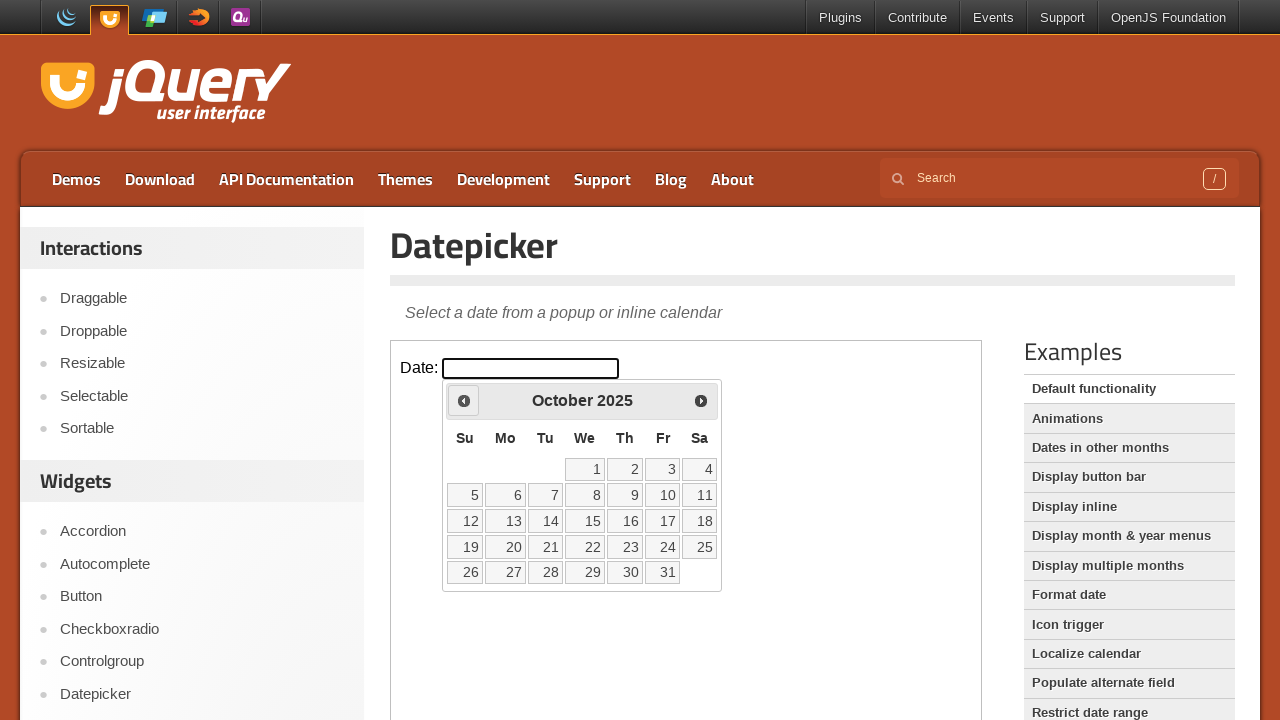

Clicked previous month button to navigate backward at (464, 400) on iframe >> nth=0 >> internal:control=enter-frame >> xpath=//a[@title='Prev']
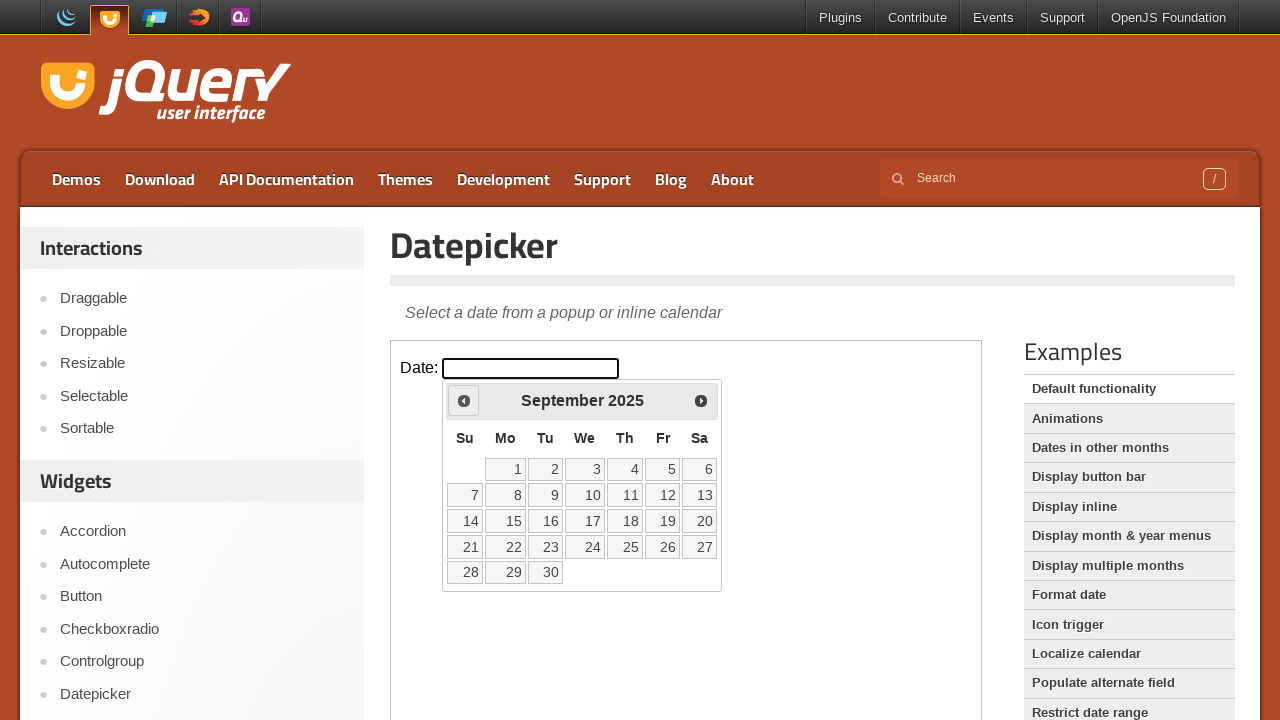

Retrieved current year: 2025
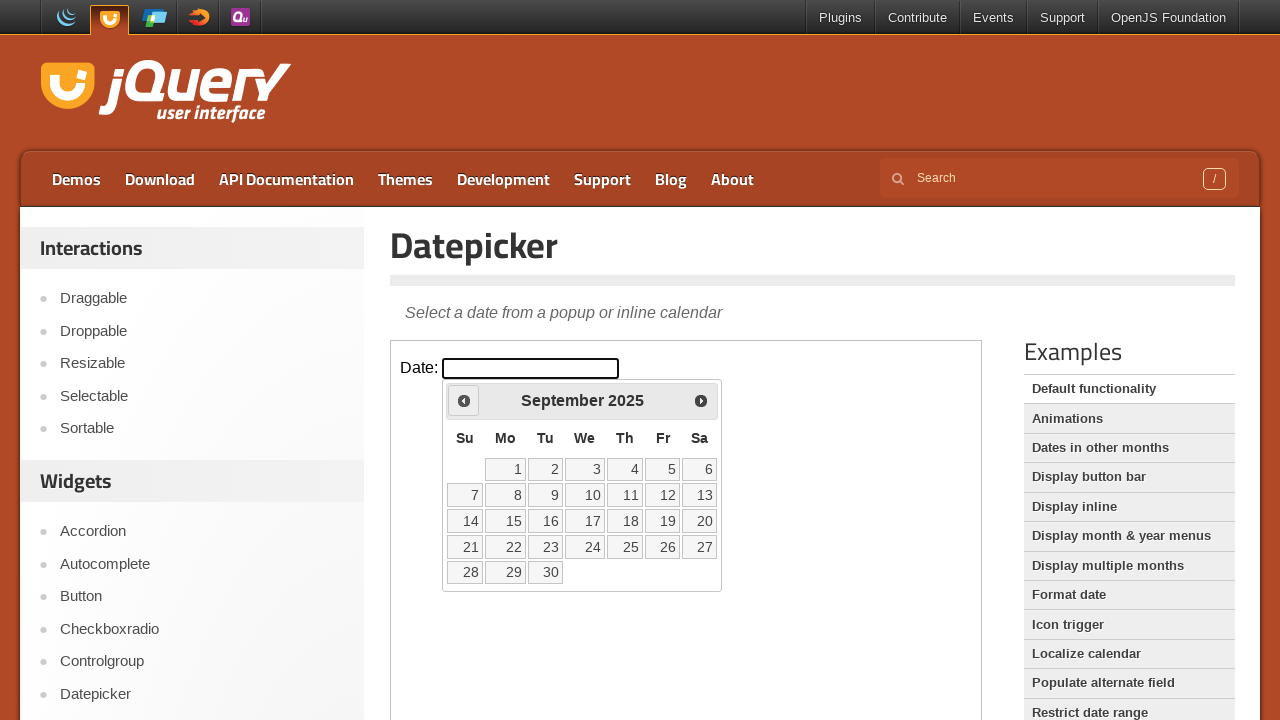

Retrieved current month: September
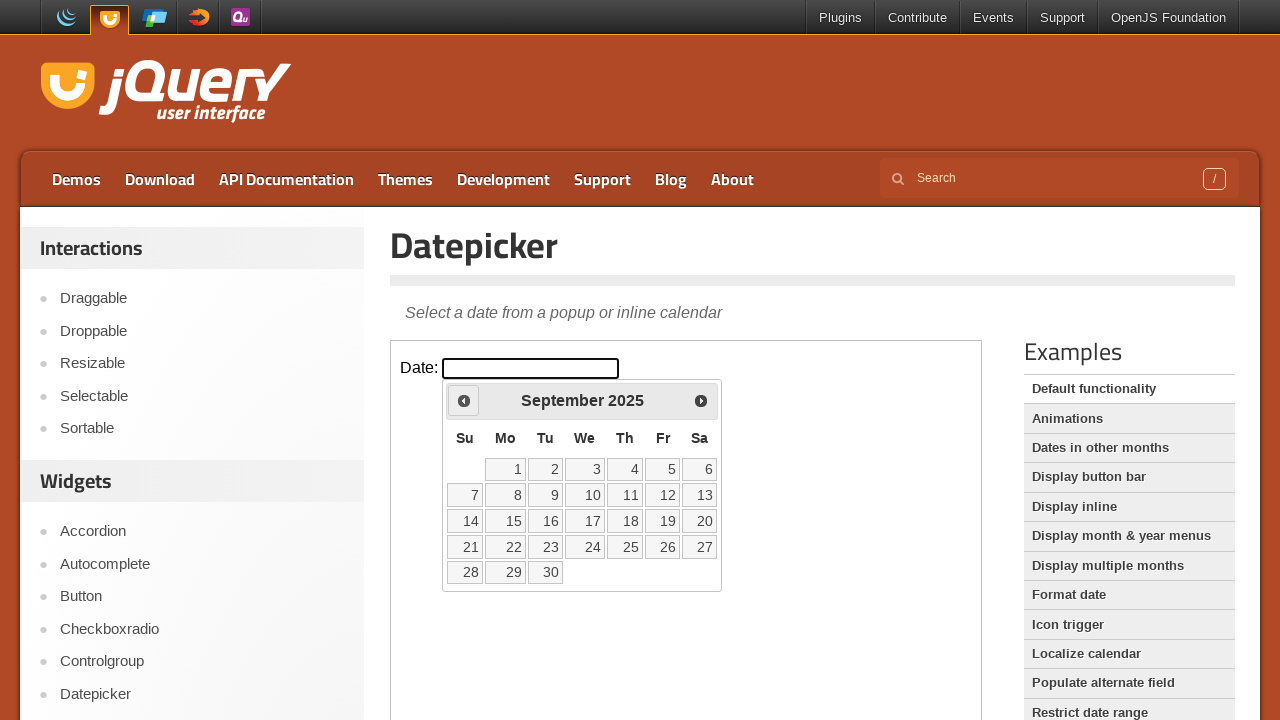

Clicked previous month button to navigate backward at (464, 400) on iframe >> nth=0 >> internal:control=enter-frame >> xpath=//a[@title='Prev']
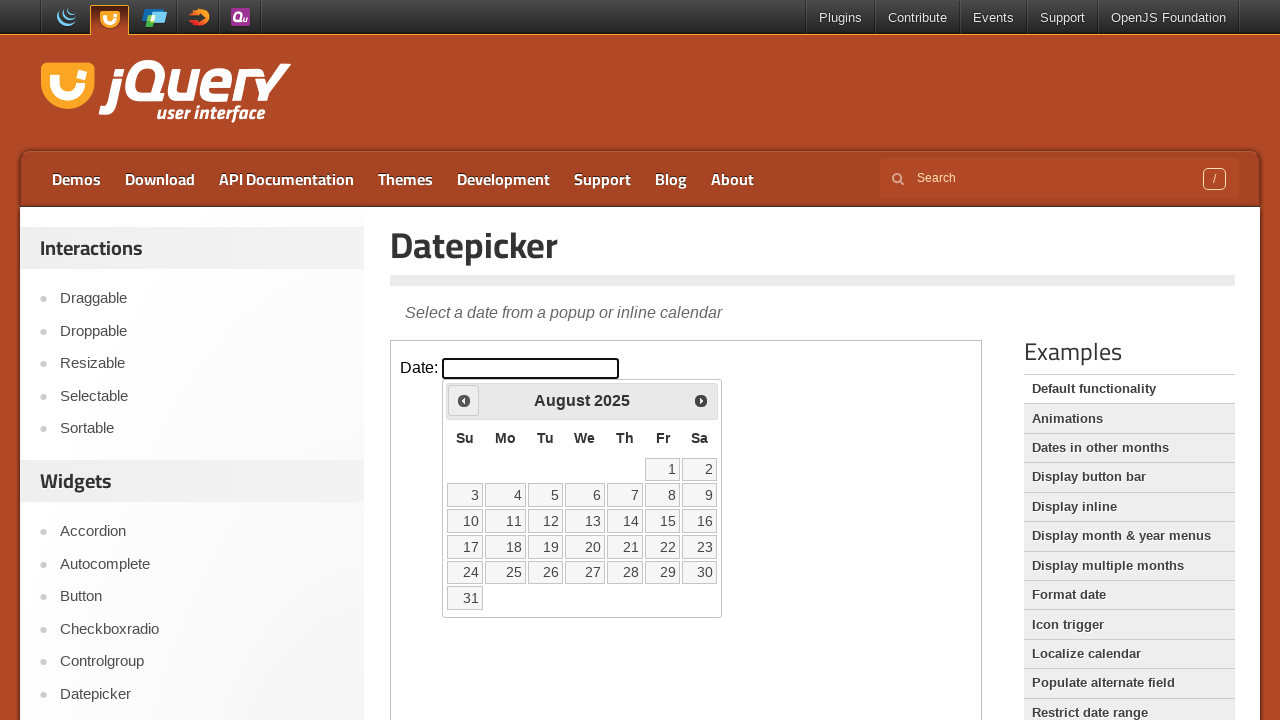

Retrieved current year: 2025
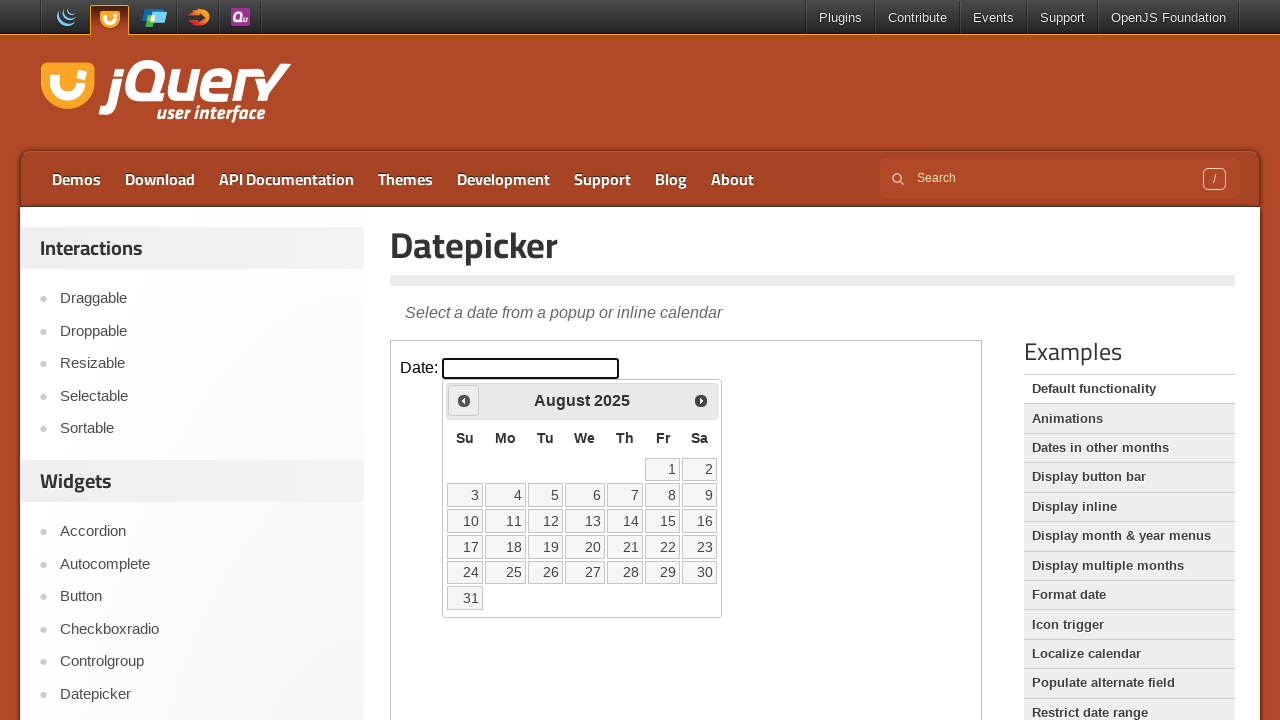

Retrieved current month: August
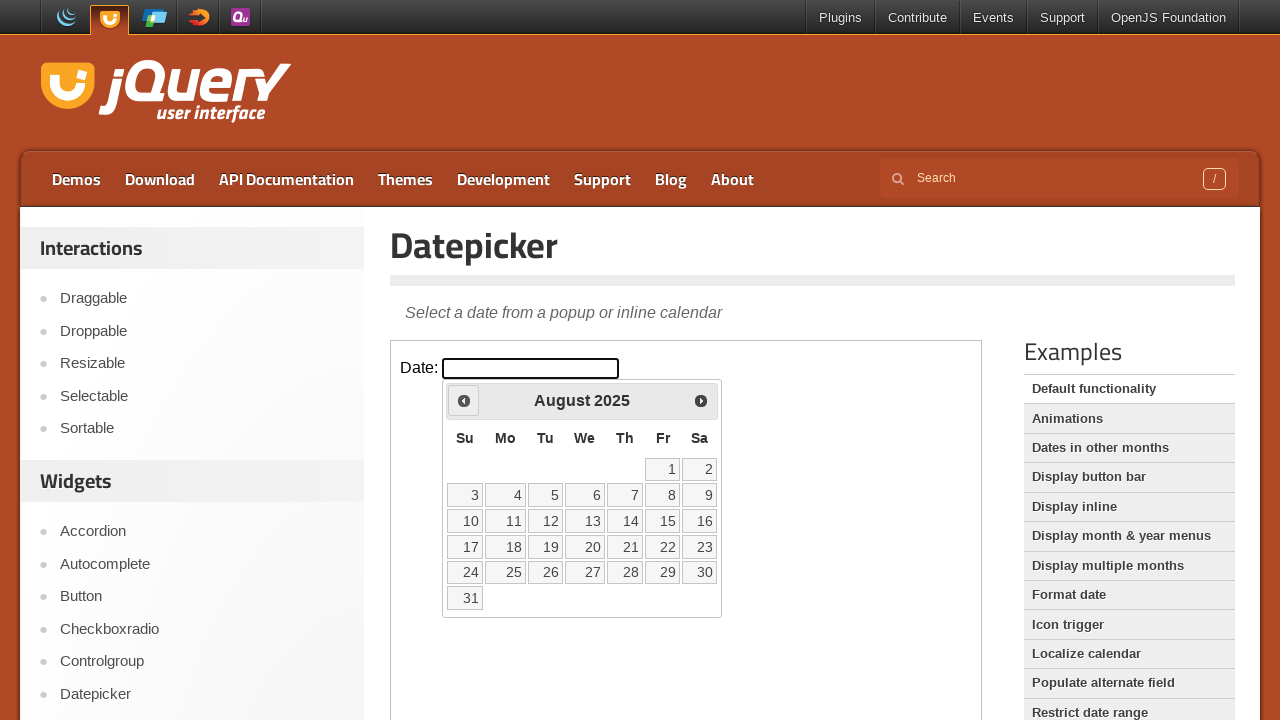

Clicked previous month button to navigate backward at (464, 400) on iframe >> nth=0 >> internal:control=enter-frame >> xpath=//a[@title='Prev']
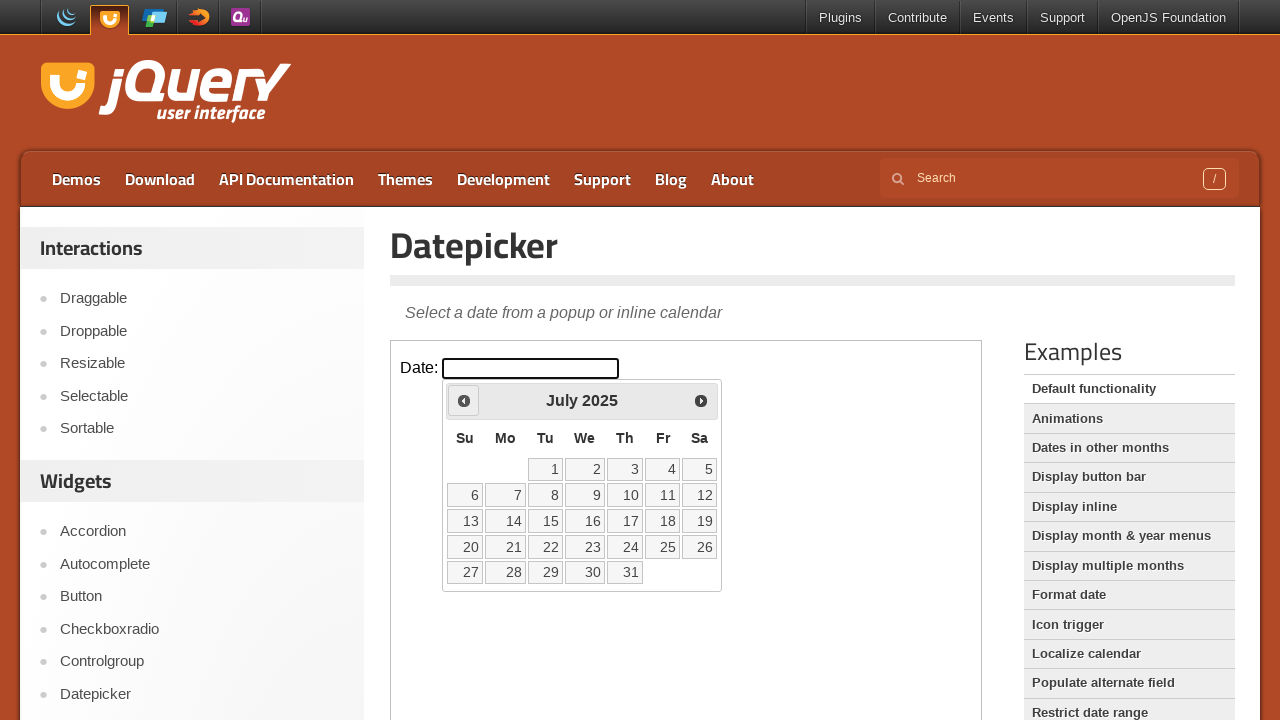

Retrieved current year: 2025
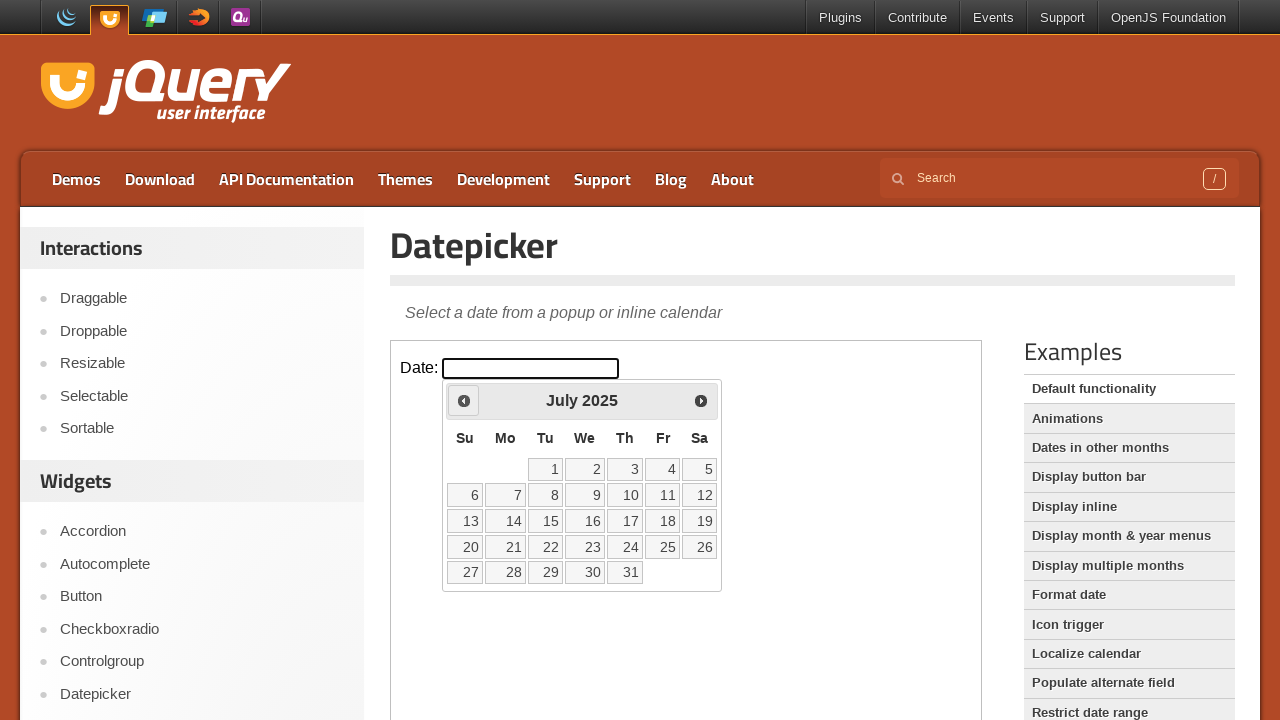

Retrieved current month: July
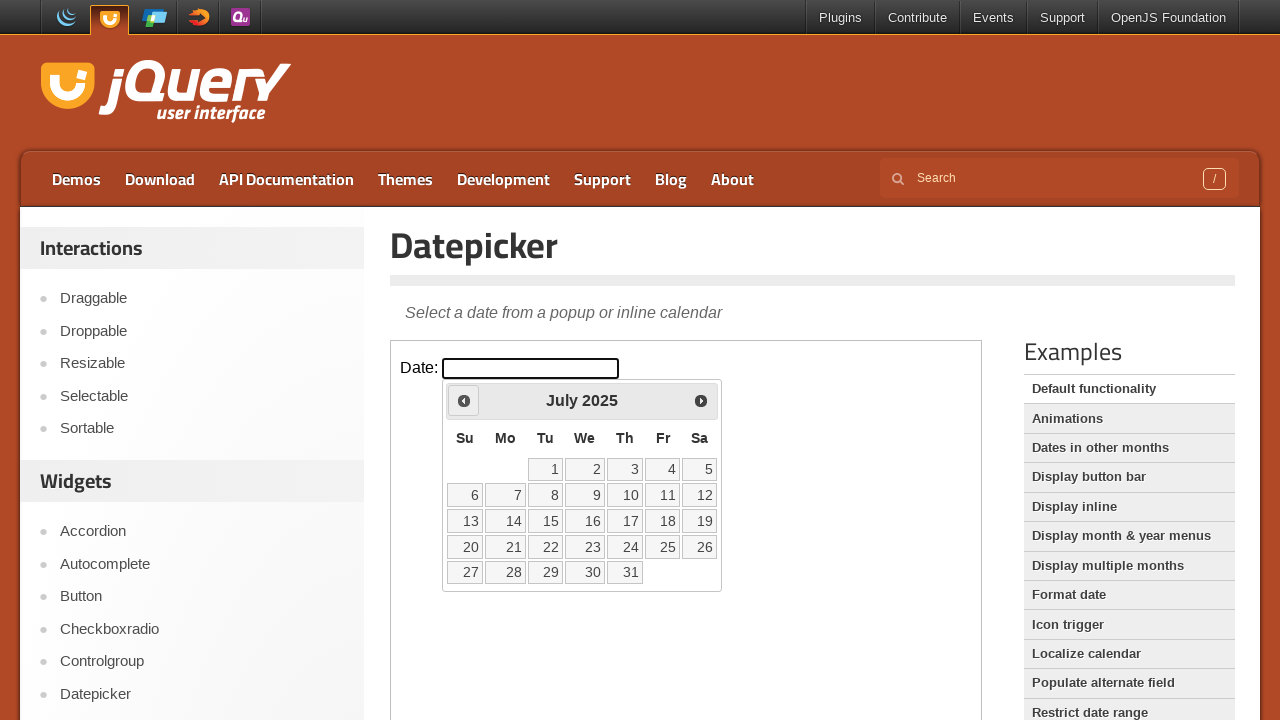

Clicked previous month button to navigate backward at (464, 400) on iframe >> nth=0 >> internal:control=enter-frame >> xpath=//a[@title='Prev']
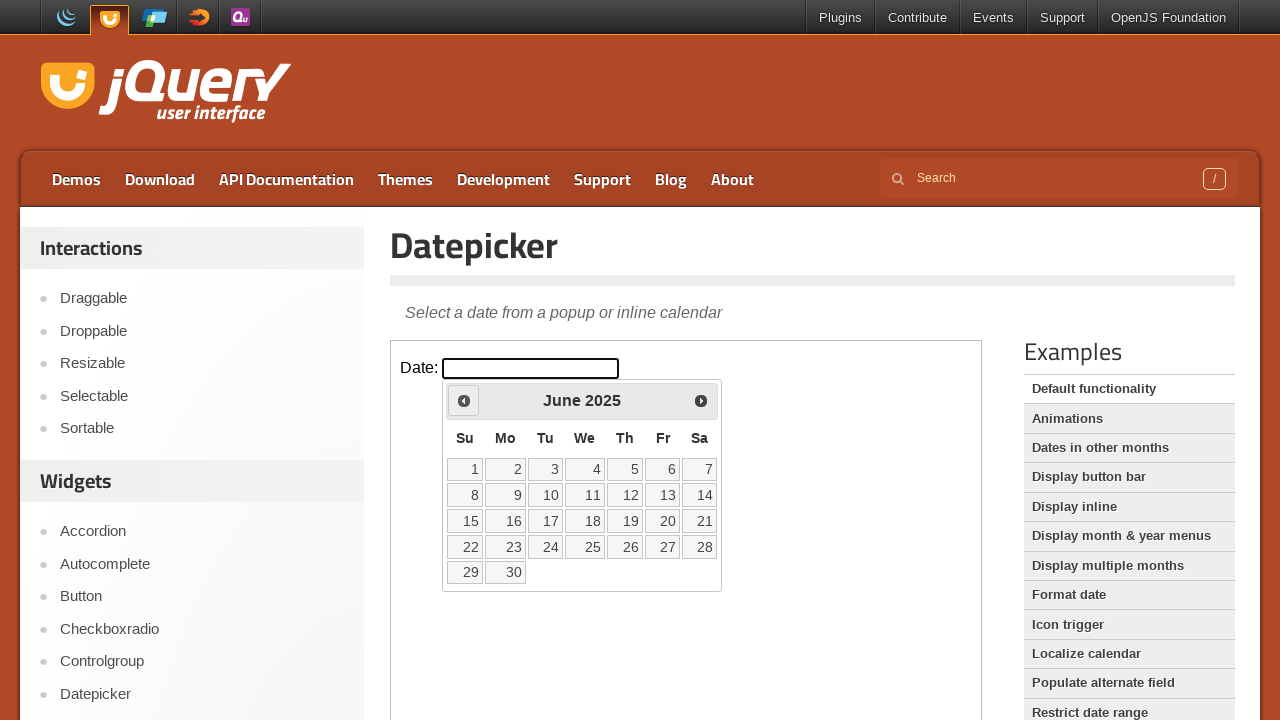

Retrieved current year: 2025
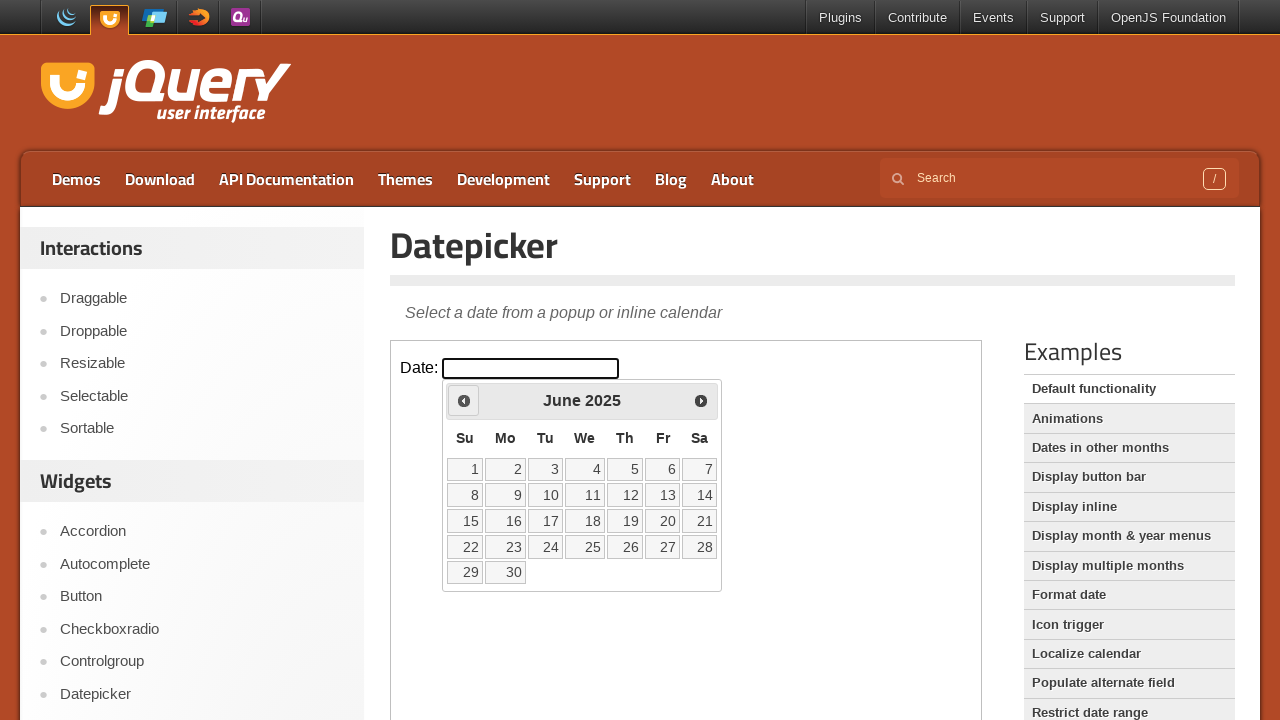

Retrieved current month: June
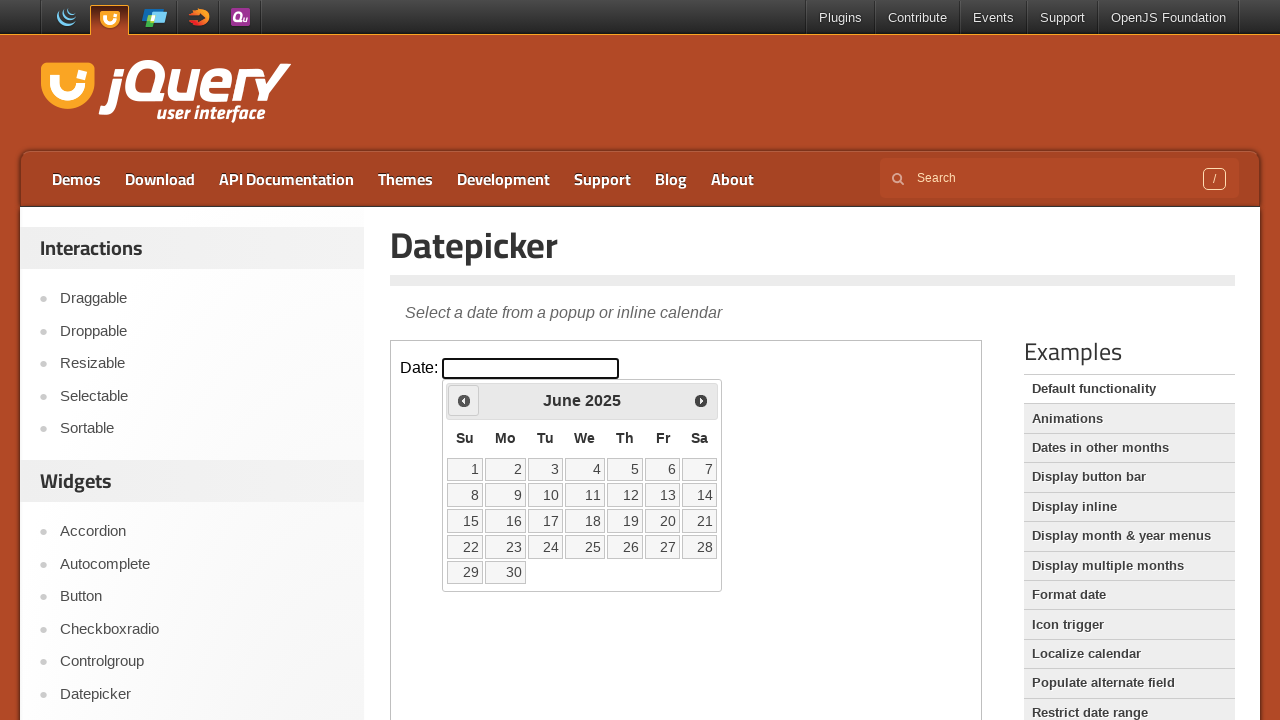

Clicked previous month button to navigate backward at (464, 400) on iframe >> nth=0 >> internal:control=enter-frame >> xpath=//a[@title='Prev']
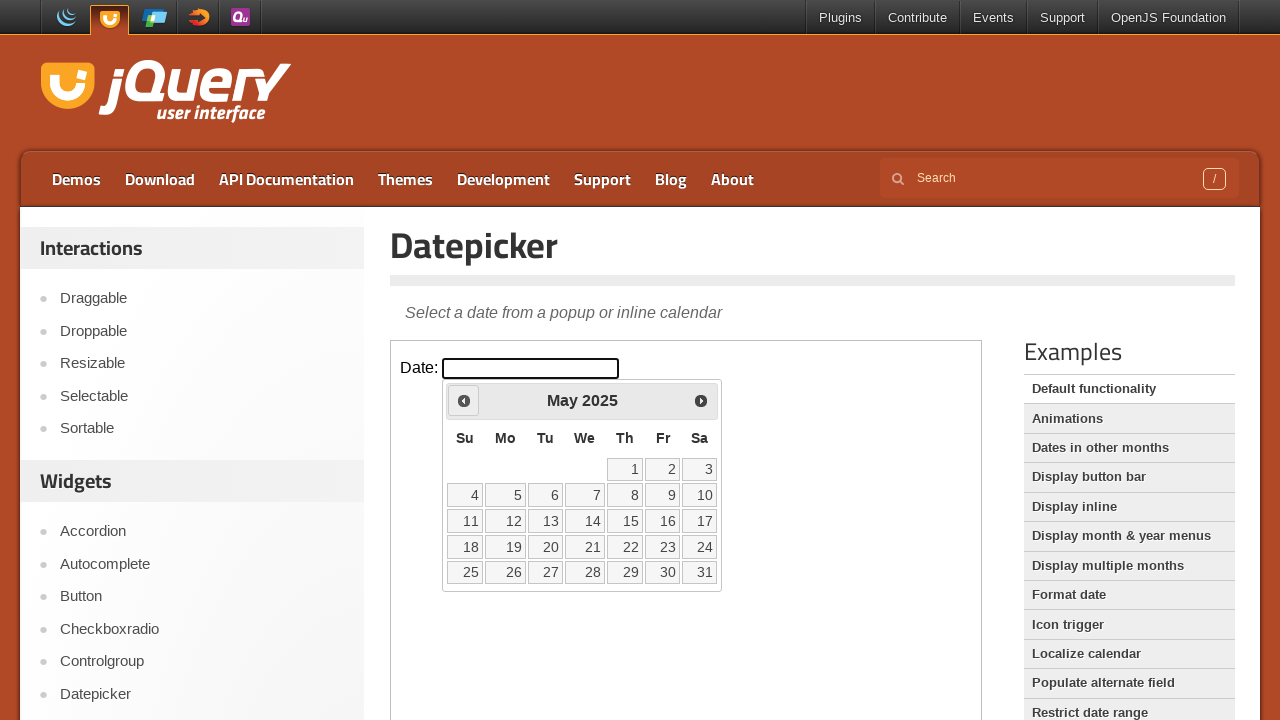

Retrieved current year: 2025
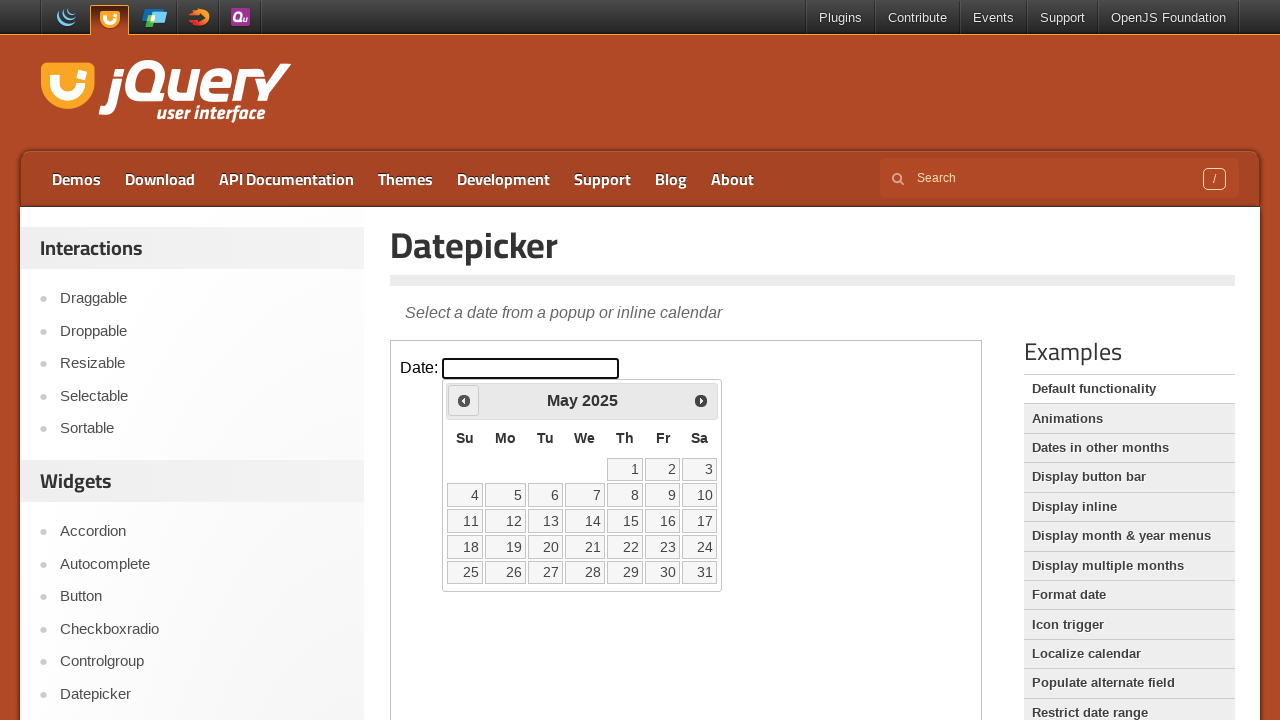

Retrieved current month: May
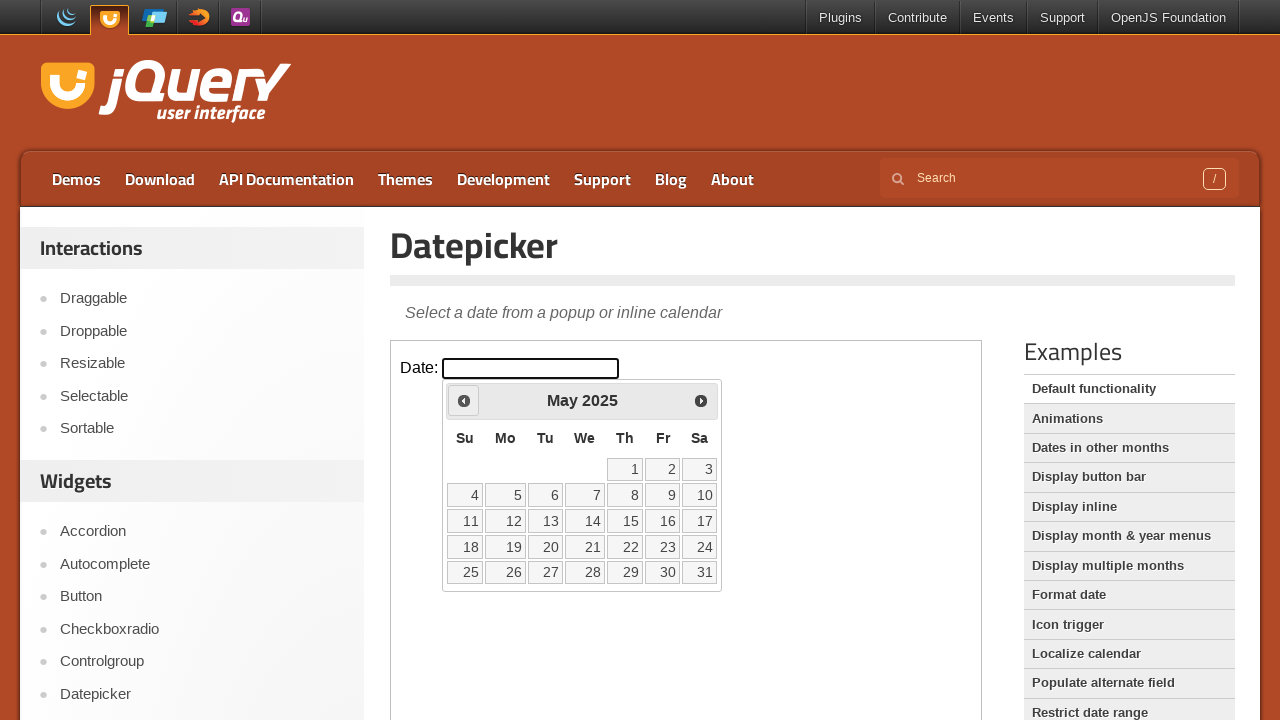

Clicked previous month button to navigate backward at (464, 400) on iframe >> nth=0 >> internal:control=enter-frame >> xpath=//a[@title='Prev']
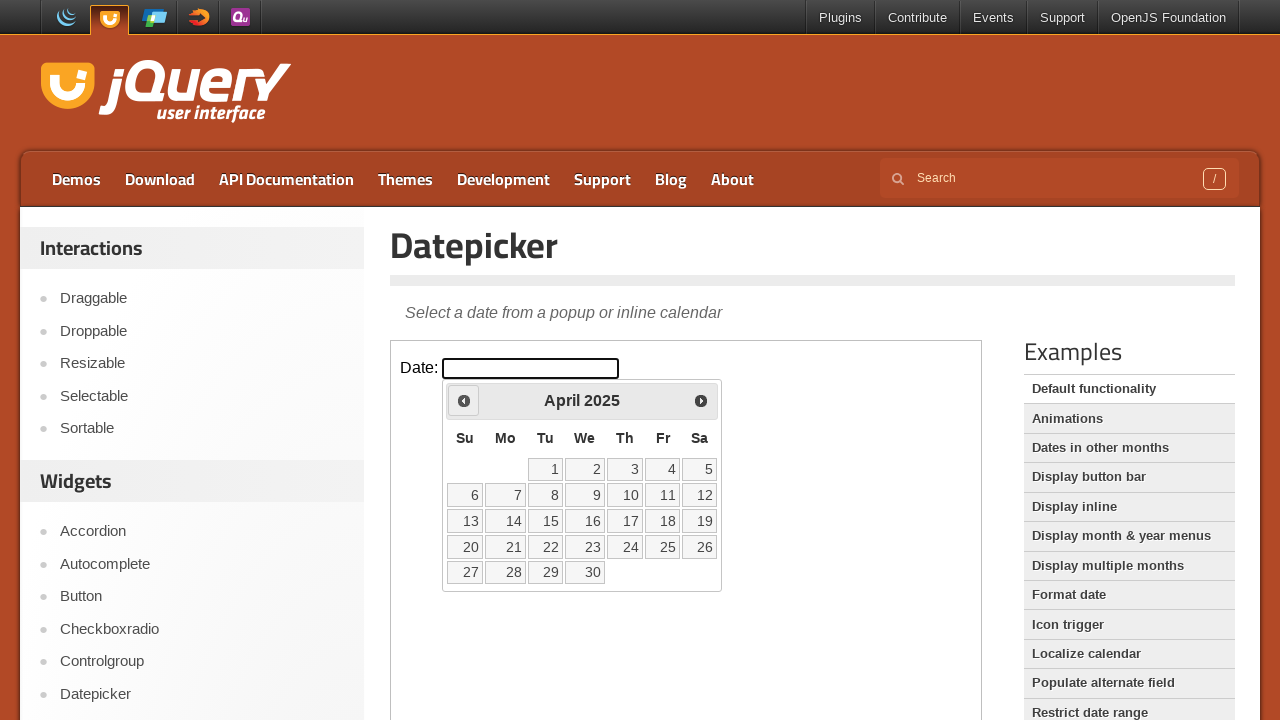

Retrieved current year: 2025
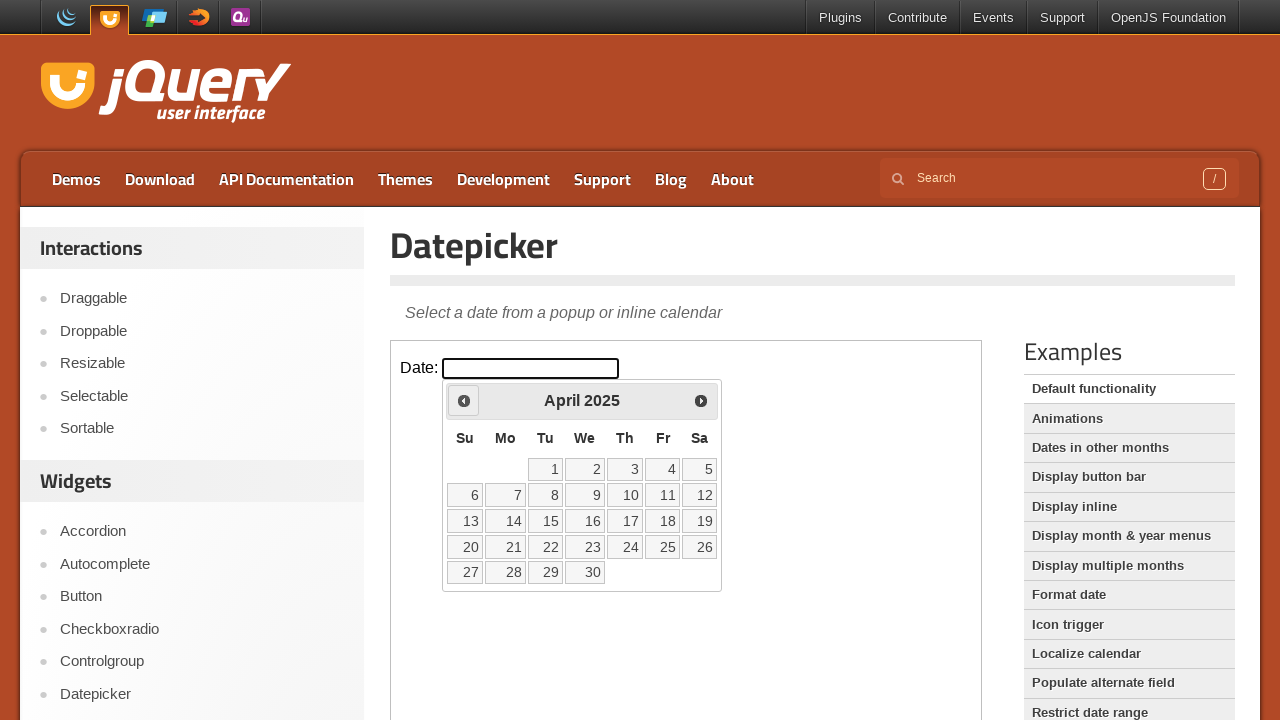

Retrieved current month: April
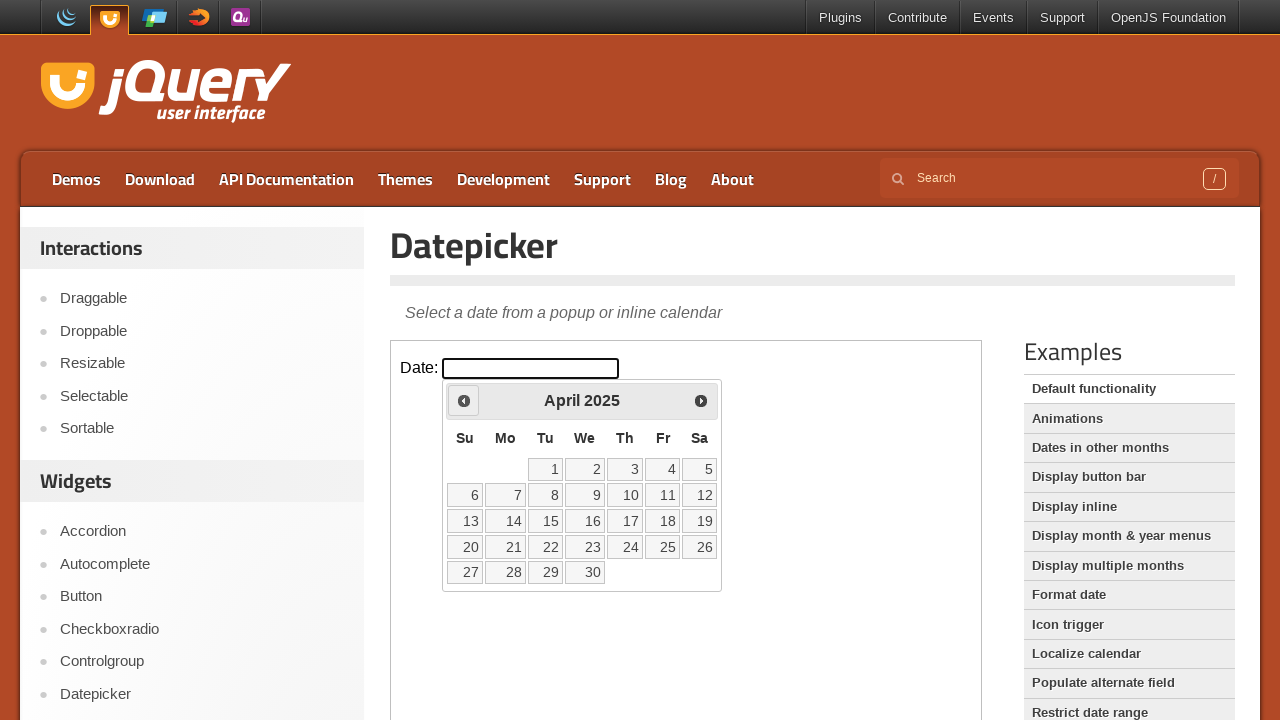

Clicked previous month button to navigate backward at (464, 400) on iframe >> nth=0 >> internal:control=enter-frame >> xpath=//a[@title='Prev']
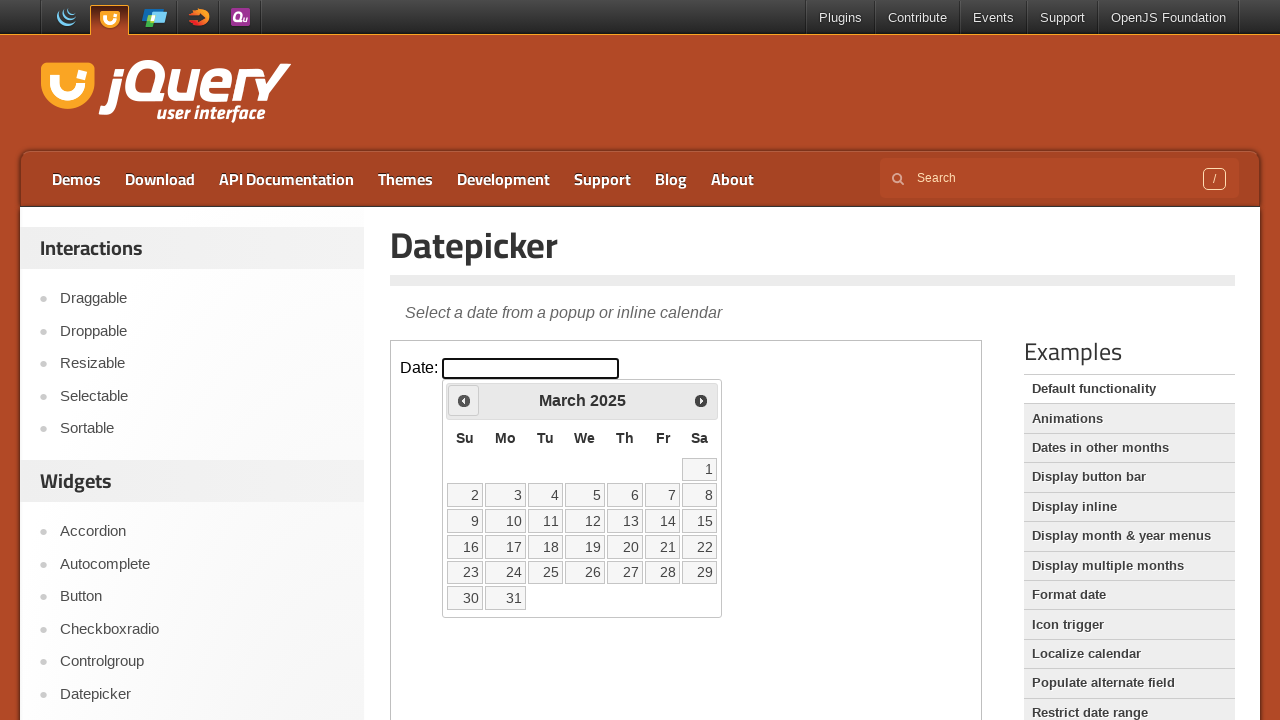

Retrieved current year: 2025
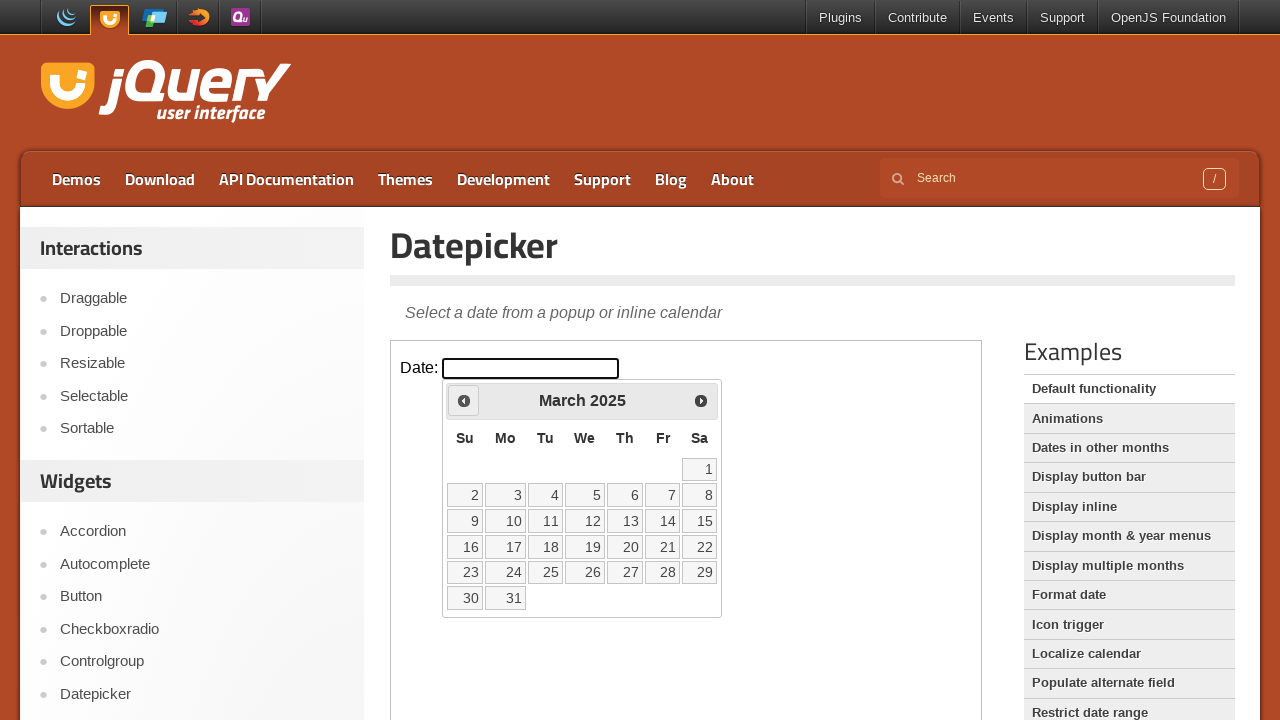

Retrieved current month: March
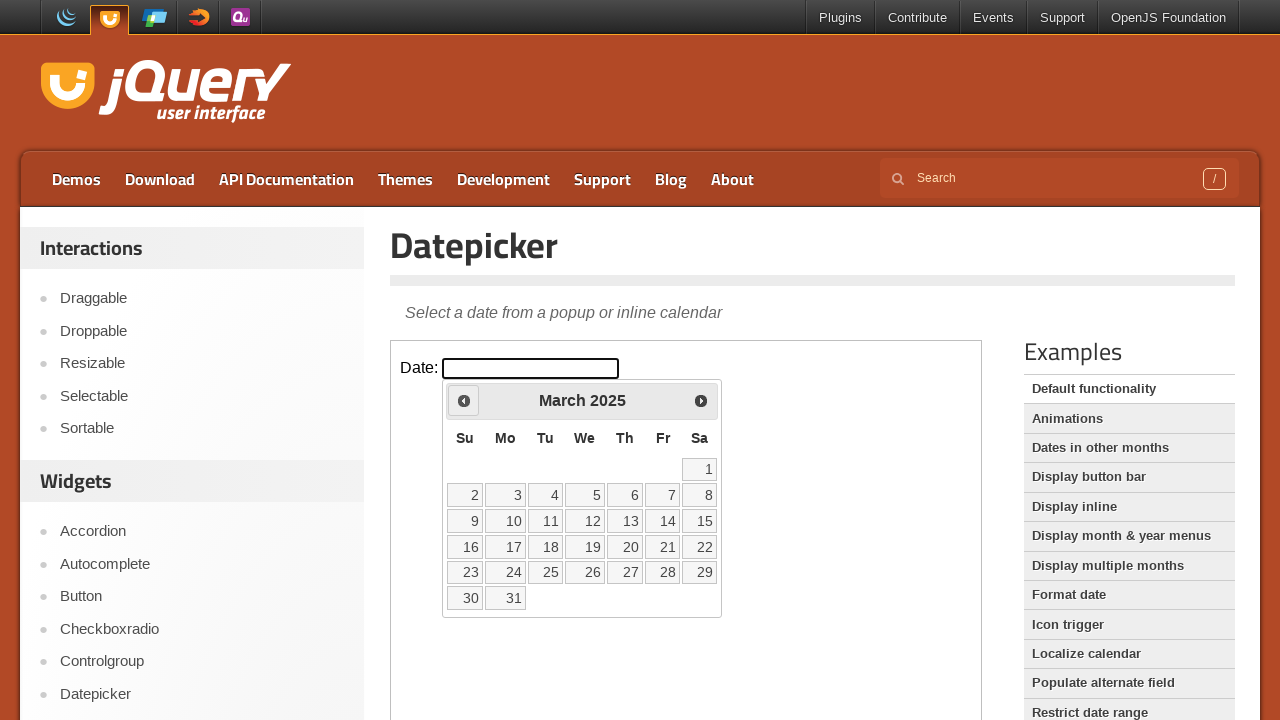

Clicked previous month button to navigate backward at (464, 400) on iframe >> nth=0 >> internal:control=enter-frame >> xpath=//a[@title='Prev']
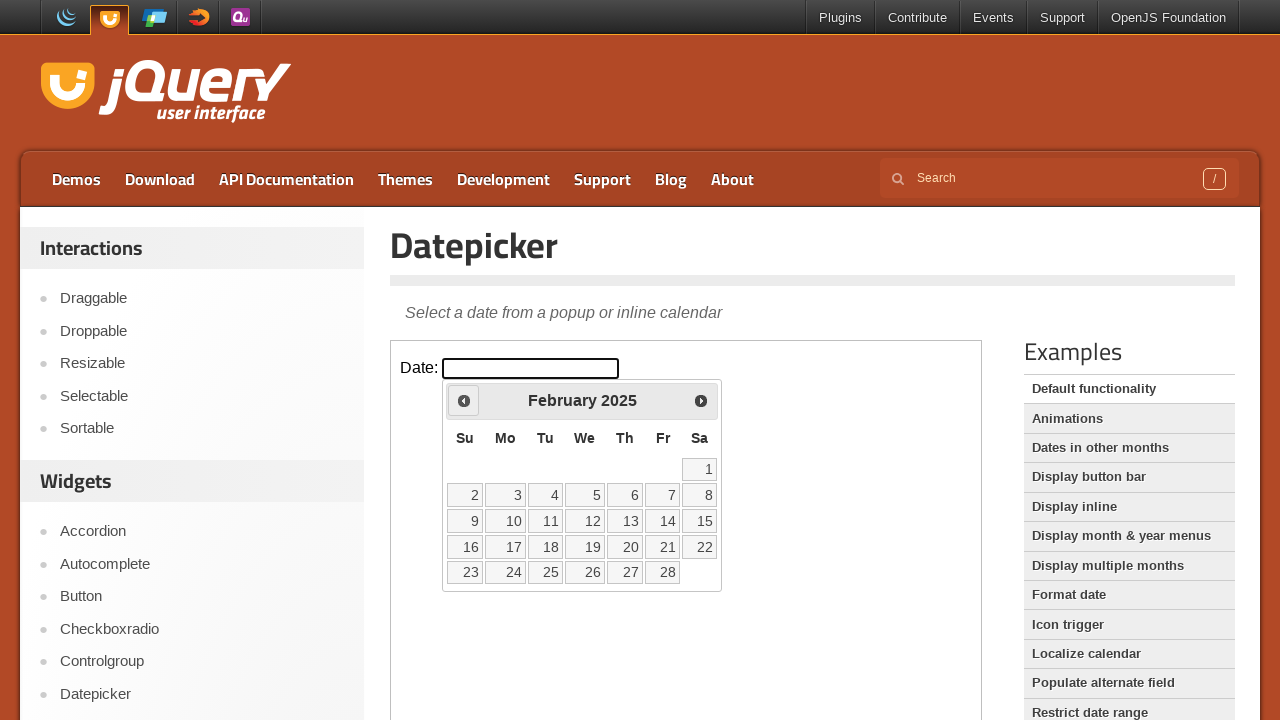

Retrieved current year: 2025
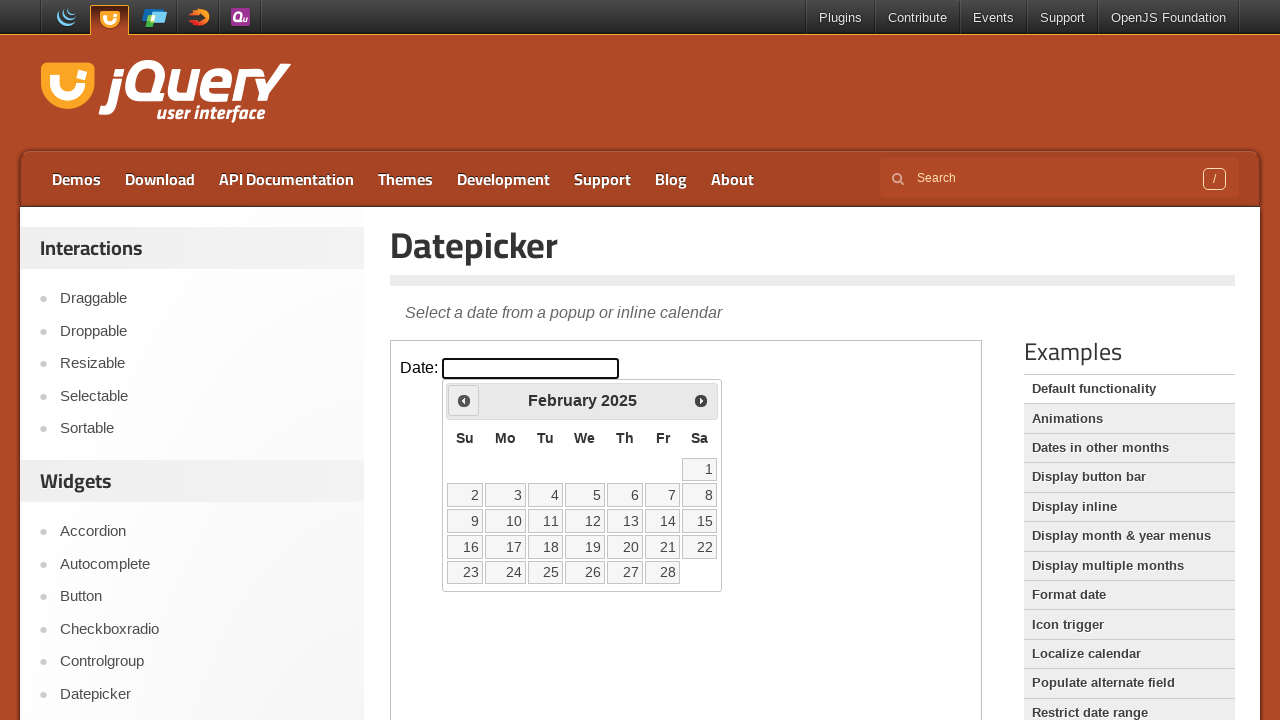

Retrieved current month: February
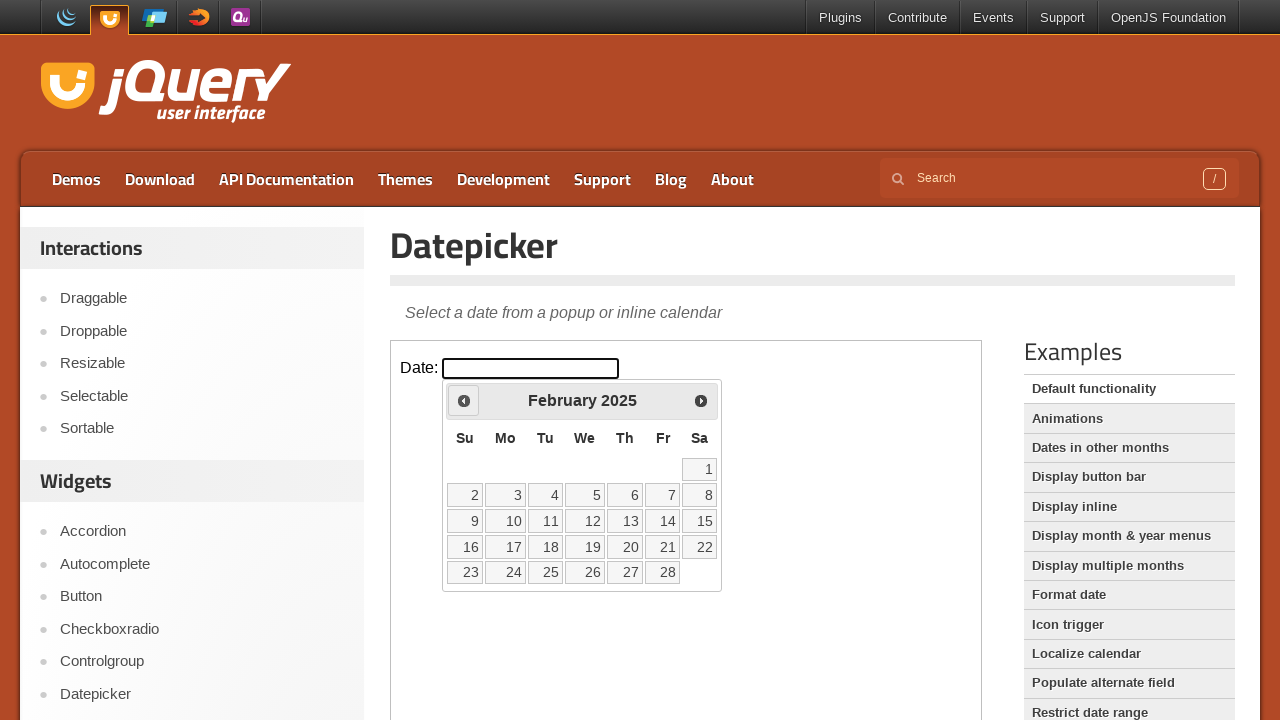

Clicked previous month button to navigate backward at (464, 400) on iframe >> nth=0 >> internal:control=enter-frame >> xpath=//a[@title='Prev']
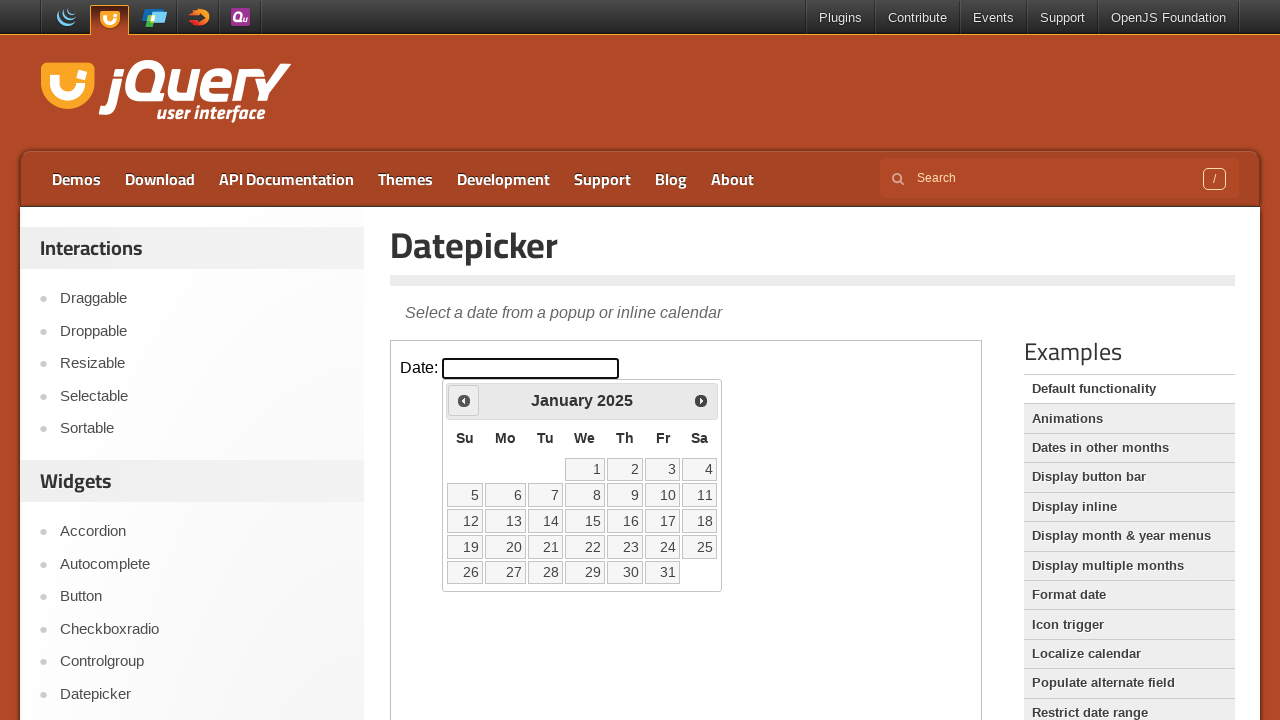

Retrieved current year: 2025
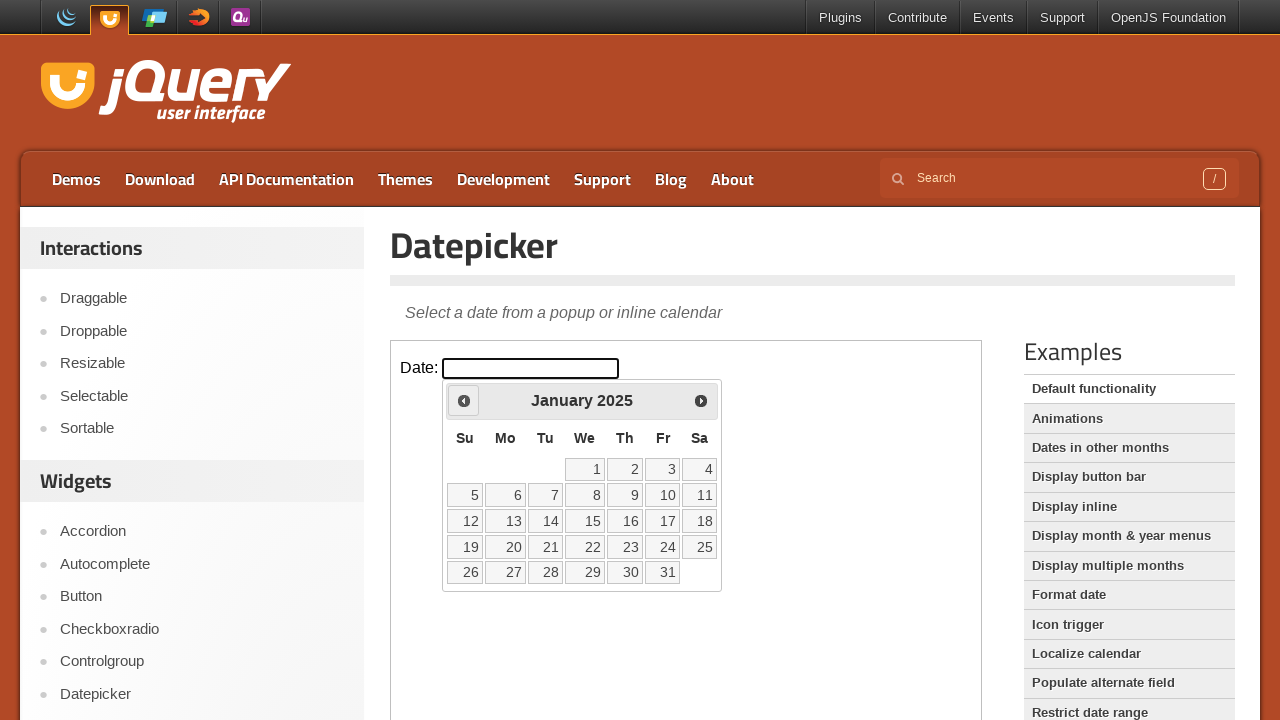

Retrieved current month: January
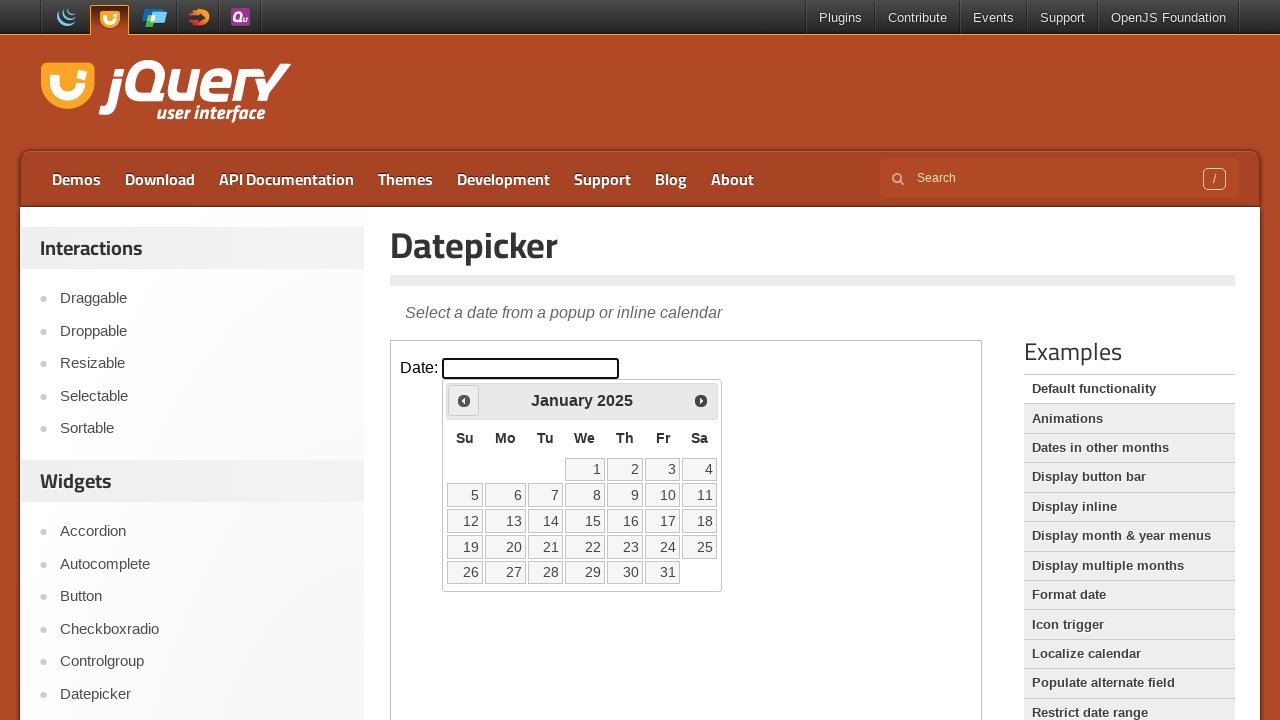

Clicked previous month button to navigate backward at (464, 400) on iframe >> nth=0 >> internal:control=enter-frame >> xpath=//a[@title='Prev']
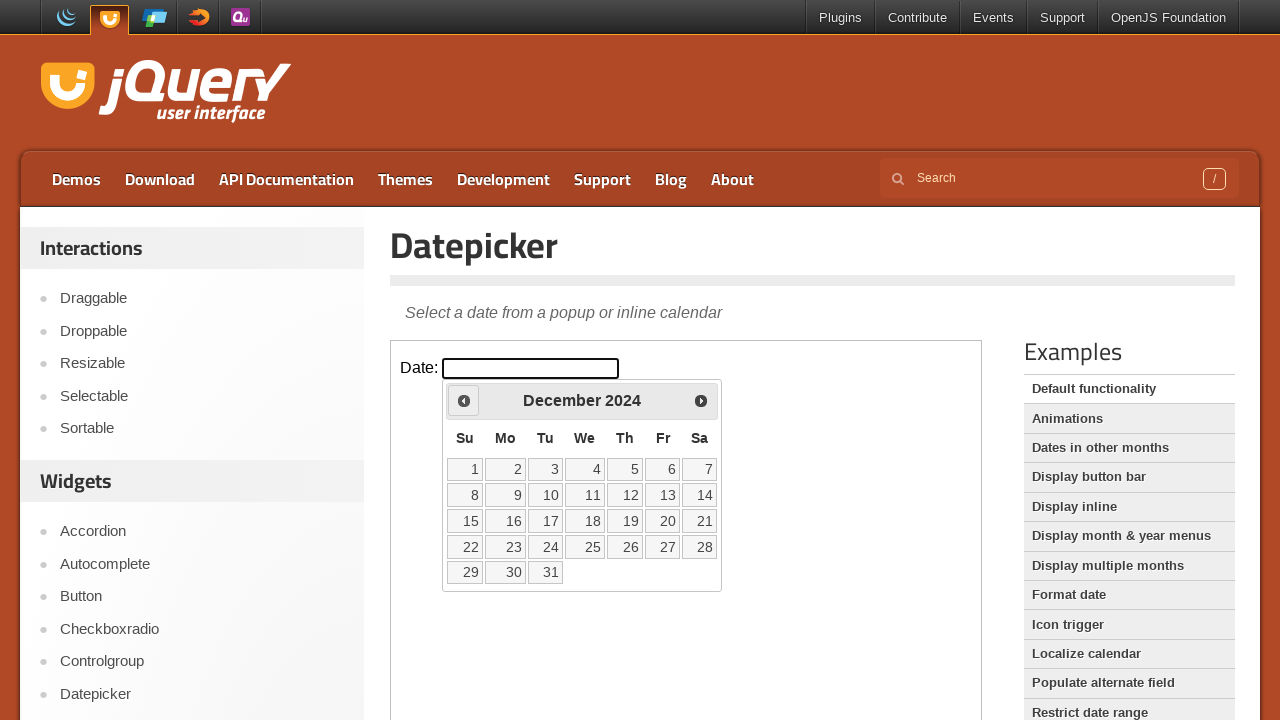

Retrieved current year: 2024
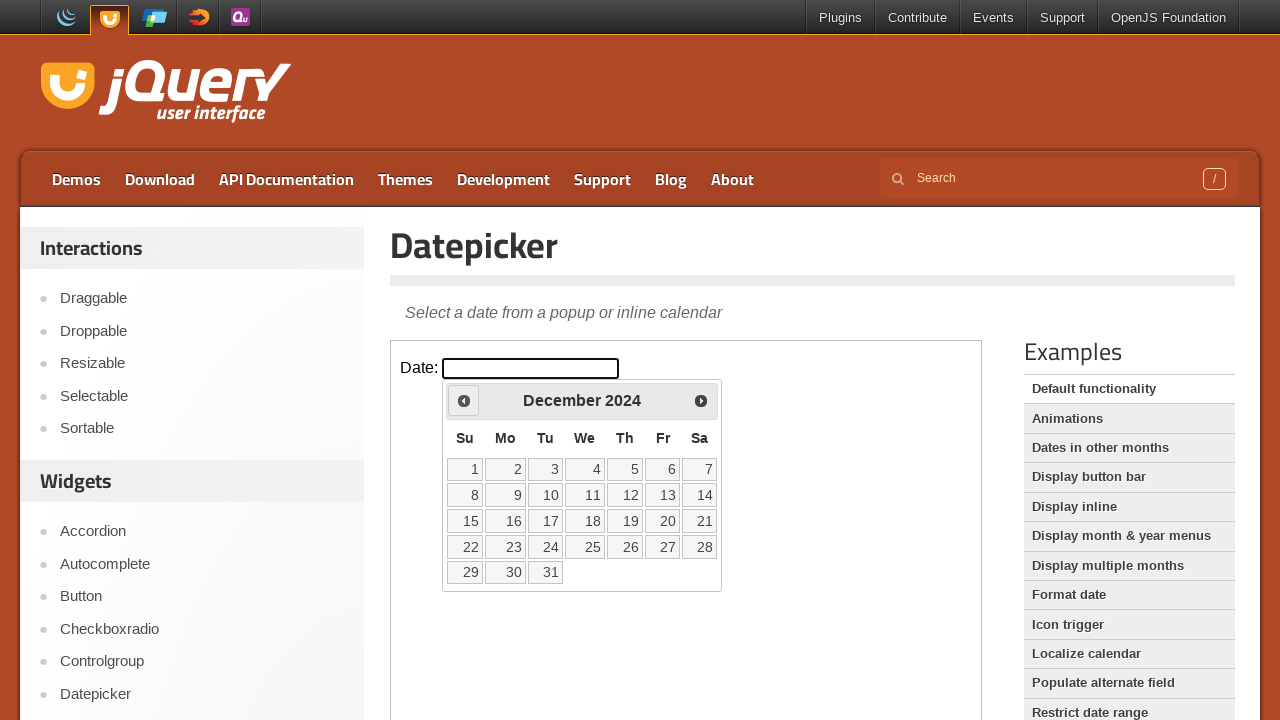

Retrieved current month: December
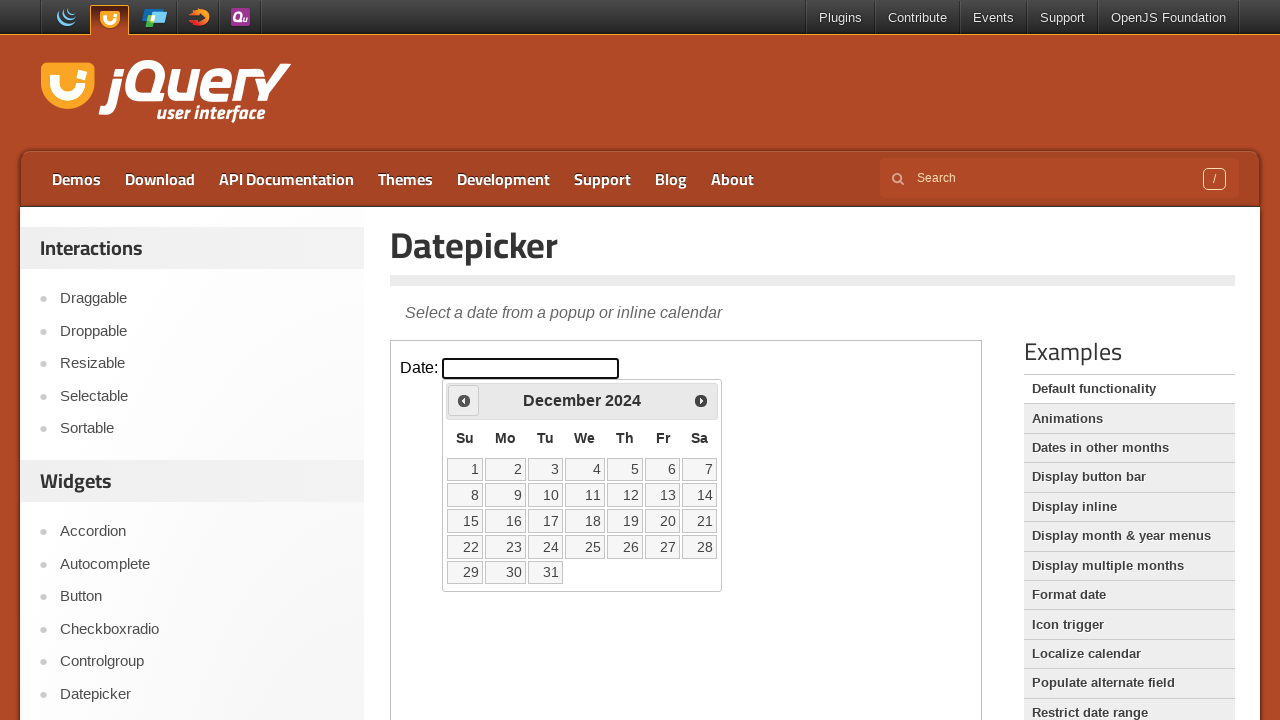

Clicked previous month button to navigate backward at (464, 400) on iframe >> nth=0 >> internal:control=enter-frame >> xpath=//a[@title='Prev']
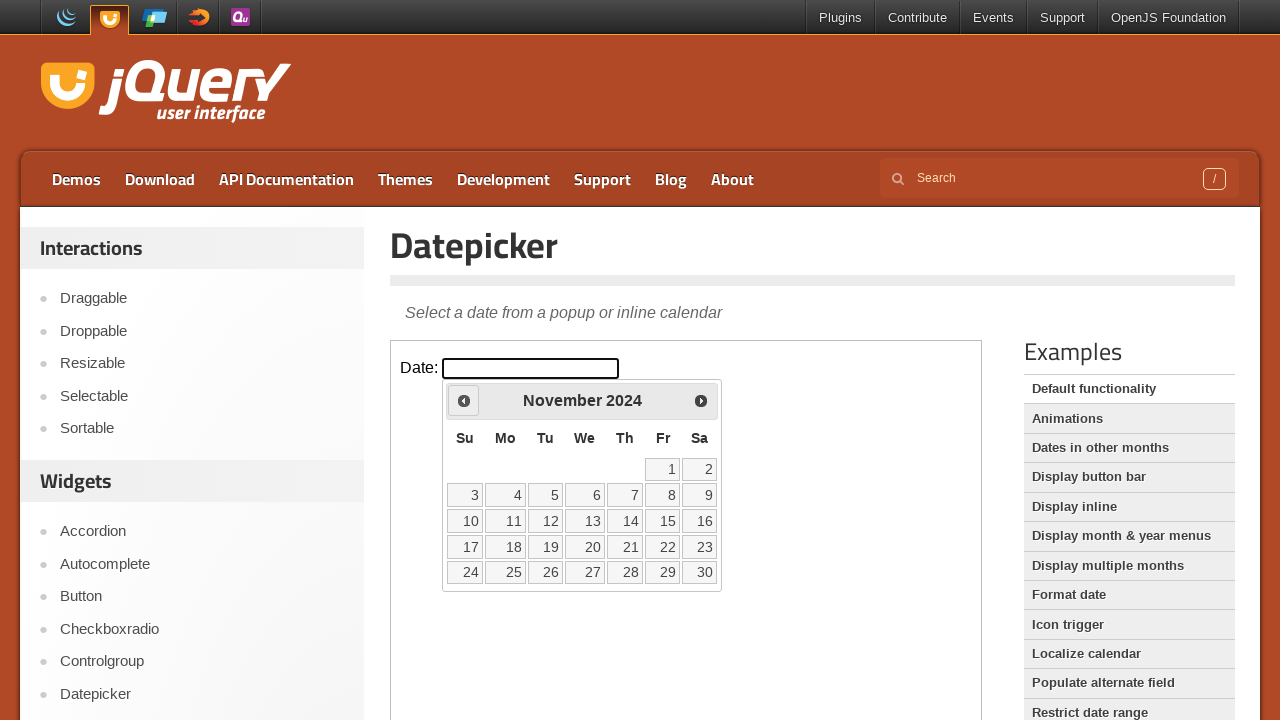

Retrieved current year: 2024
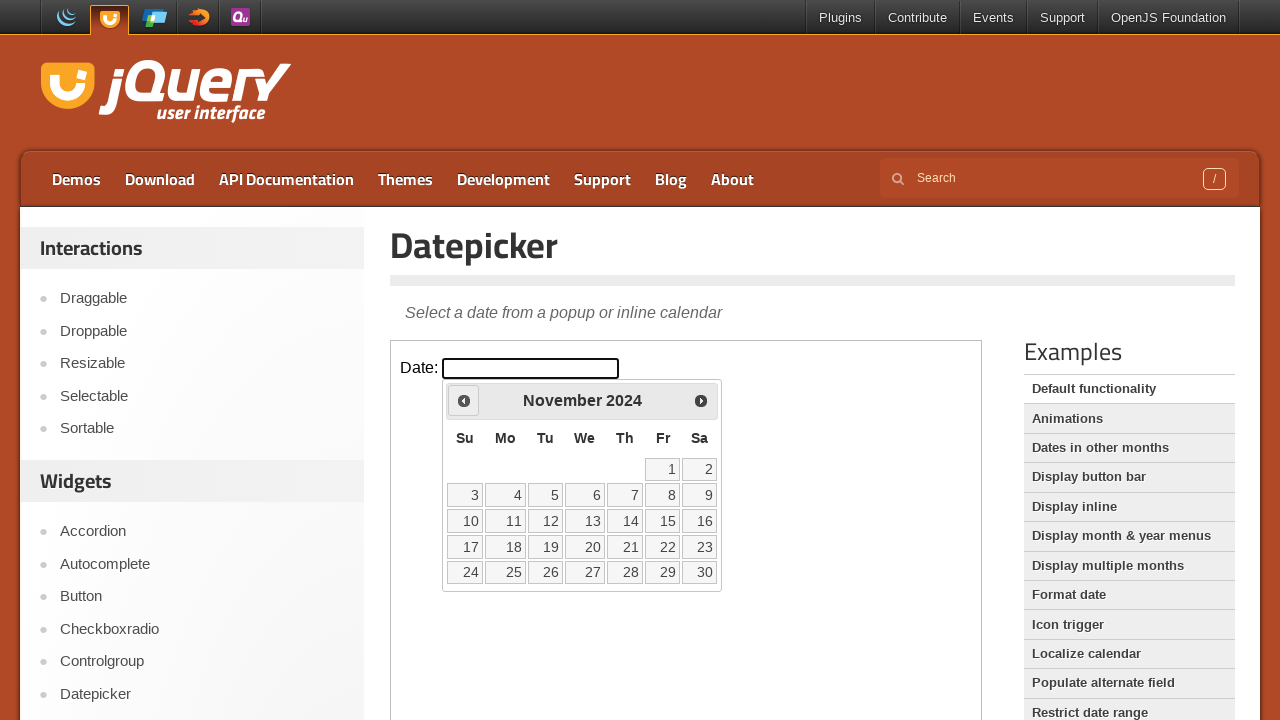

Retrieved current month: November
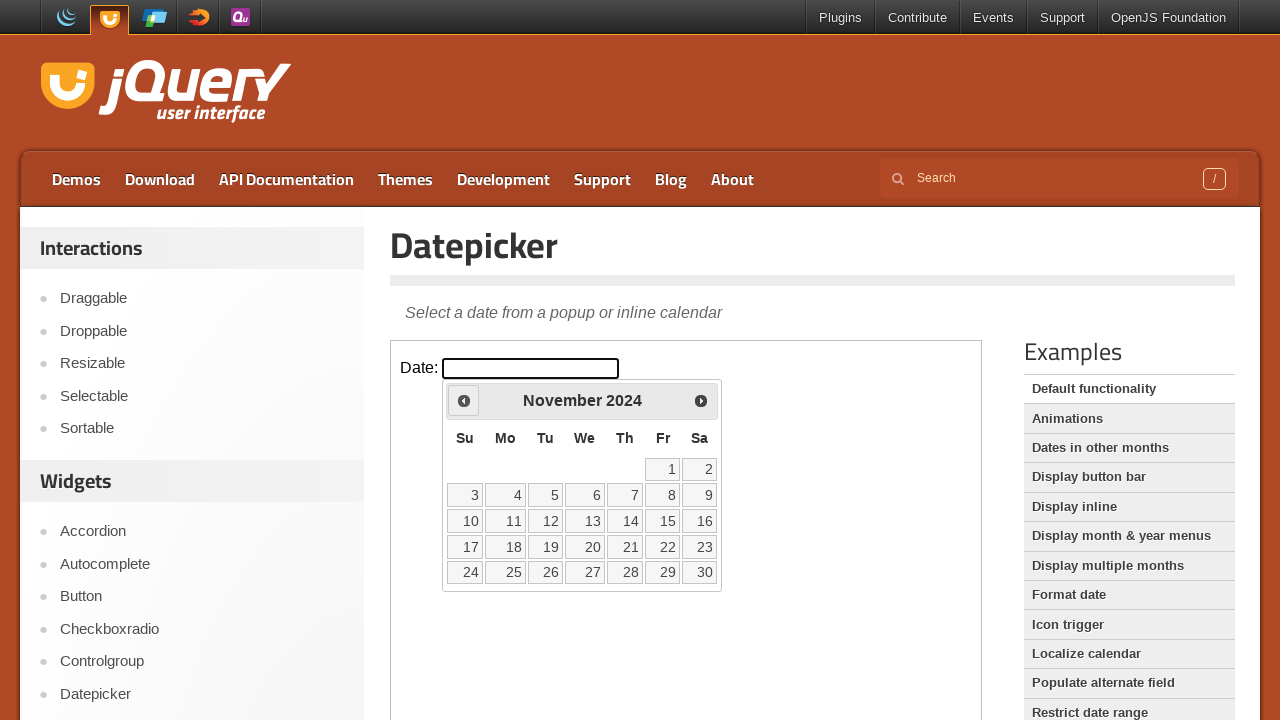

Clicked previous month button to navigate backward at (464, 400) on iframe >> nth=0 >> internal:control=enter-frame >> xpath=//a[@title='Prev']
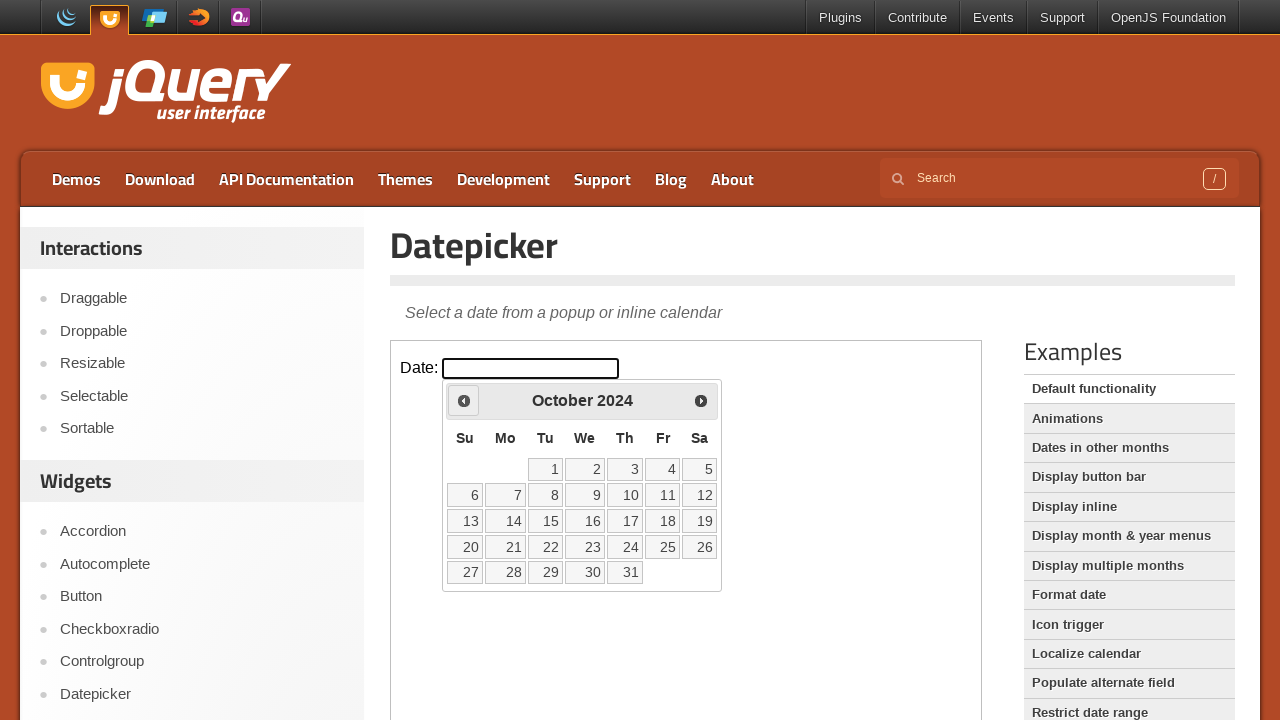

Retrieved current year: 2024
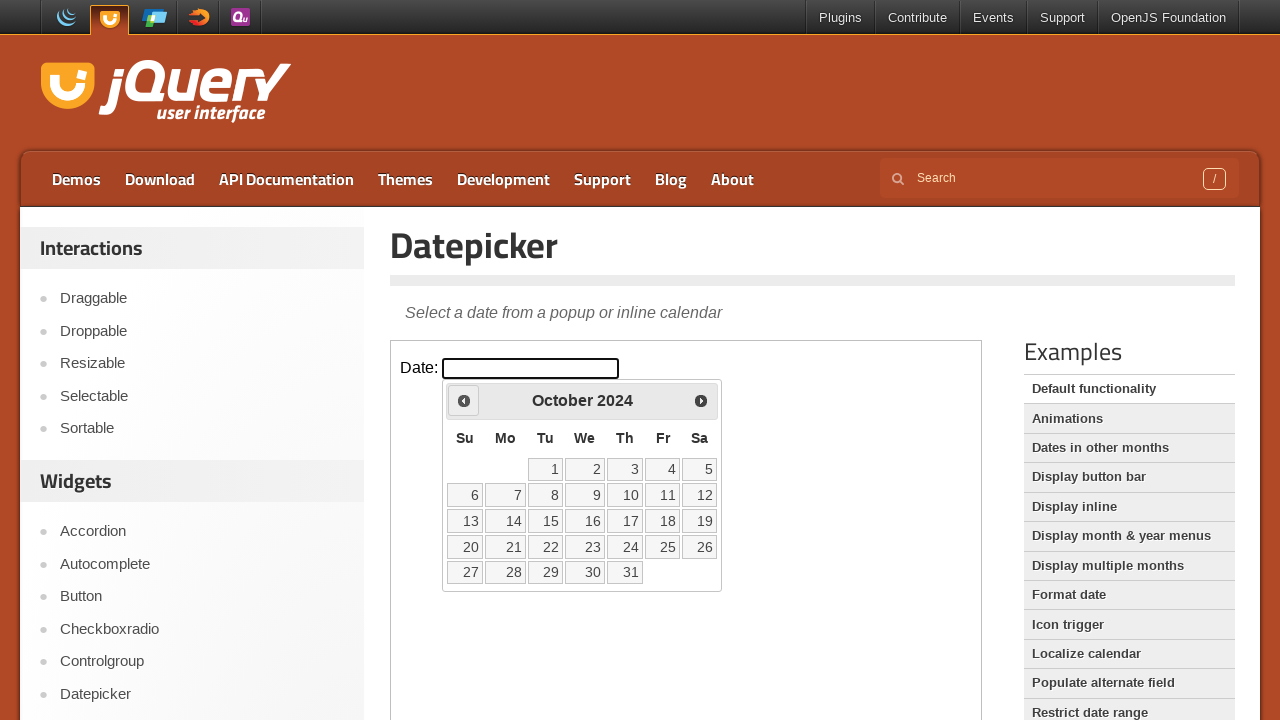

Retrieved current month: October
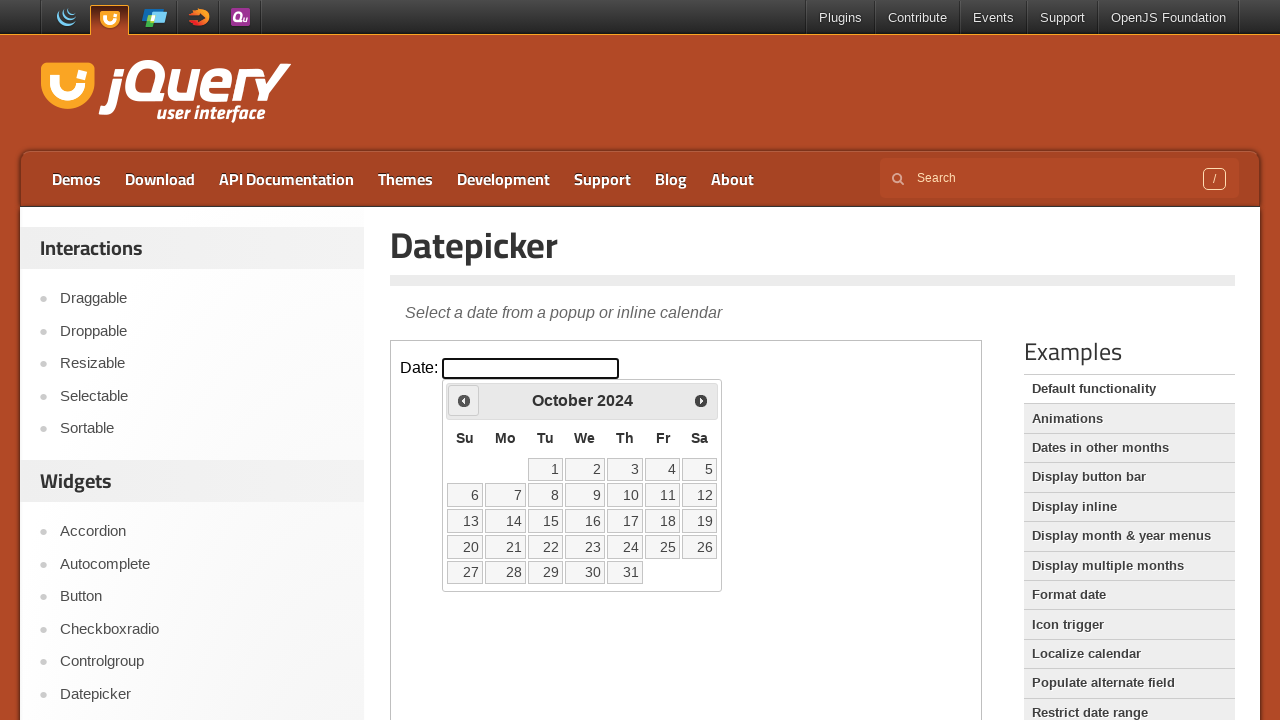

Clicked previous month button to navigate backward at (464, 400) on iframe >> nth=0 >> internal:control=enter-frame >> xpath=//a[@title='Prev']
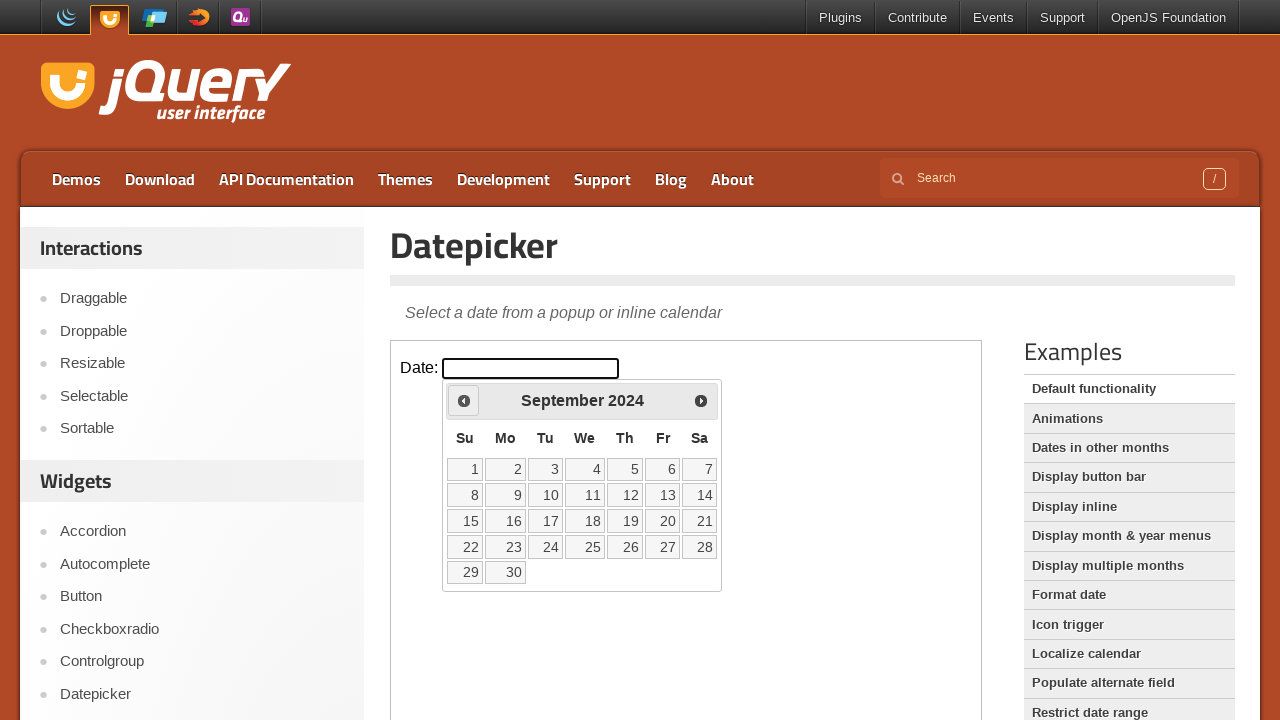

Retrieved current year: 2024
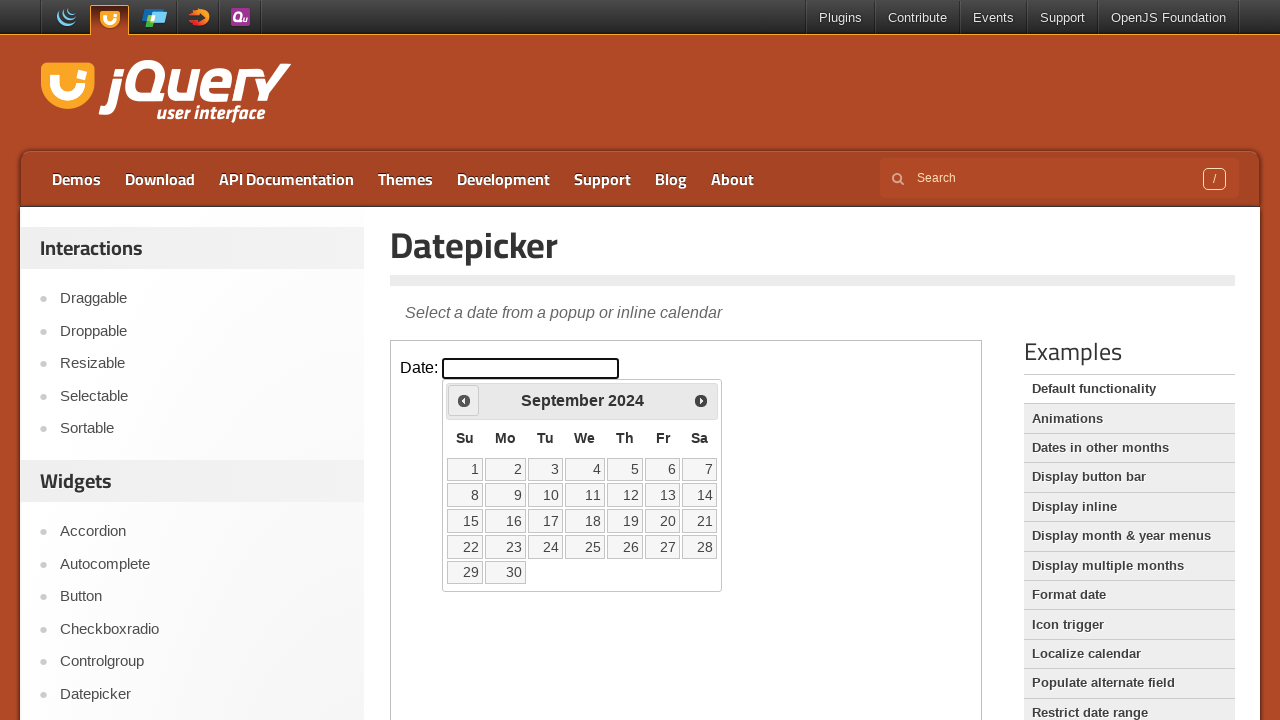

Retrieved current month: September
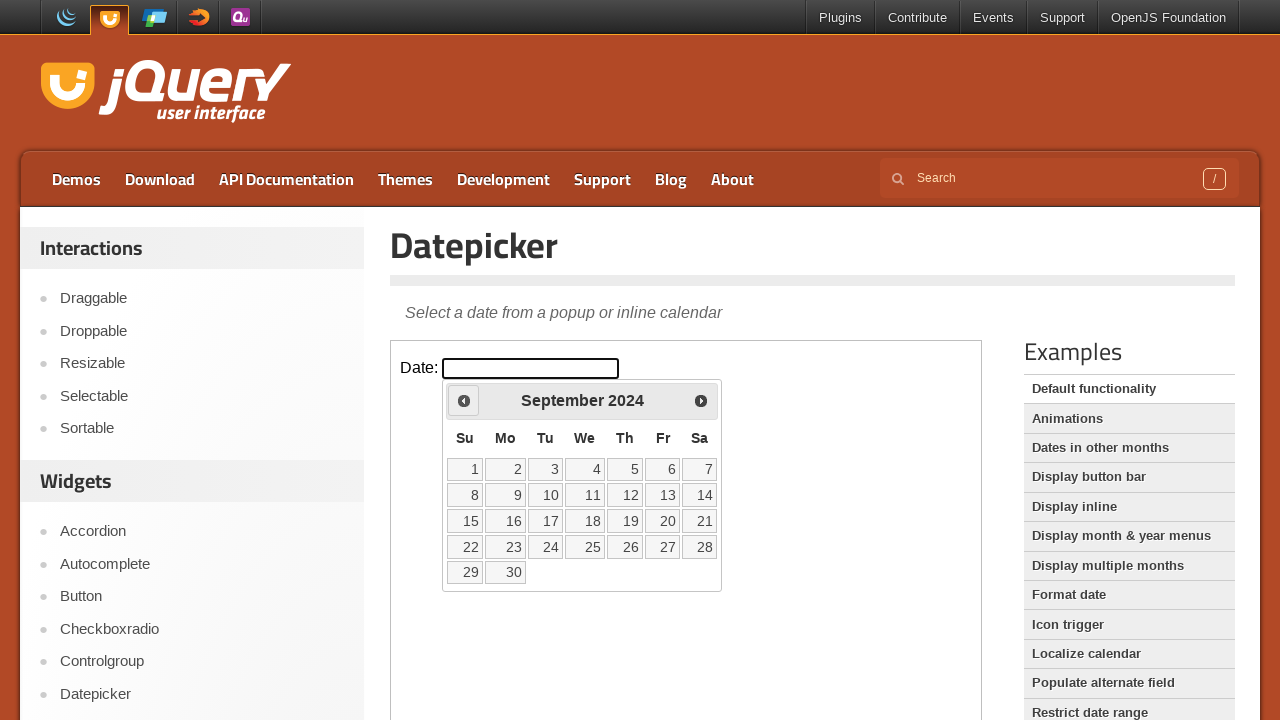

Clicked previous month button to navigate backward at (464, 400) on iframe >> nth=0 >> internal:control=enter-frame >> xpath=//a[@title='Prev']
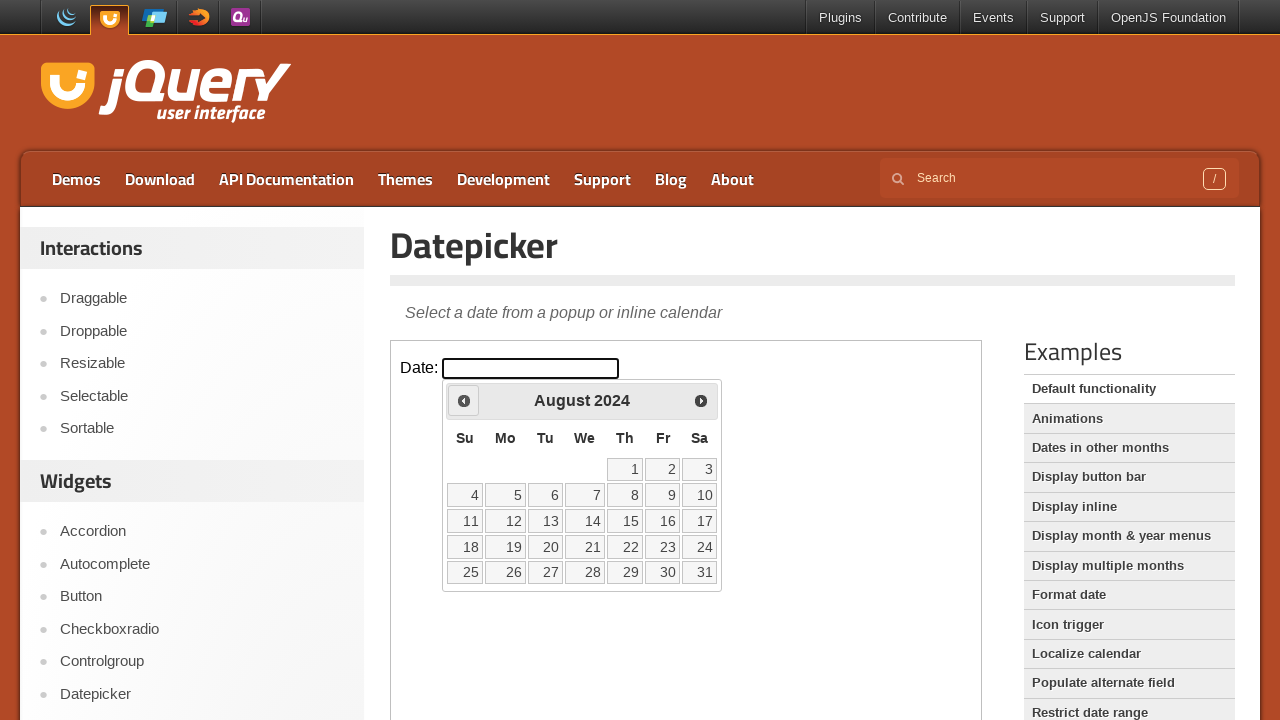

Retrieved current year: 2024
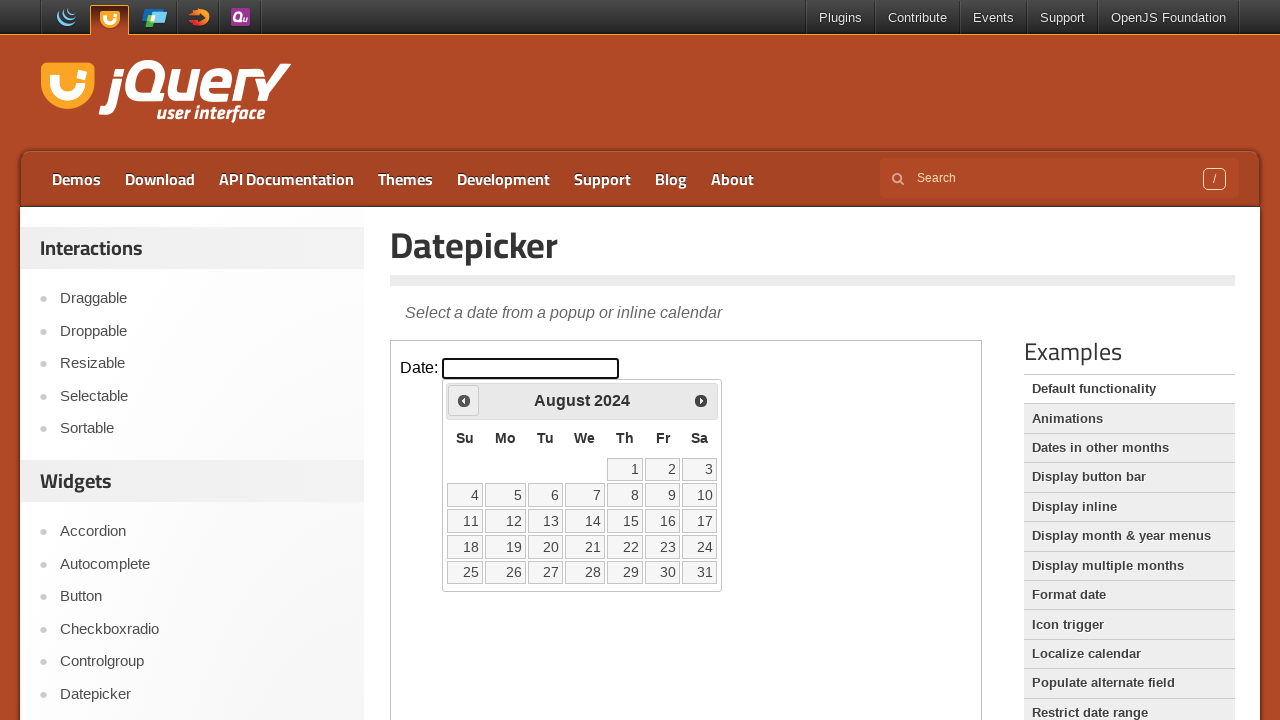

Retrieved current month: August
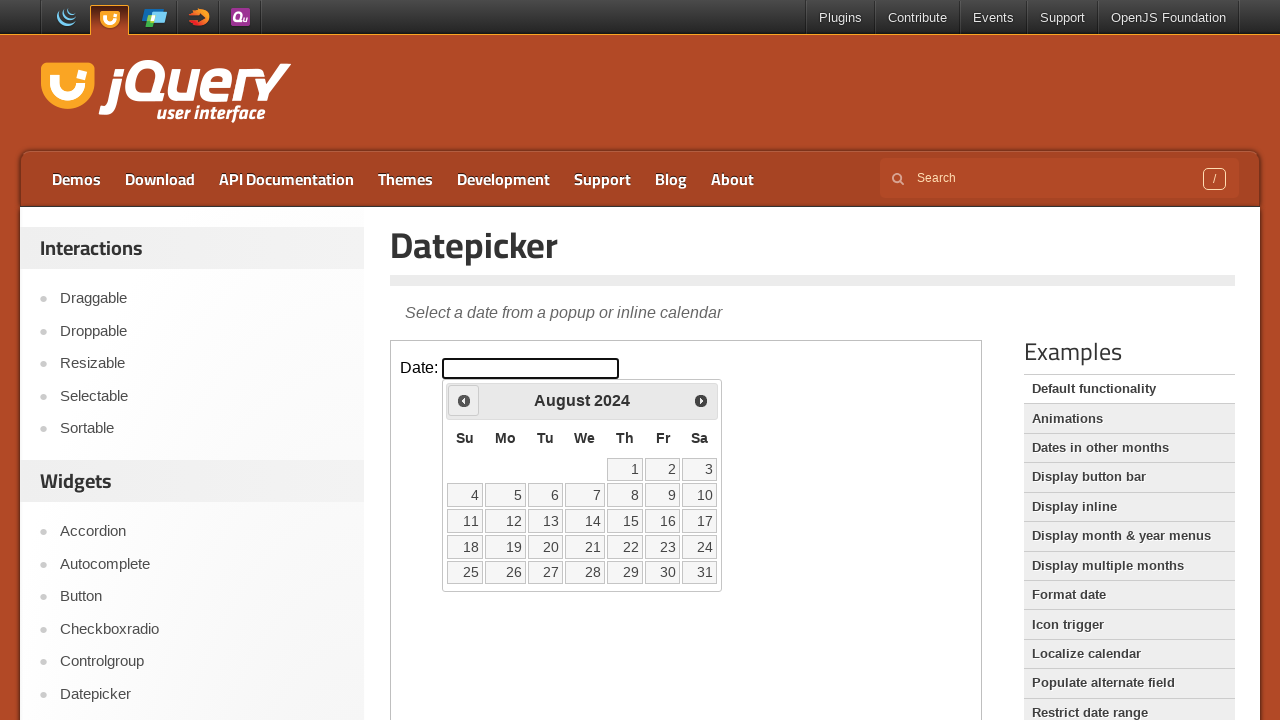

Clicked previous month button to navigate backward at (464, 400) on iframe >> nth=0 >> internal:control=enter-frame >> xpath=//a[@title='Prev']
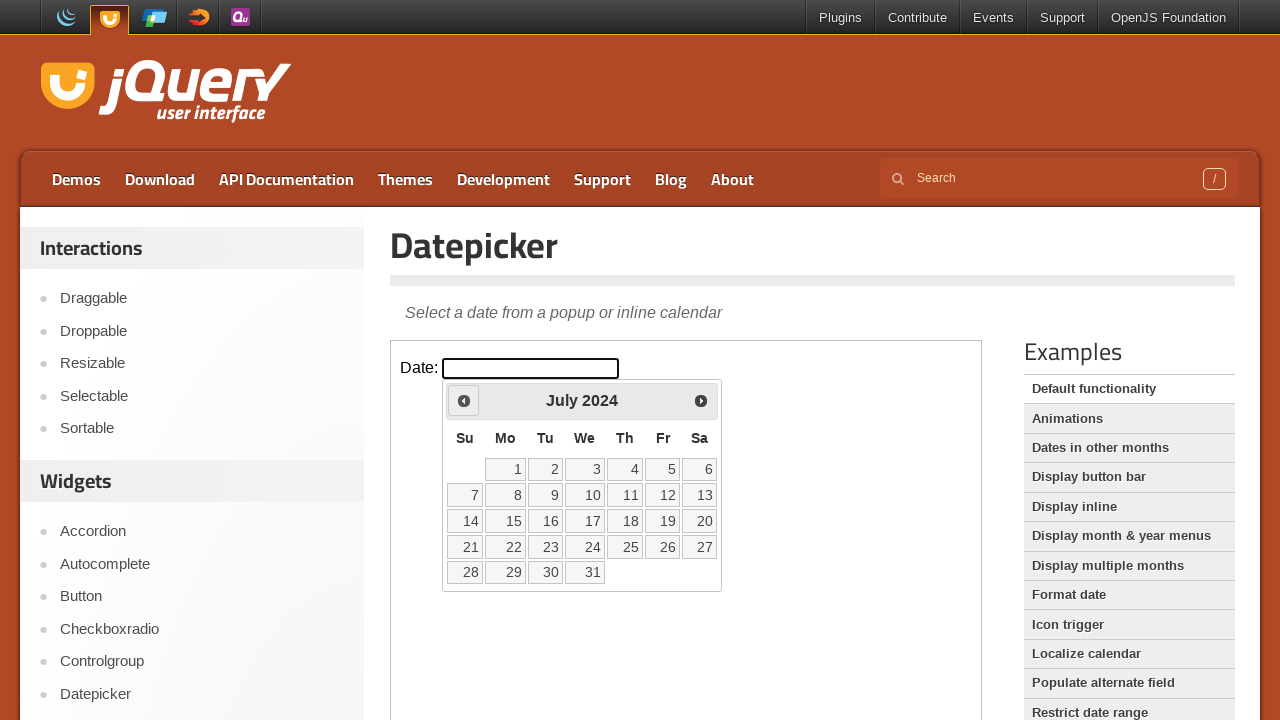

Retrieved current year: 2024
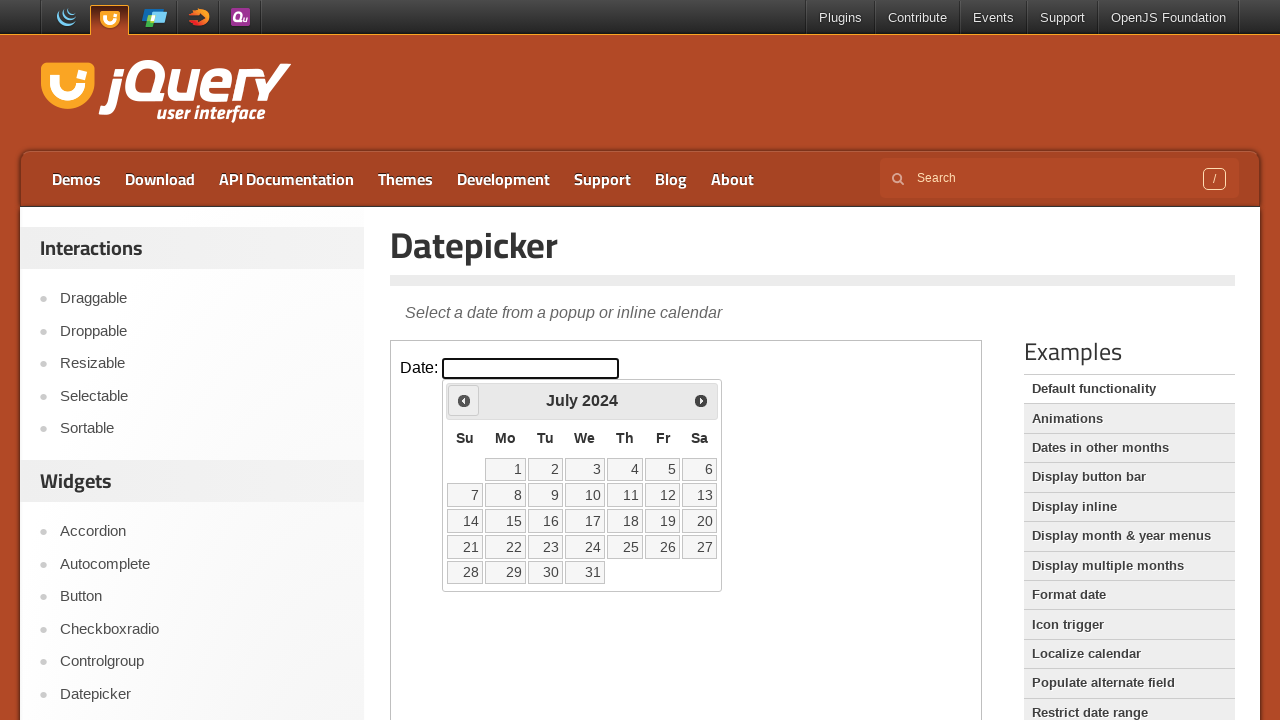

Retrieved current month: July
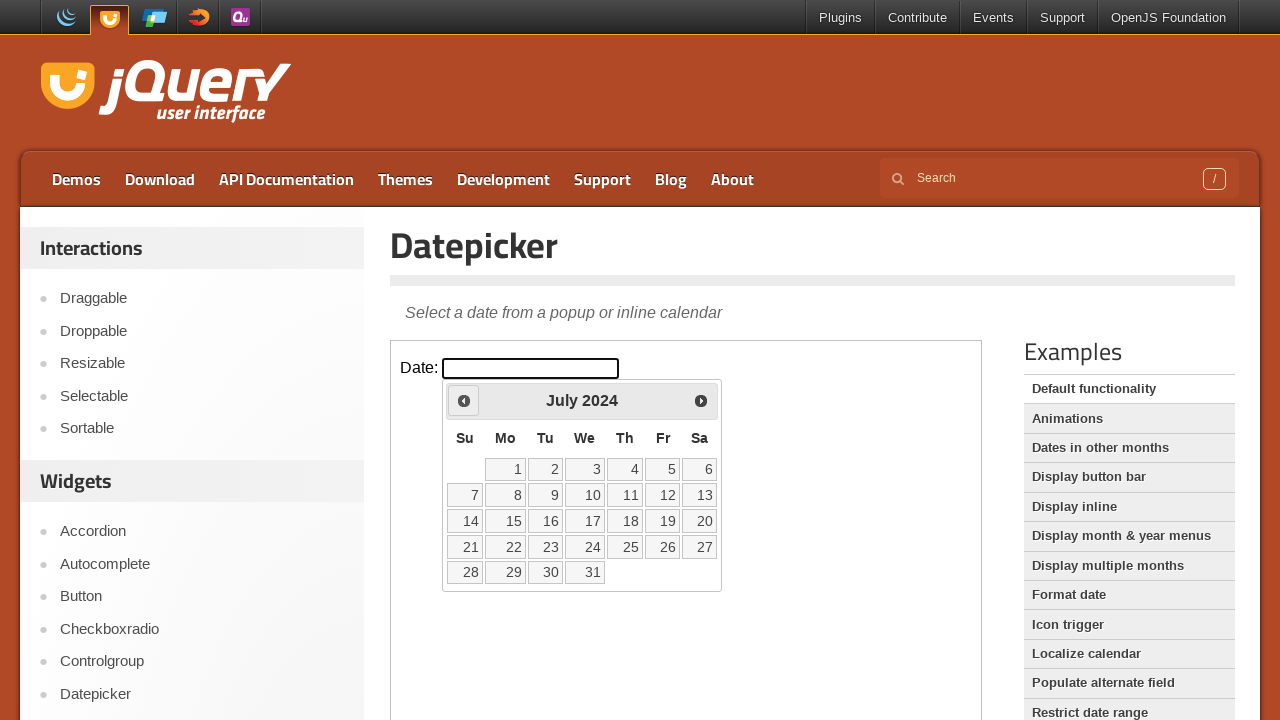

Clicked previous month button to navigate backward at (464, 400) on iframe >> nth=0 >> internal:control=enter-frame >> xpath=//a[@title='Prev']
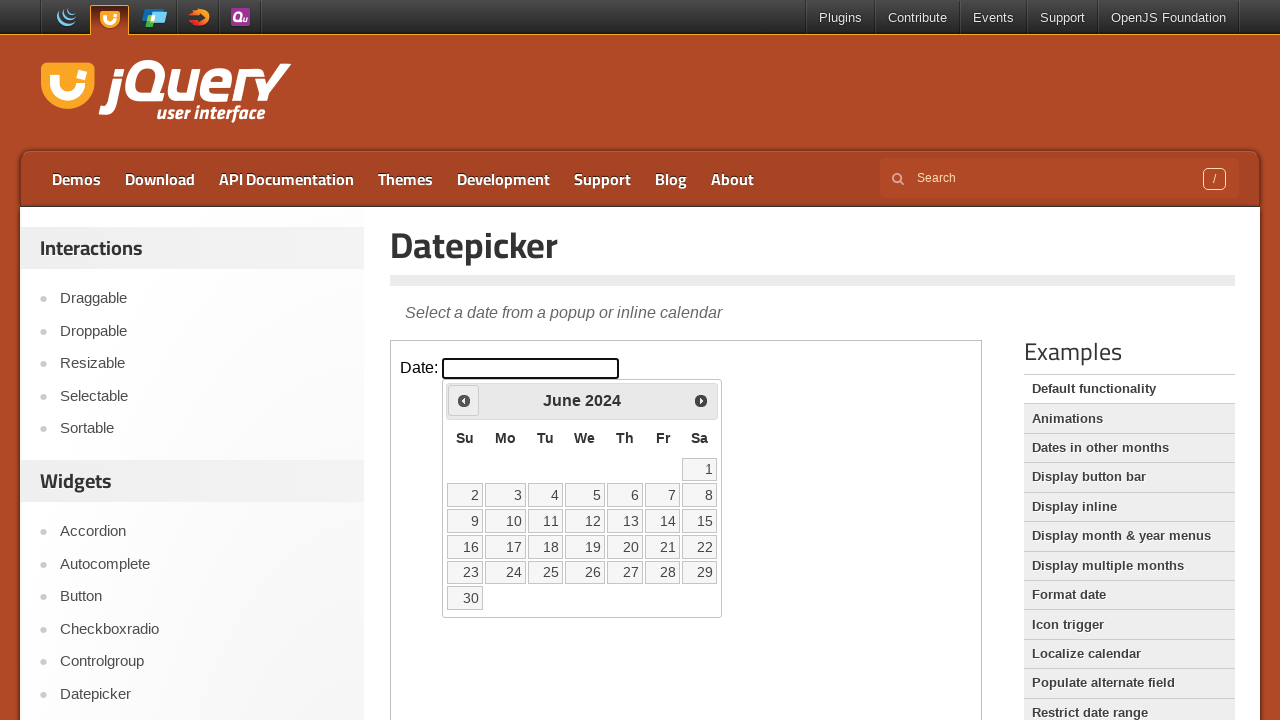

Retrieved current year: 2024
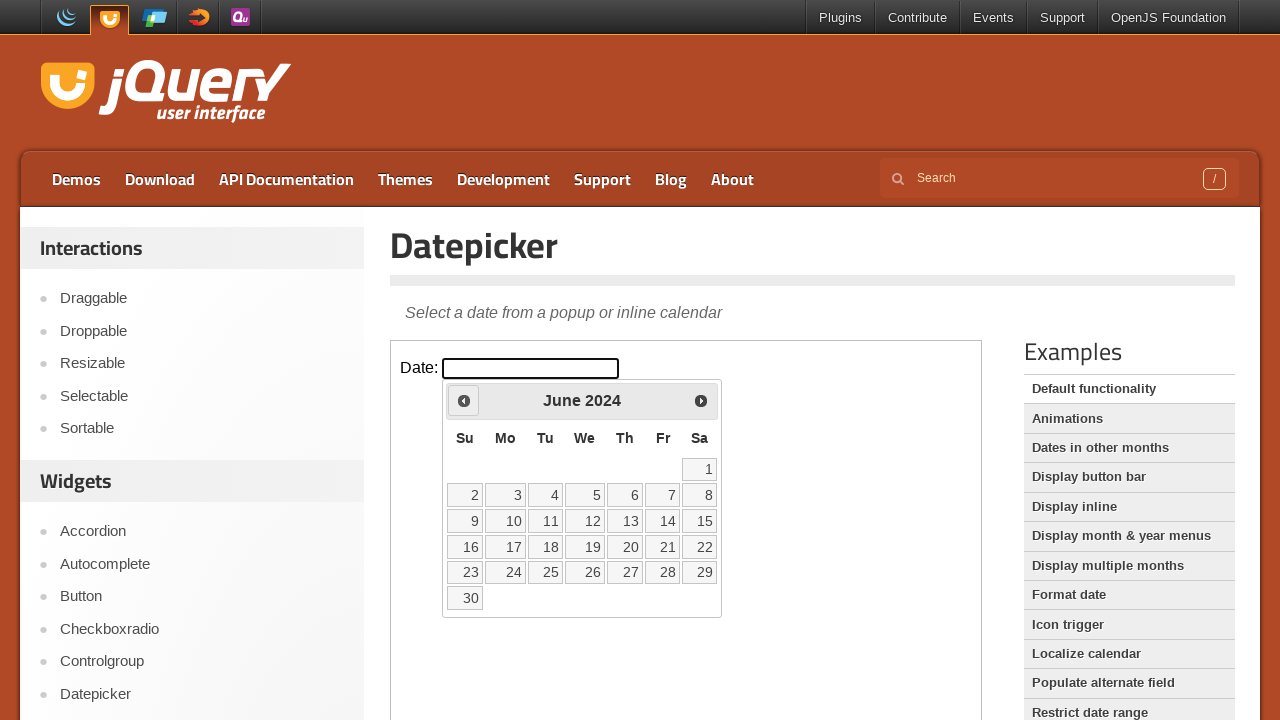

Retrieved current month: June
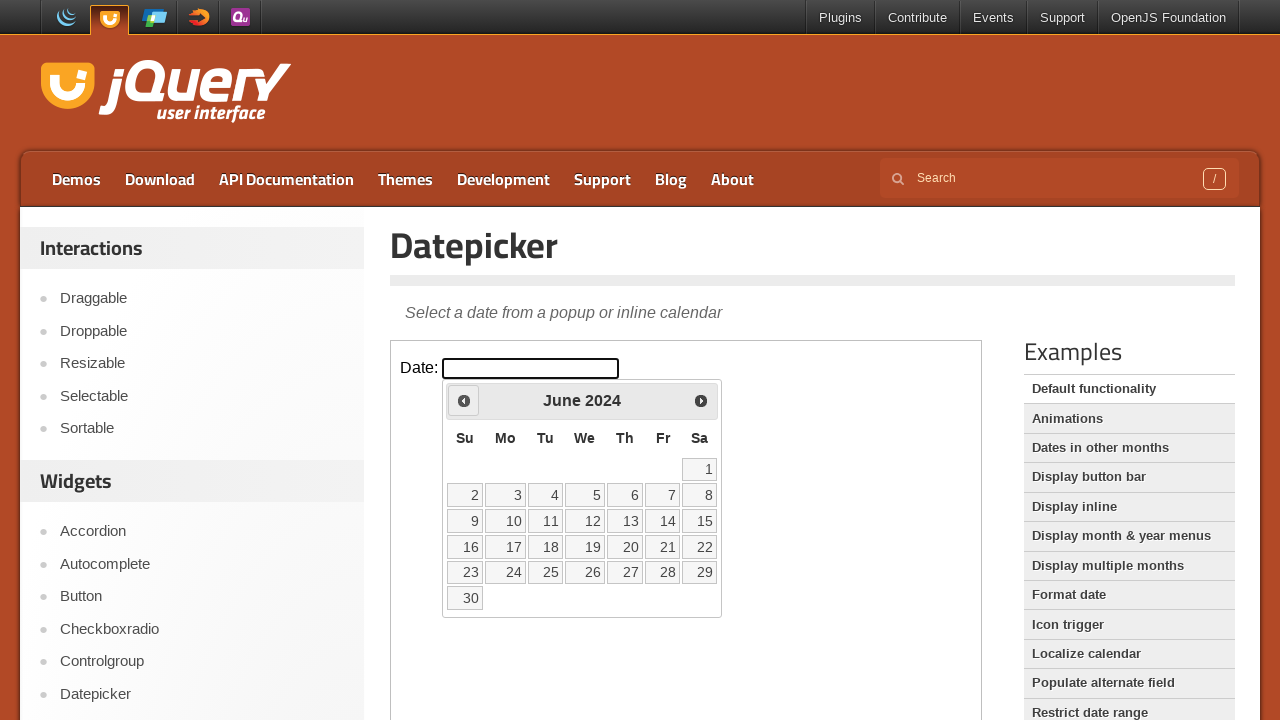

Clicked previous month button to navigate backward at (464, 400) on iframe >> nth=0 >> internal:control=enter-frame >> xpath=//a[@title='Prev']
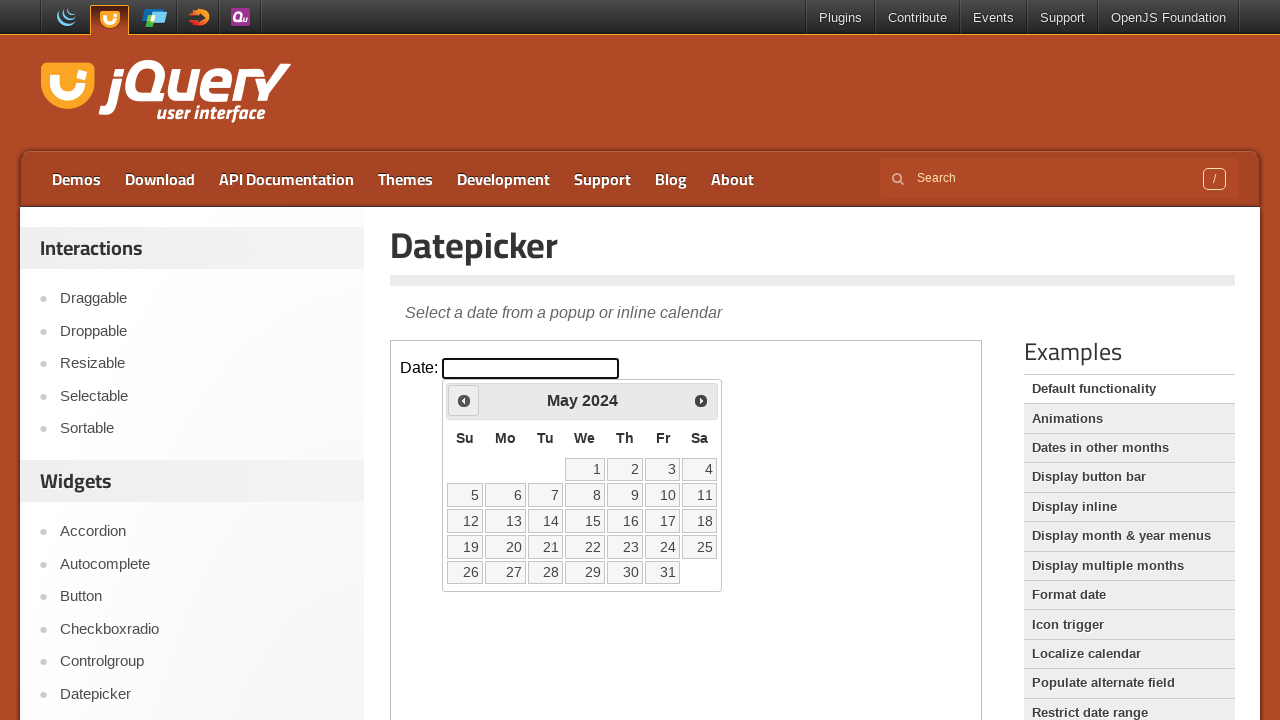

Retrieved current year: 2024
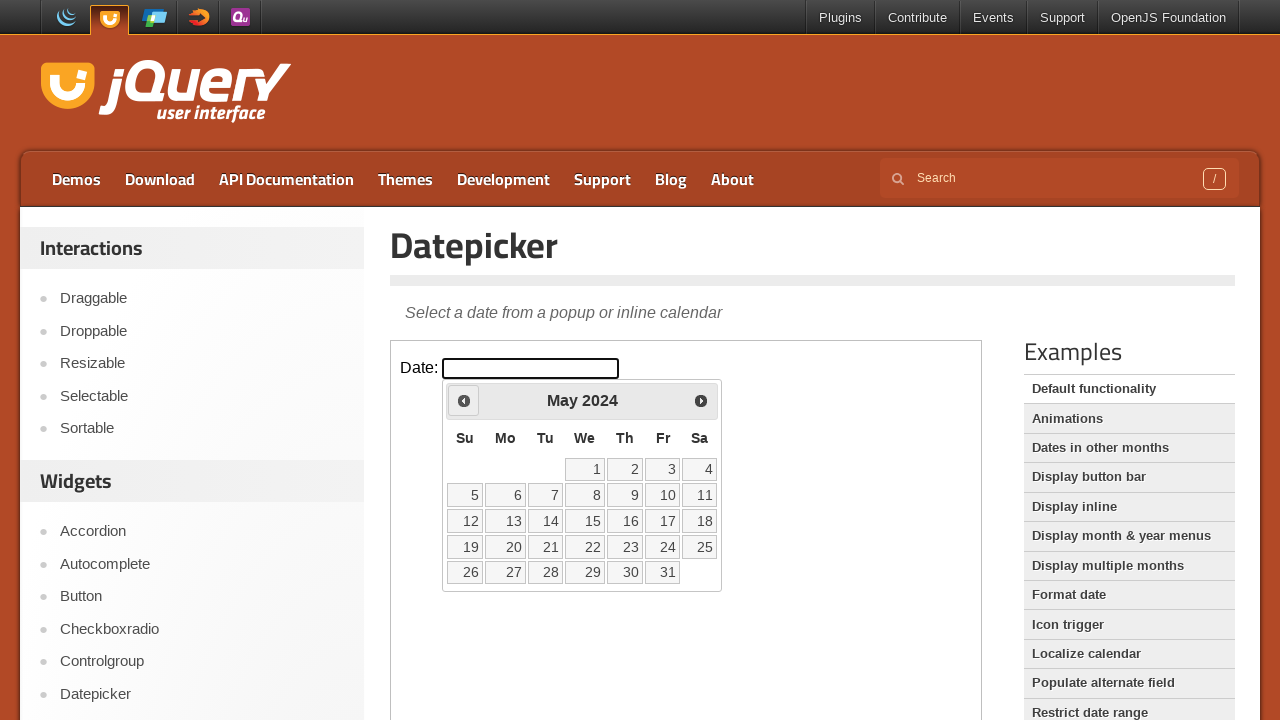

Retrieved current month: May
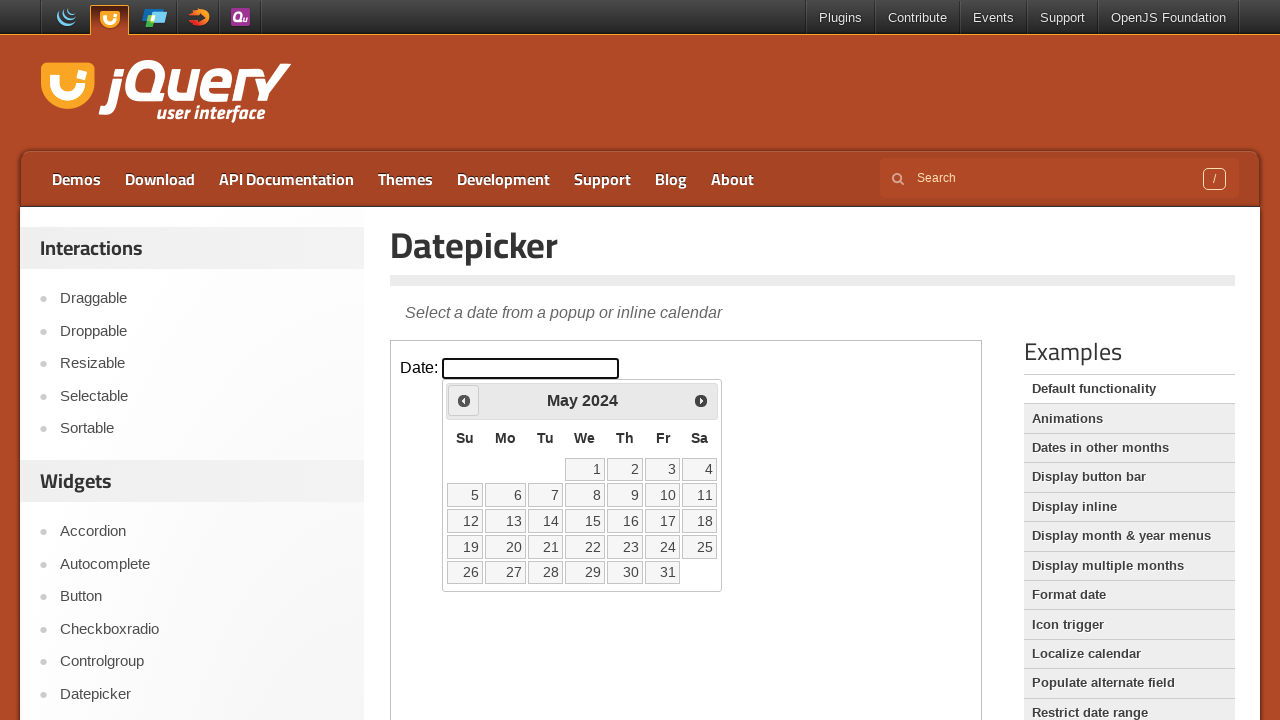

Clicked previous month button to navigate backward at (464, 400) on iframe >> nth=0 >> internal:control=enter-frame >> xpath=//a[@title='Prev']
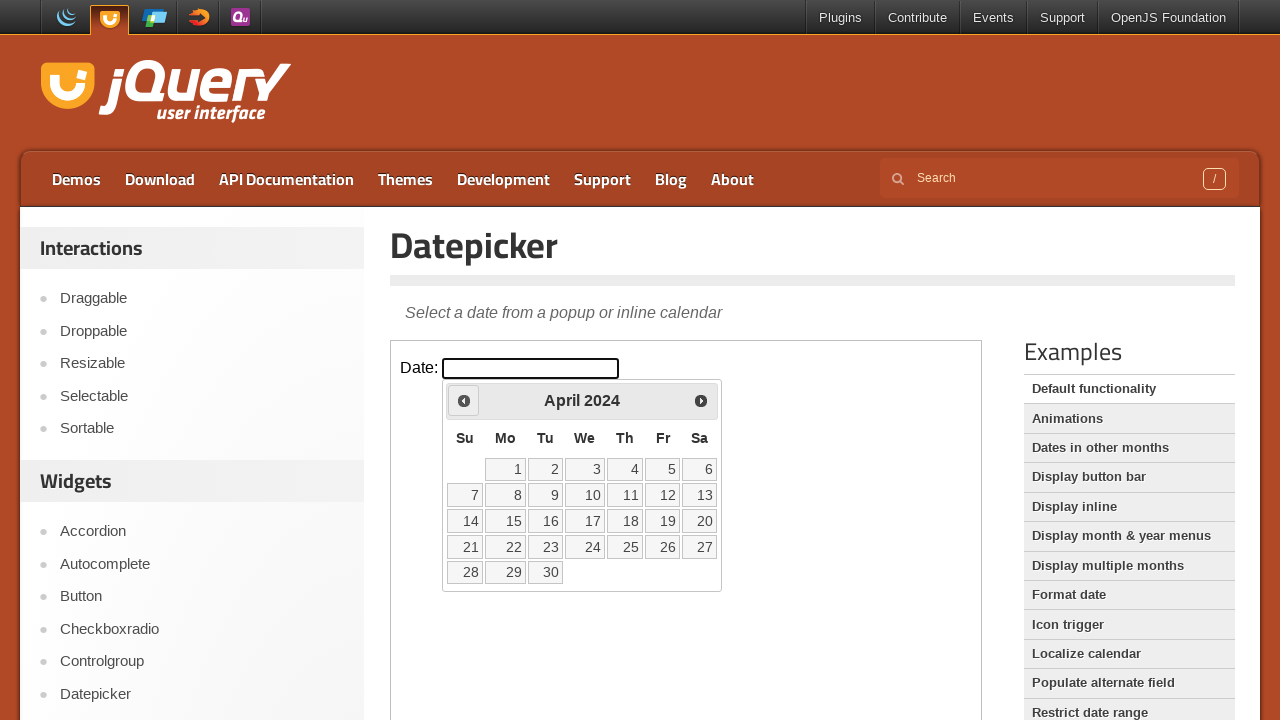

Retrieved current year: 2024
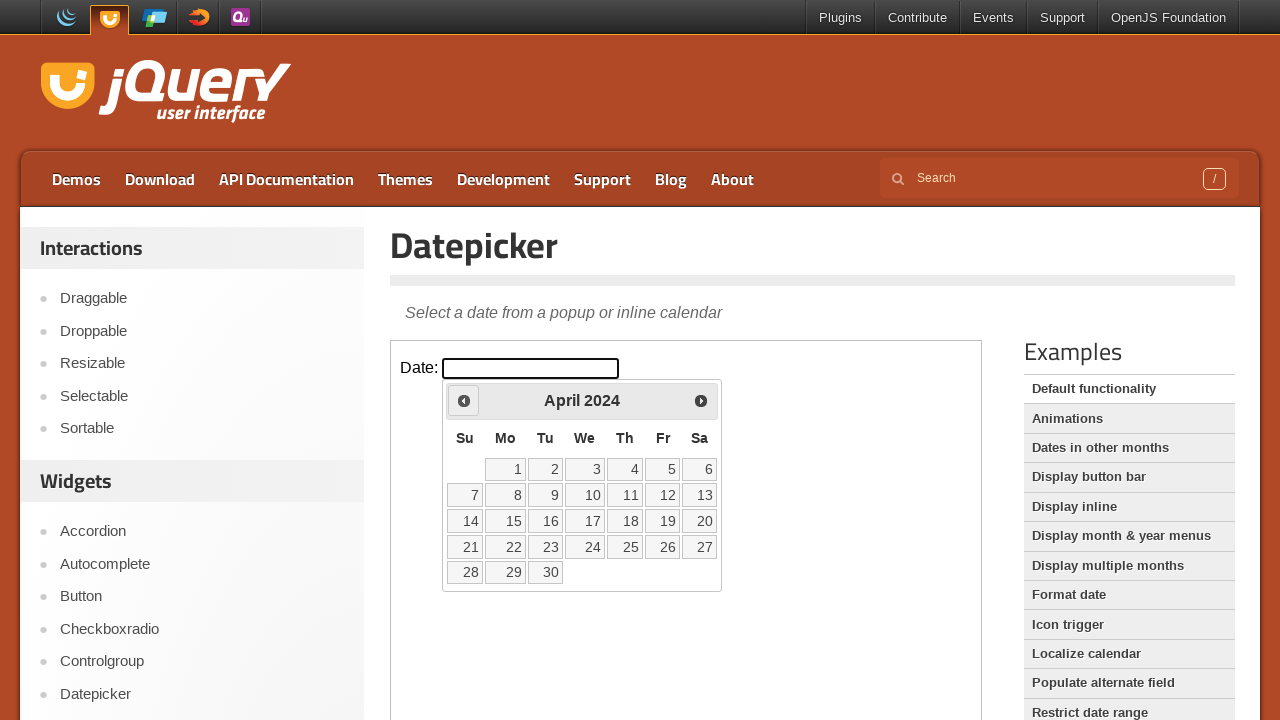

Retrieved current month: April
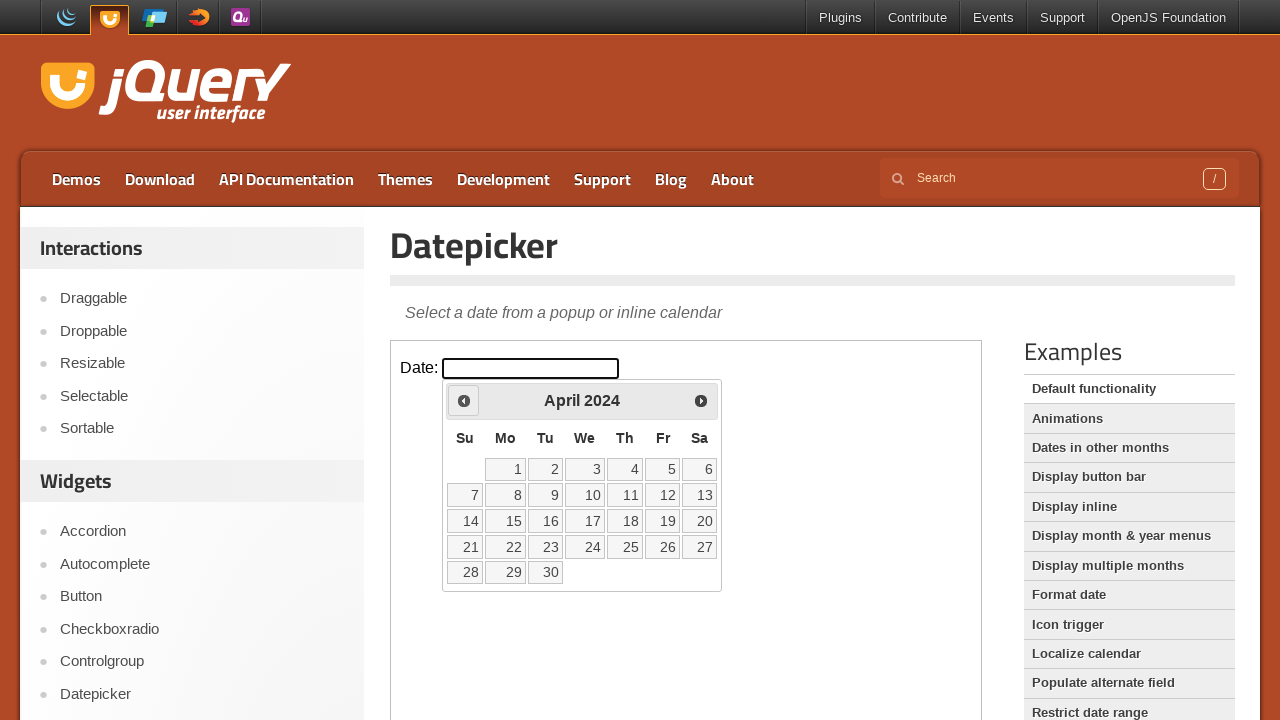

Clicked previous month button to navigate backward at (464, 400) on iframe >> nth=0 >> internal:control=enter-frame >> xpath=//a[@title='Prev']
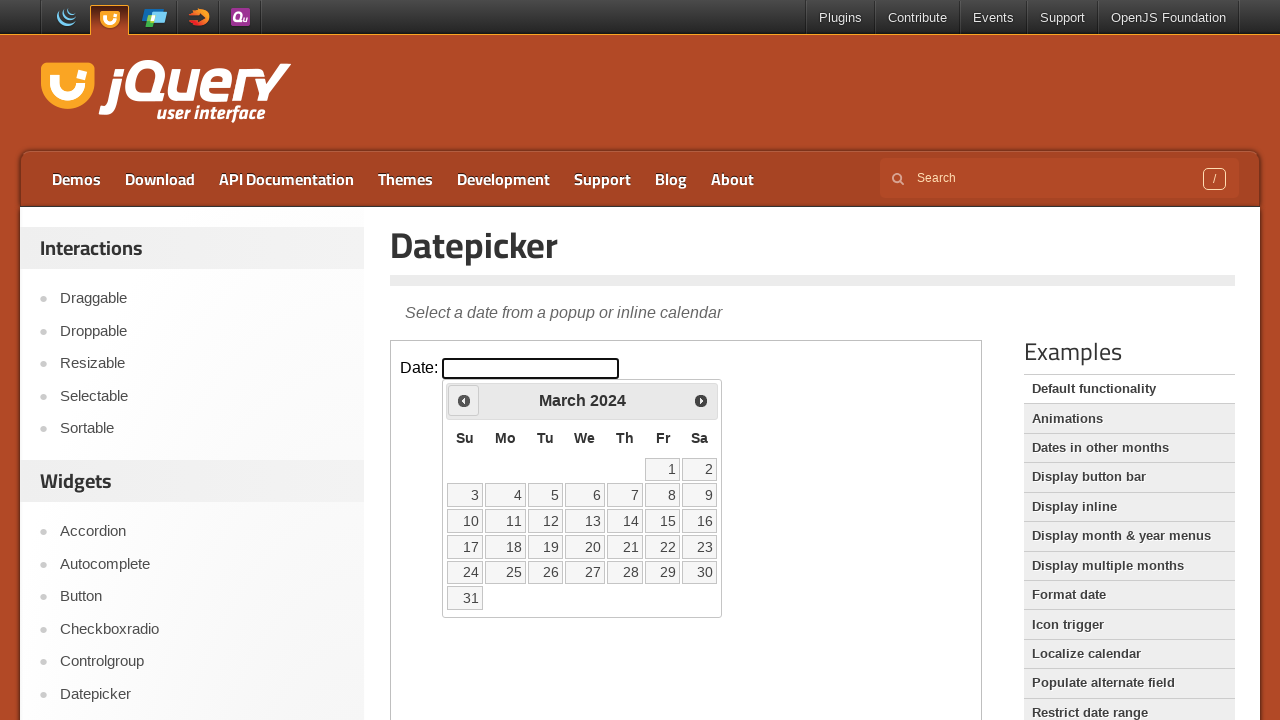

Retrieved current year: 2024
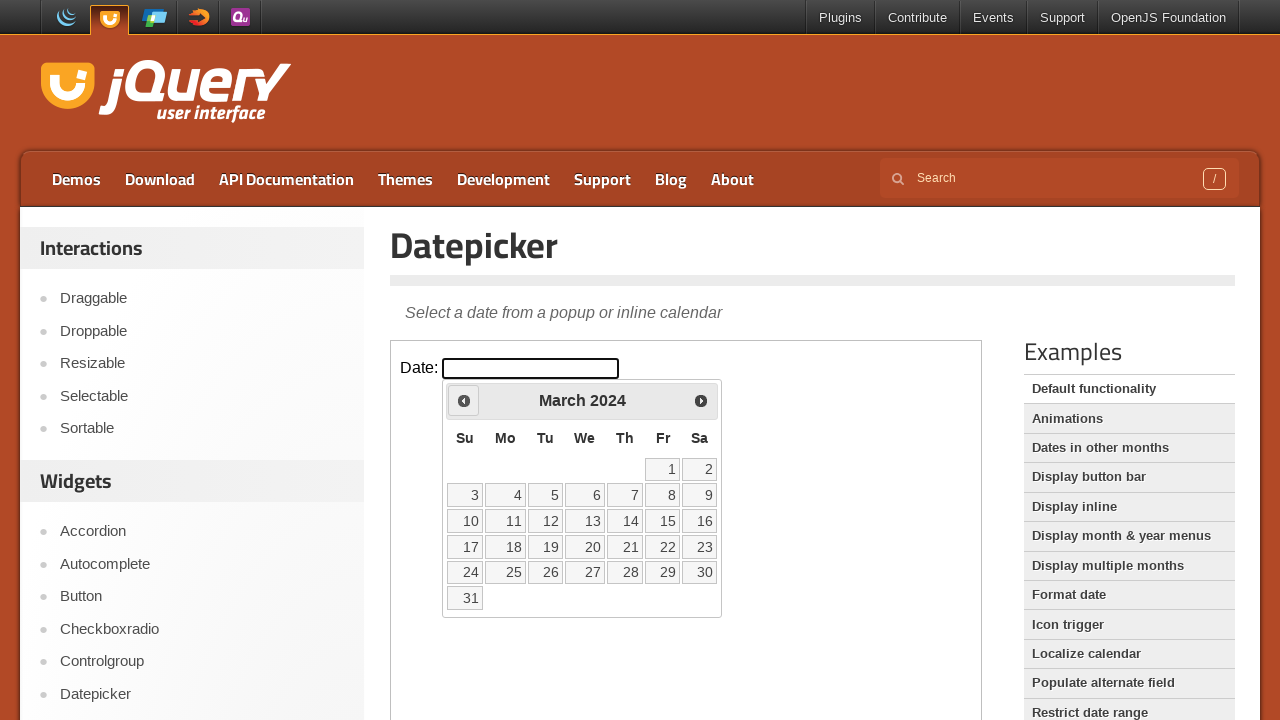

Retrieved current month: March
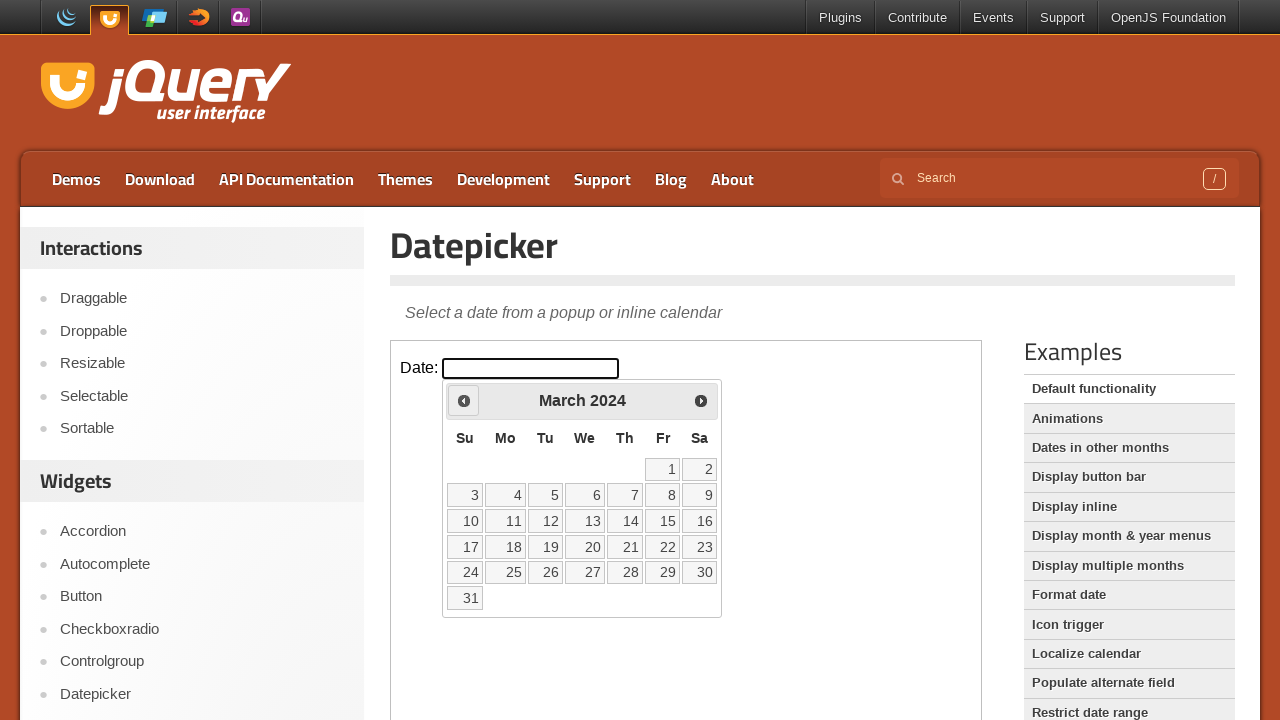

Clicked previous month button to navigate backward at (464, 400) on iframe >> nth=0 >> internal:control=enter-frame >> xpath=//a[@title='Prev']
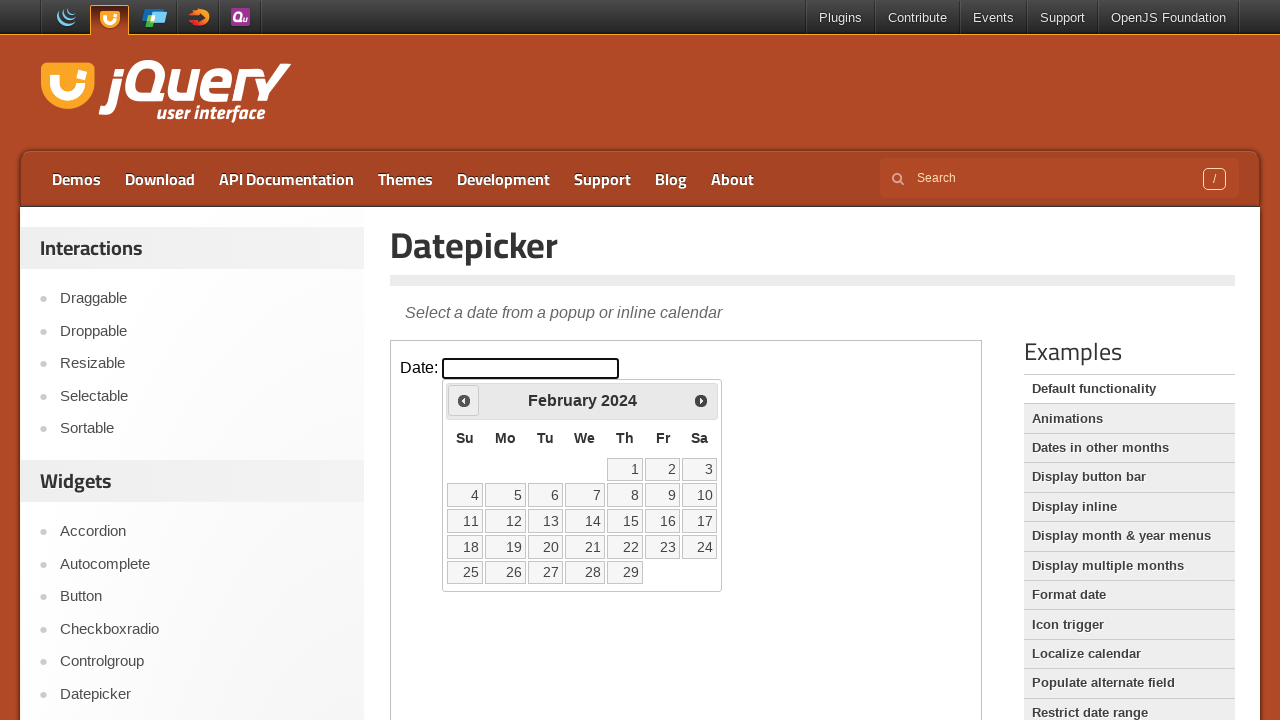

Retrieved current year: 2024
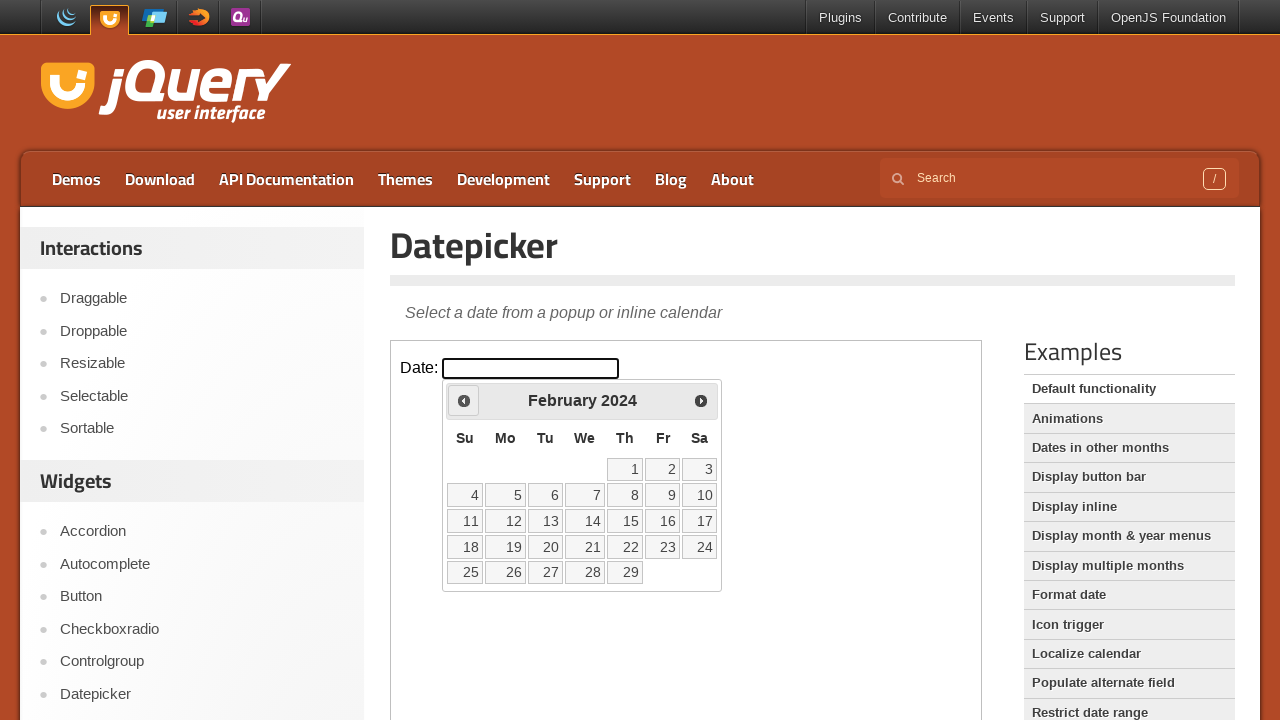

Retrieved current month: February
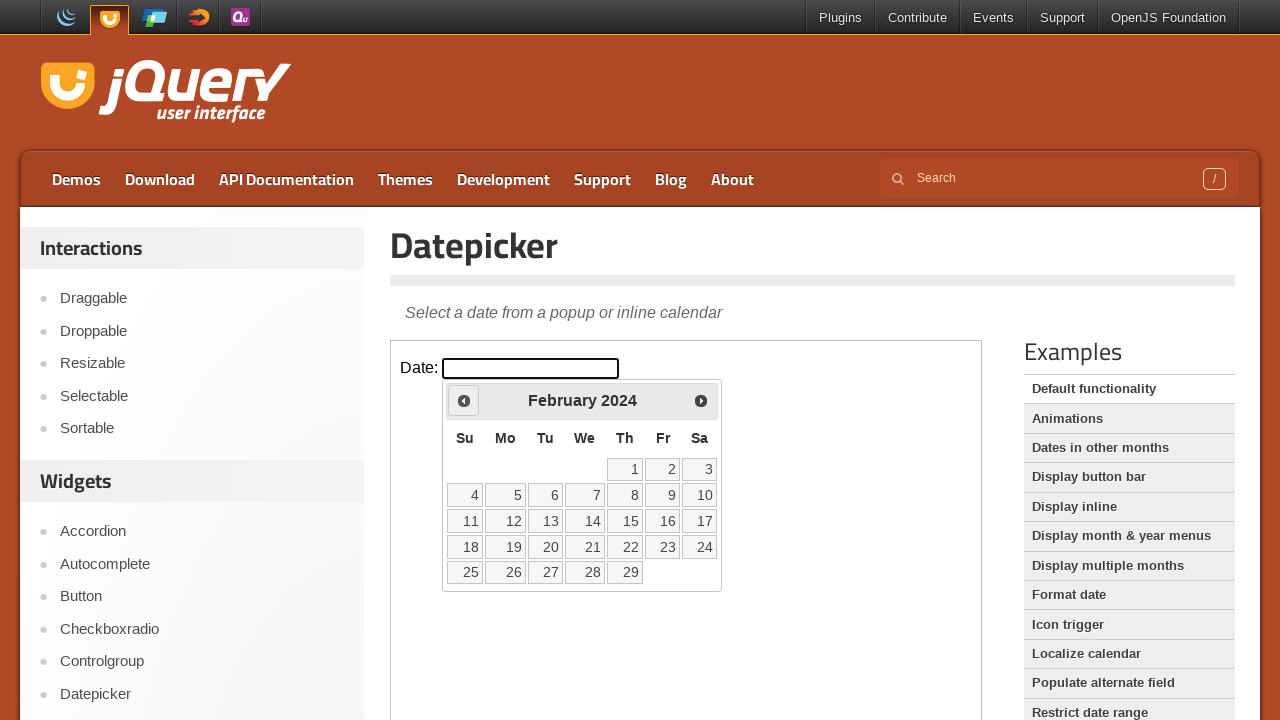

Clicked previous month button to navigate backward at (464, 400) on iframe >> nth=0 >> internal:control=enter-frame >> xpath=//a[@title='Prev']
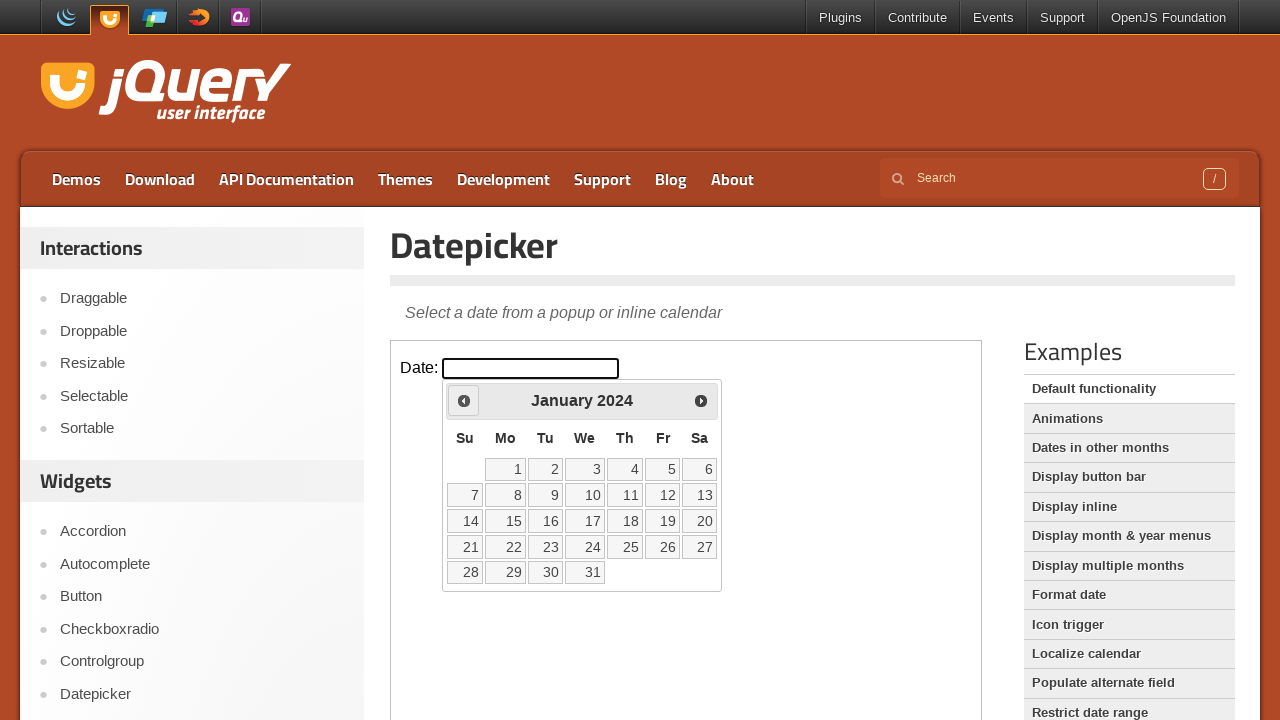

Retrieved current year: 2024
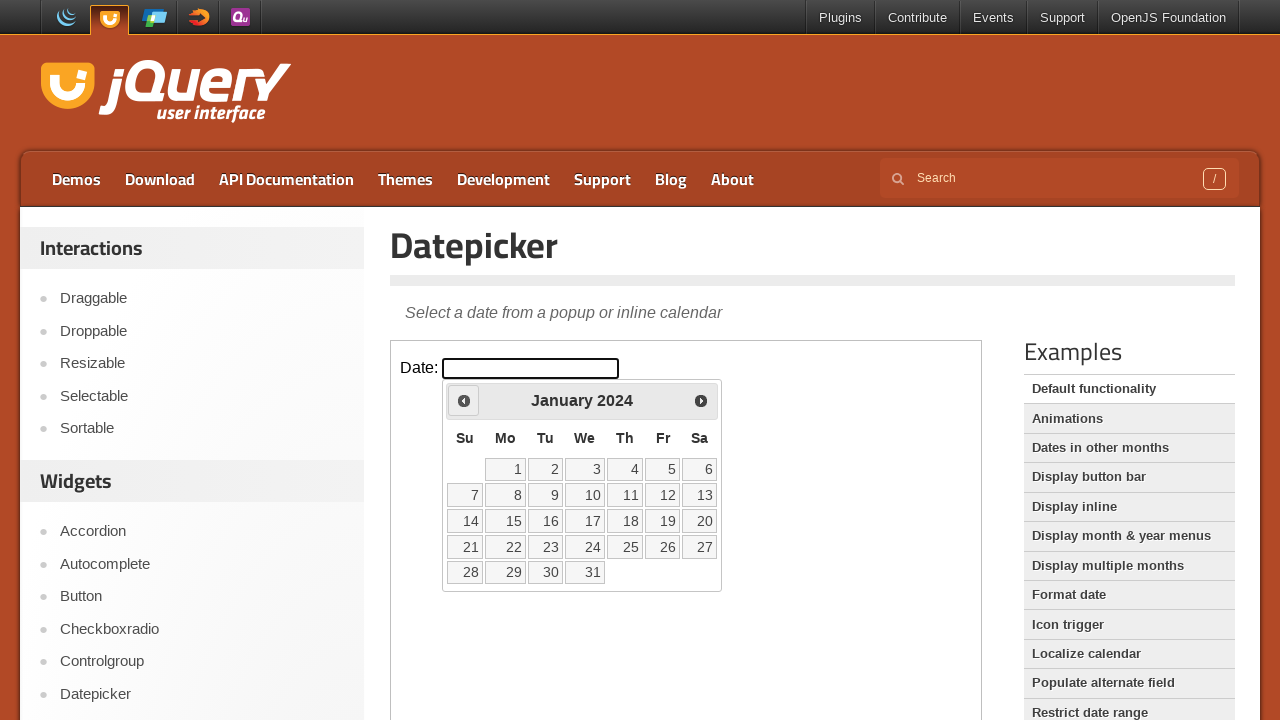

Retrieved current month: January
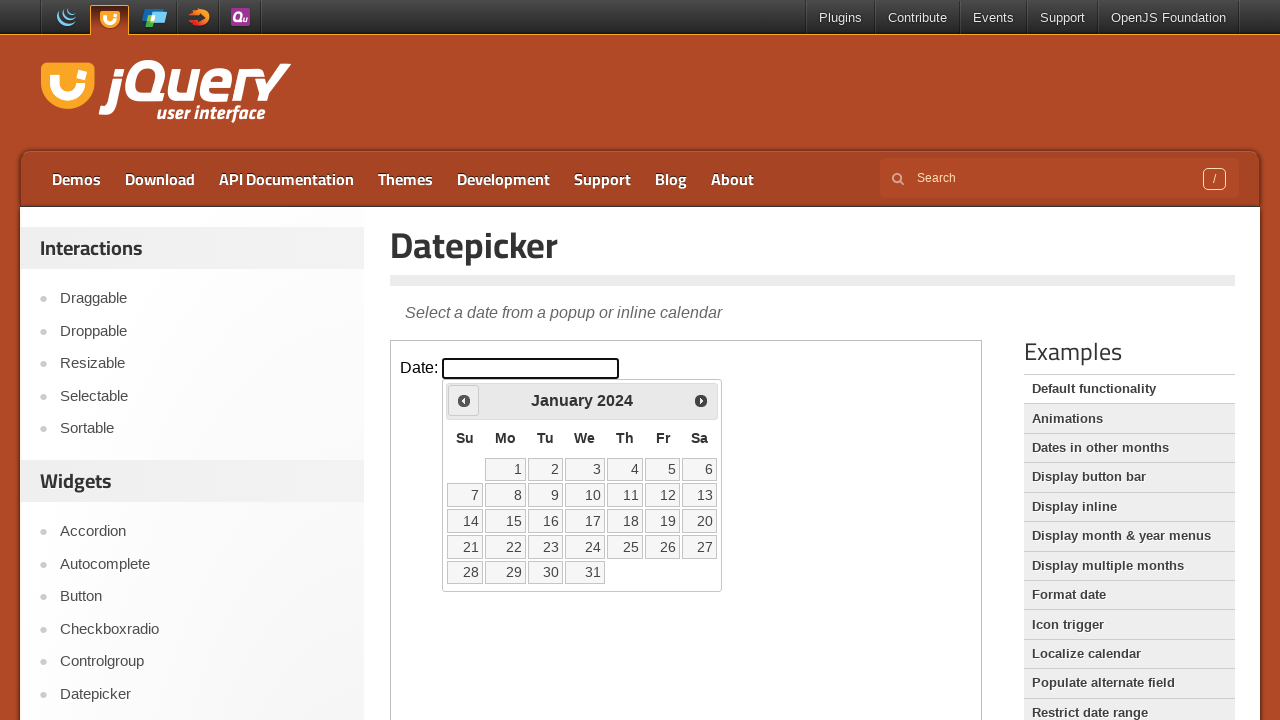

Clicked previous month button to navigate backward at (464, 400) on iframe >> nth=0 >> internal:control=enter-frame >> xpath=//a[@title='Prev']
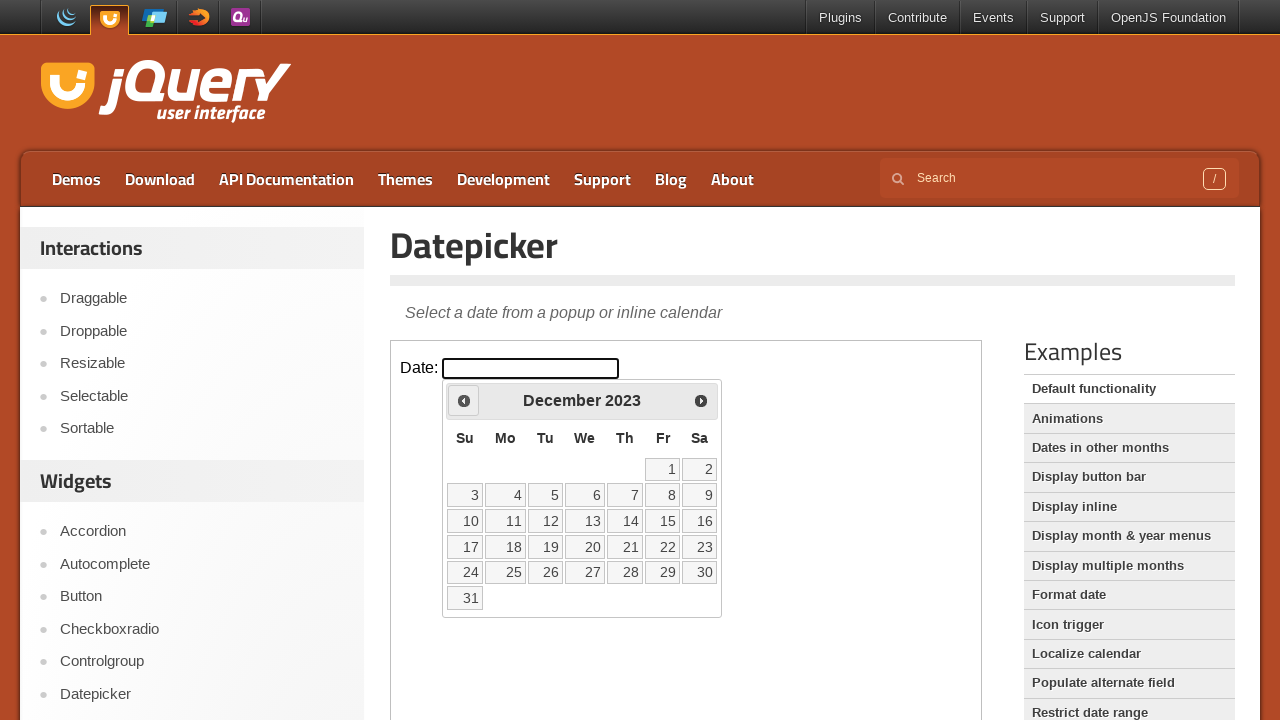

Retrieved current year: 2023
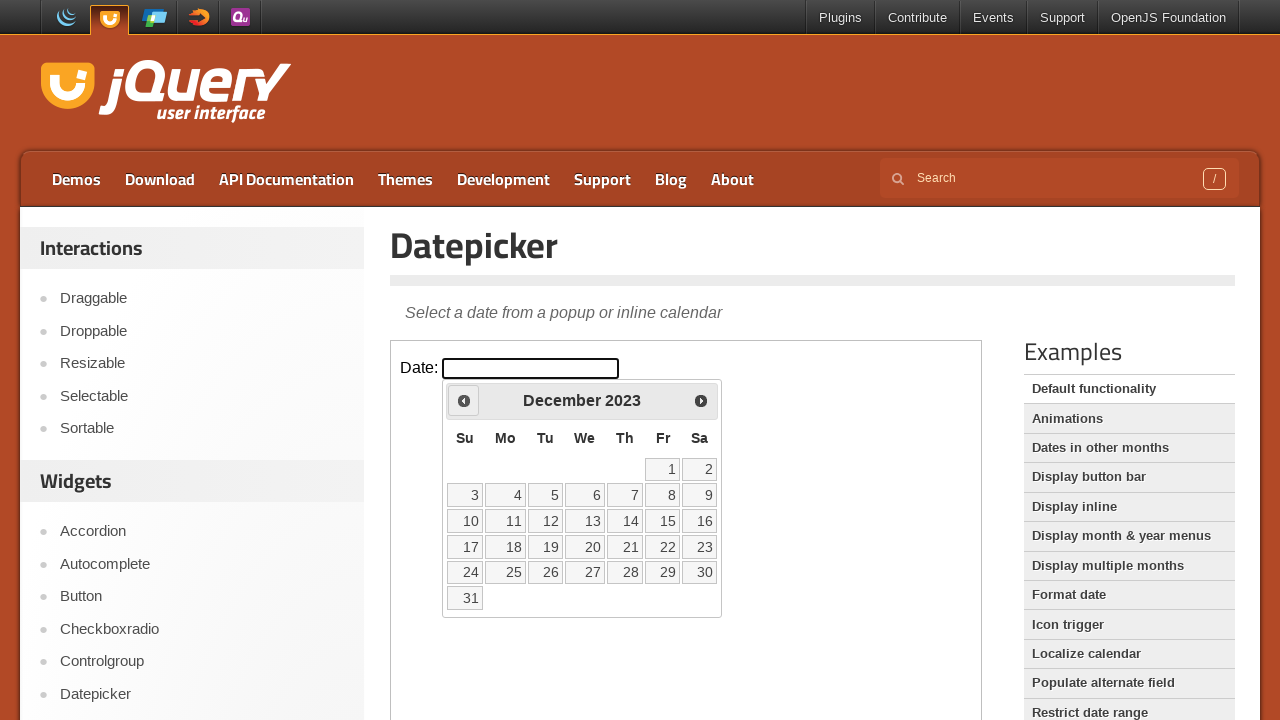

Retrieved current month: December
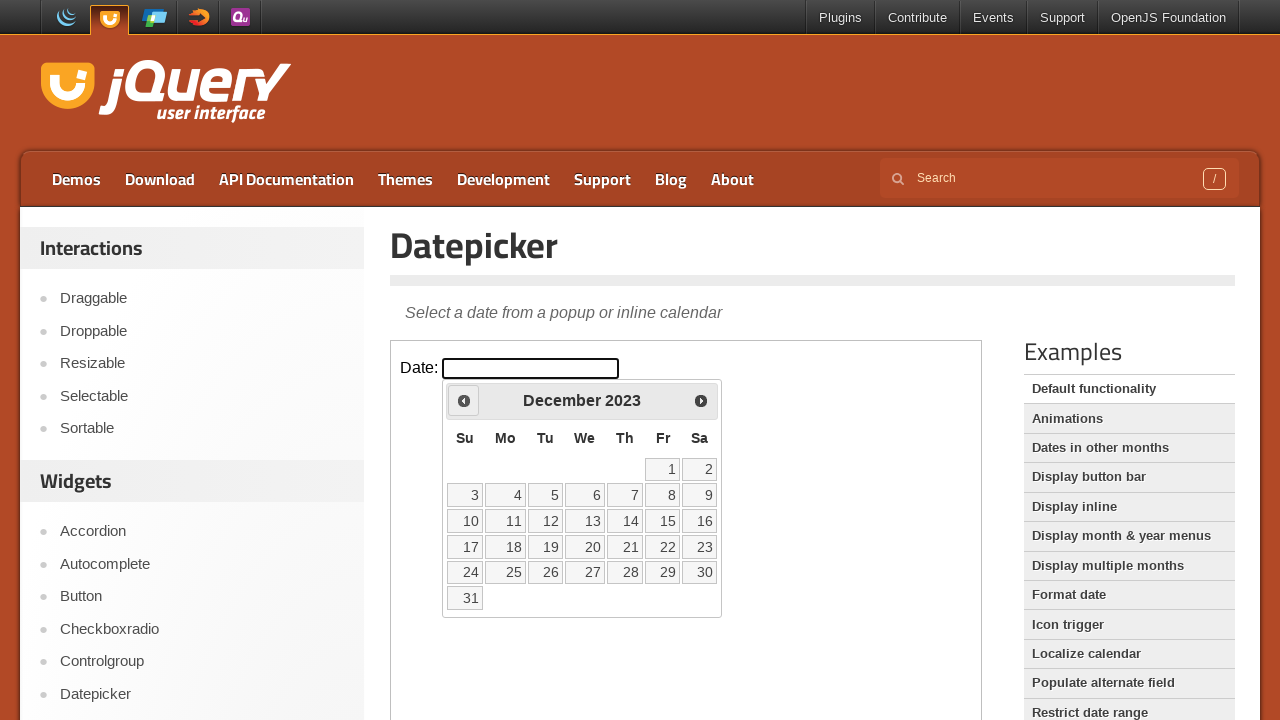

Clicked previous month button to navigate backward at (464, 400) on iframe >> nth=0 >> internal:control=enter-frame >> xpath=//a[@title='Prev']
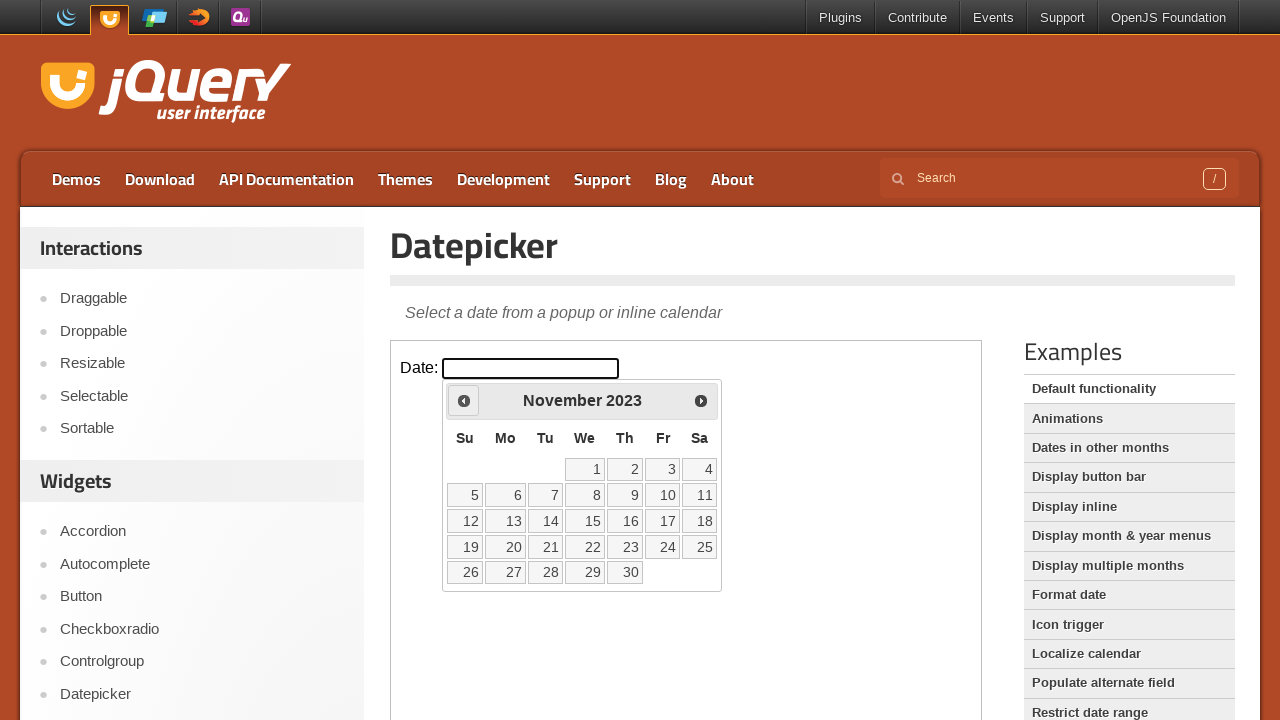

Retrieved current year: 2023
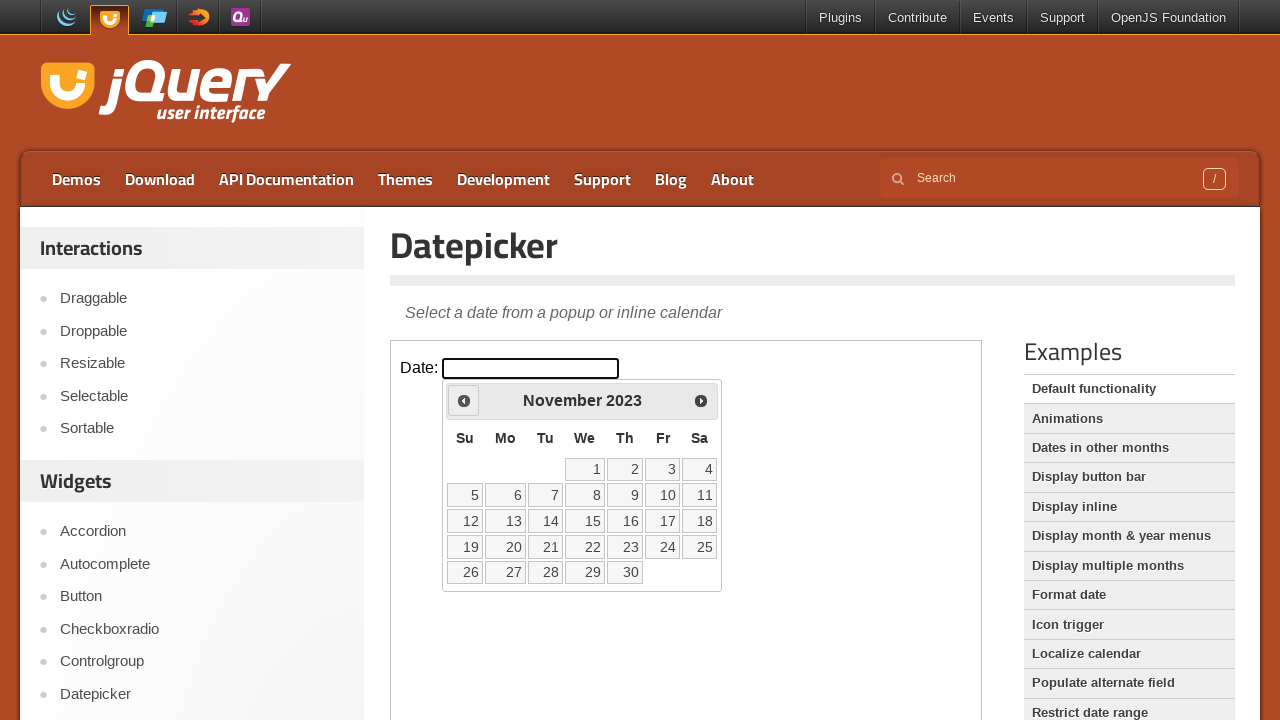

Retrieved current month: November
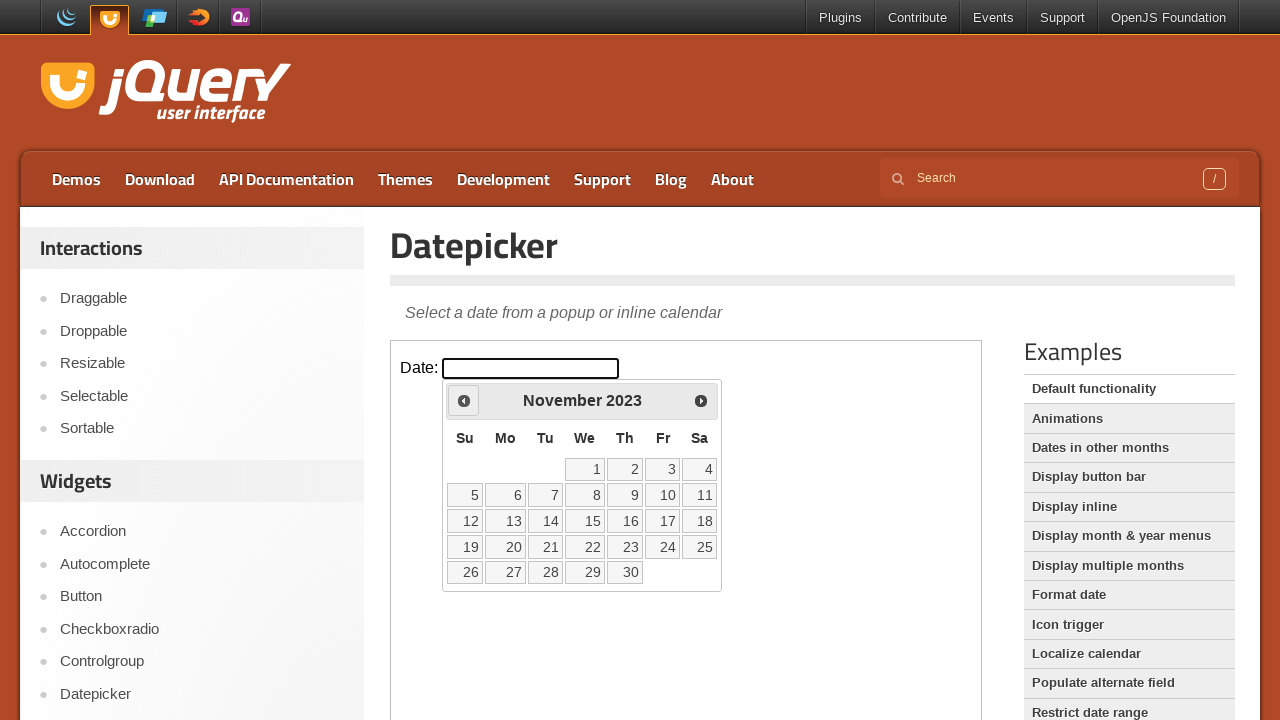

Clicked previous month button to navigate backward at (464, 400) on iframe >> nth=0 >> internal:control=enter-frame >> xpath=//a[@title='Prev']
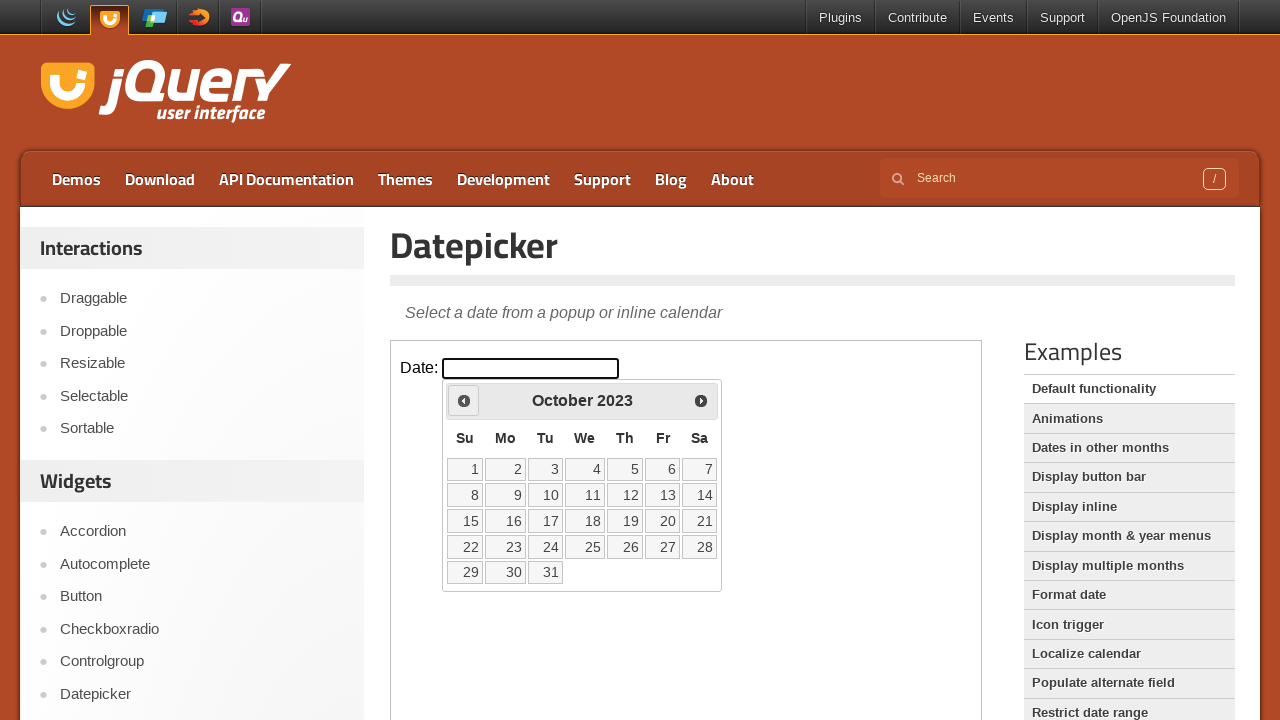

Retrieved current year: 2023
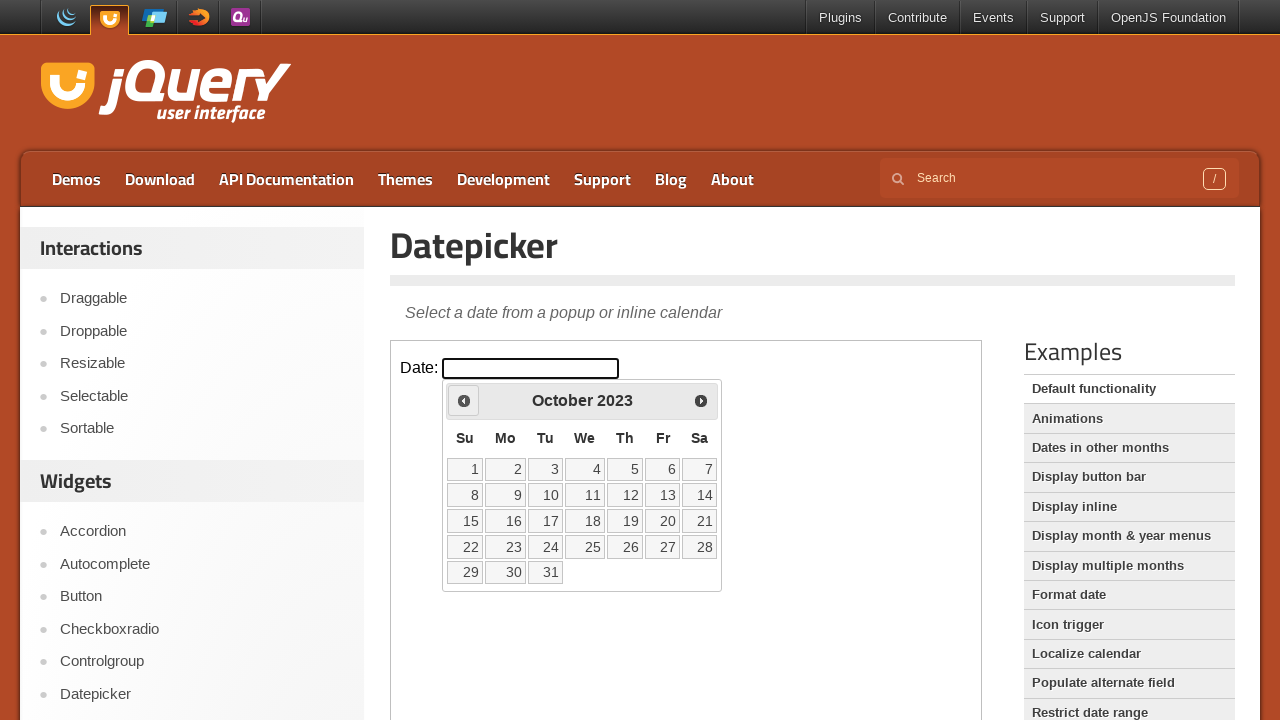

Retrieved current month: October
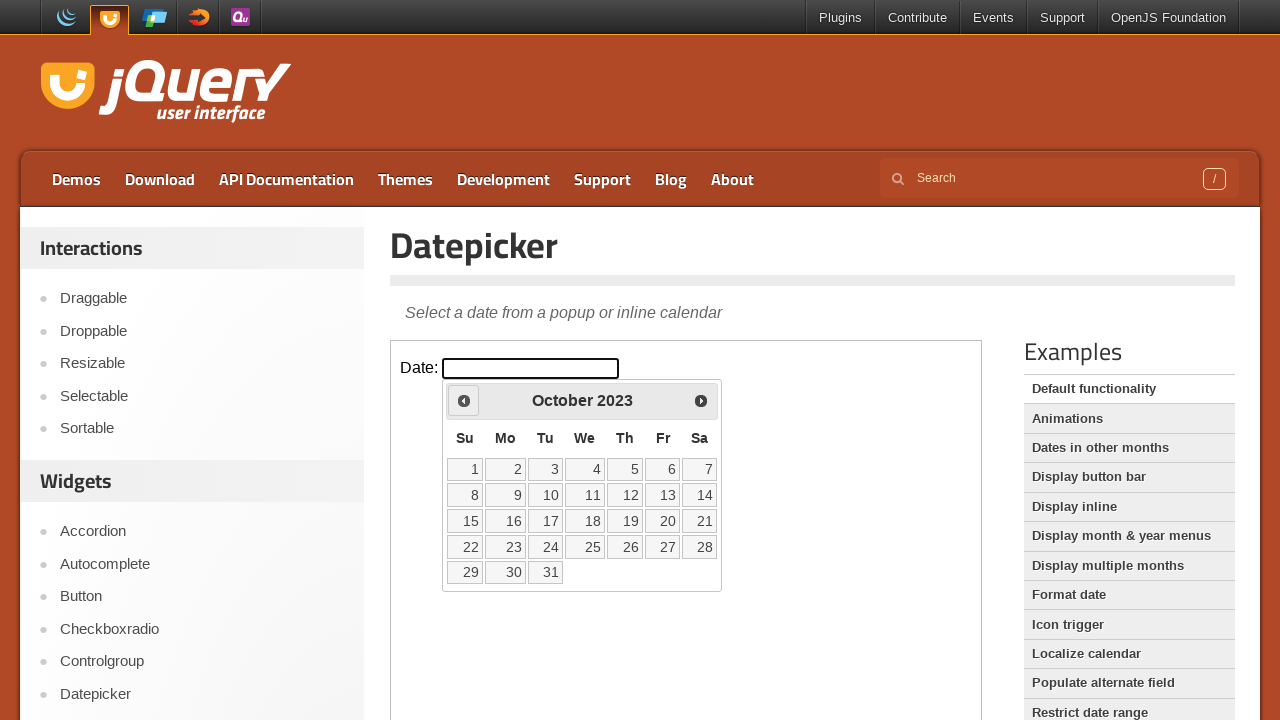

Clicked previous month button to navigate backward at (464, 400) on iframe >> nth=0 >> internal:control=enter-frame >> xpath=//a[@title='Prev']
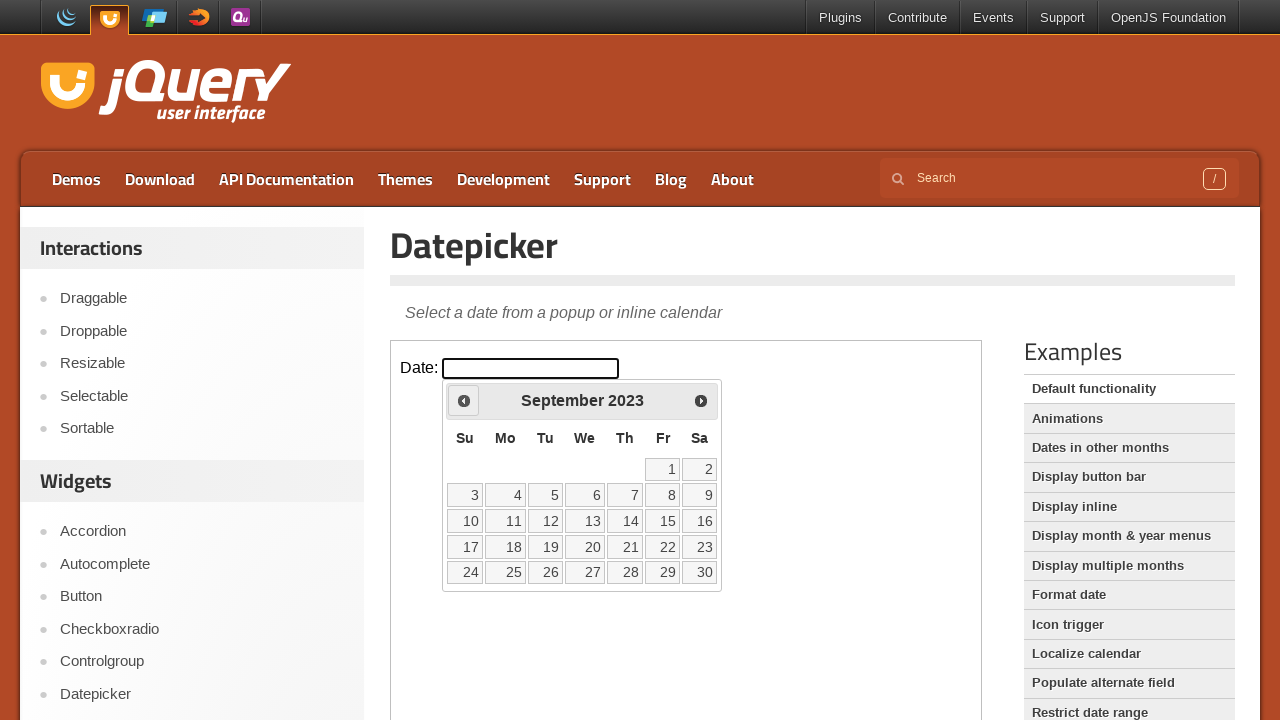

Retrieved current year: 2023
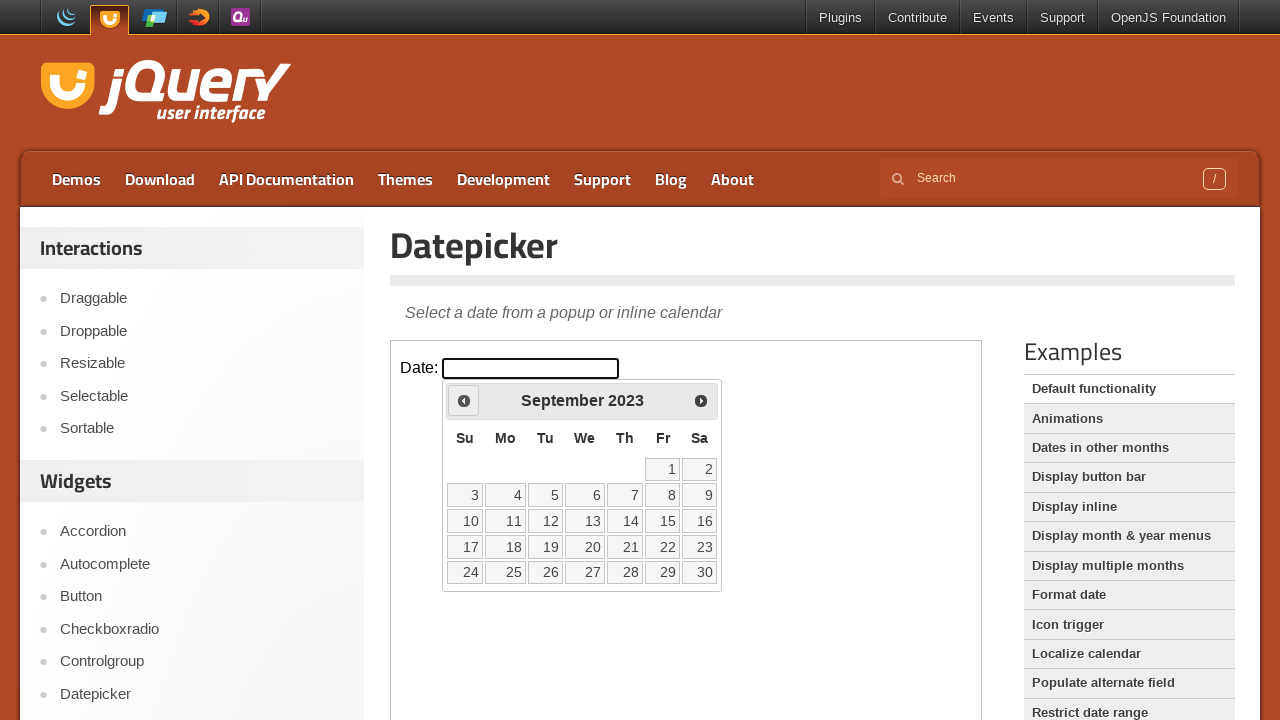

Retrieved current month: September
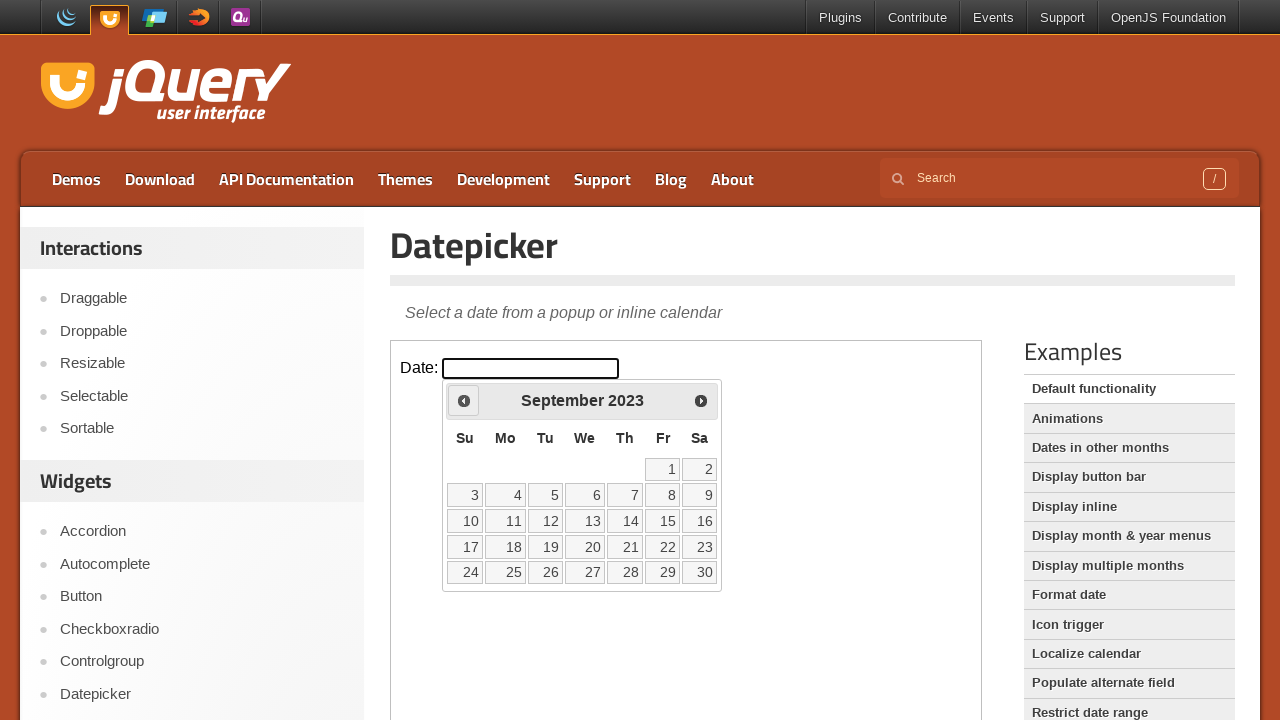

Clicked previous month button to navigate backward at (464, 400) on iframe >> nth=0 >> internal:control=enter-frame >> xpath=//a[@title='Prev']
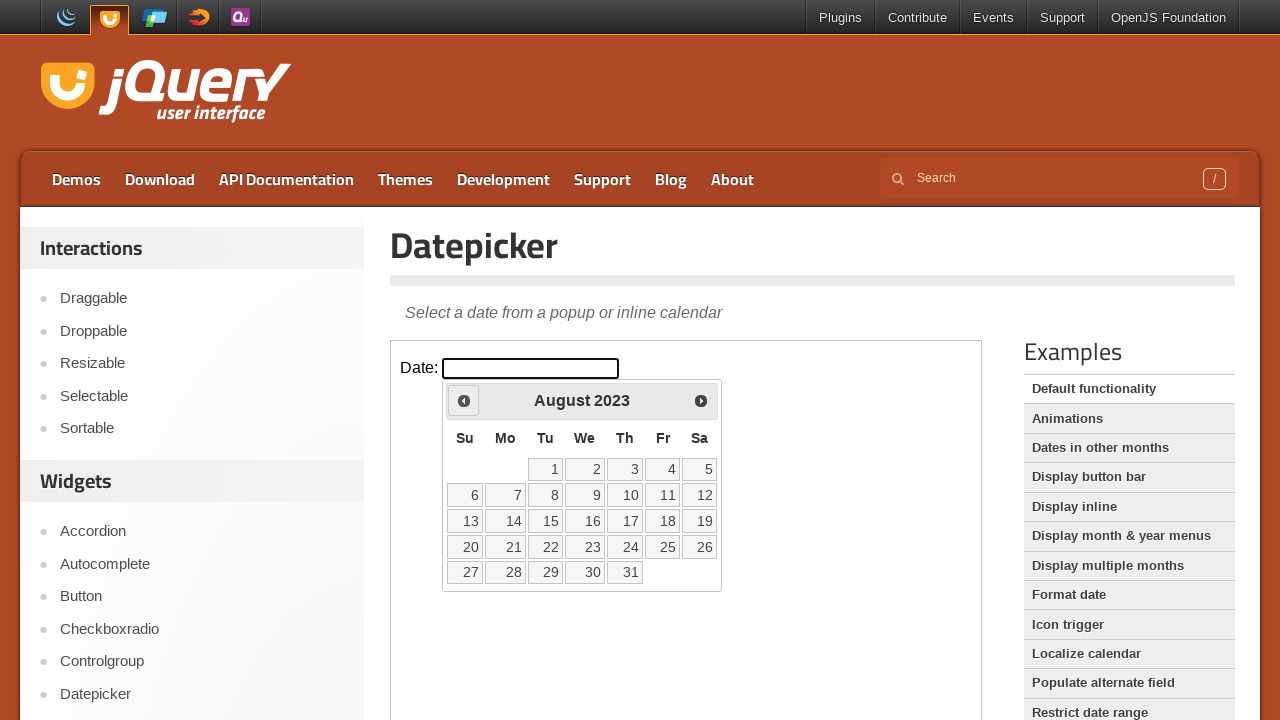

Retrieved current year: 2023
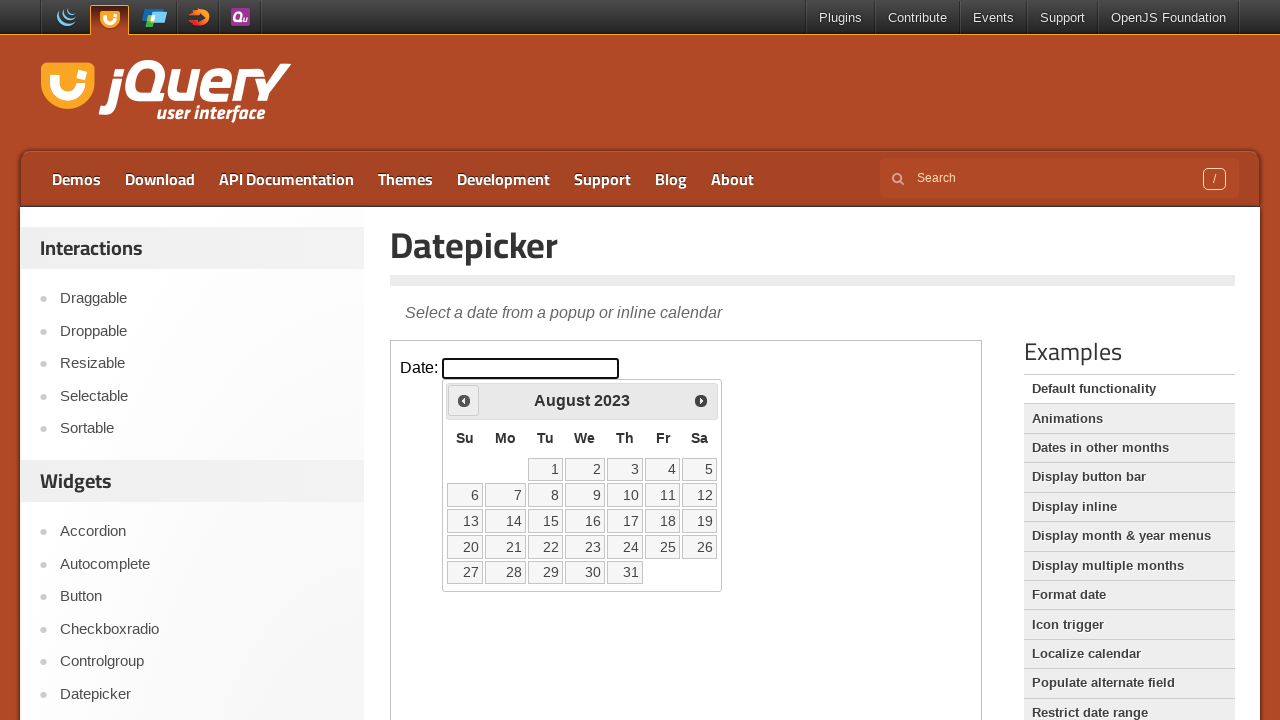

Retrieved current month: August
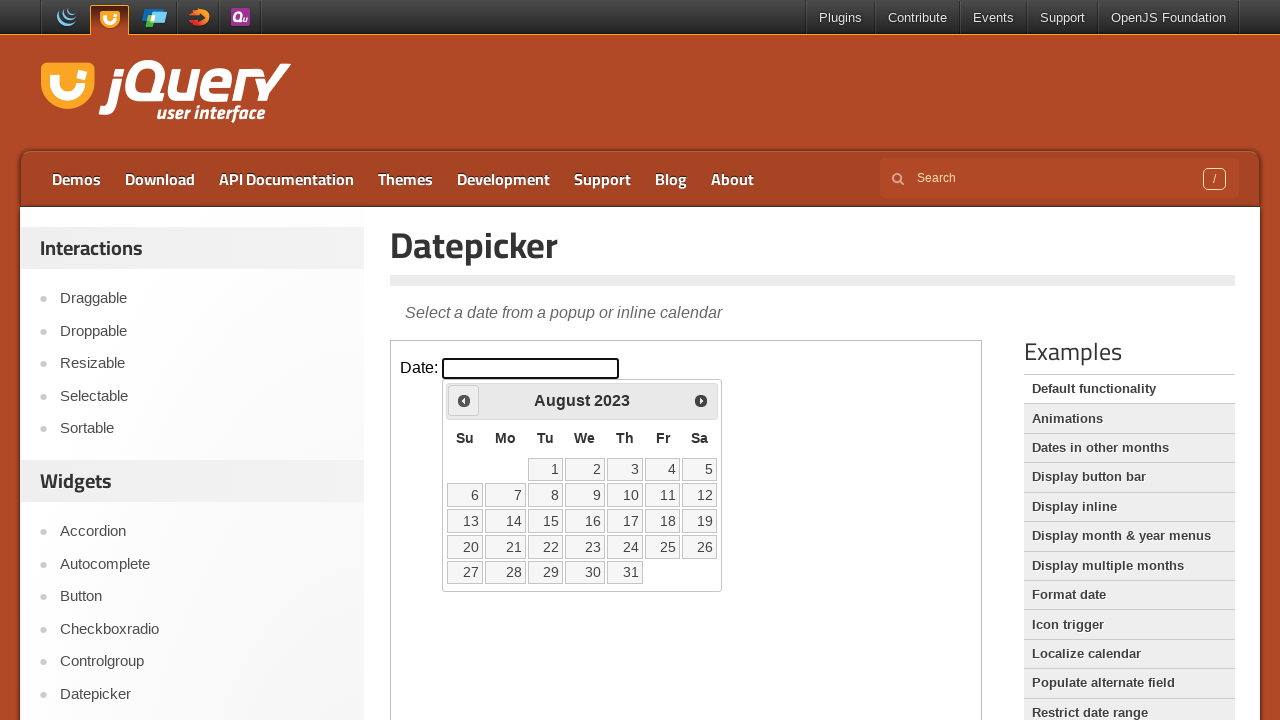

Clicked previous month button to navigate backward at (464, 400) on iframe >> nth=0 >> internal:control=enter-frame >> xpath=//a[@title='Prev']
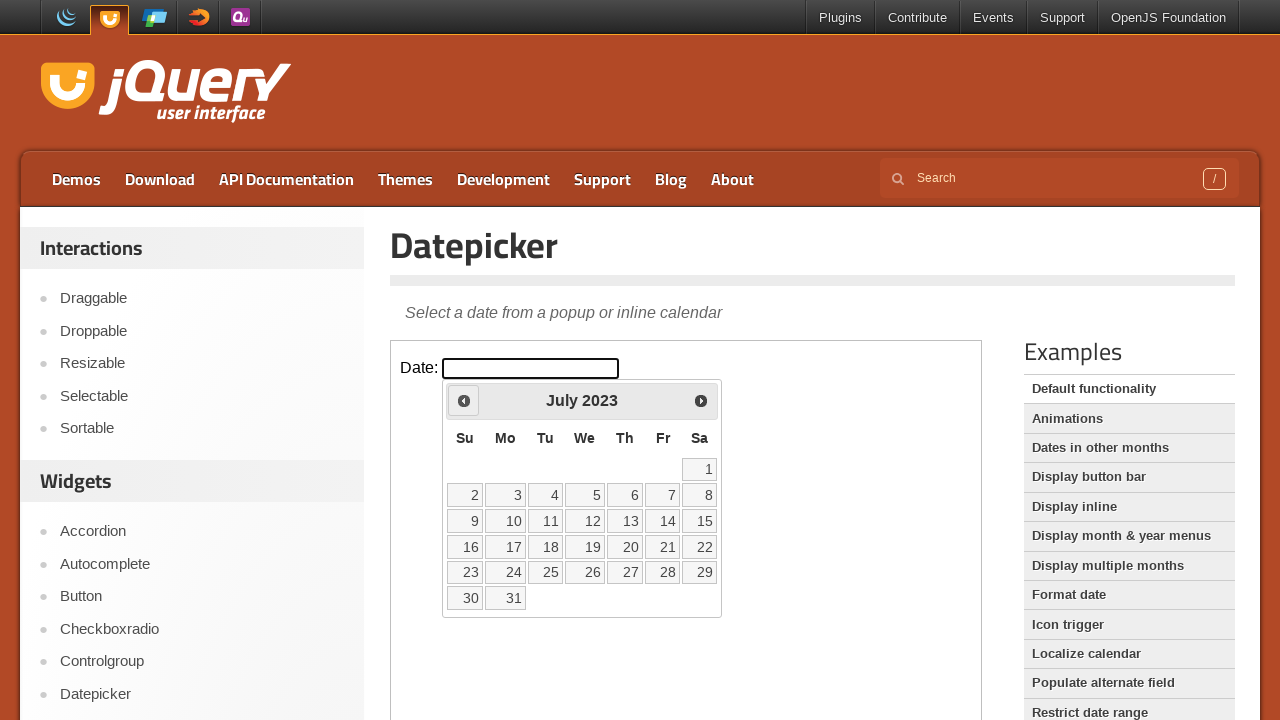

Retrieved current year: 2023
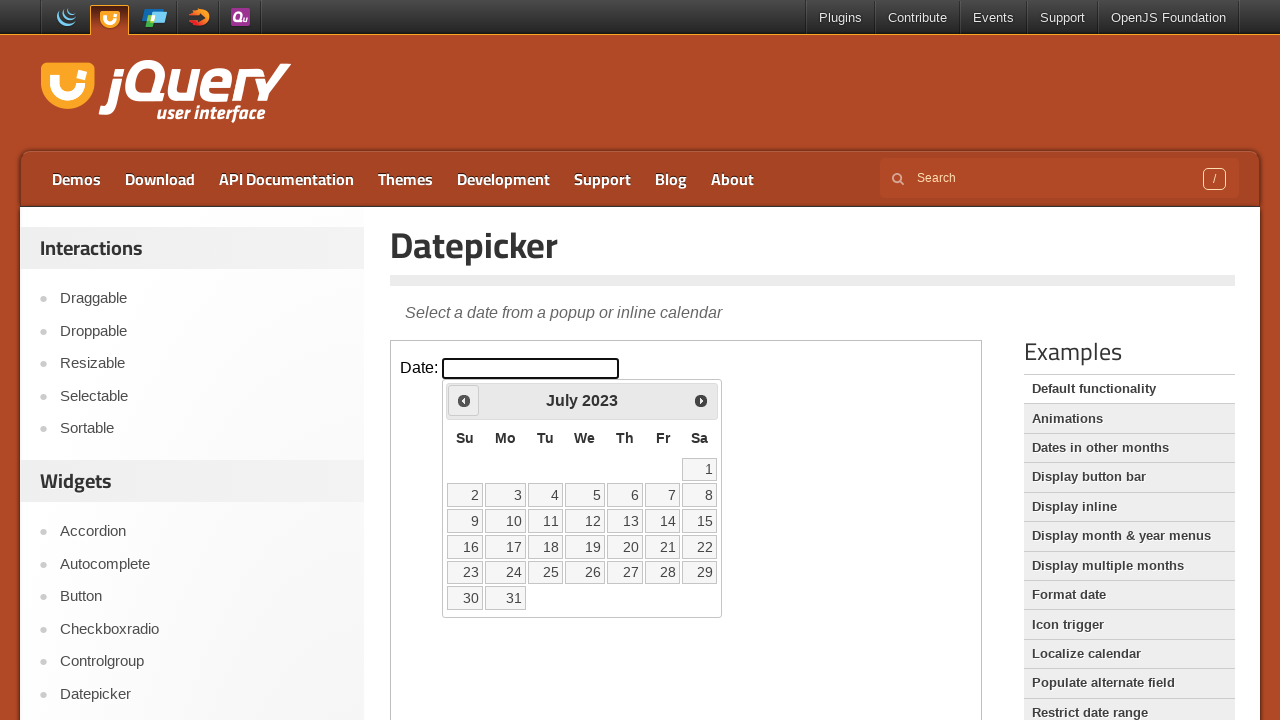

Retrieved current month: July
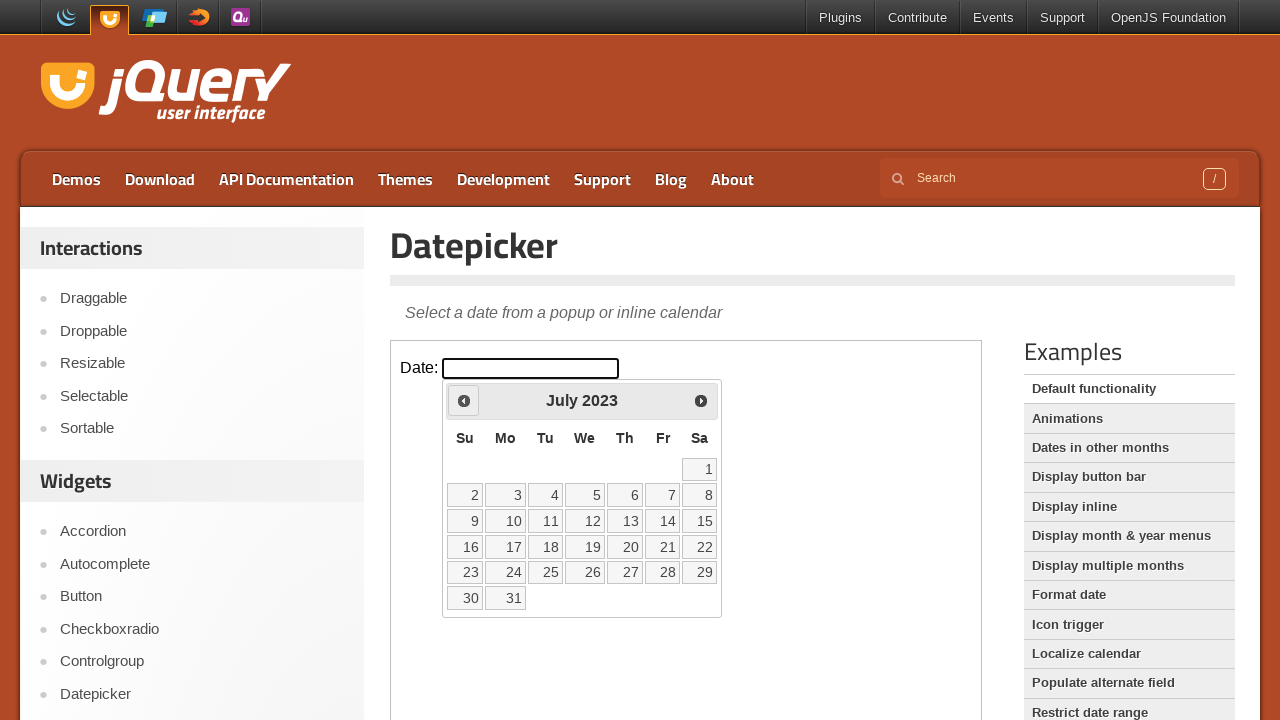

Clicked previous month button to navigate backward at (464, 400) on iframe >> nth=0 >> internal:control=enter-frame >> xpath=//a[@title='Prev']
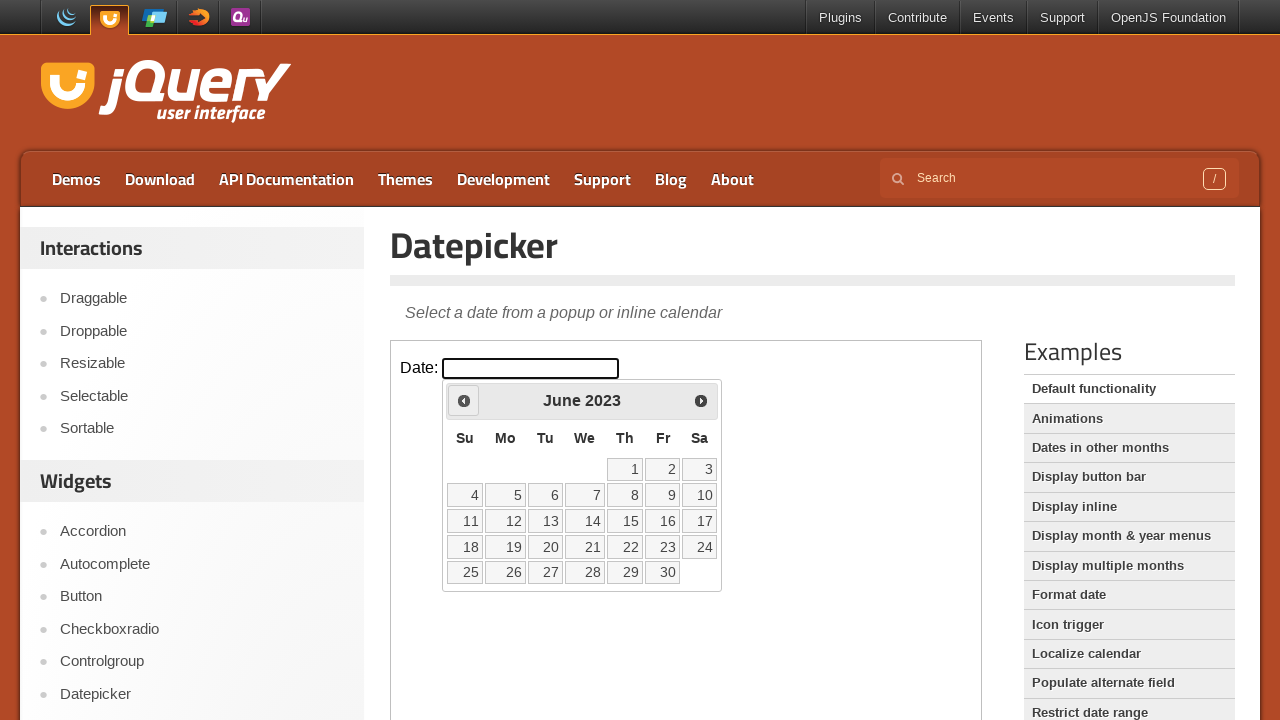

Retrieved current year: 2023
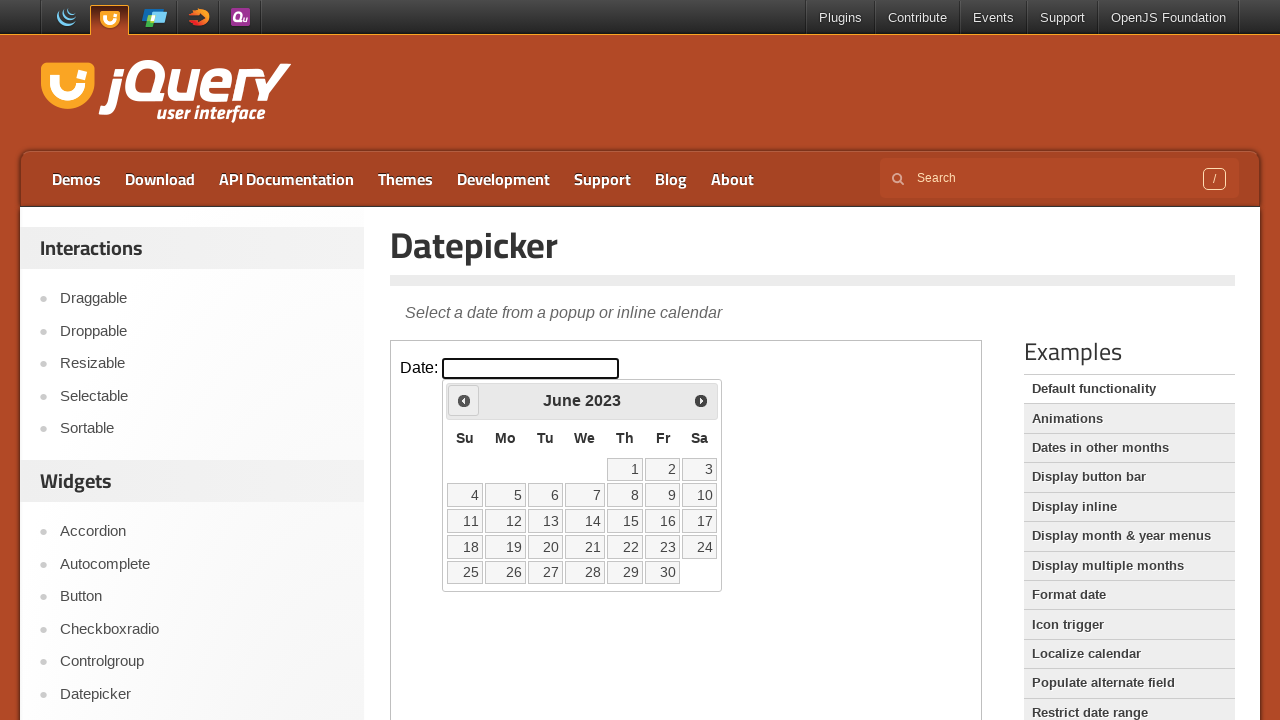

Retrieved current month: June
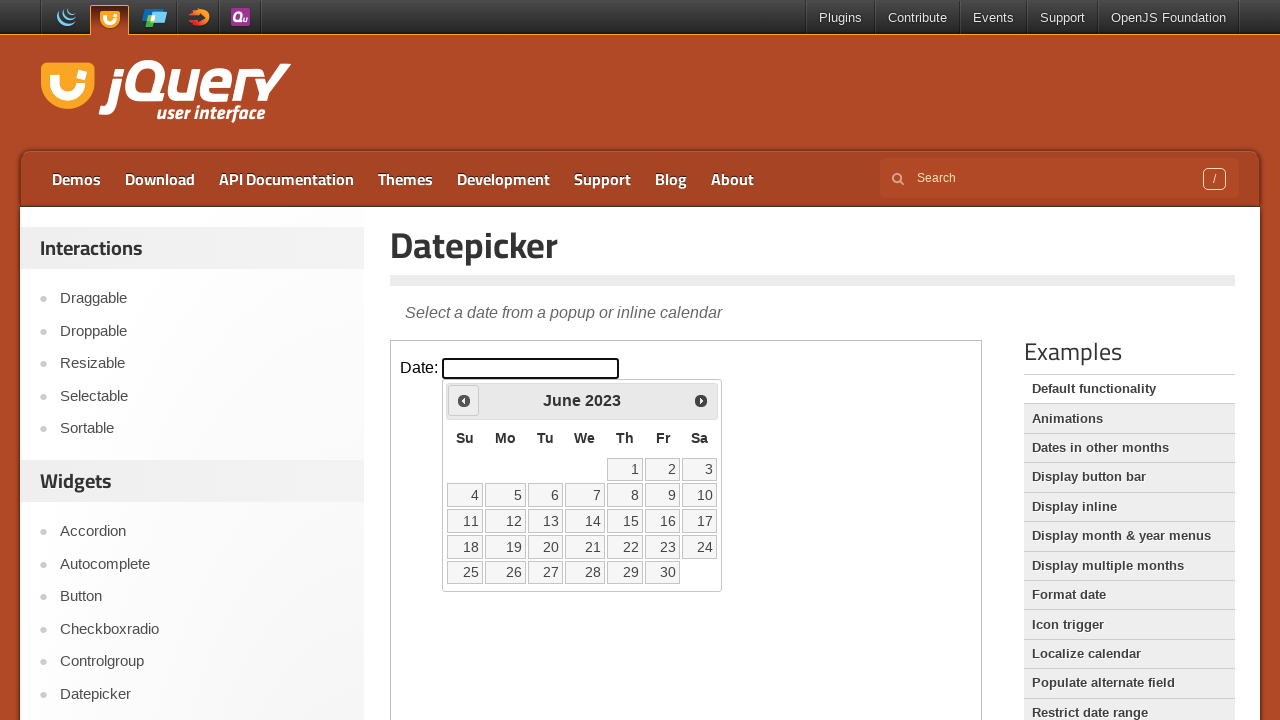

Clicked previous month button to navigate backward at (464, 400) on iframe >> nth=0 >> internal:control=enter-frame >> xpath=//a[@title='Prev']
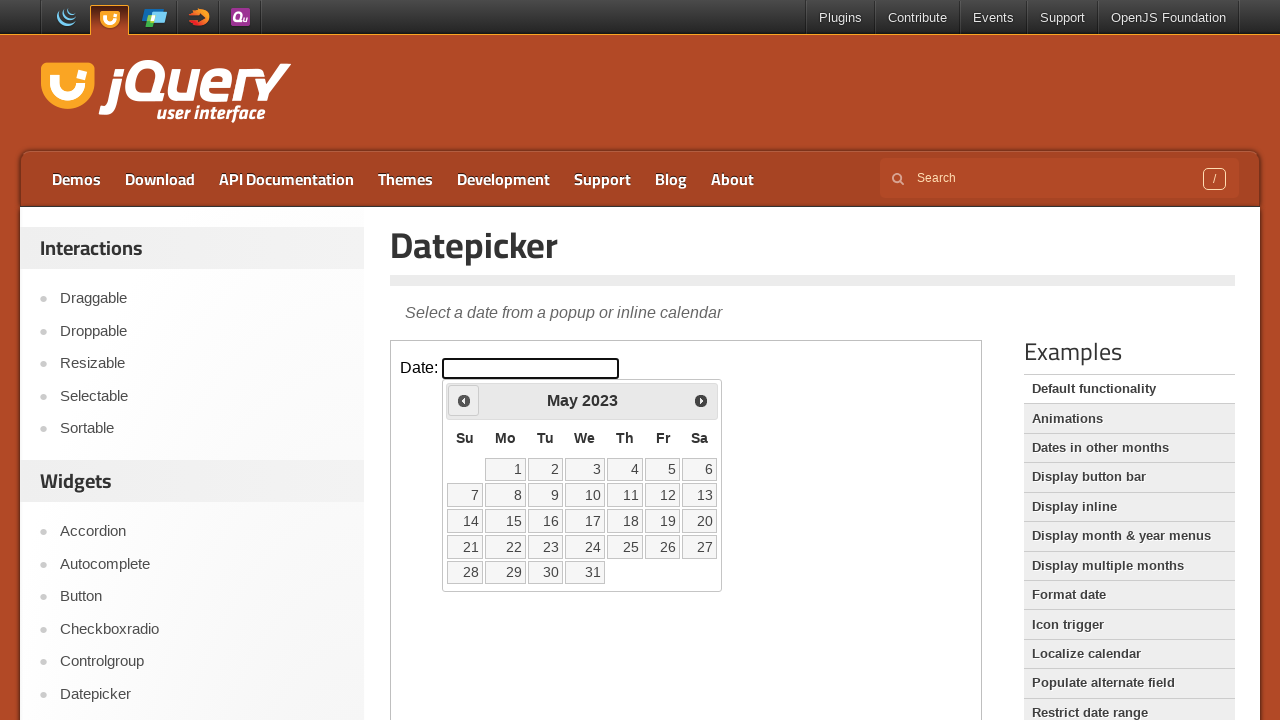

Retrieved current year: 2023
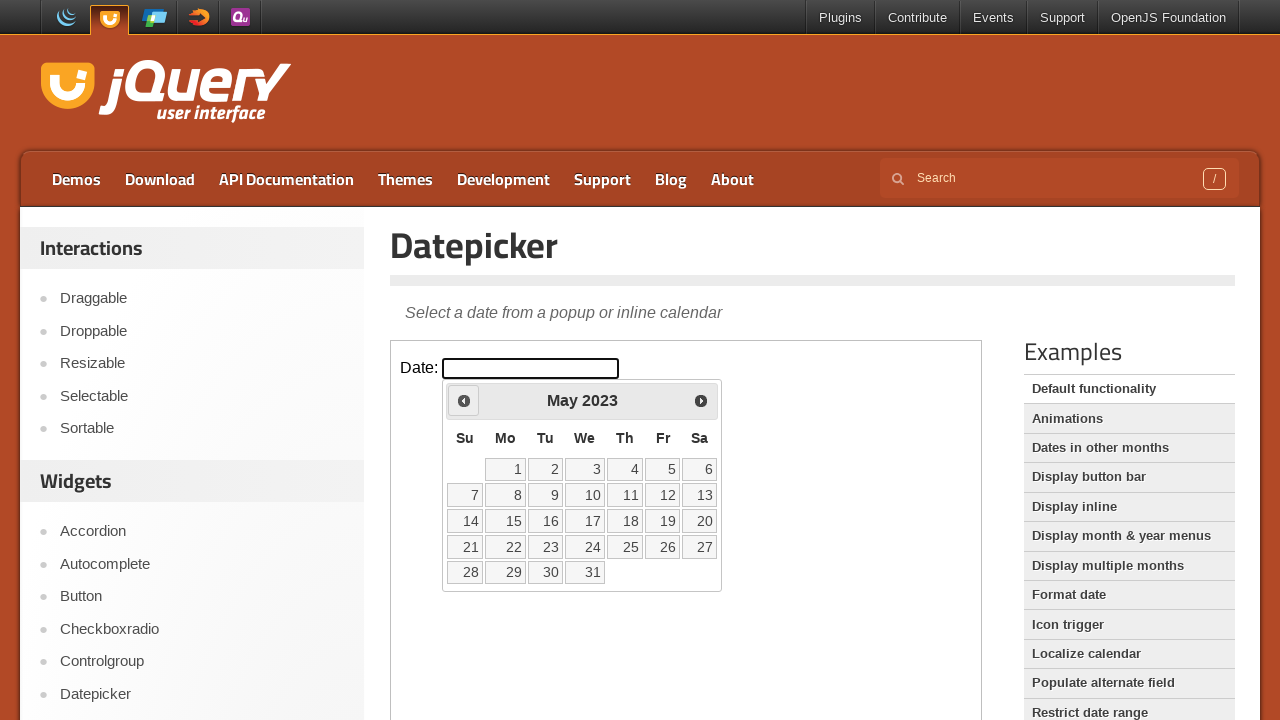

Retrieved current month: May
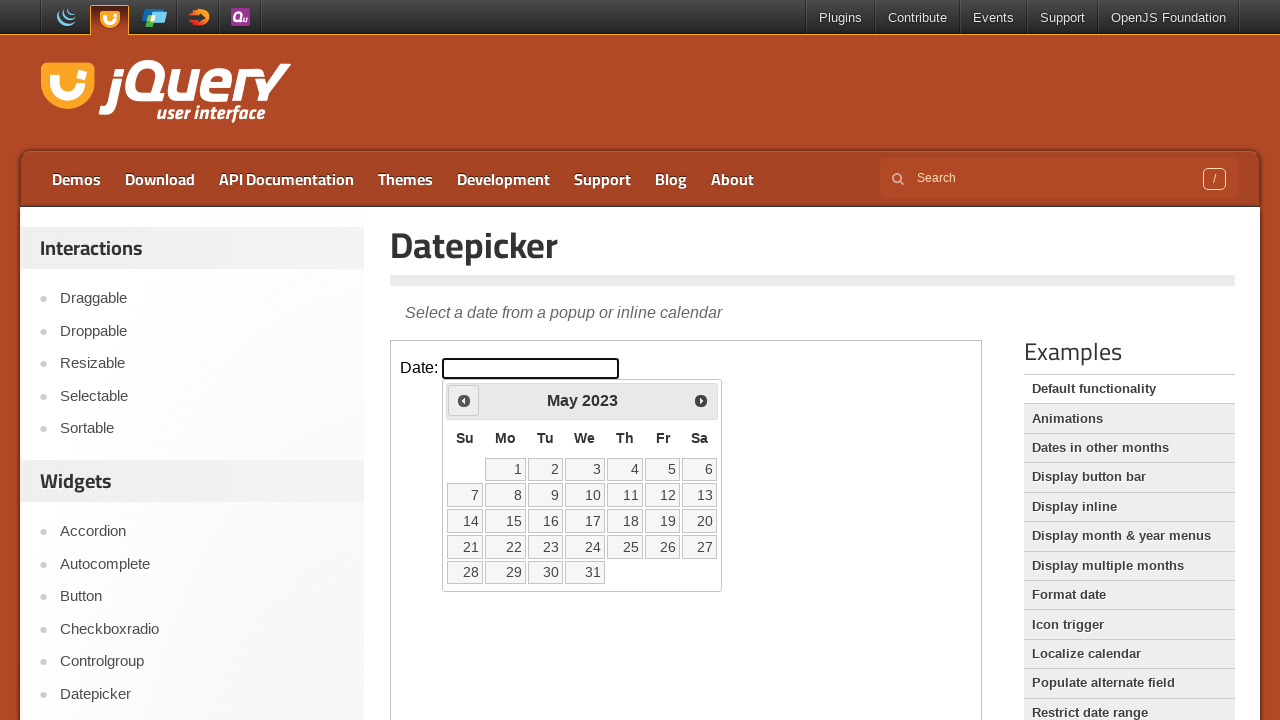

Clicked previous month button to navigate backward at (464, 400) on iframe >> nth=0 >> internal:control=enter-frame >> xpath=//a[@title='Prev']
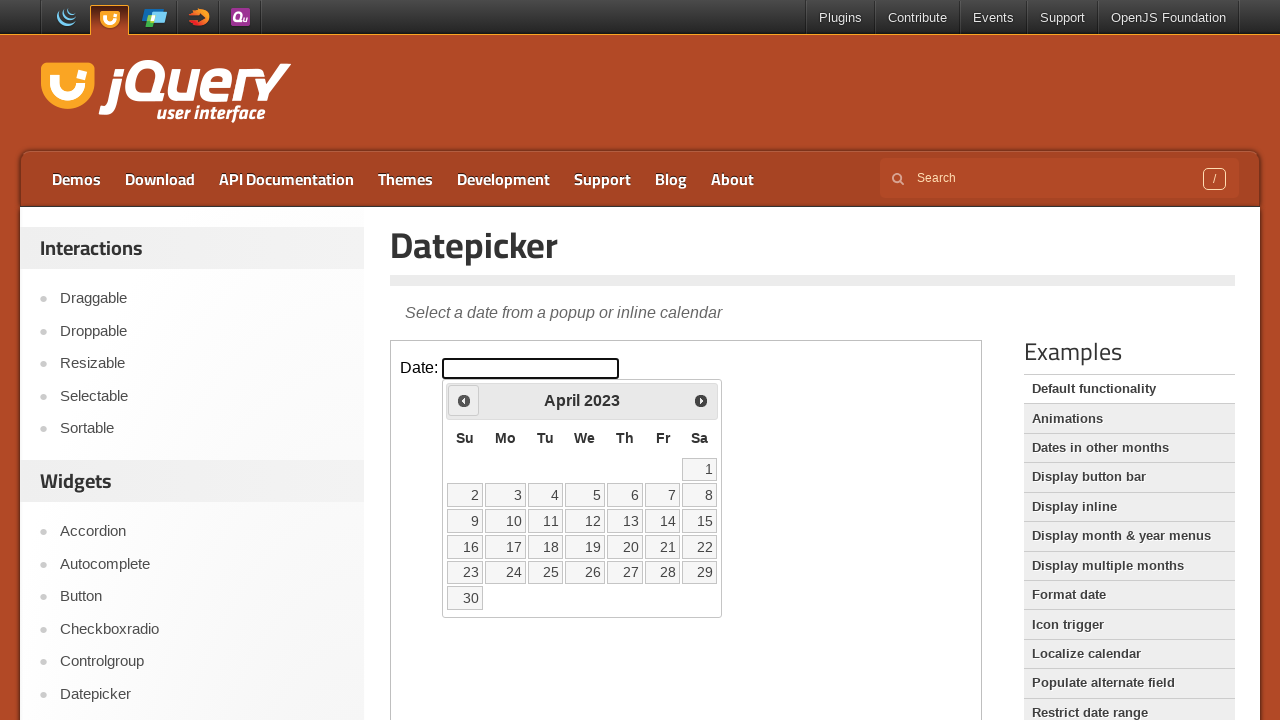

Retrieved current year: 2023
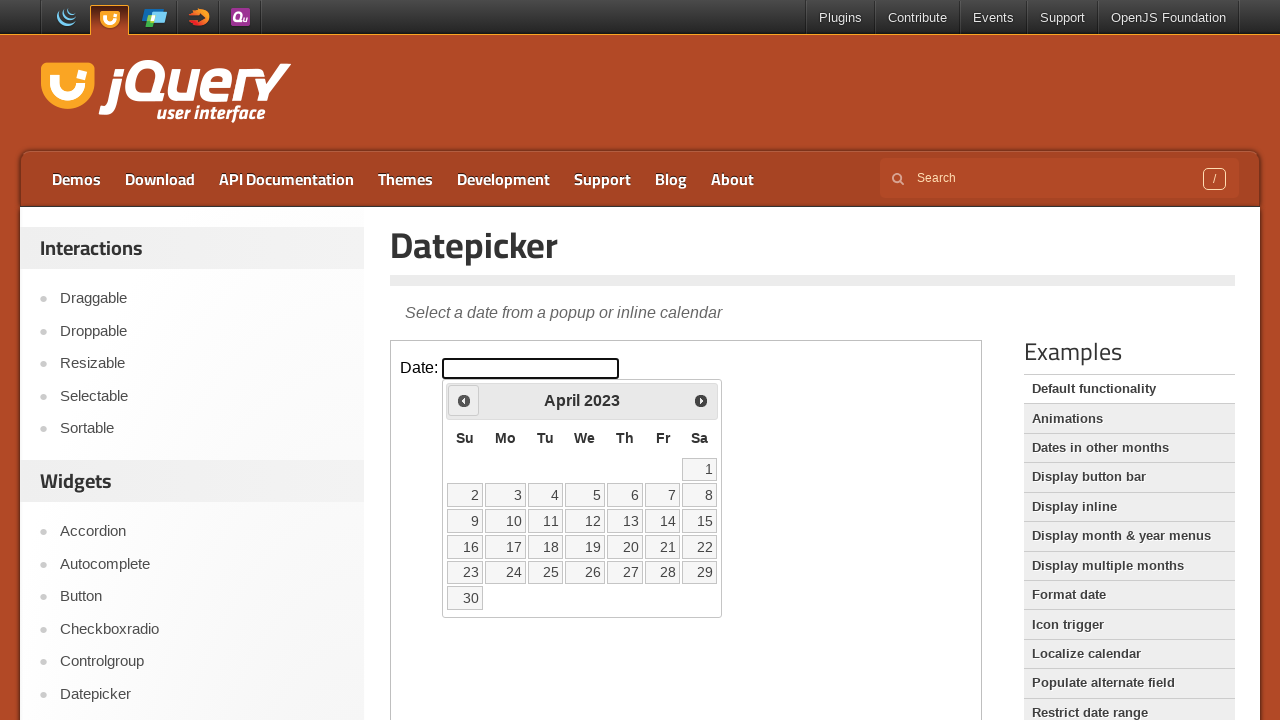

Retrieved current month: April
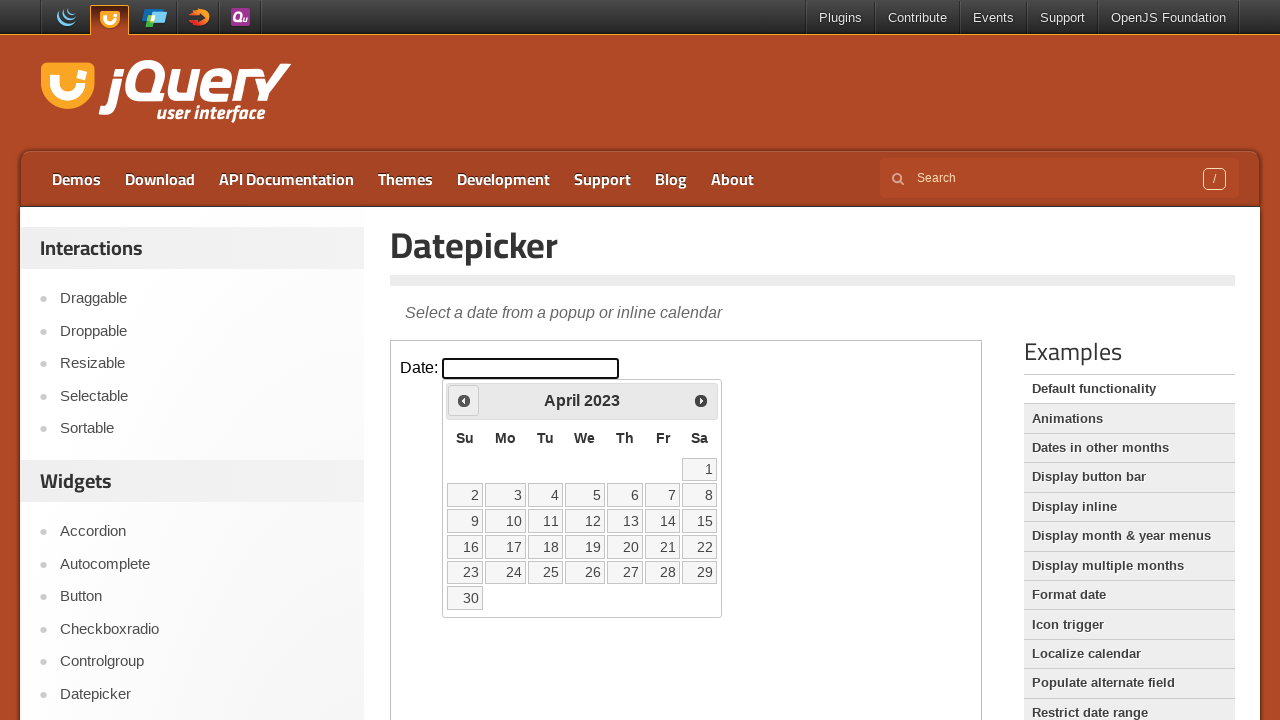

Clicked previous month button to navigate backward at (464, 400) on iframe >> nth=0 >> internal:control=enter-frame >> xpath=//a[@title='Prev']
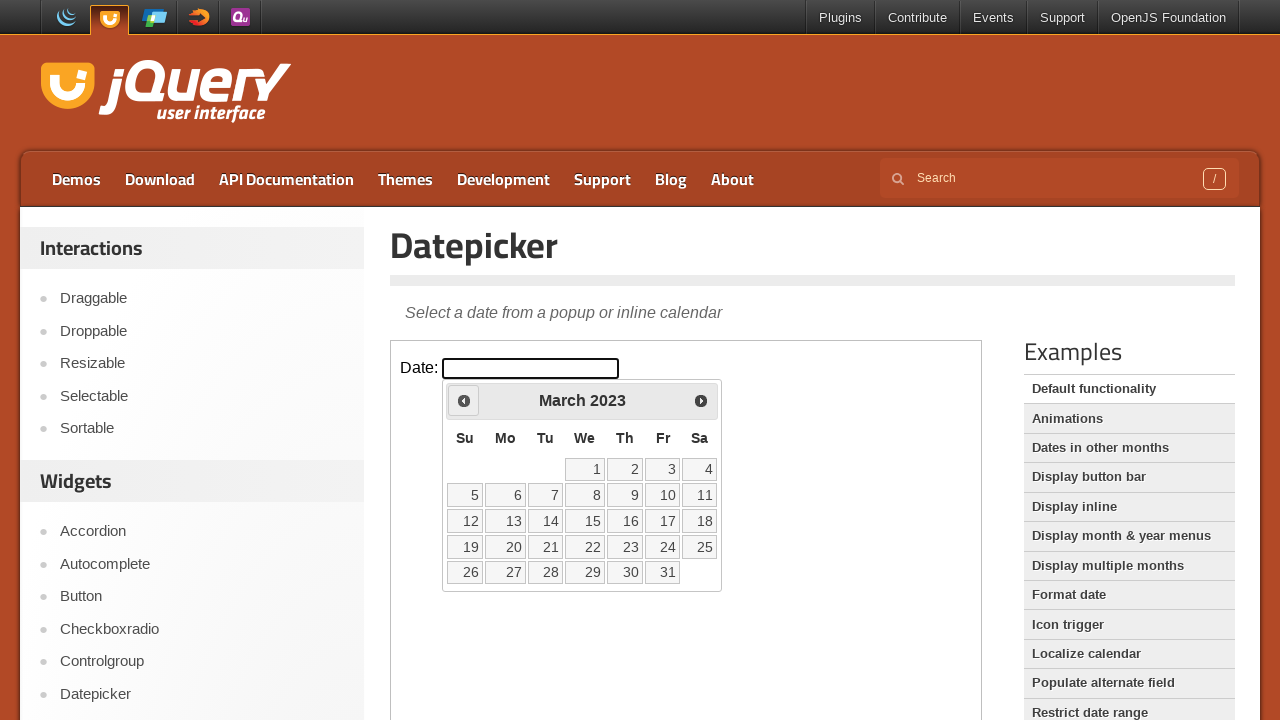

Retrieved current year: 2023
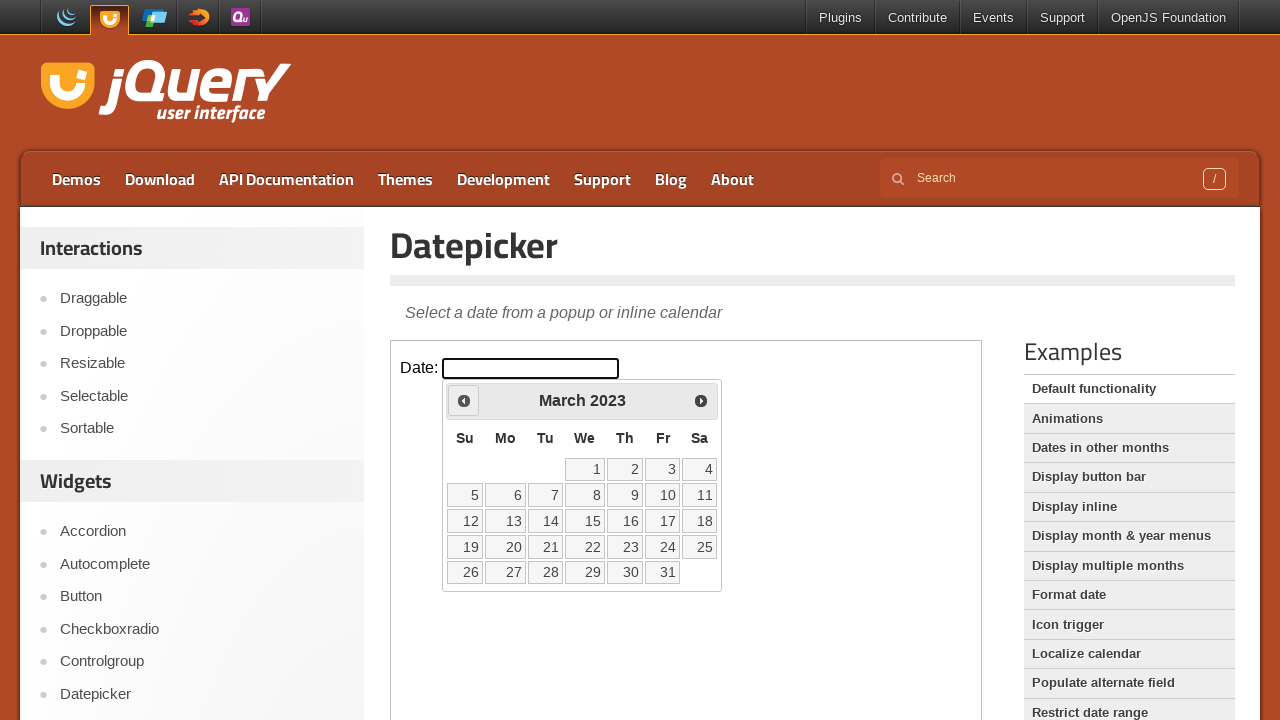

Retrieved current month: March
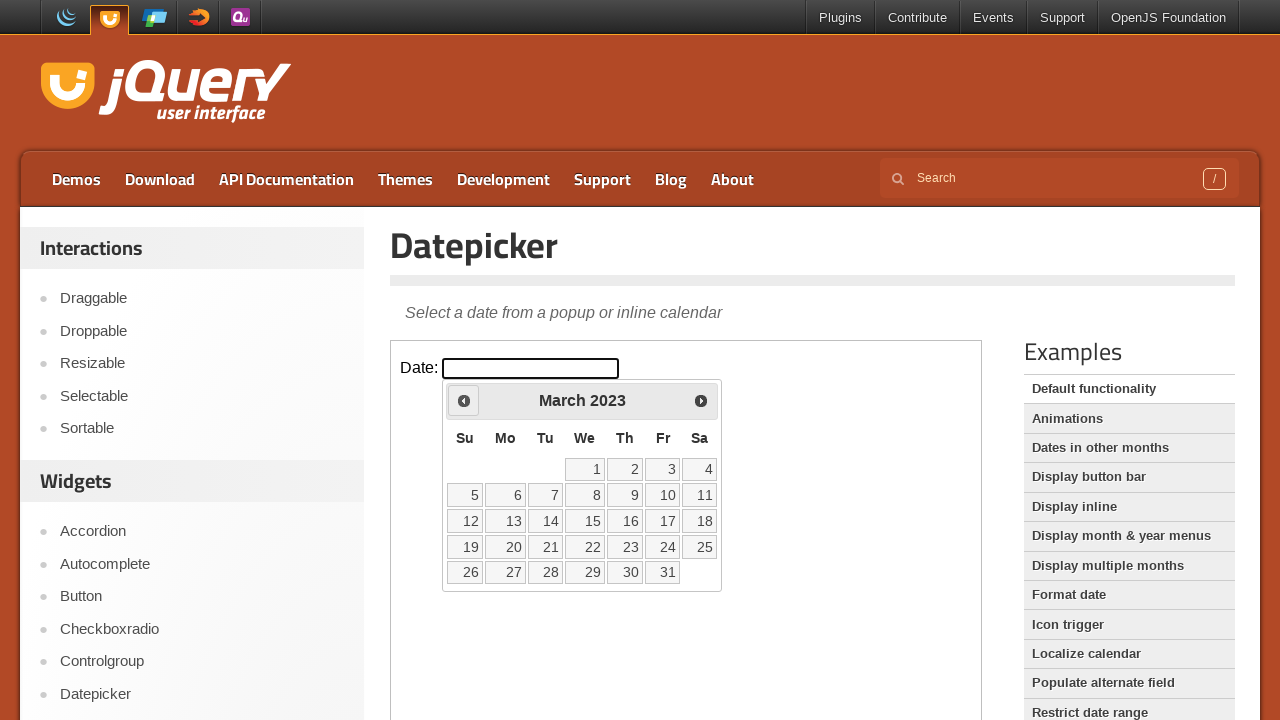

Clicked previous month button to navigate backward at (464, 400) on iframe >> nth=0 >> internal:control=enter-frame >> xpath=//a[@title='Prev']
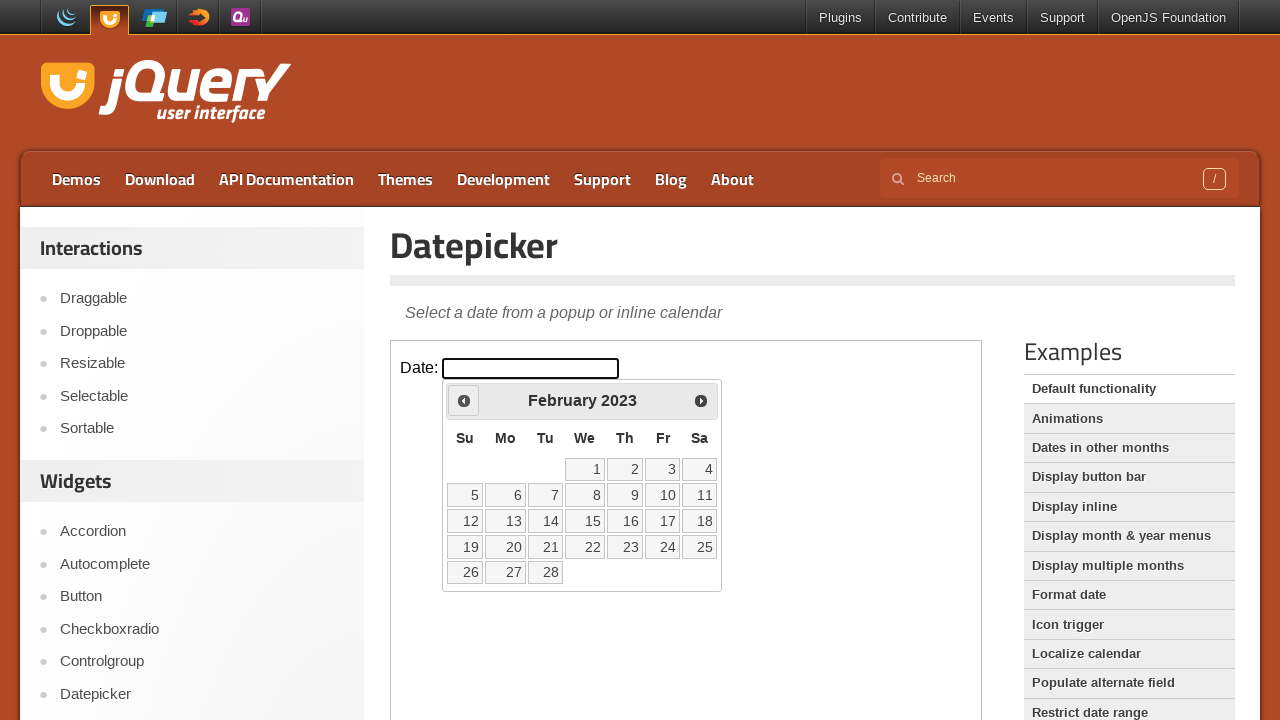

Retrieved current year: 2023
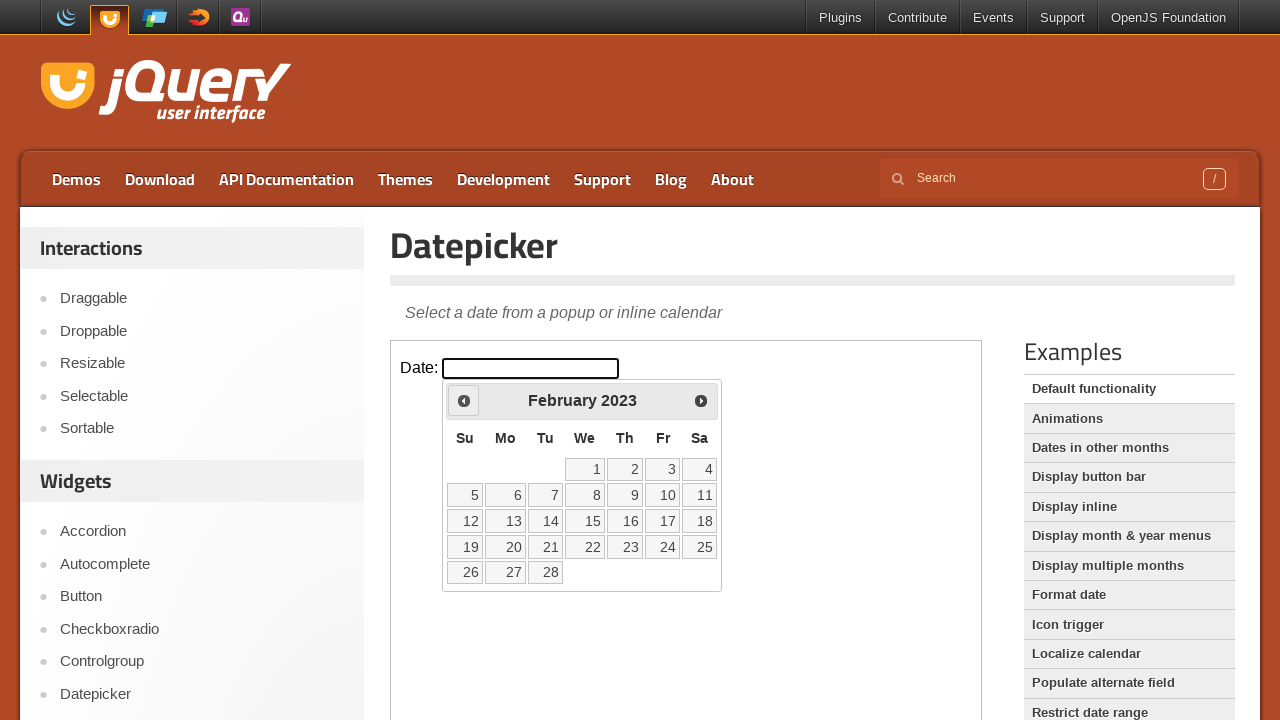

Retrieved current month: February
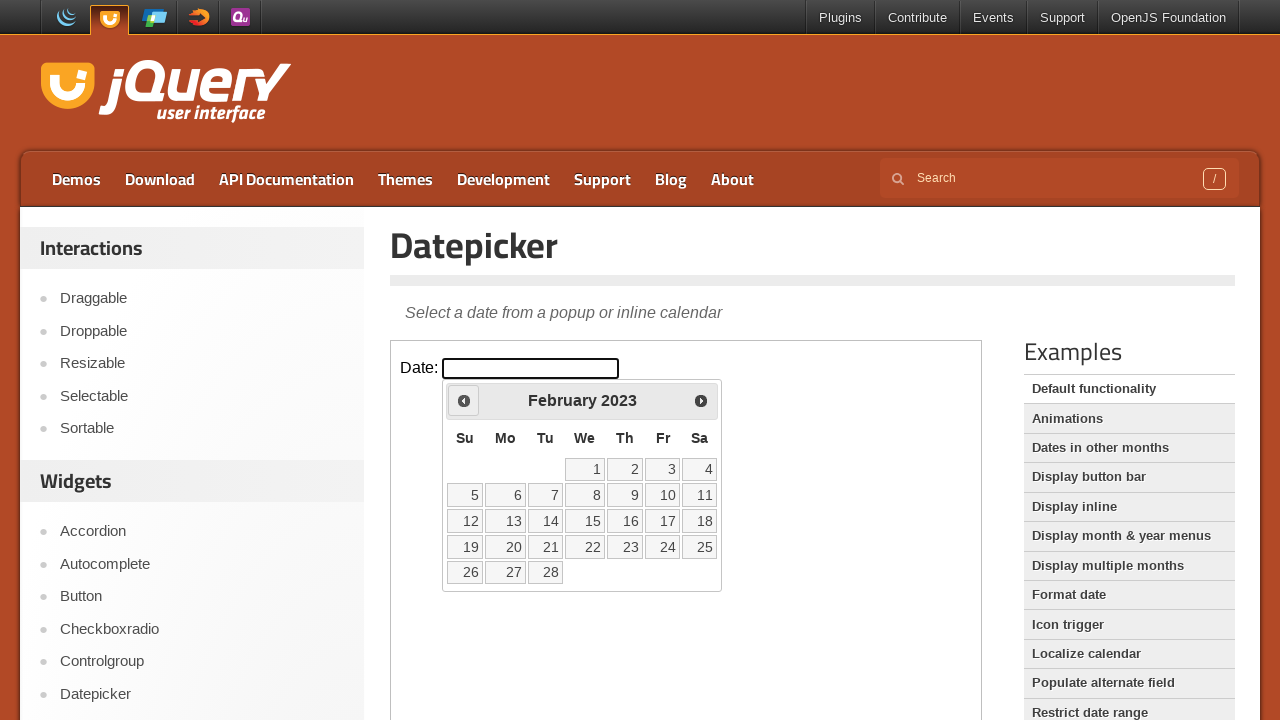

Clicked previous month button to navigate backward at (464, 400) on iframe >> nth=0 >> internal:control=enter-frame >> xpath=//a[@title='Prev']
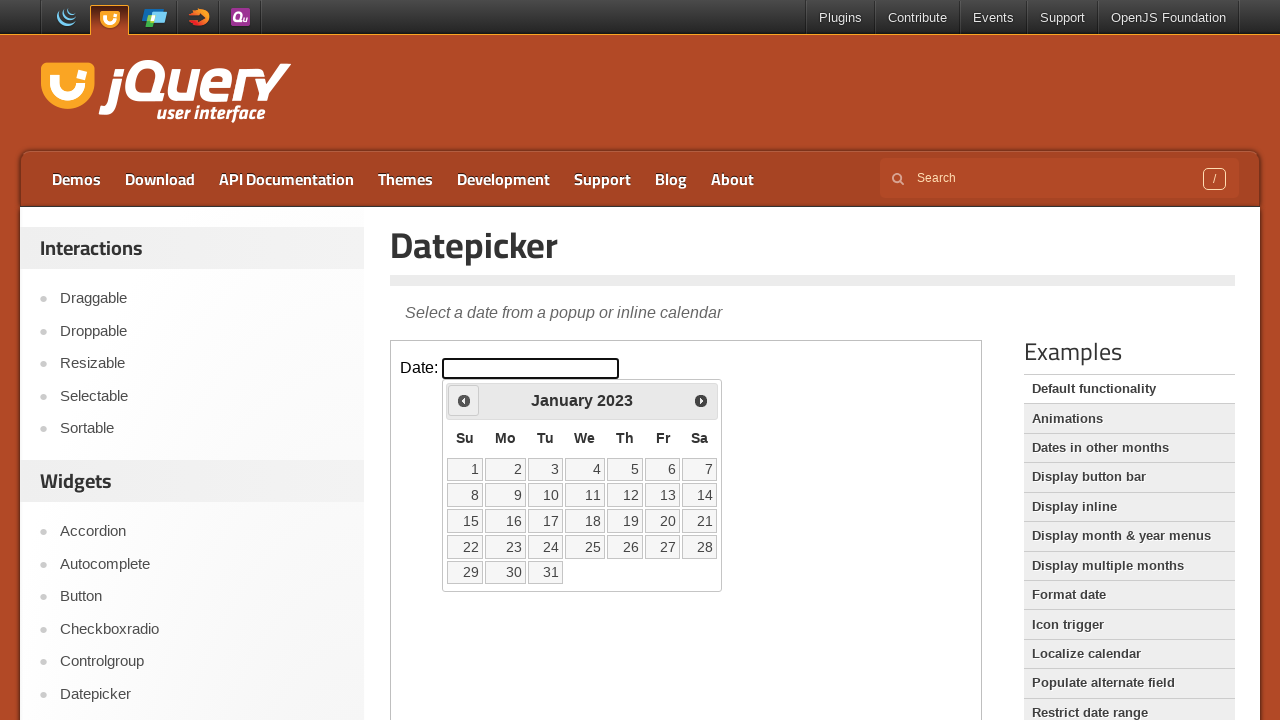

Retrieved current year: 2023
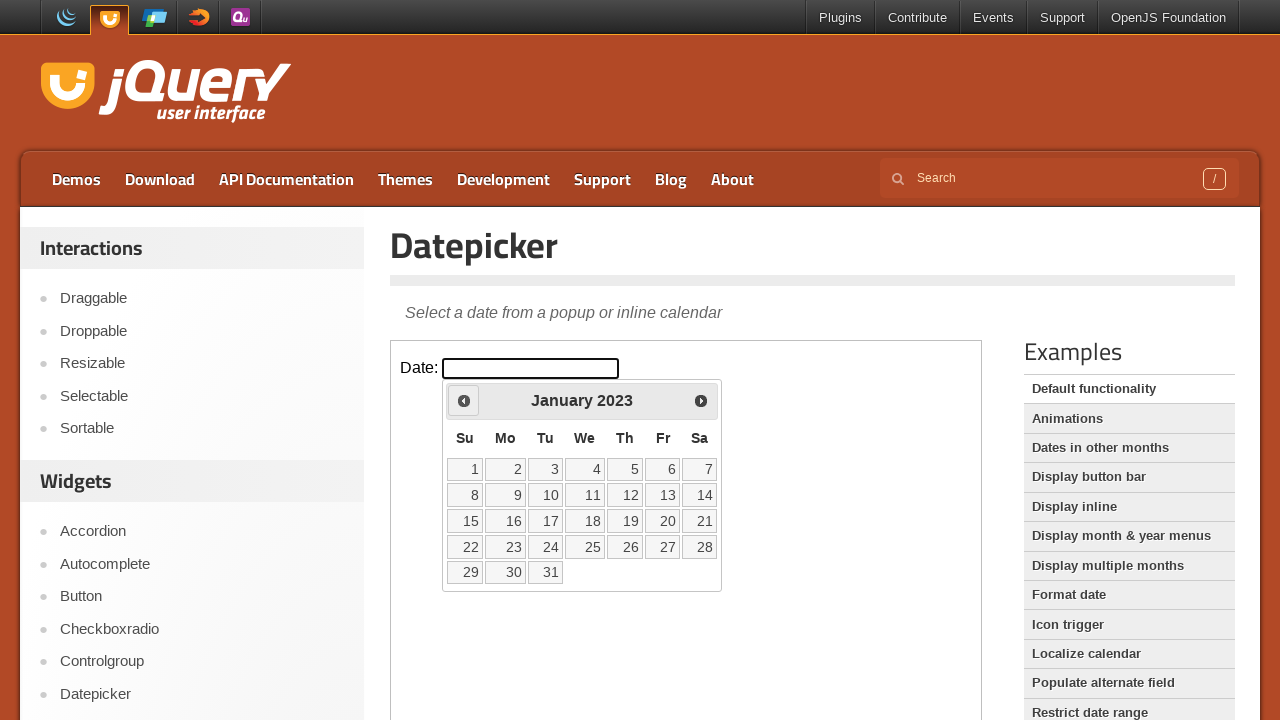

Retrieved current month: January
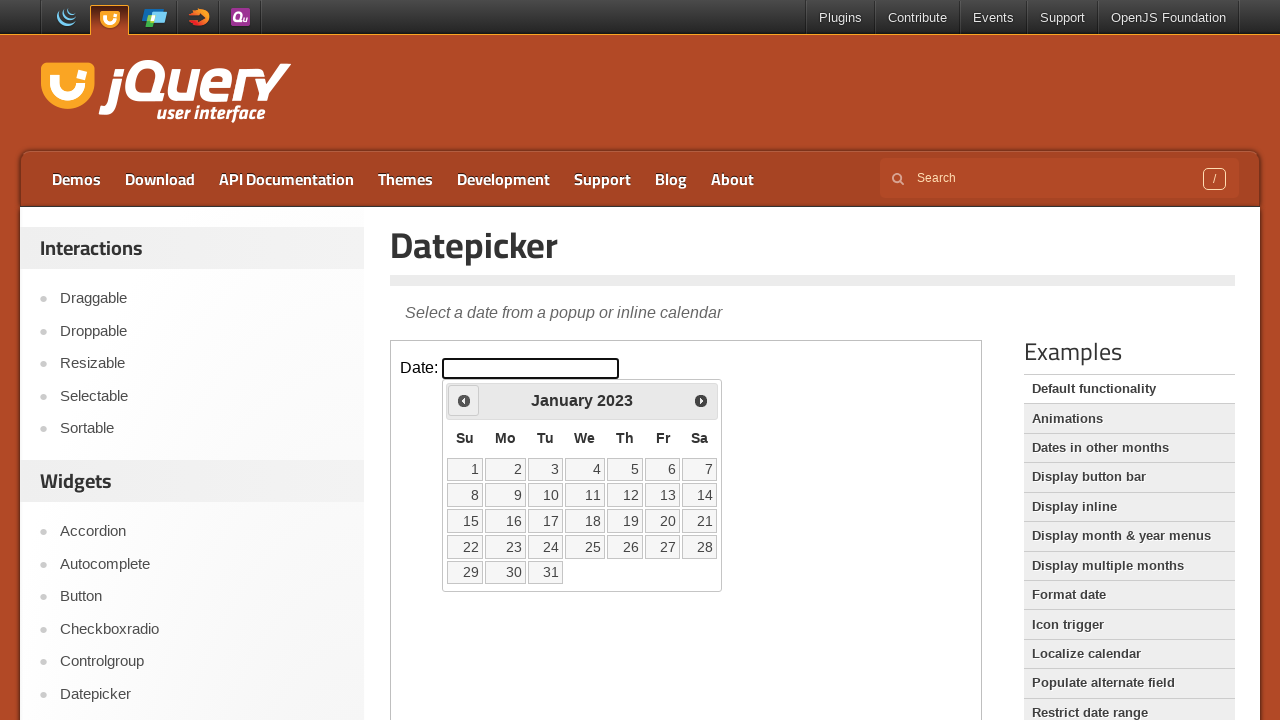

Clicked previous month button to navigate backward at (464, 400) on iframe >> nth=0 >> internal:control=enter-frame >> xpath=//a[@title='Prev']
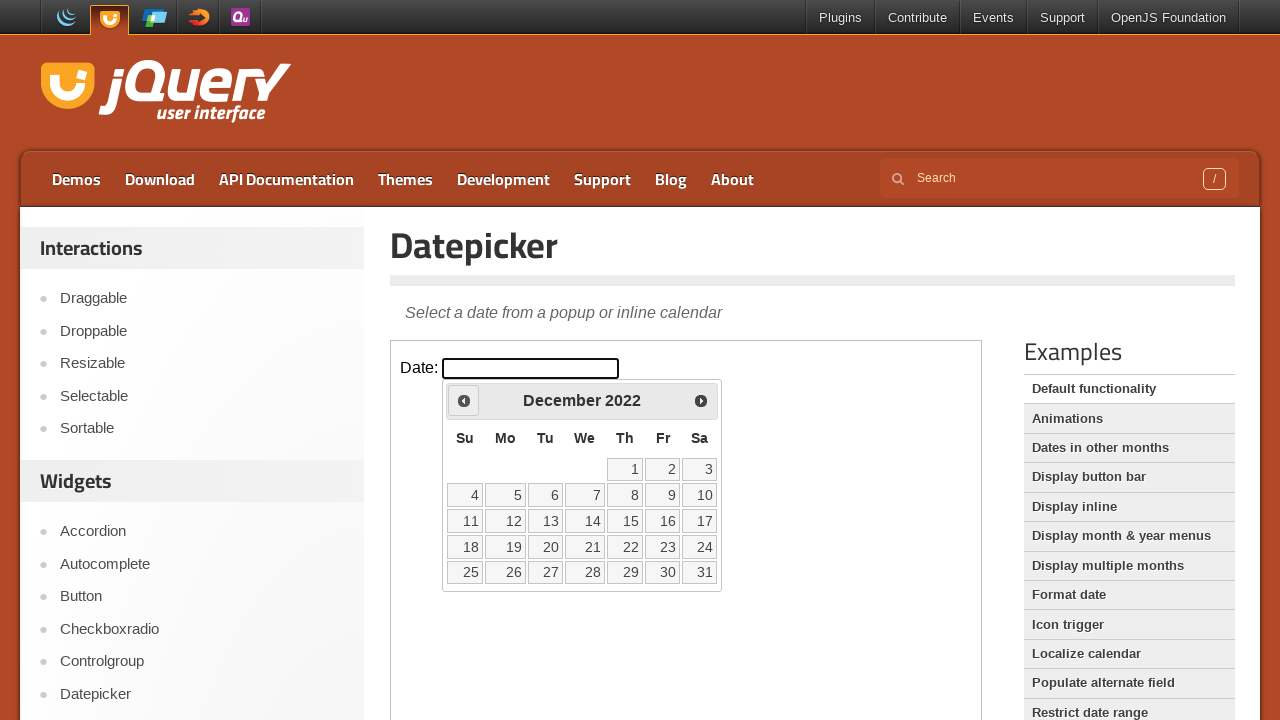

Retrieved current year: 2022
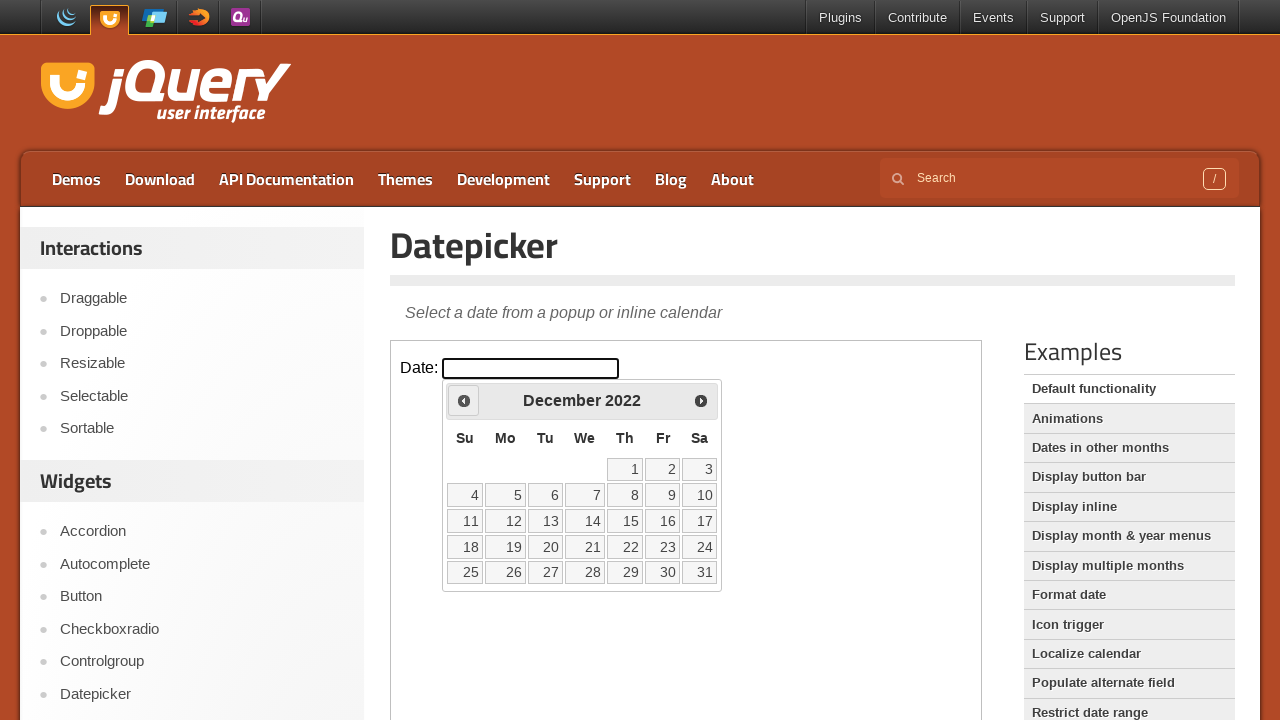

Retrieved current month: December
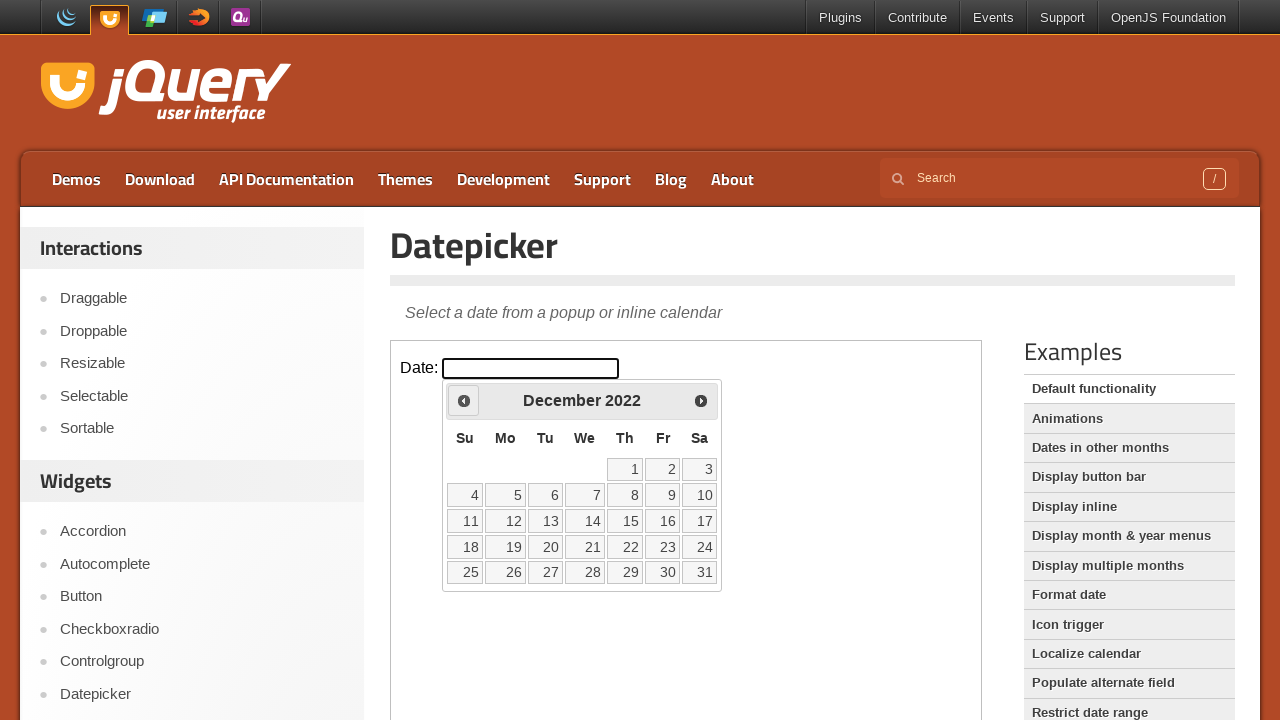

Clicked previous month button to navigate backward at (464, 400) on iframe >> nth=0 >> internal:control=enter-frame >> xpath=//a[@title='Prev']
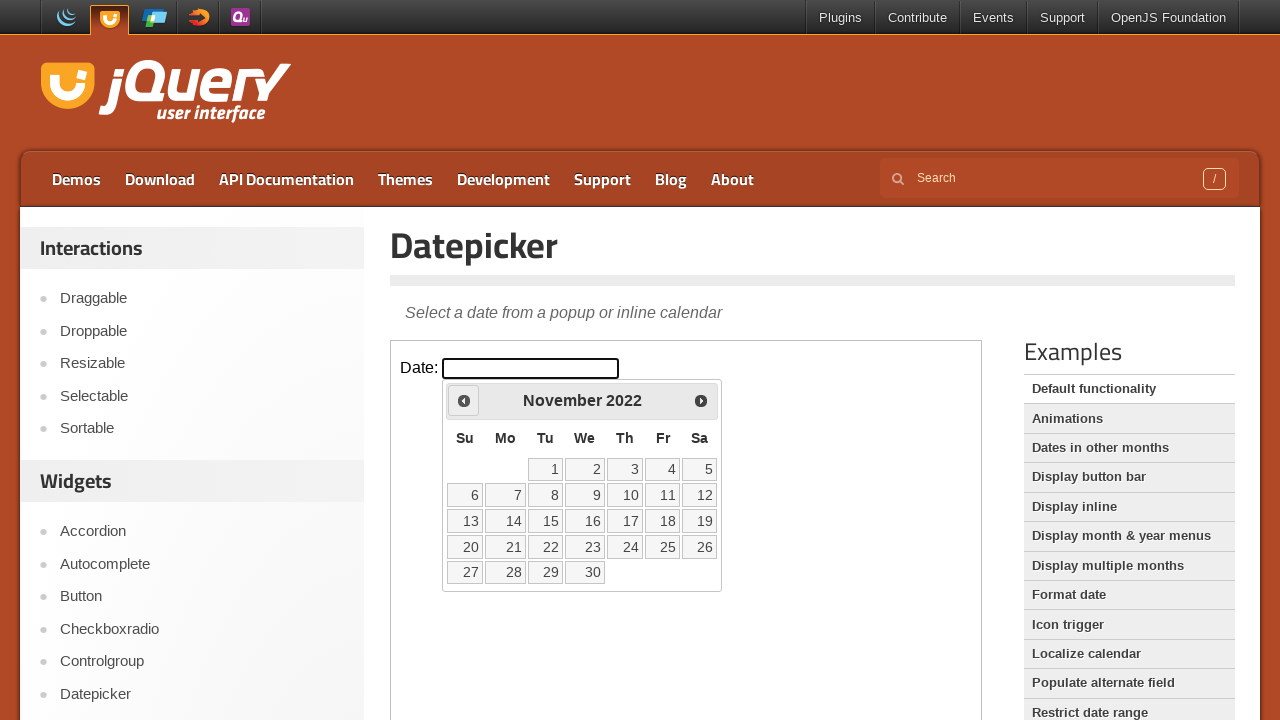

Retrieved current year: 2022
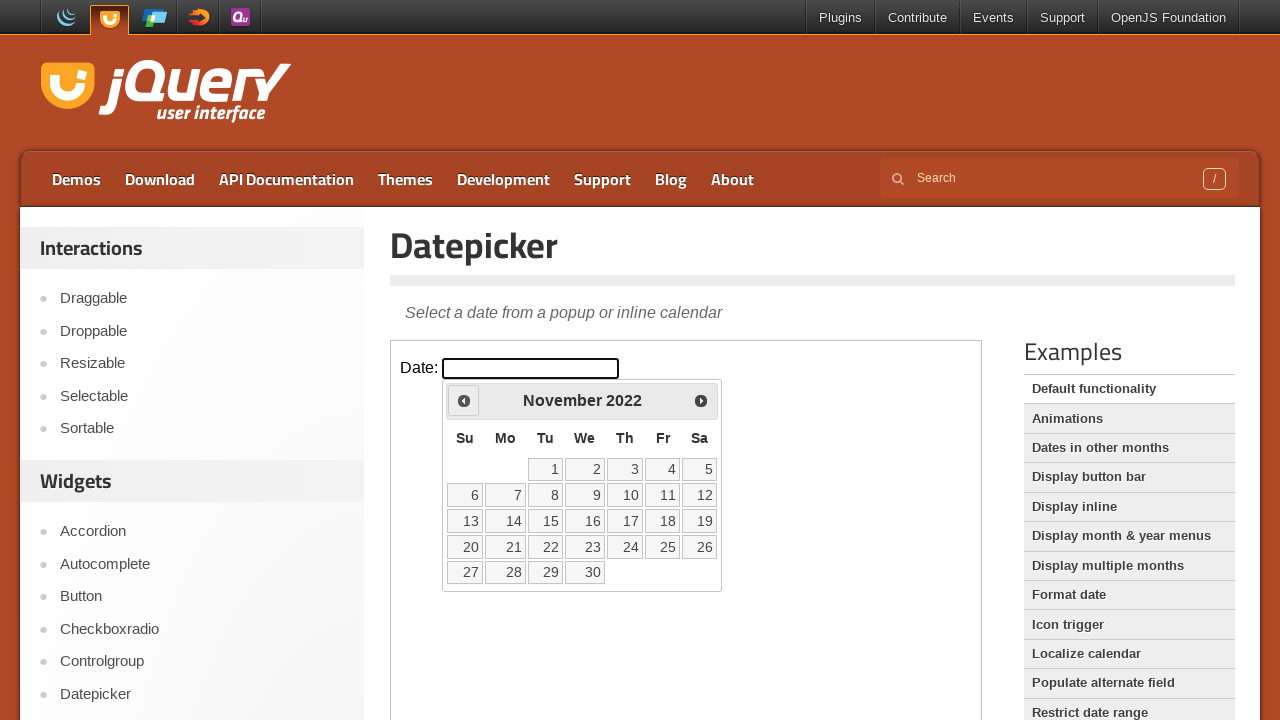

Retrieved current month: November
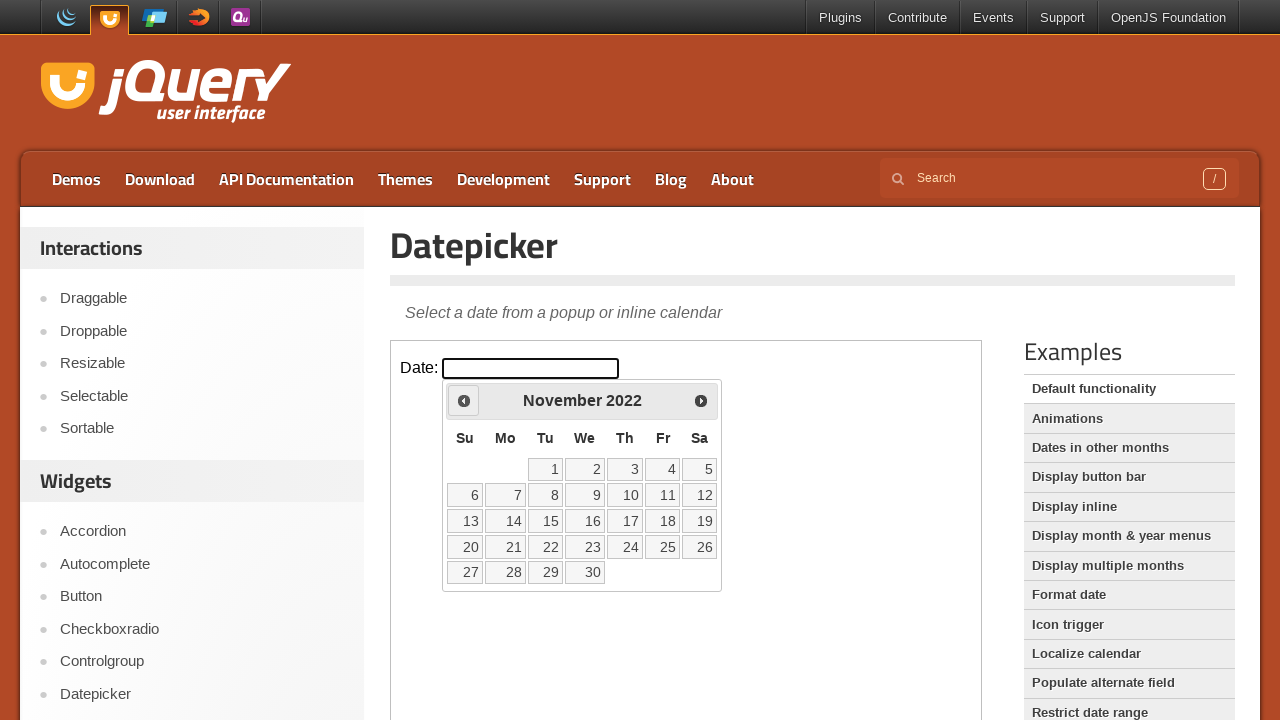

Clicked previous month button to navigate backward at (464, 400) on iframe >> nth=0 >> internal:control=enter-frame >> xpath=//a[@title='Prev']
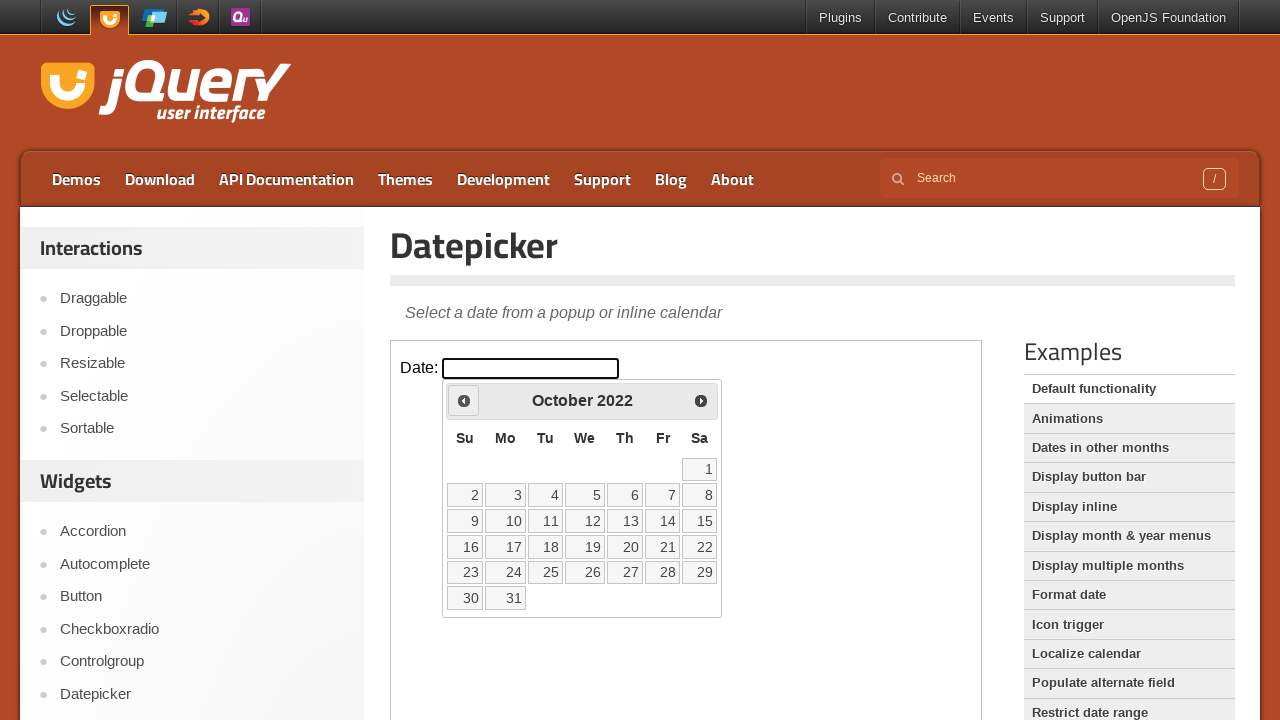

Retrieved current year: 2022
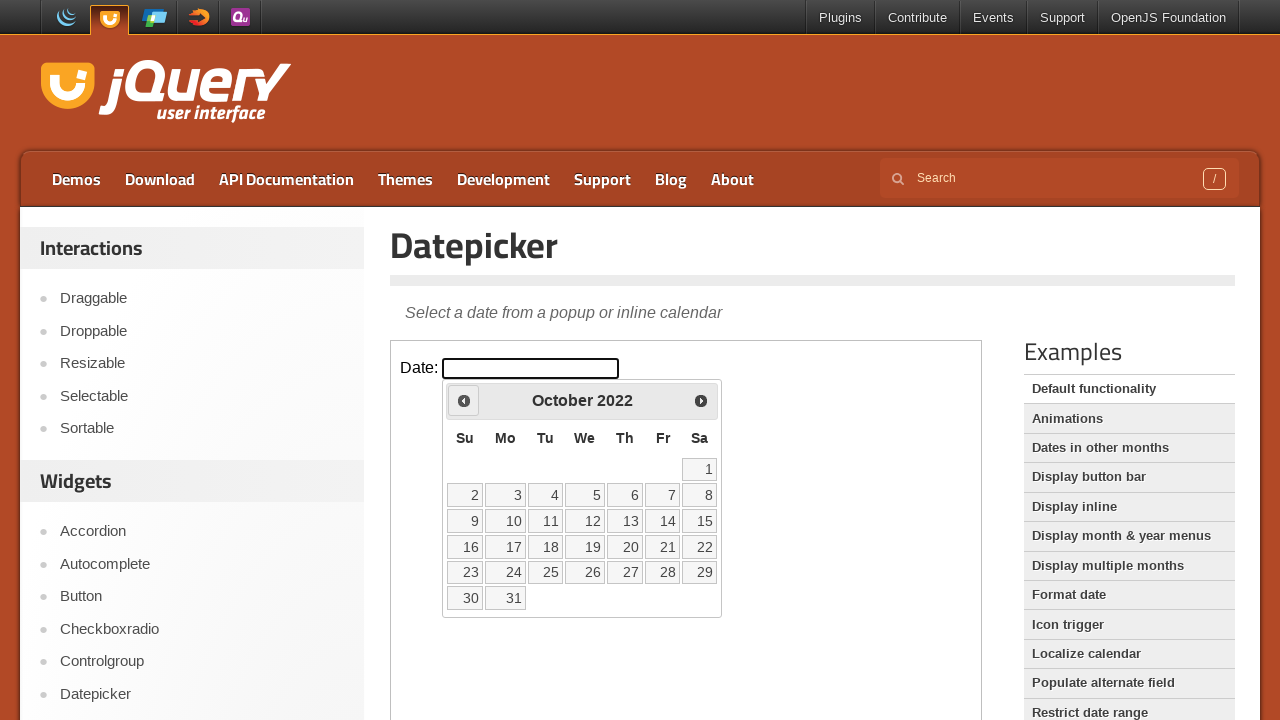

Retrieved current month: October
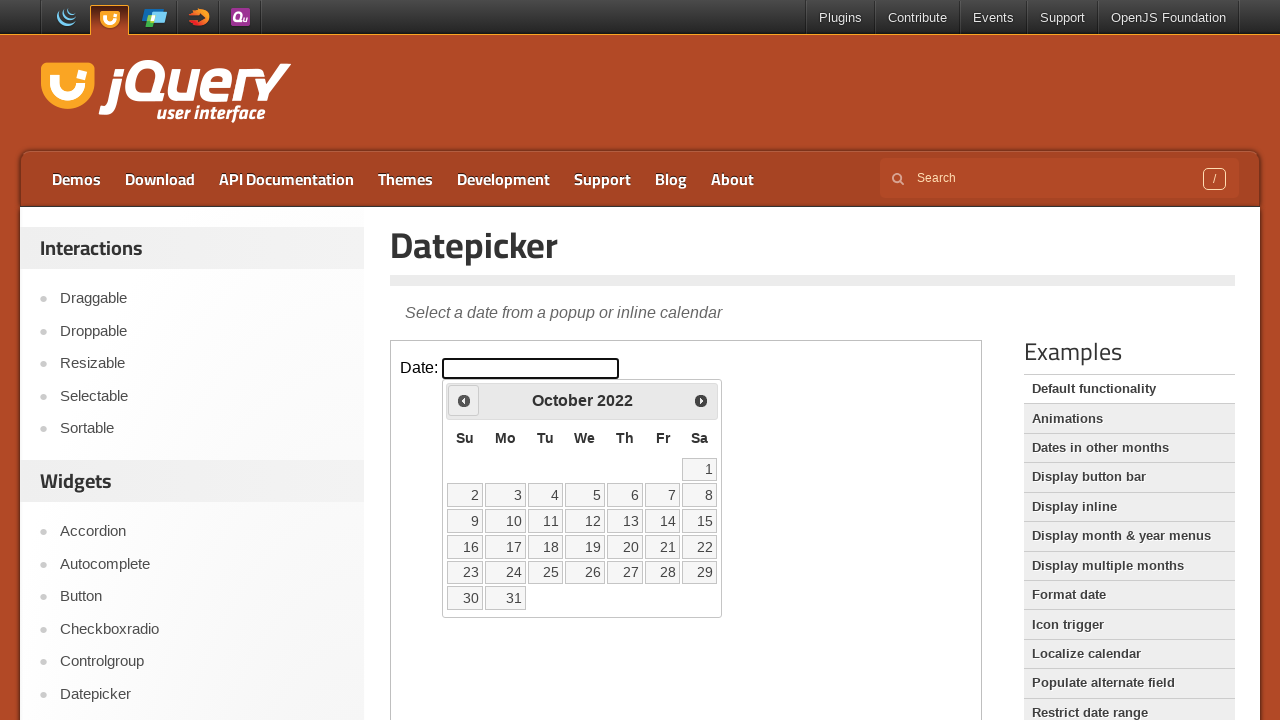

Clicked previous month button to navigate backward at (464, 400) on iframe >> nth=0 >> internal:control=enter-frame >> xpath=//a[@title='Prev']
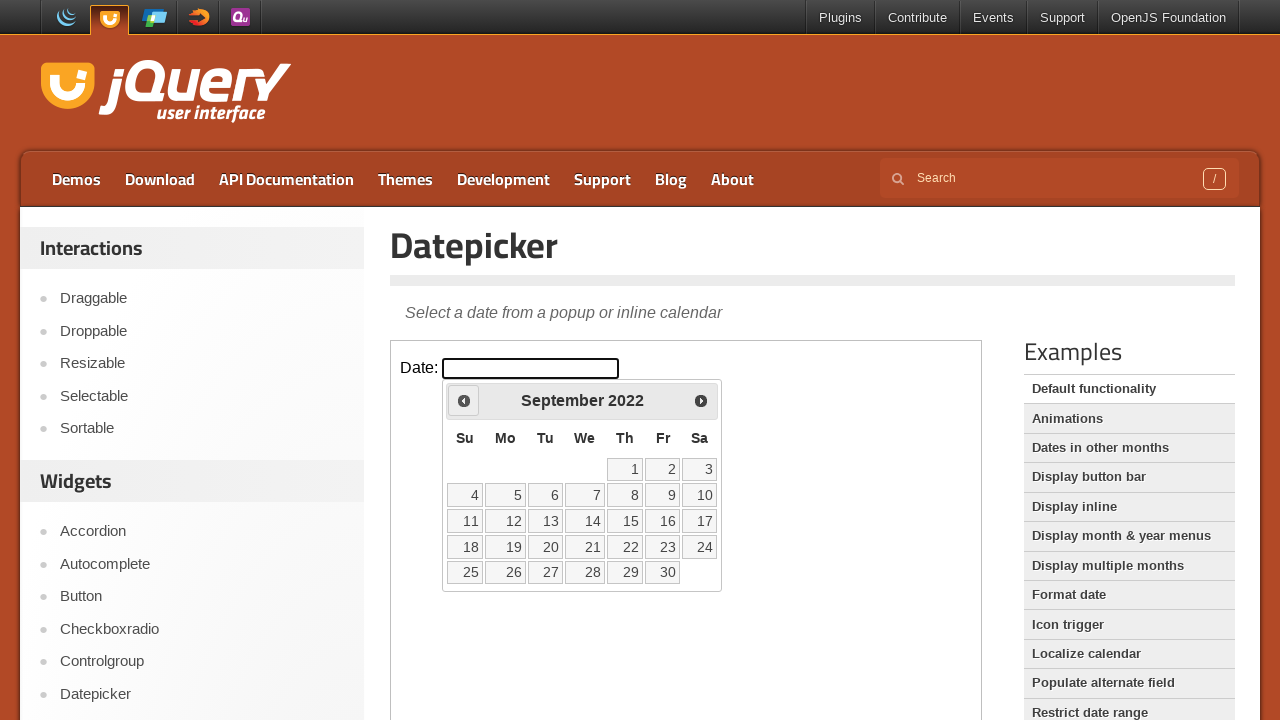

Retrieved current year: 2022
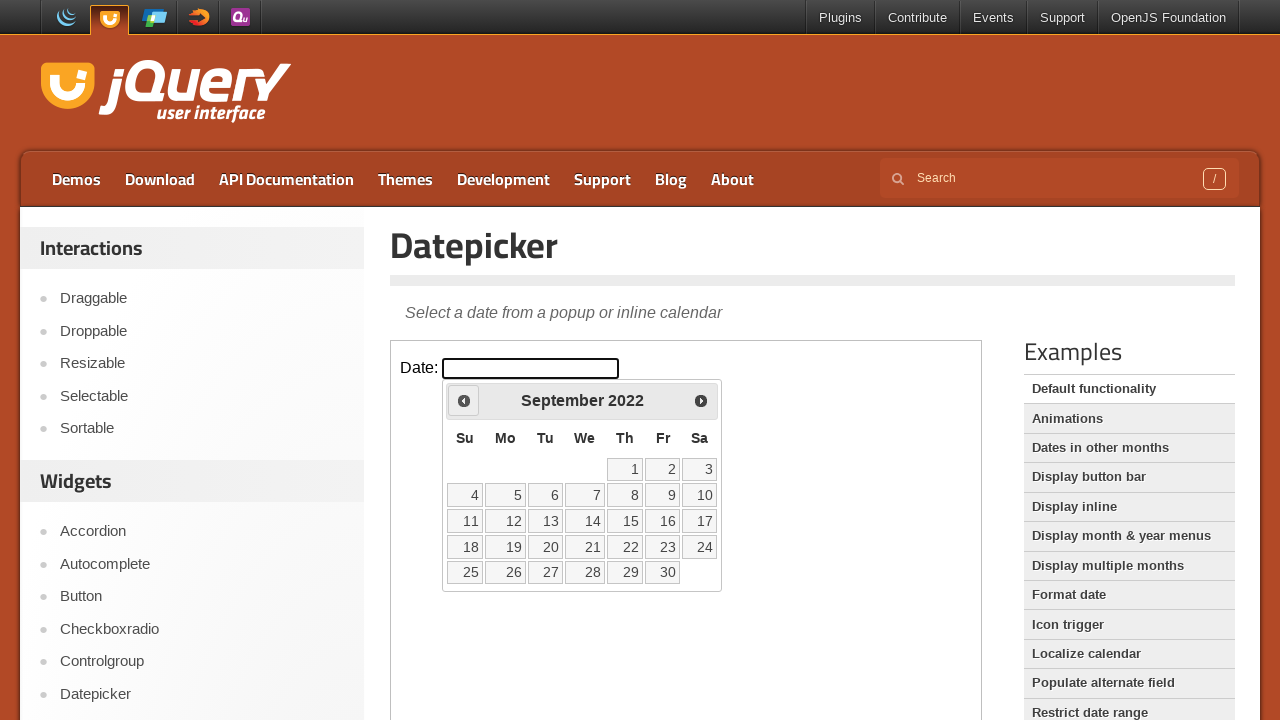

Retrieved current month: September
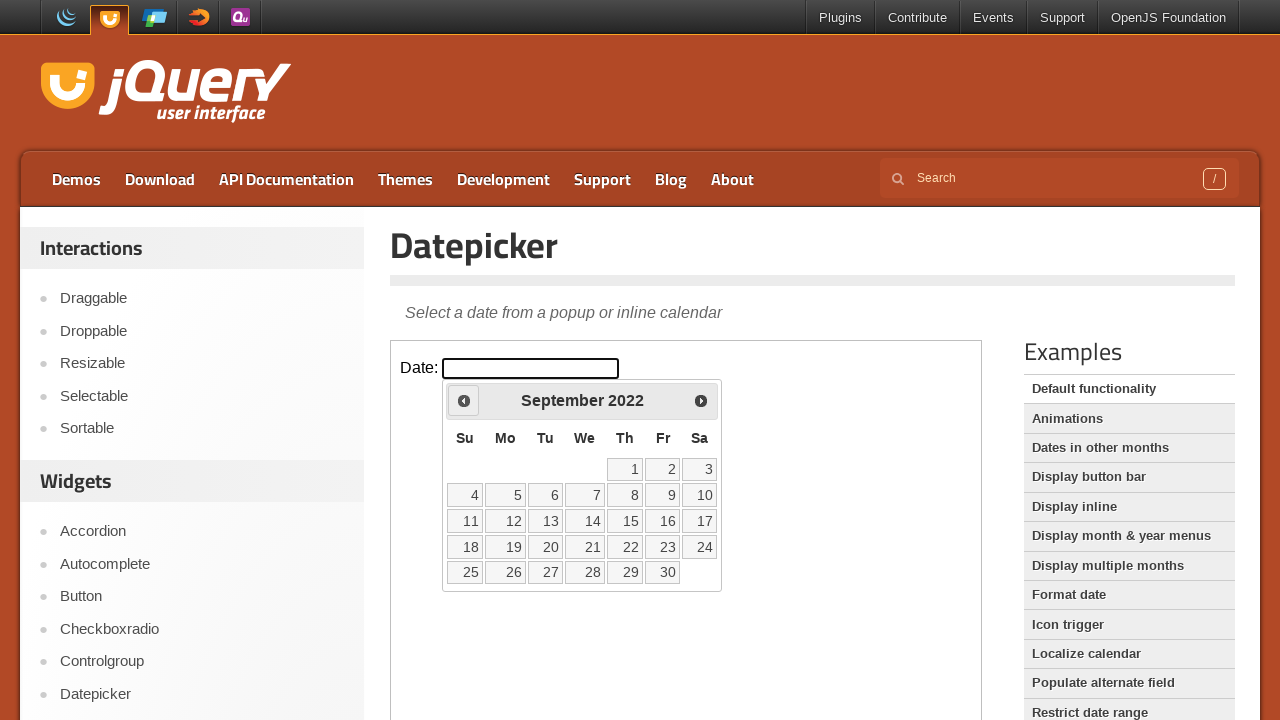

Clicked previous month button to navigate backward at (464, 400) on iframe >> nth=0 >> internal:control=enter-frame >> xpath=//a[@title='Prev']
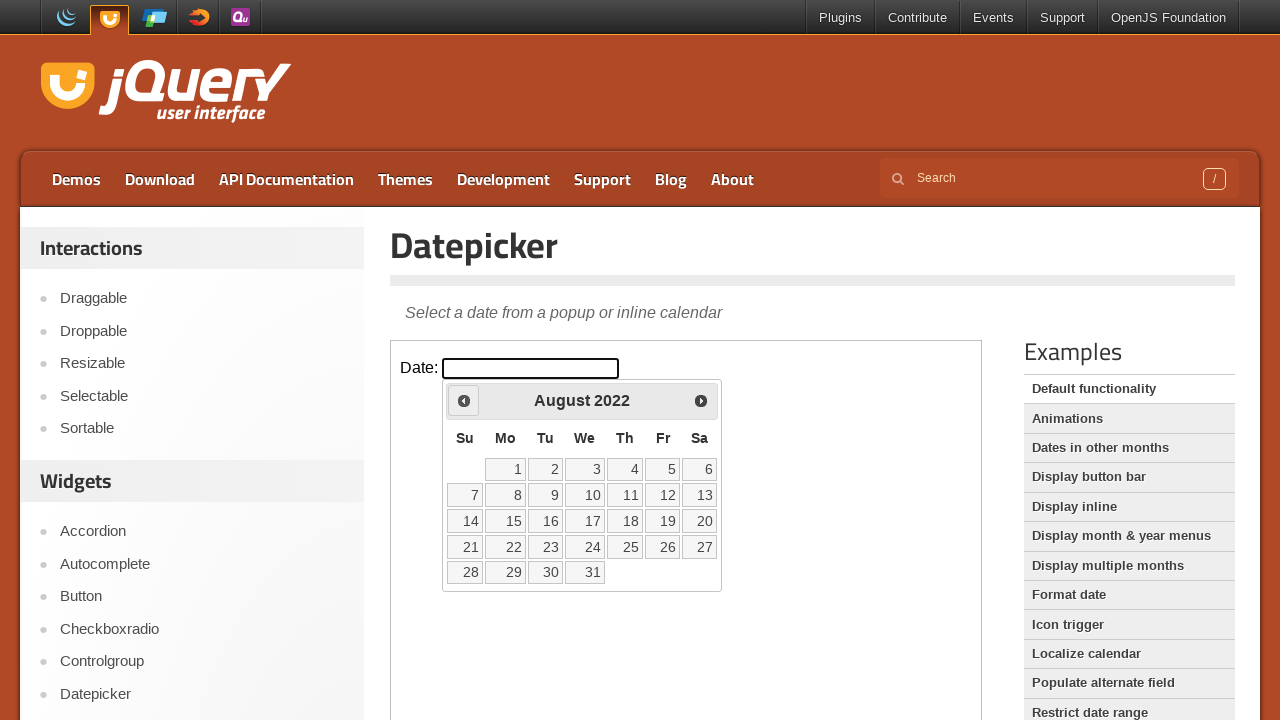

Retrieved current year: 2022
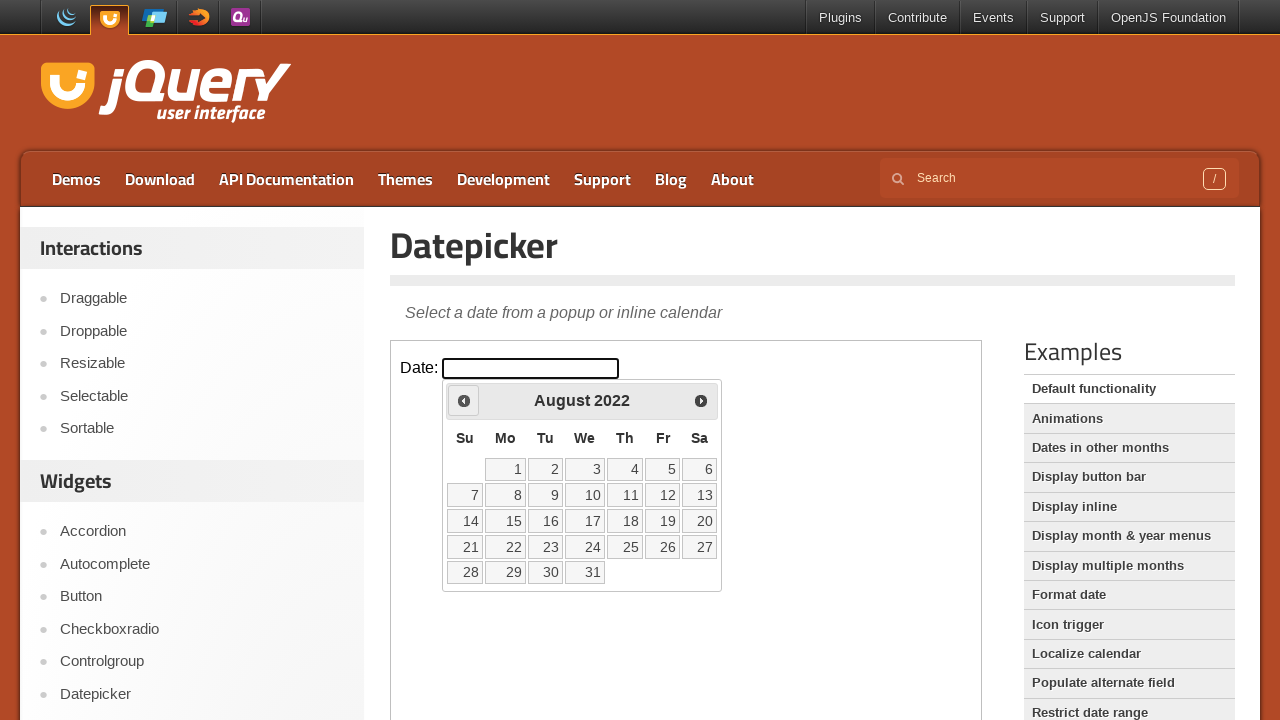

Retrieved current month: August
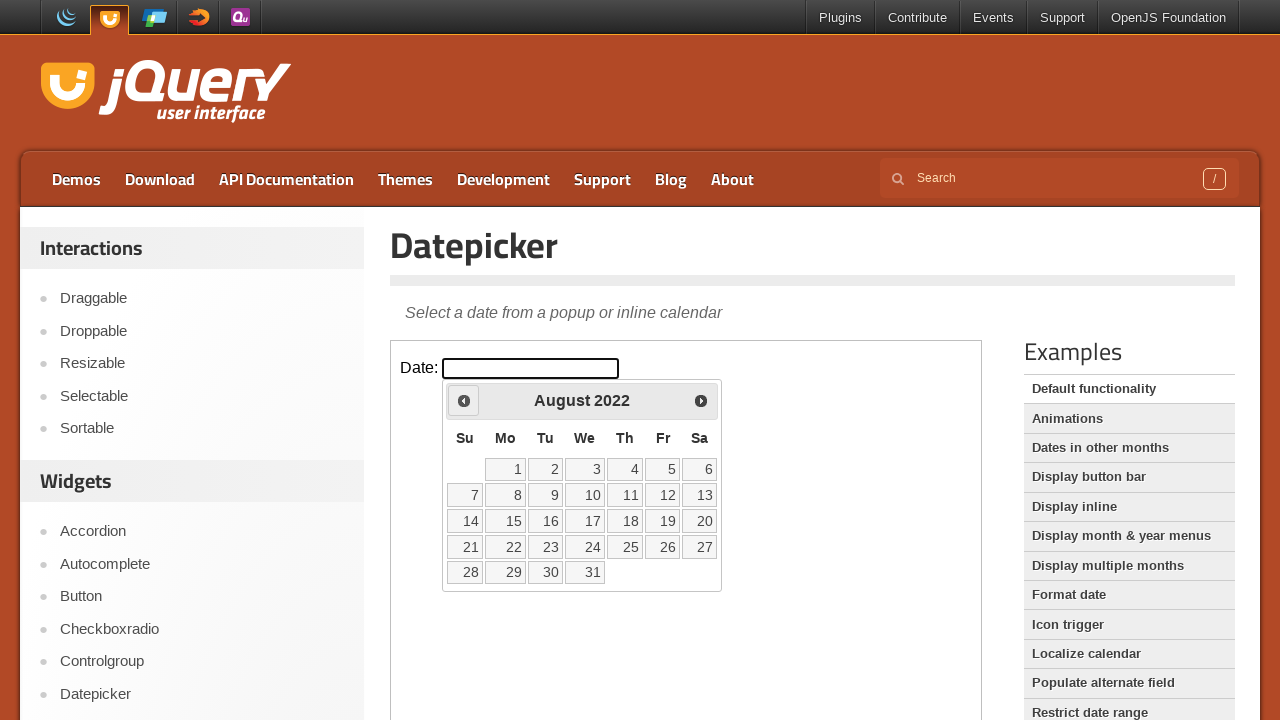

Clicked previous month button to navigate backward at (464, 400) on iframe >> nth=0 >> internal:control=enter-frame >> xpath=//a[@title='Prev']
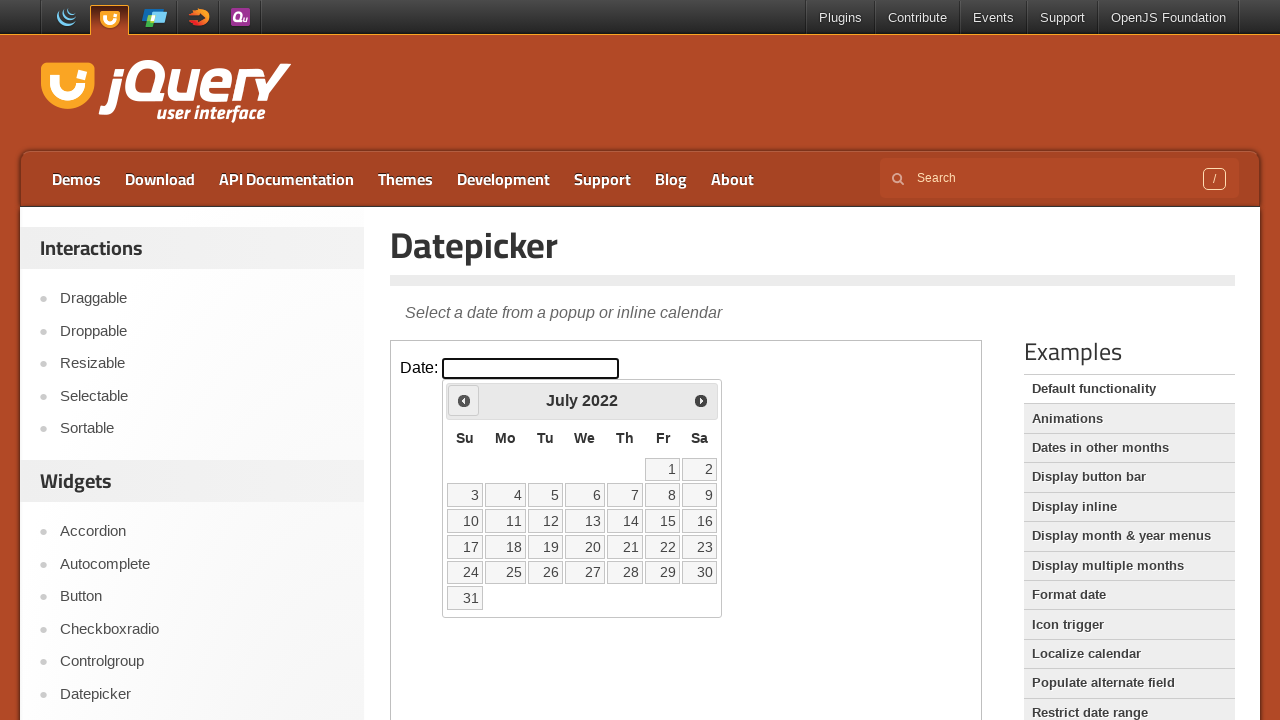

Retrieved current year: 2022
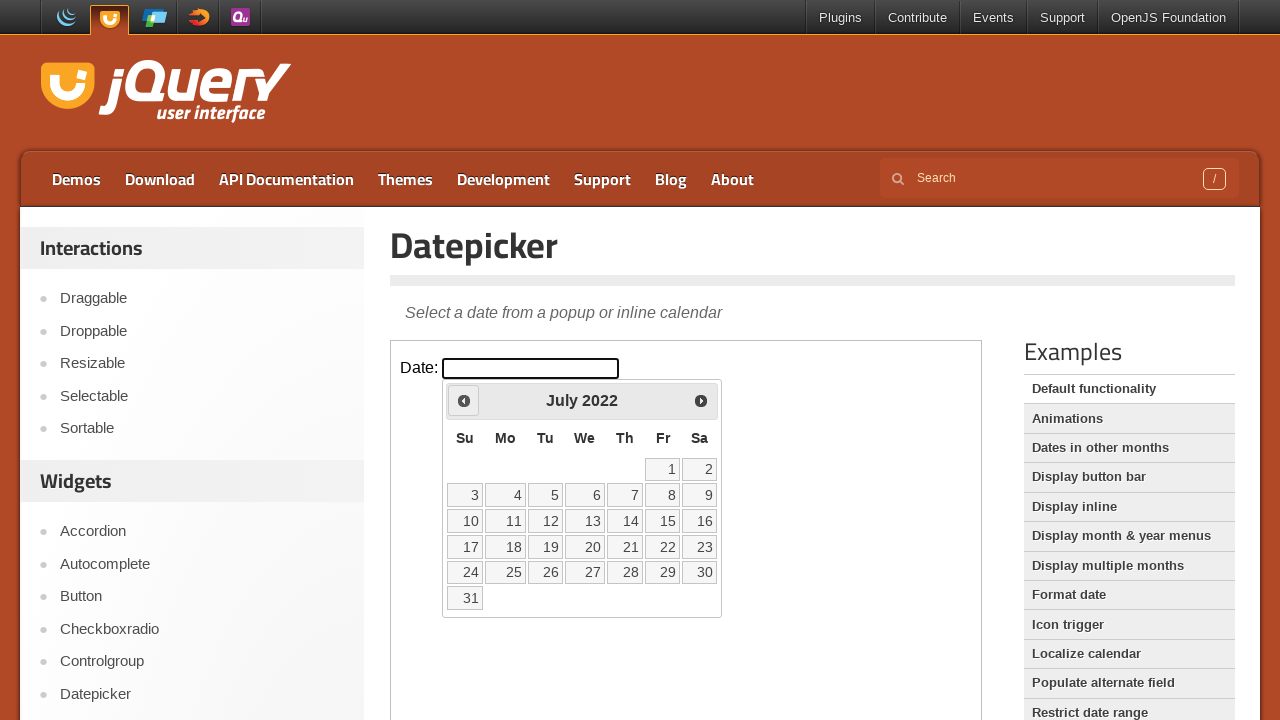

Retrieved current month: July
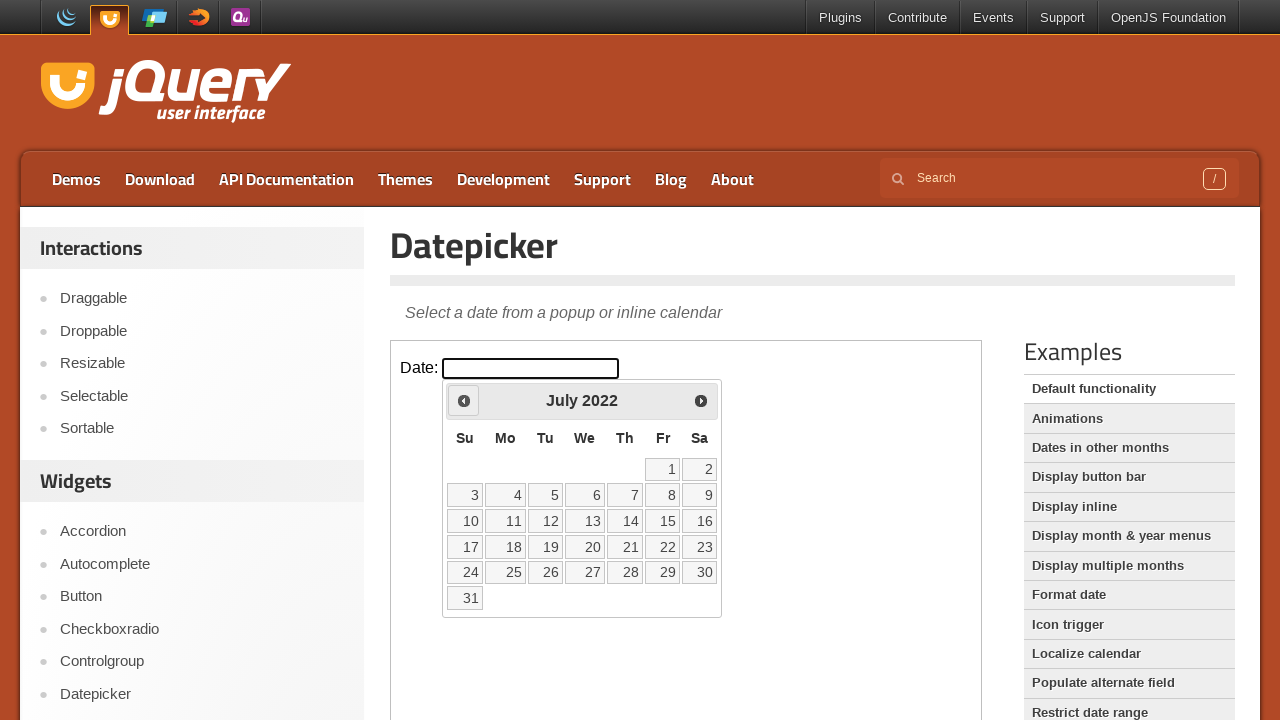

Clicked previous month button to navigate backward at (464, 400) on iframe >> nth=0 >> internal:control=enter-frame >> xpath=//a[@title='Prev']
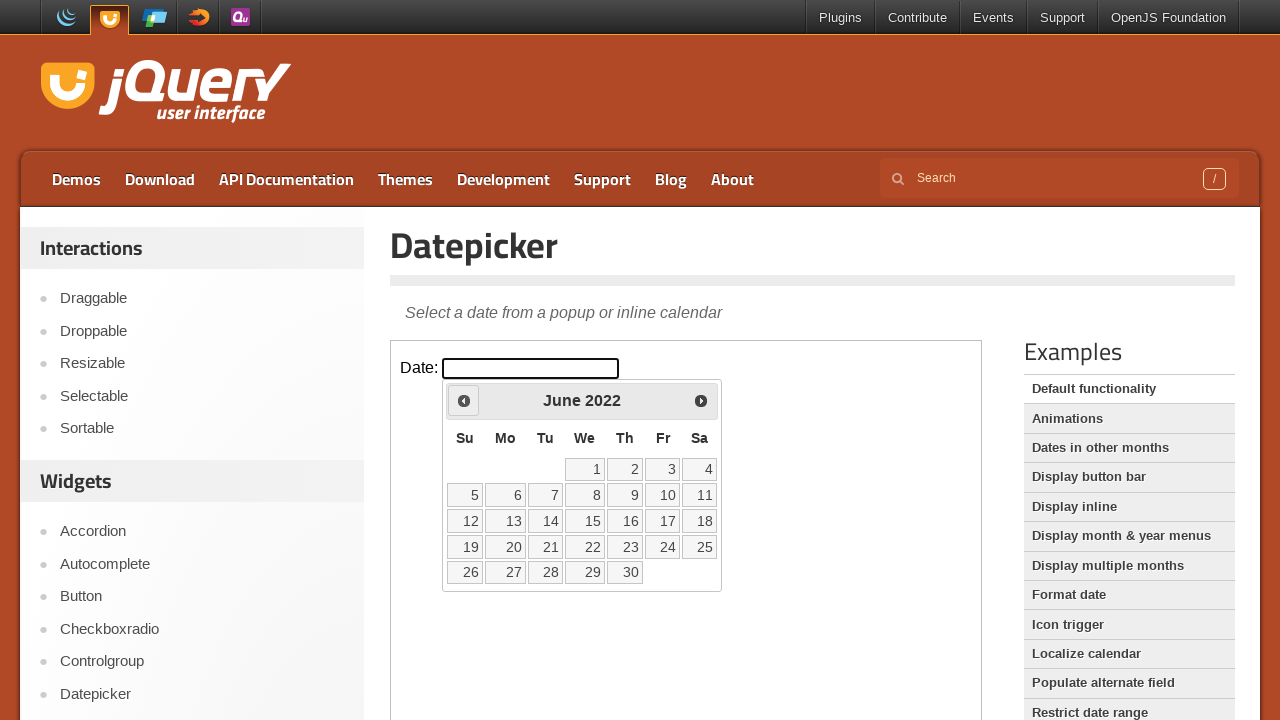

Retrieved current year: 2022
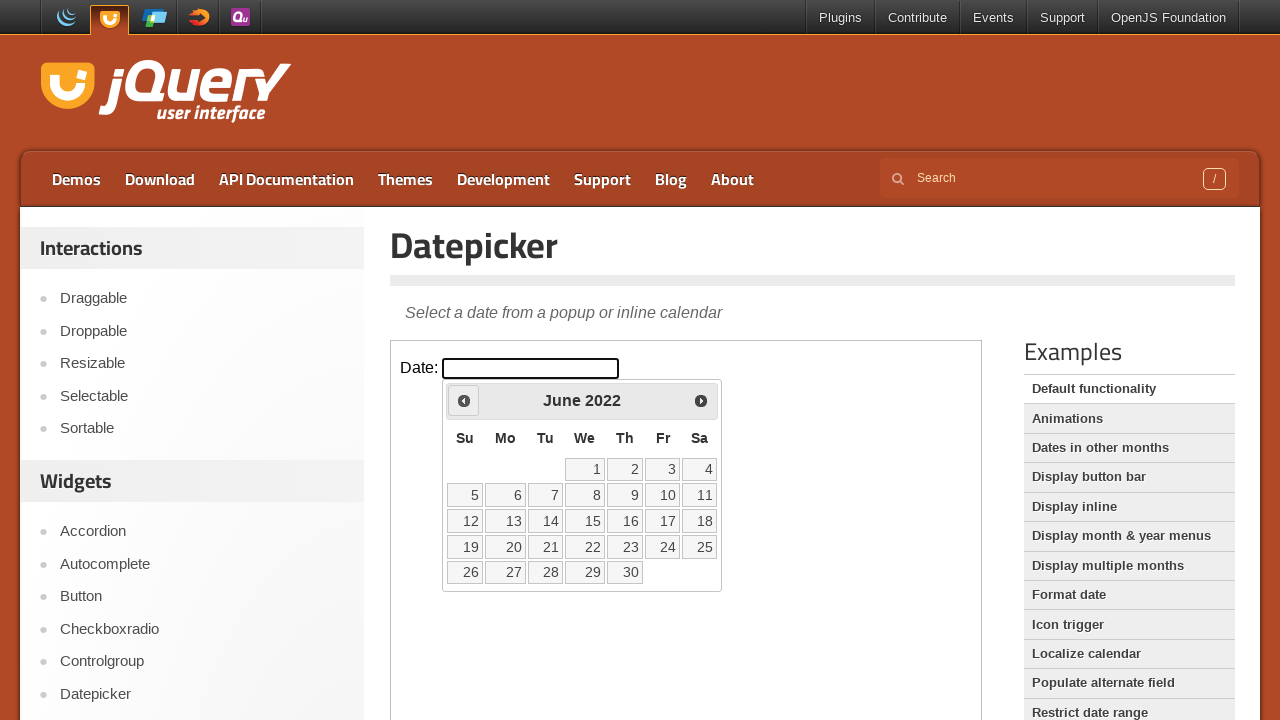

Retrieved current month: June
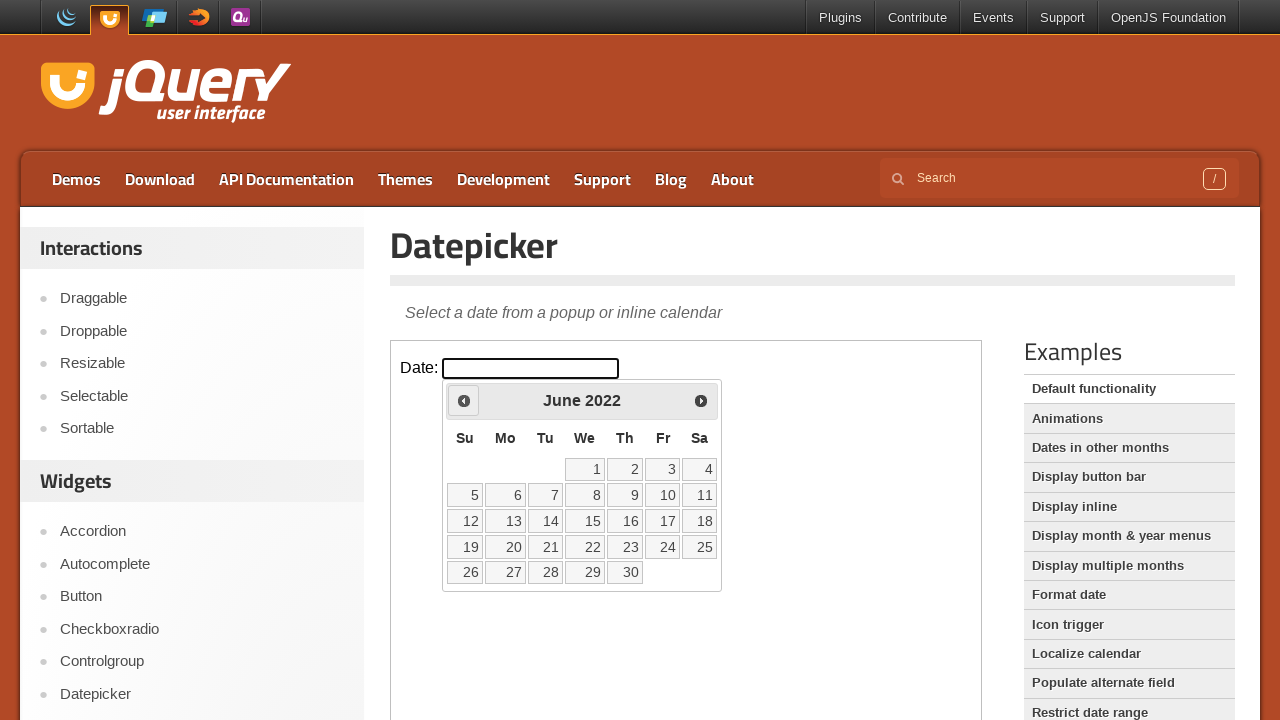

Clicked previous month button to navigate backward at (464, 400) on iframe >> nth=0 >> internal:control=enter-frame >> xpath=//a[@title='Prev']
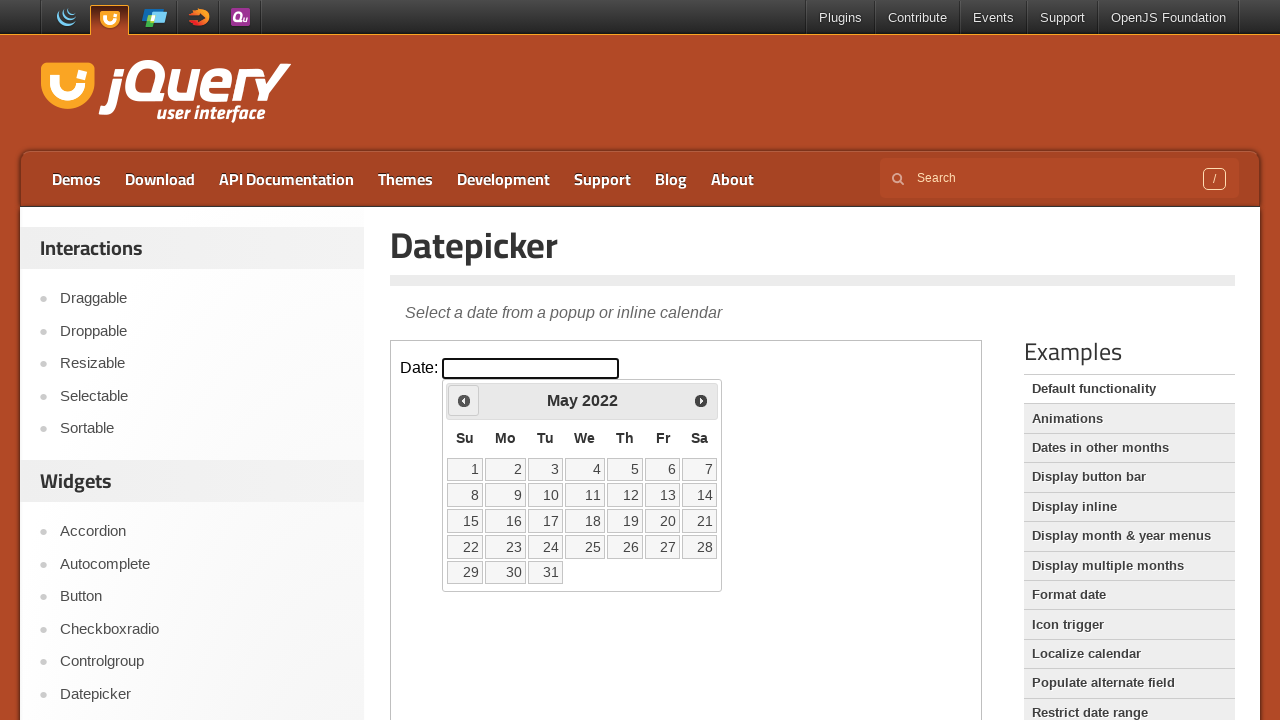

Retrieved current year: 2022
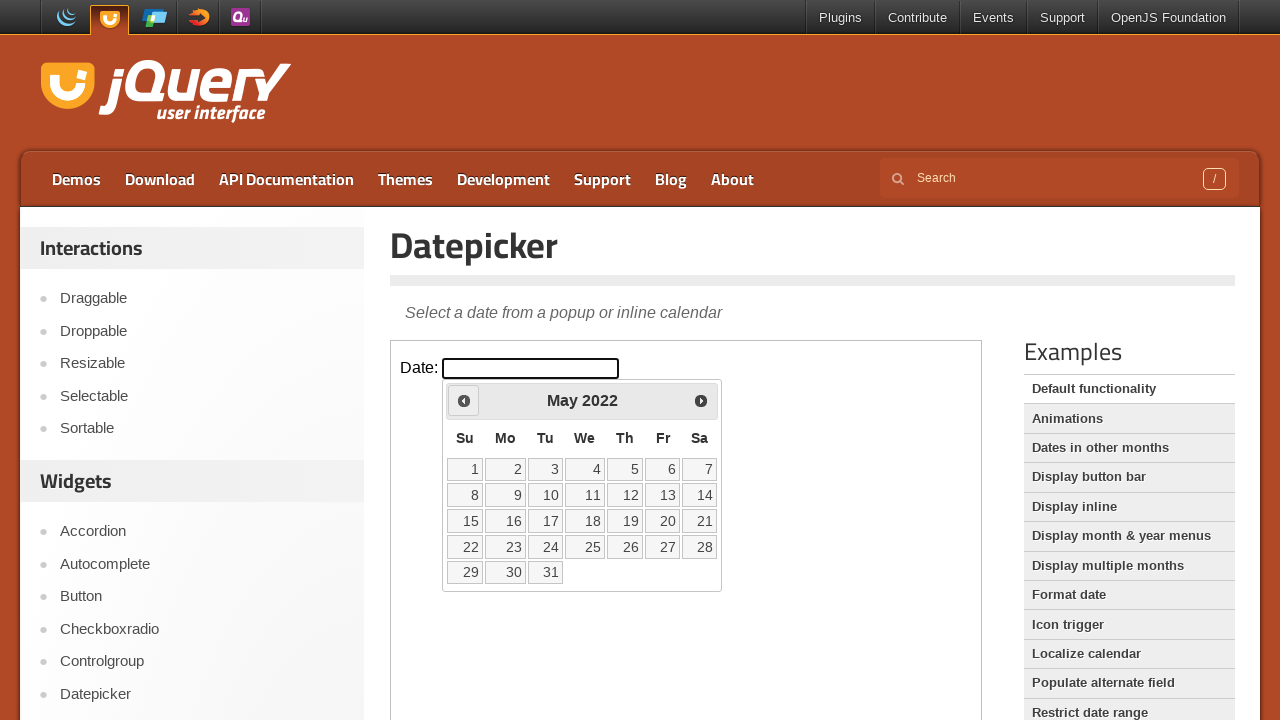

Retrieved current month: May
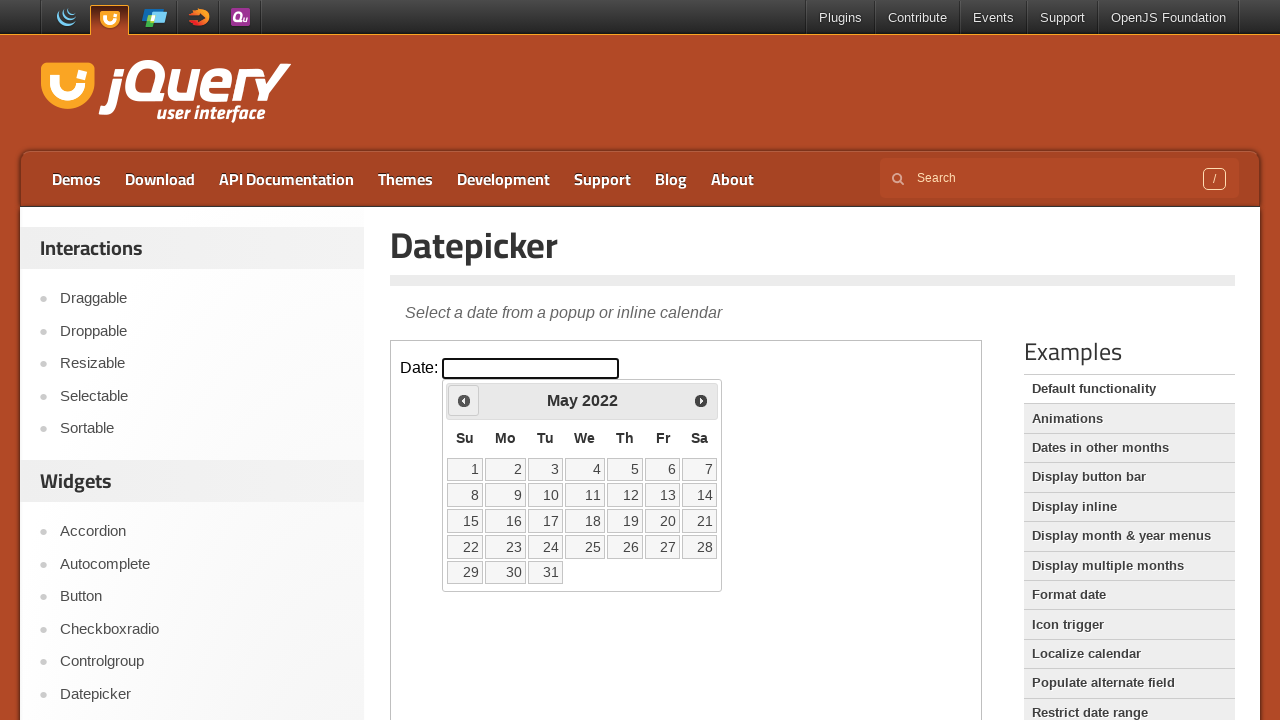

Clicked previous month button to navigate backward at (464, 400) on iframe >> nth=0 >> internal:control=enter-frame >> xpath=//a[@title='Prev']
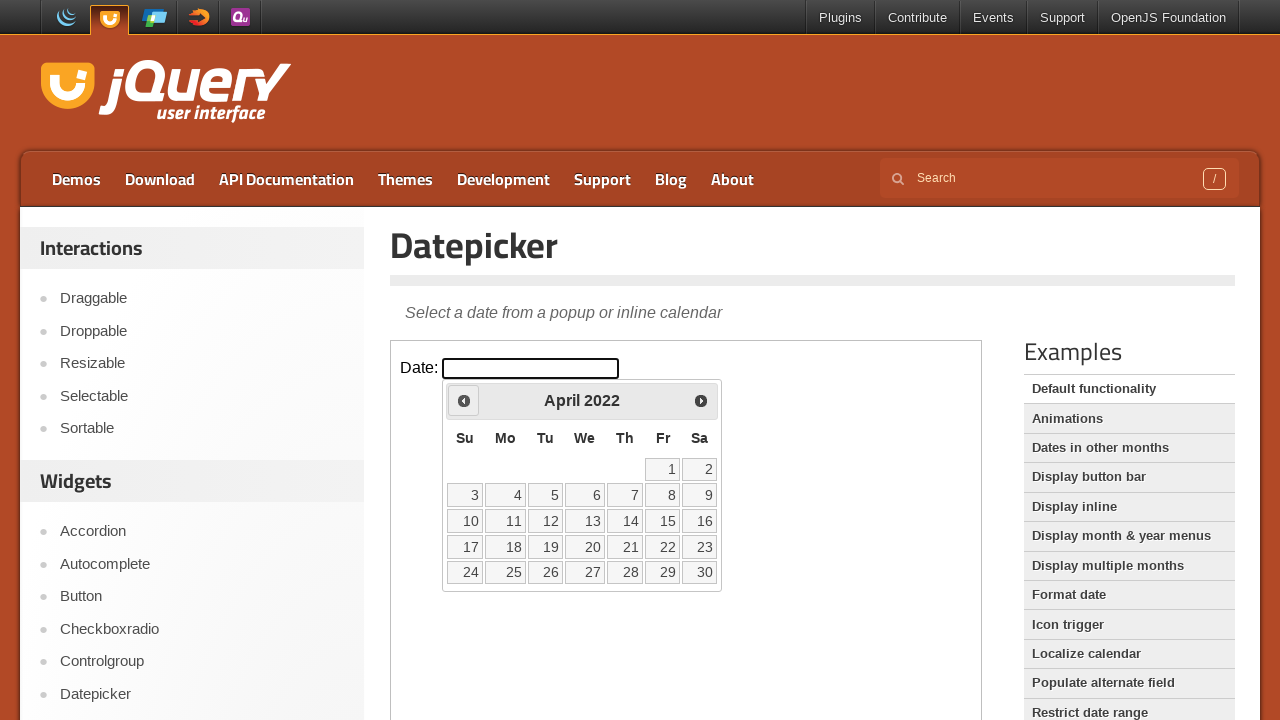

Retrieved current year: 2022
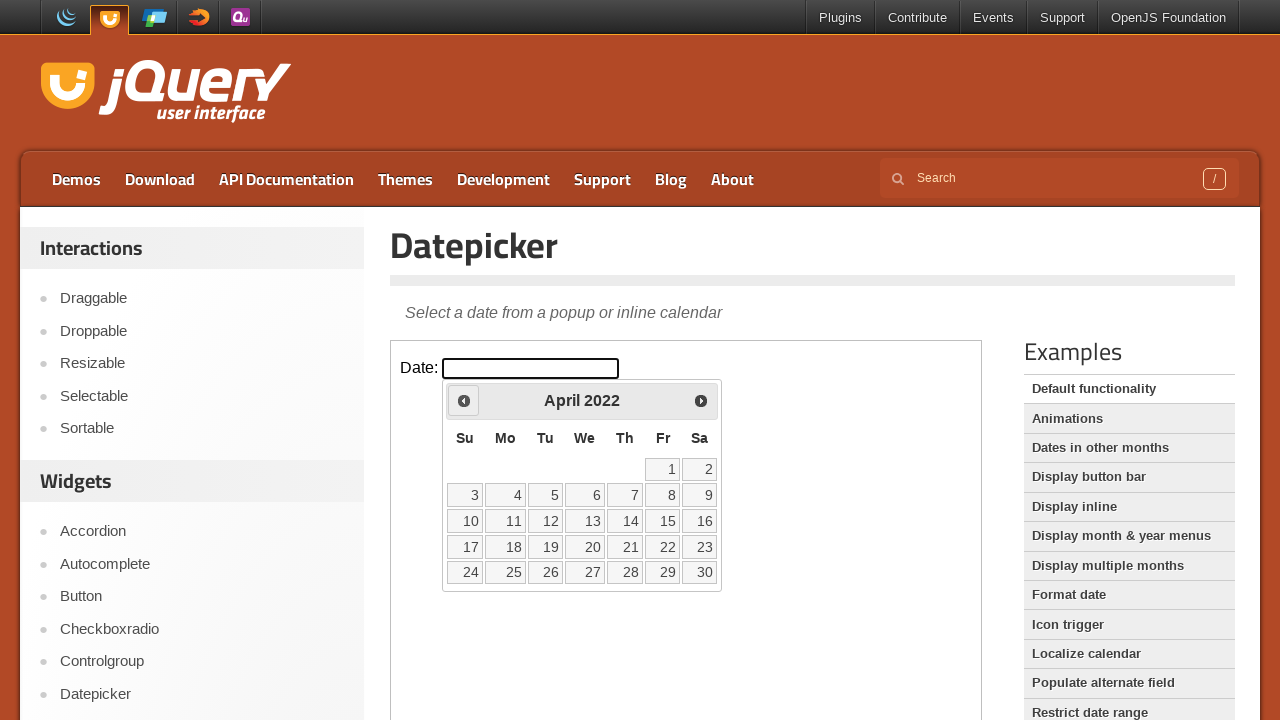

Retrieved current month: April
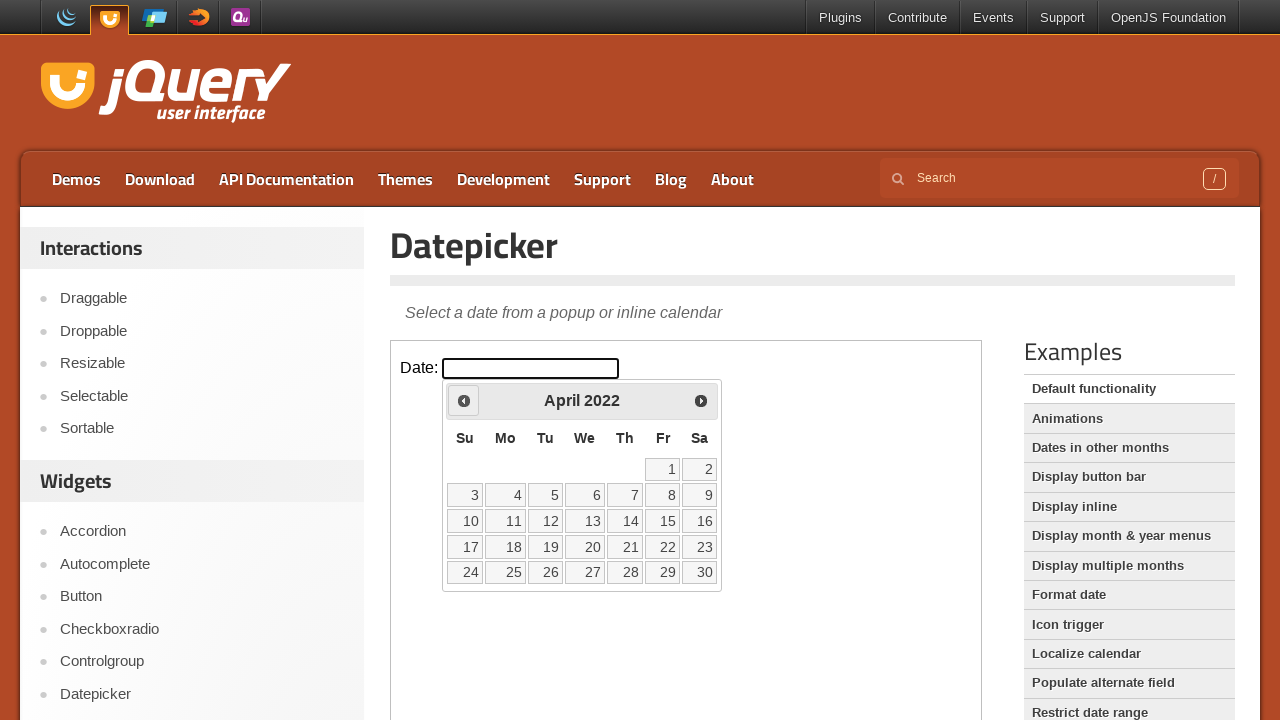

Clicked previous month button to navigate backward at (464, 400) on iframe >> nth=0 >> internal:control=enter-frame >> xpath=//a[@title='Prev']
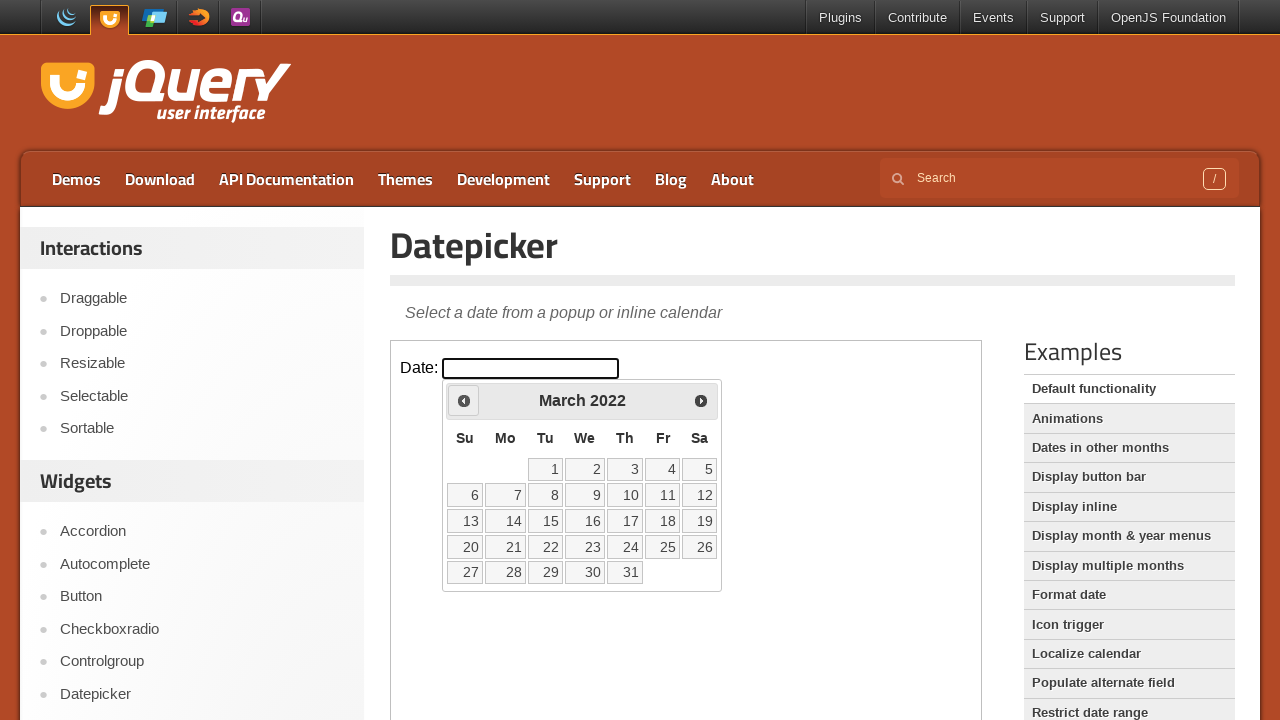

Retrieved current year: 2022
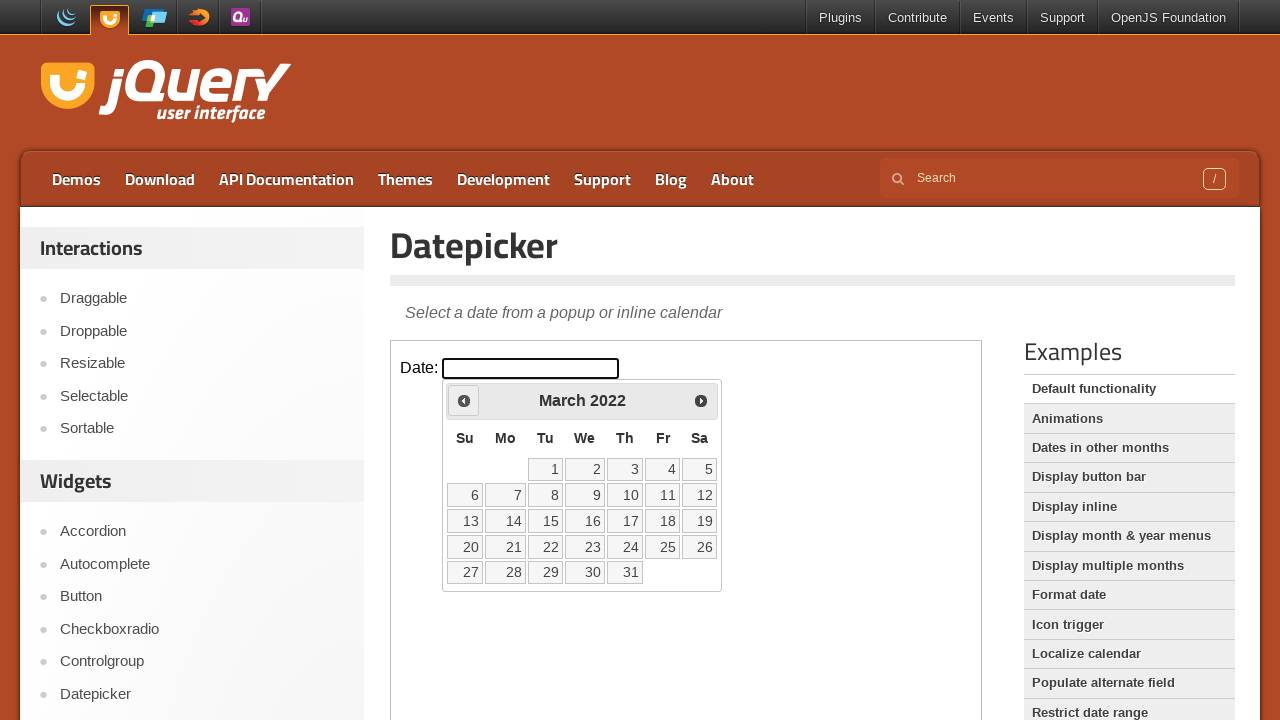

Retrieved current month: March
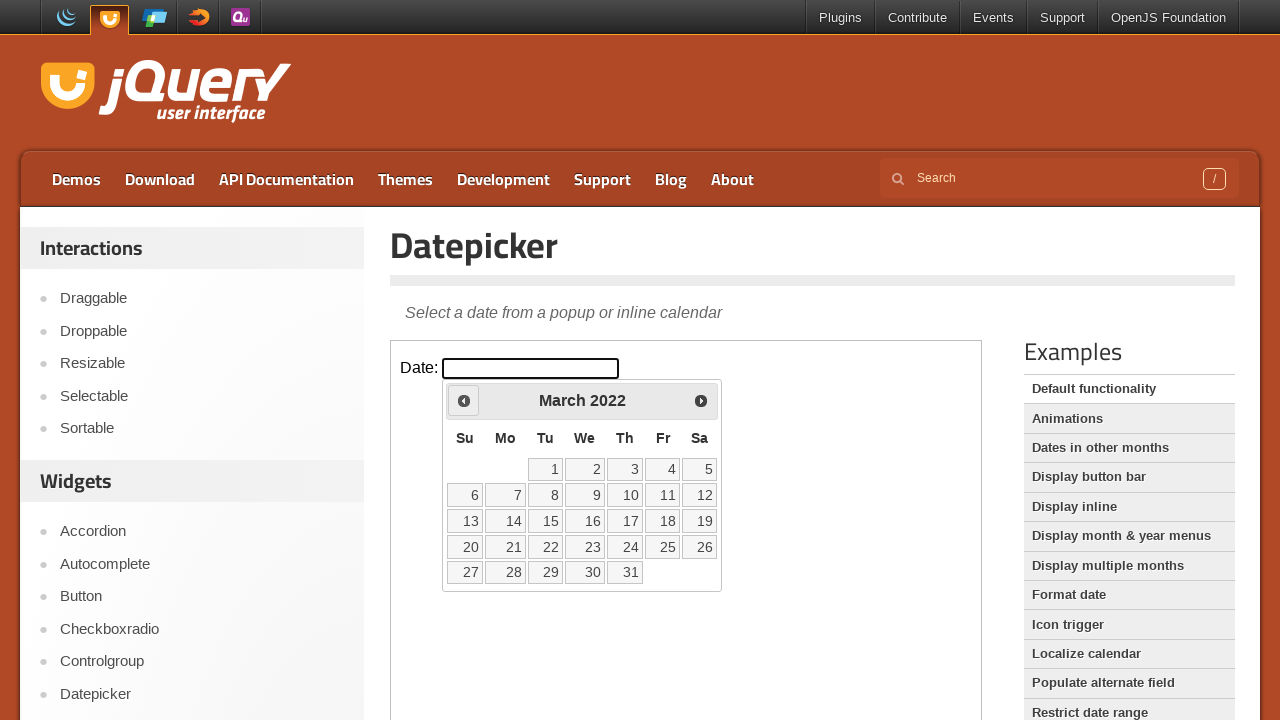

Clicked previous month button to navigate backward at (464, 400) on iframe >> nth=0 >> internal:control=enter-frame >> xpath=//a[@title='Prev']
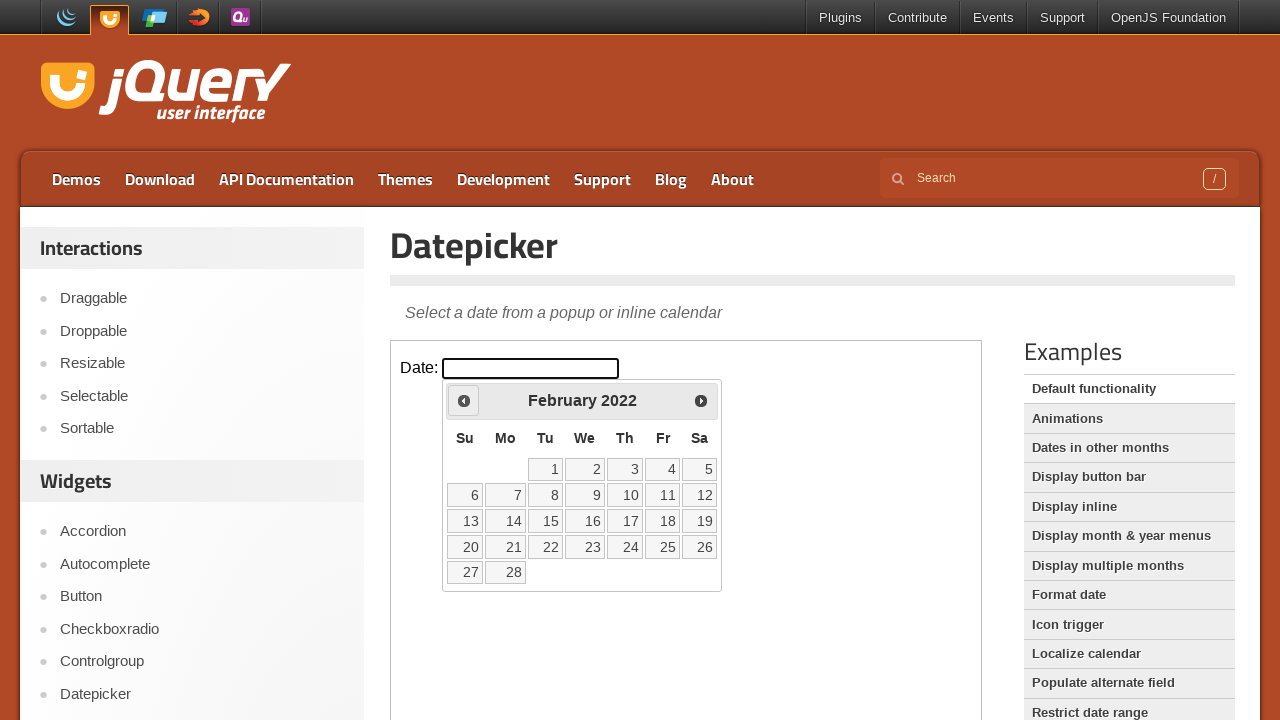

Retrieved current year: 2022
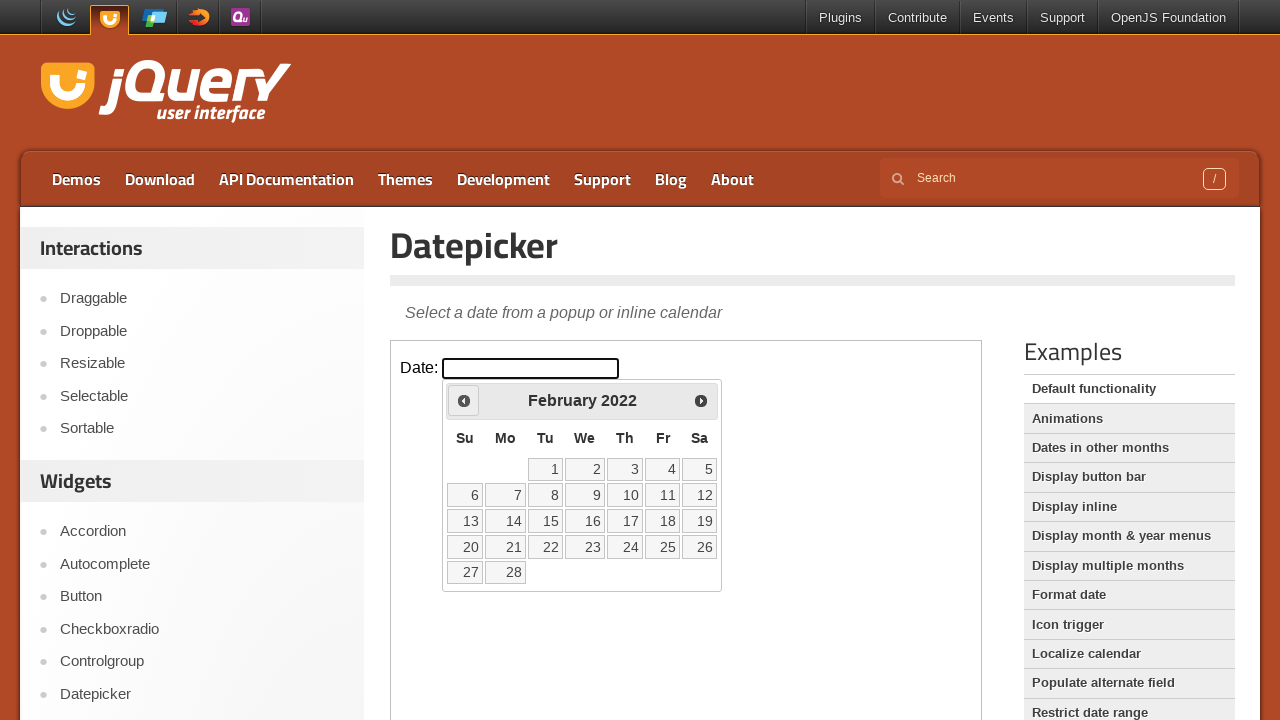

Retrieved current month: February
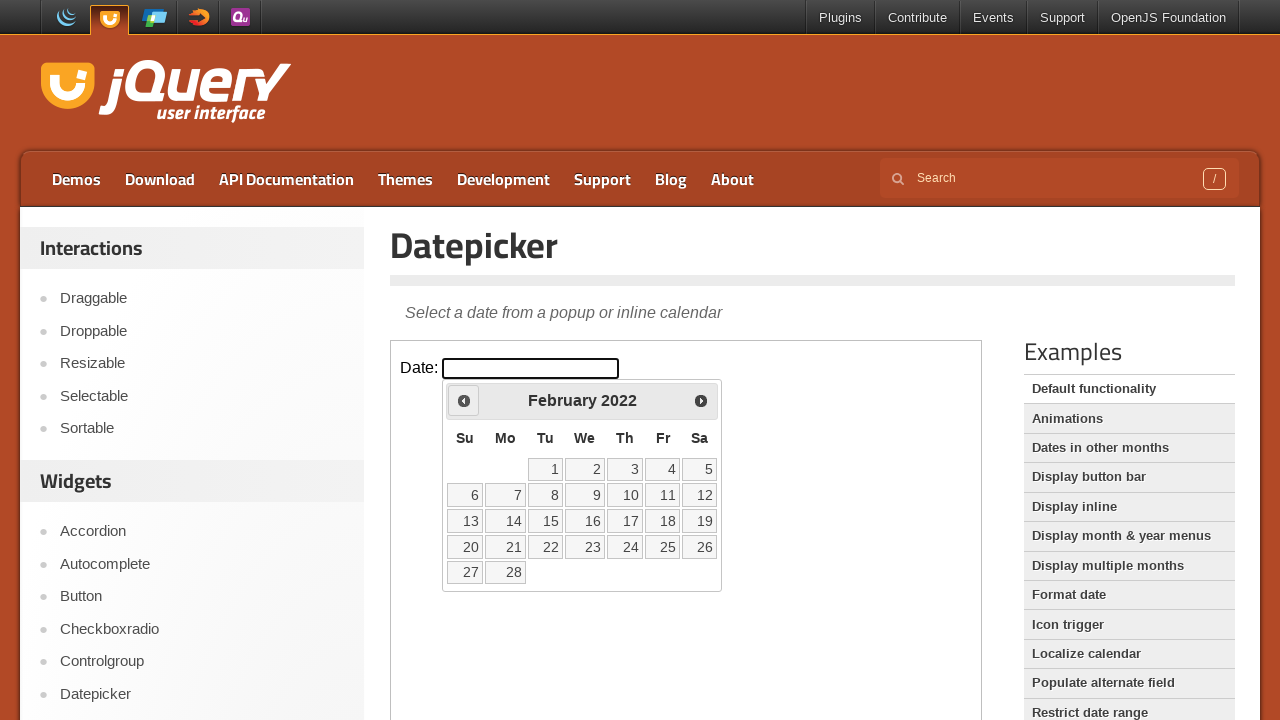

Clicked previous month button to navigate backward at (464, 400) on iframe >> nth=0 >> internal:control=enter-frame >> xpath=//a[@title='Prev']
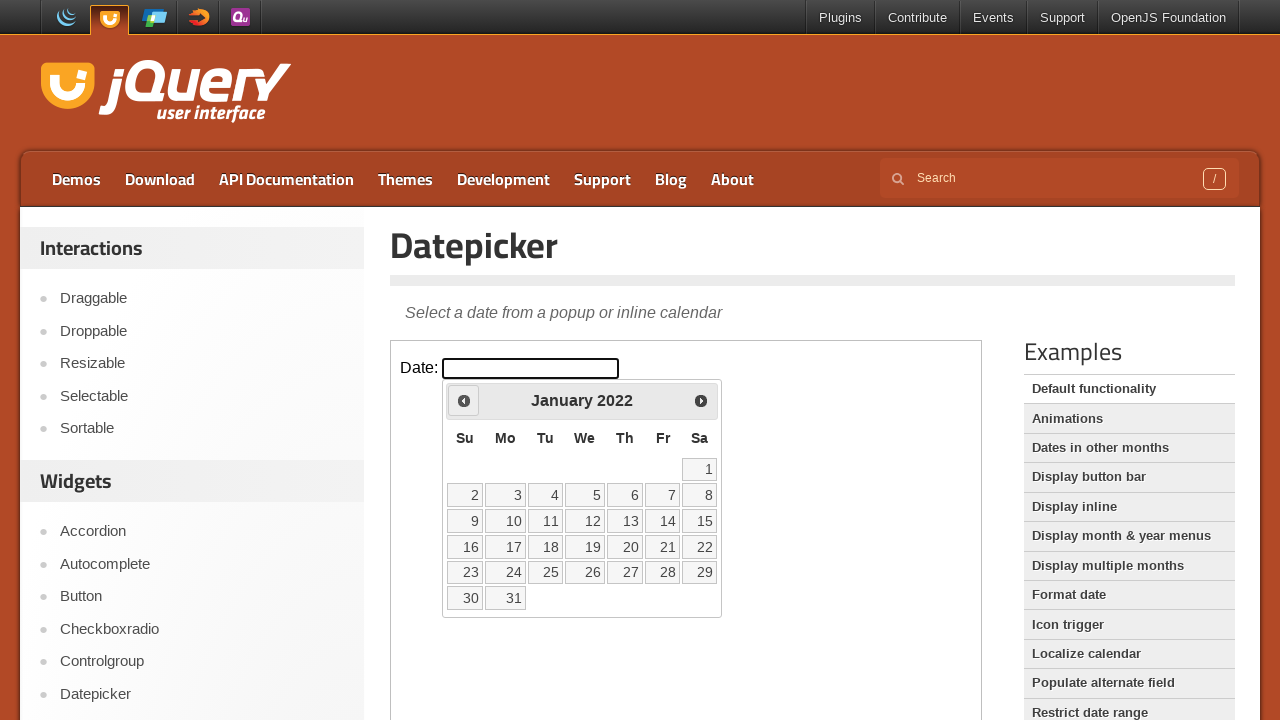

Retrieved current year: 2022
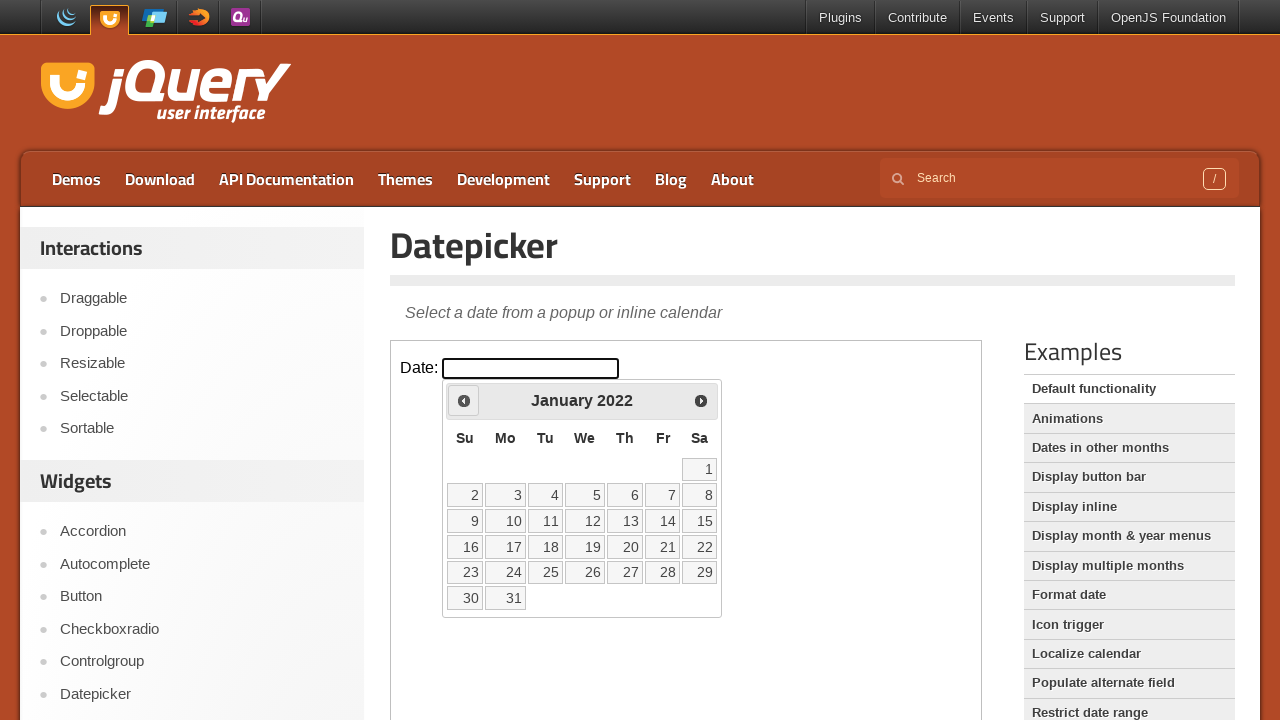

Retrieved current month: January
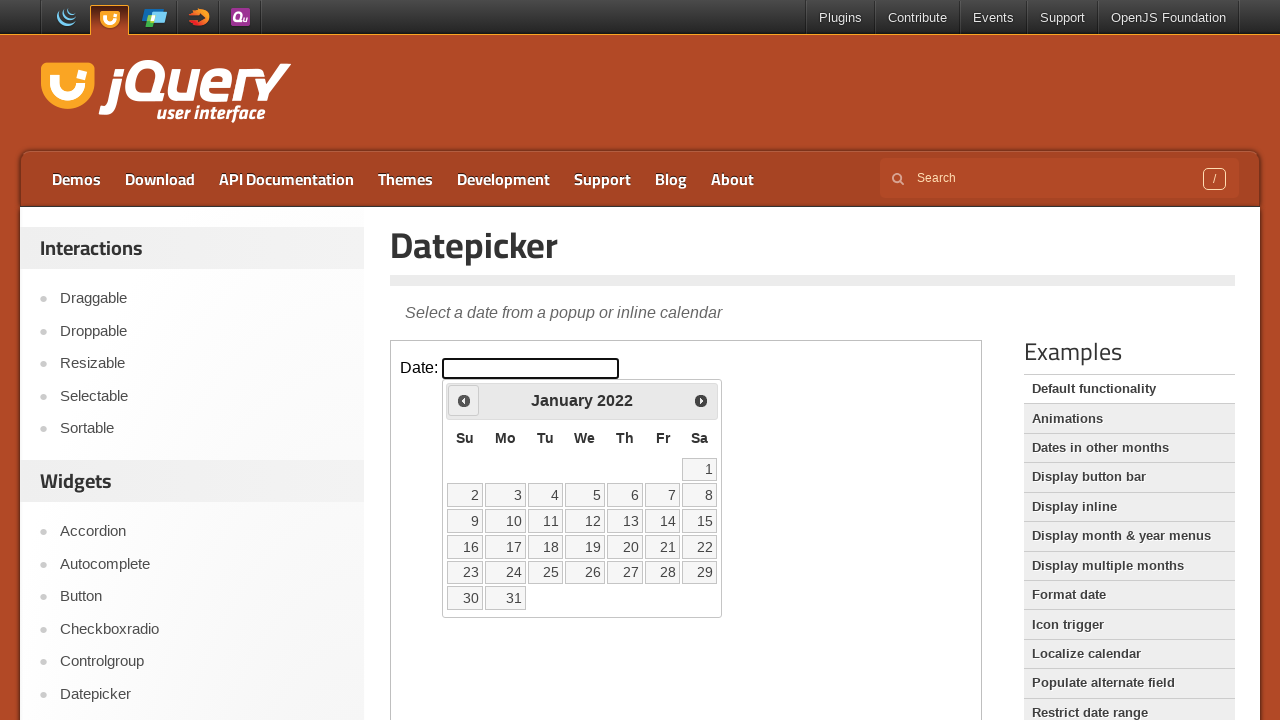

Clicked previous month button to navigate backward at (464, 400) on iframe >> nth=0 >> internal:control=enter-frame >> xpath=//a[@title='Prev']
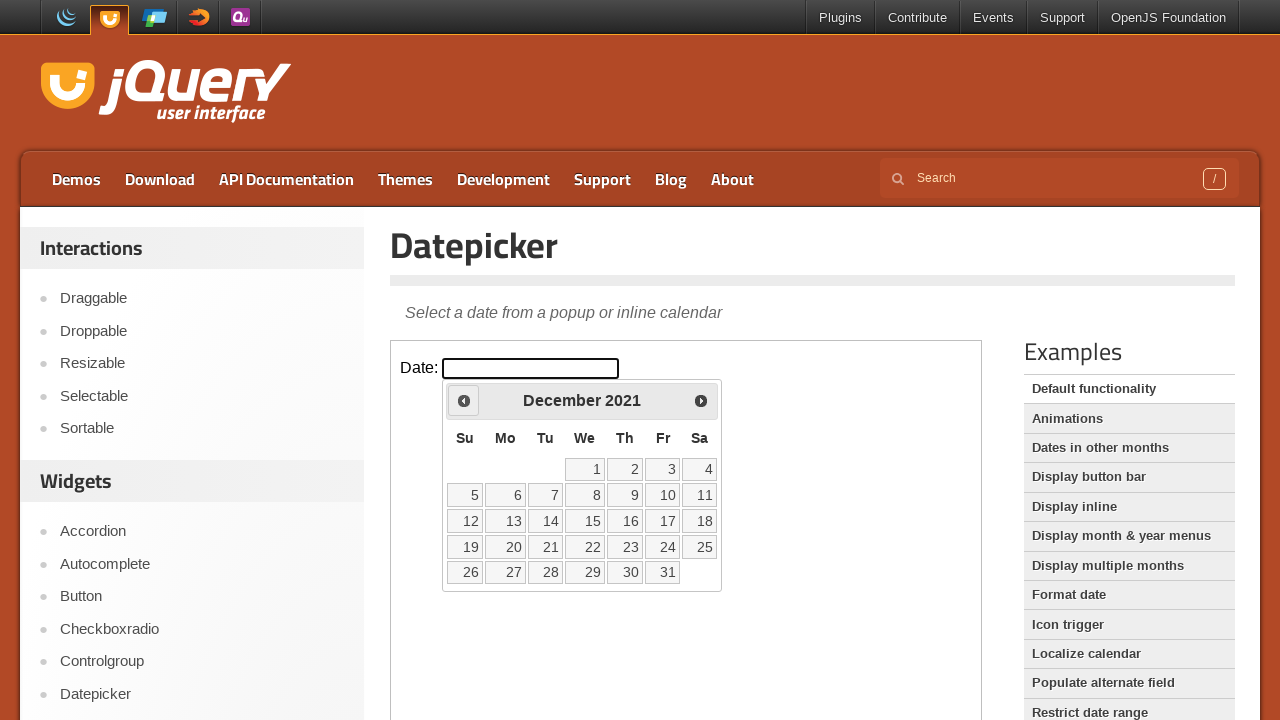

Retrieved current year: 2021
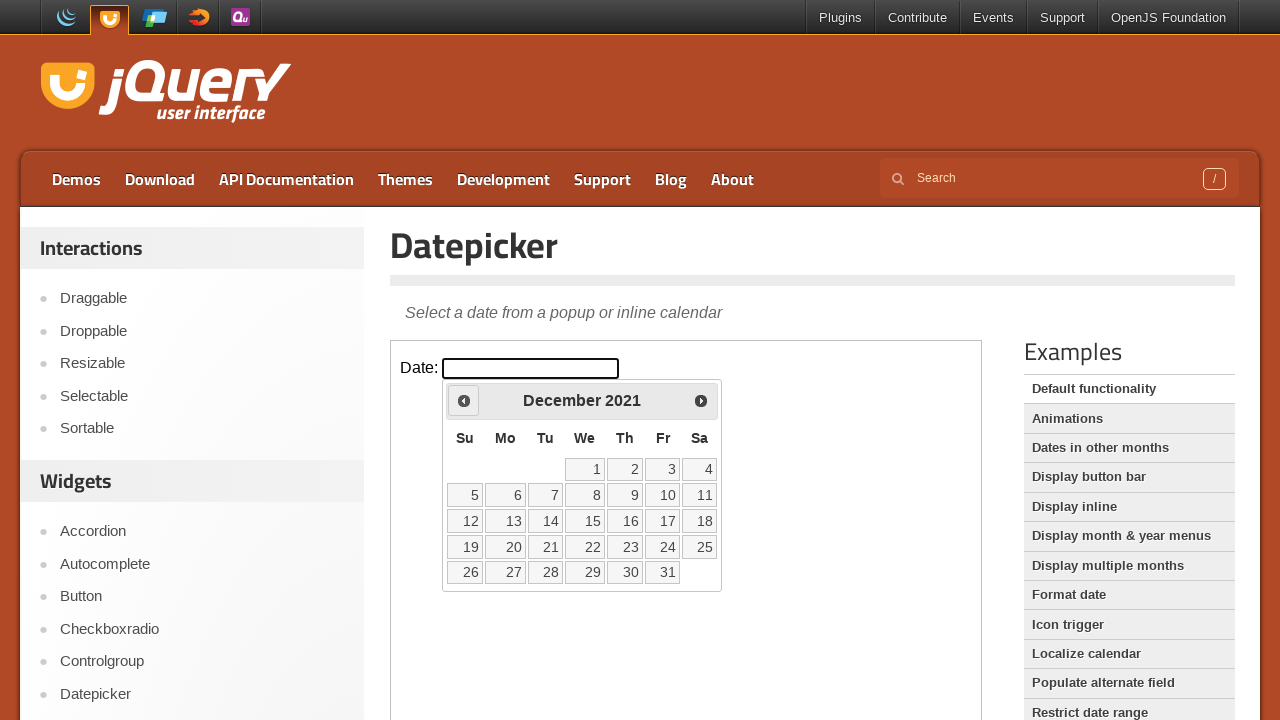

Retrieved current month: December
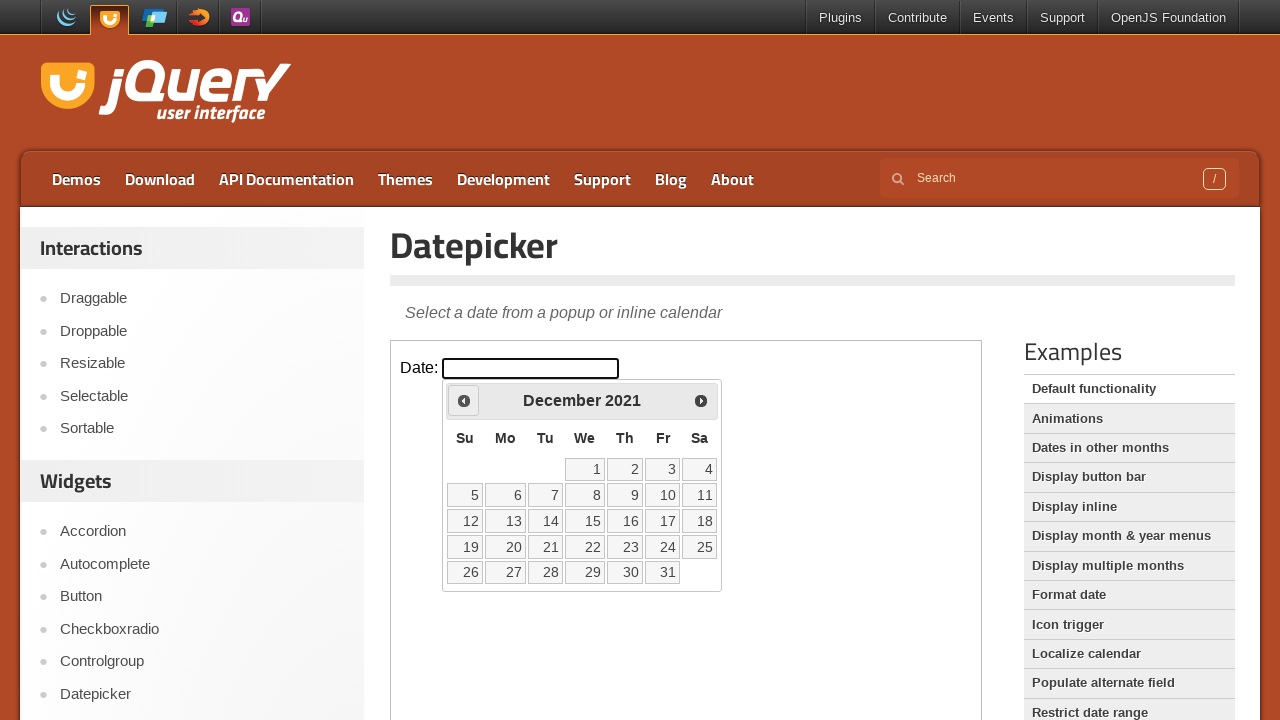

Clicked previous month button to navigate backward at (464, 400) on iframe >> nth=0 >> internal:control=enter-frame >> xpath=//a[@title='Prev']
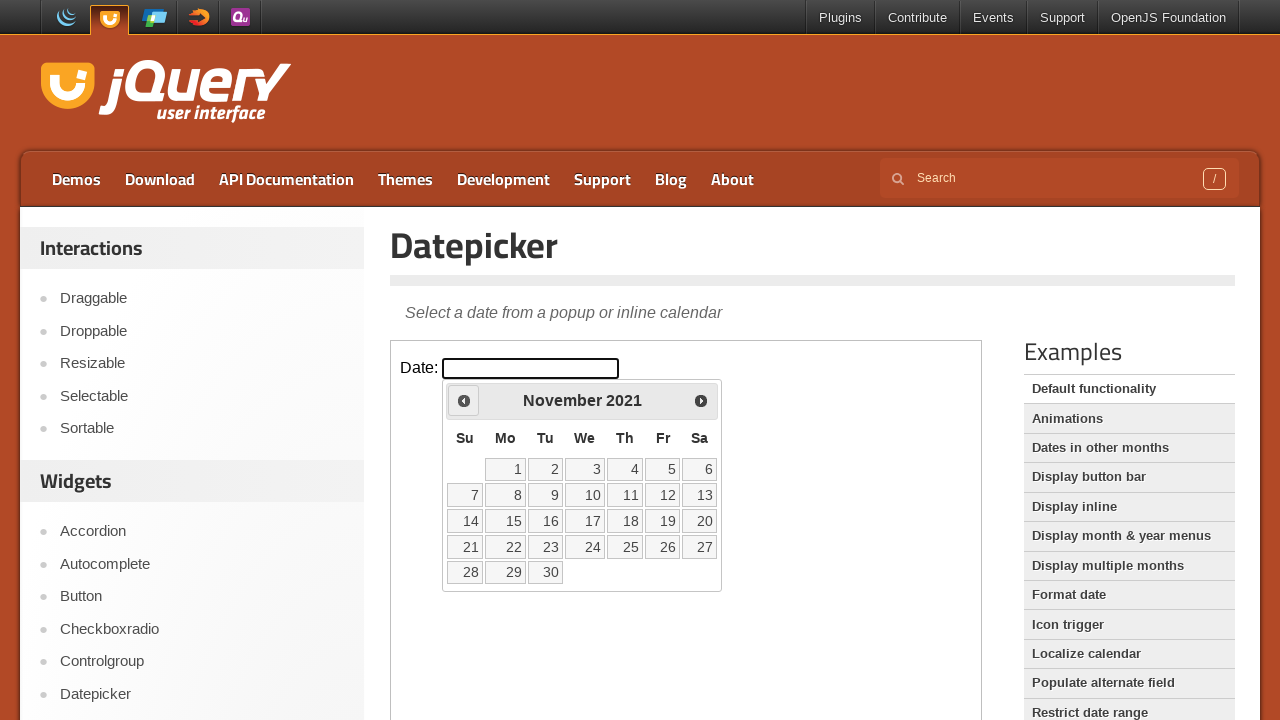

Retrieved current year: 2021
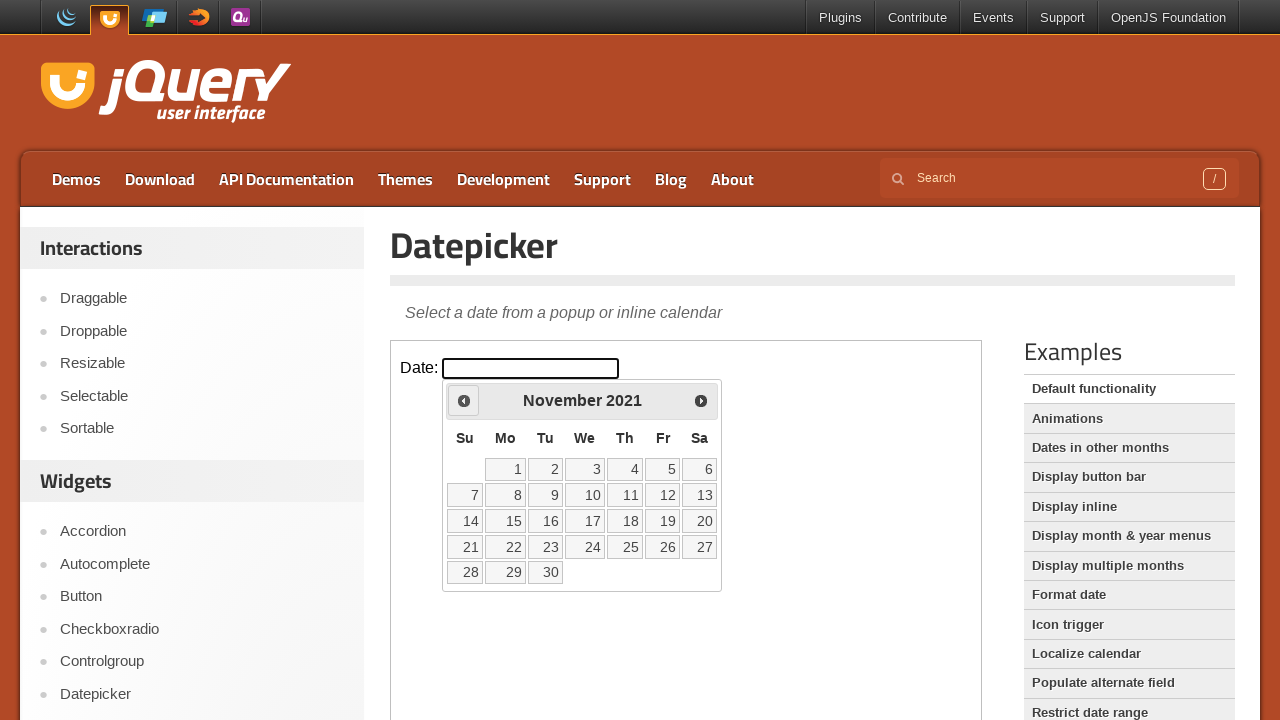

Retrieved current month: November
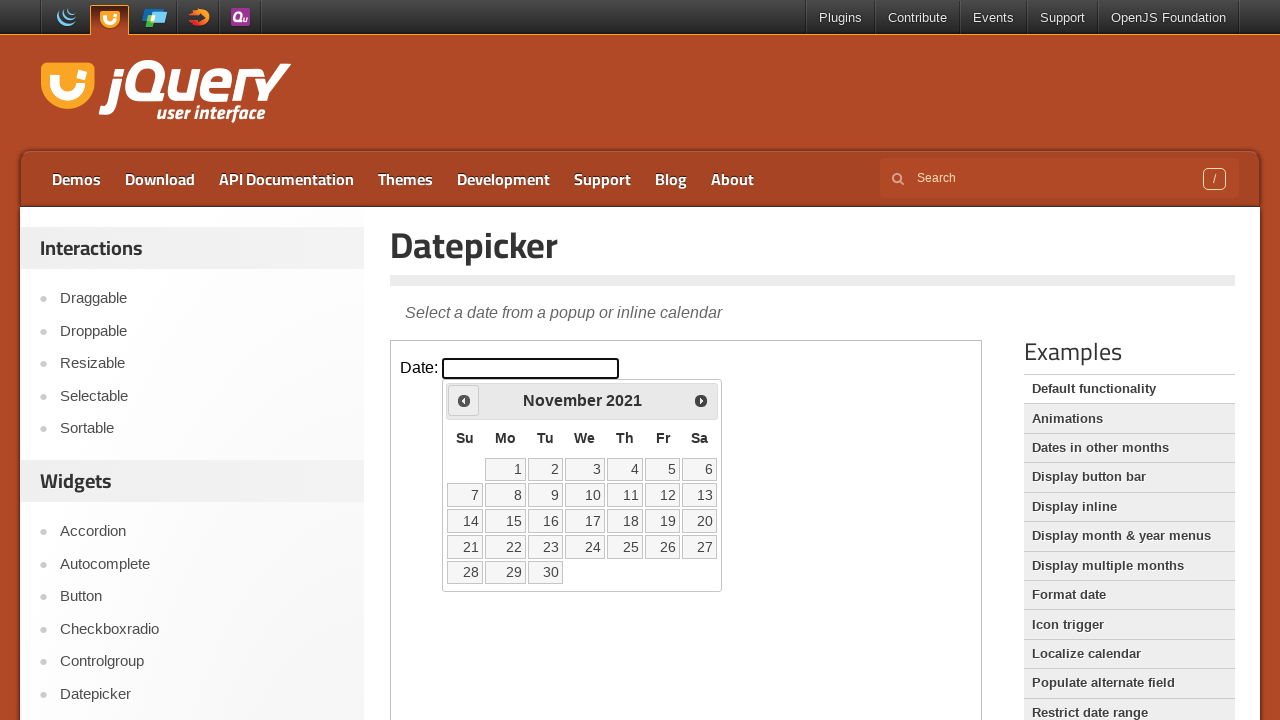

Clicked previous month button to navigate backward at (464, 400) on iframe >> nth=0 >> internal:control=enter-frame >> xpath=//a[@title='Prev']
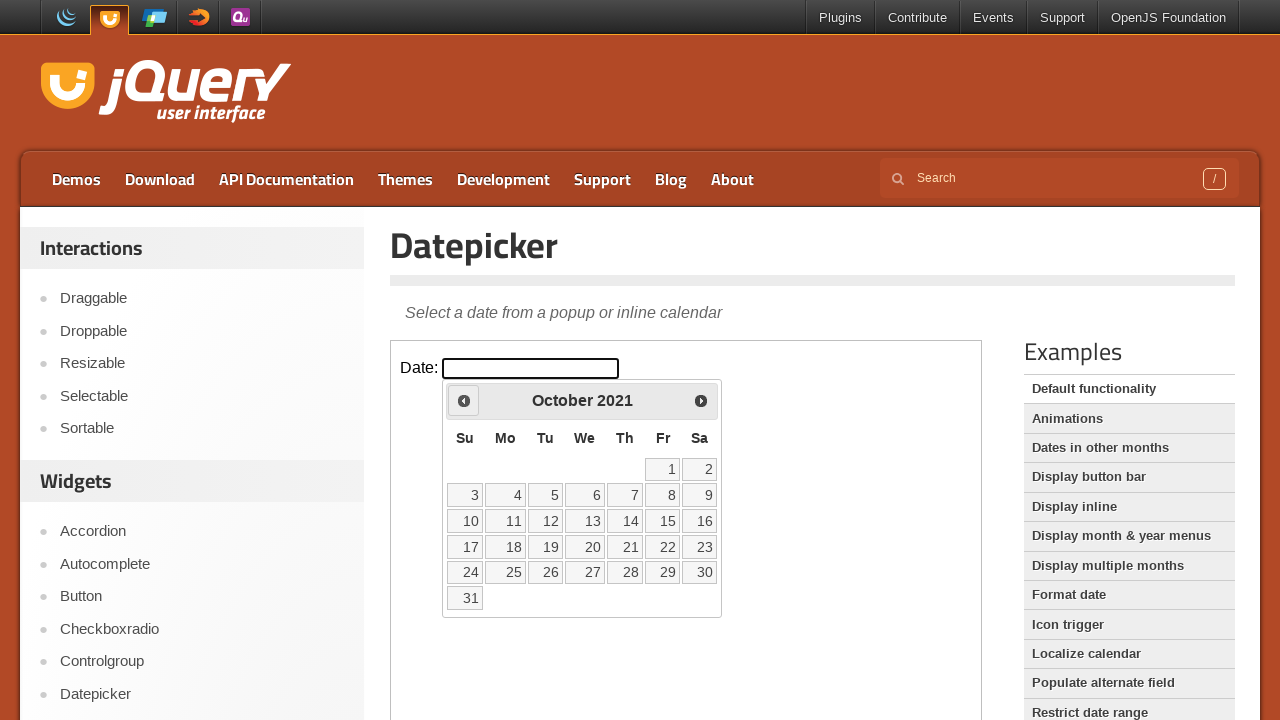

Retrieved current year: 2021
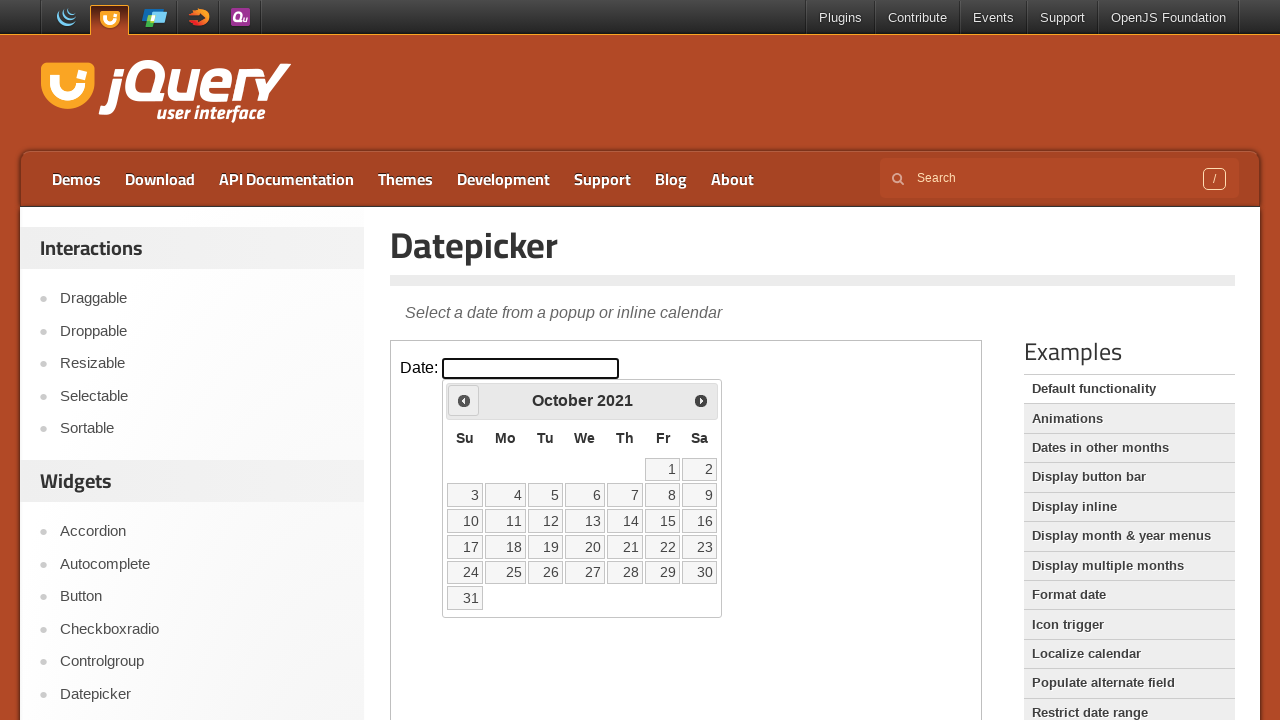

Retrieved current month: October
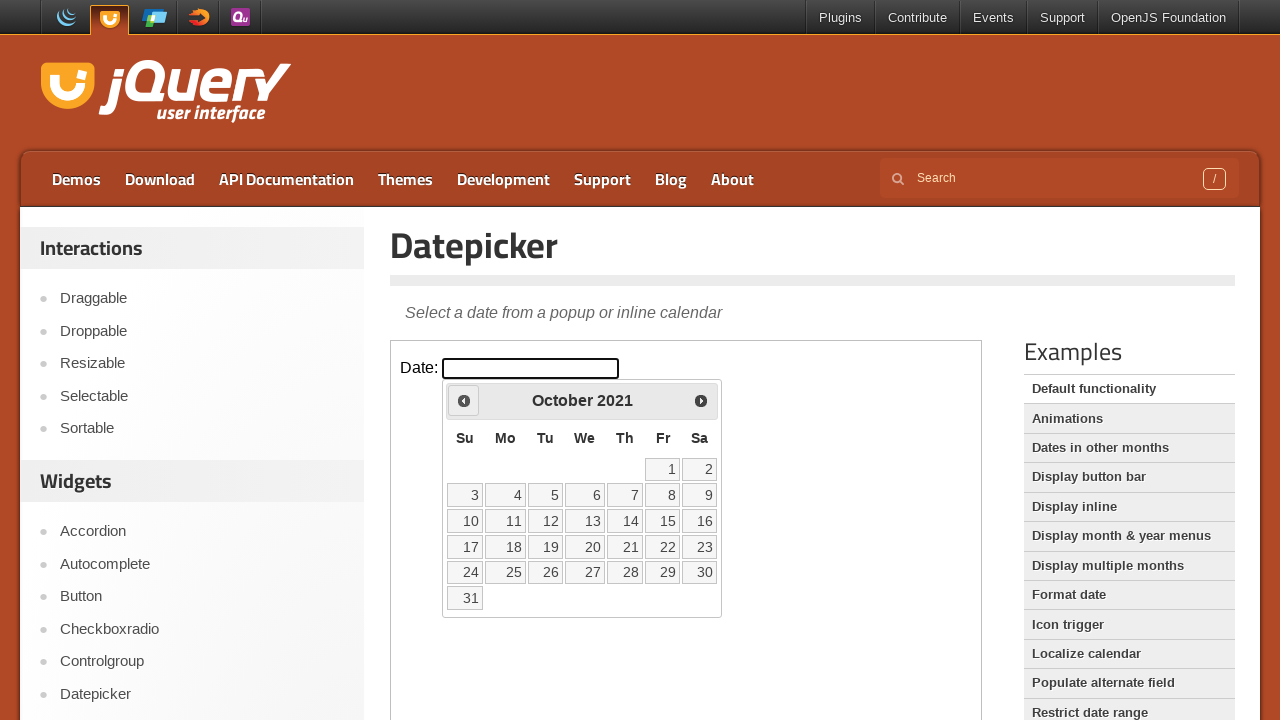

Clicked previous month button to navigate backward at (464, 400) on iframe >> nth=0 >> internal:control=enter-frame >> xpath=//a[@title='Prev']
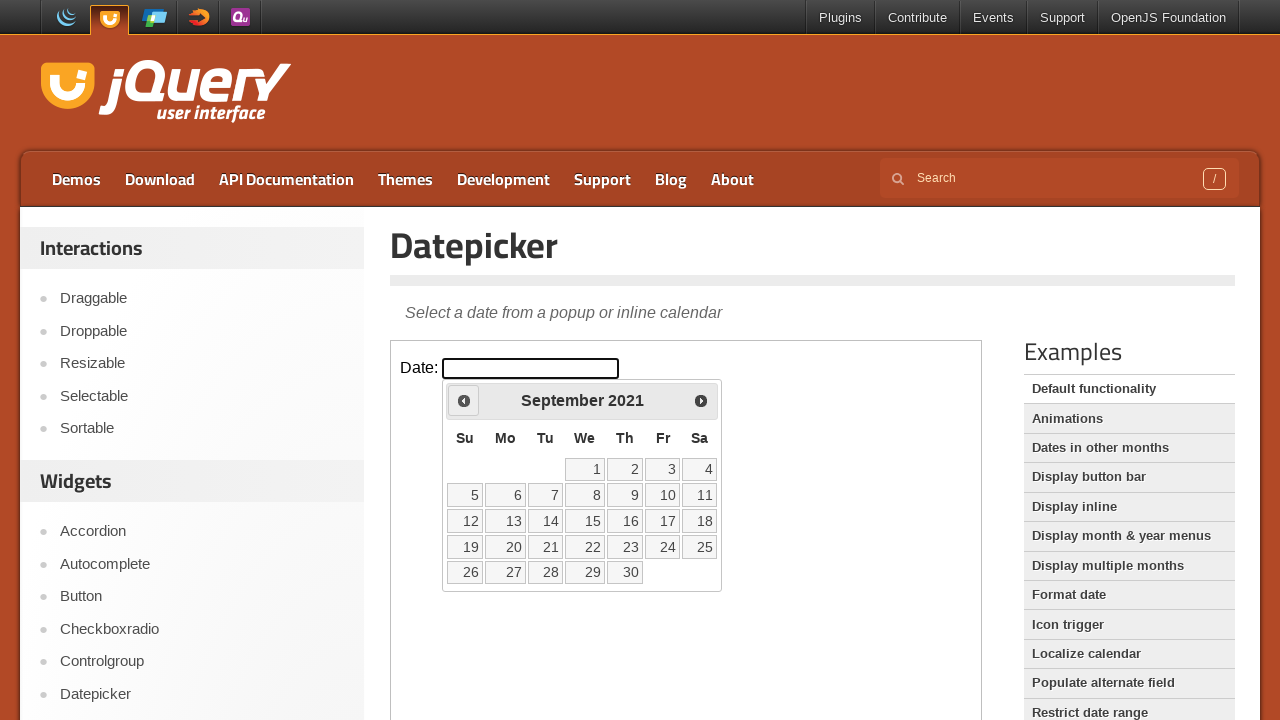

Retrieved current year: 2021
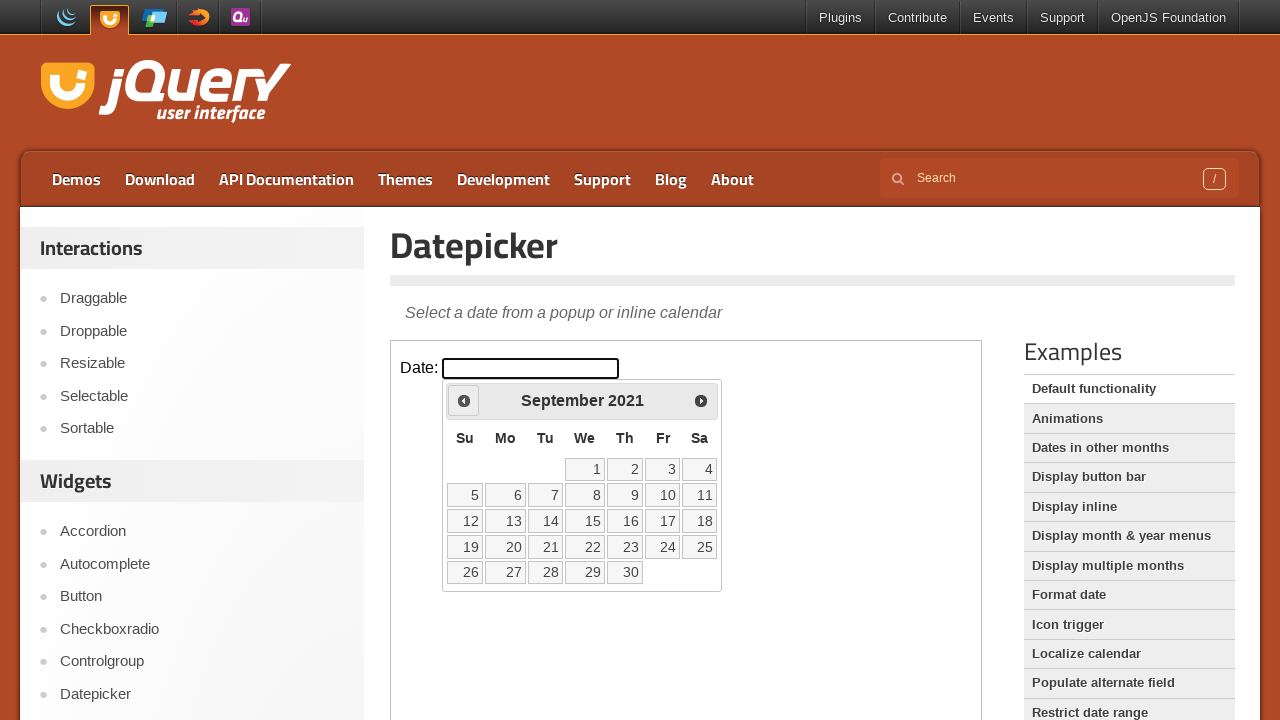

Retrieved current month: September
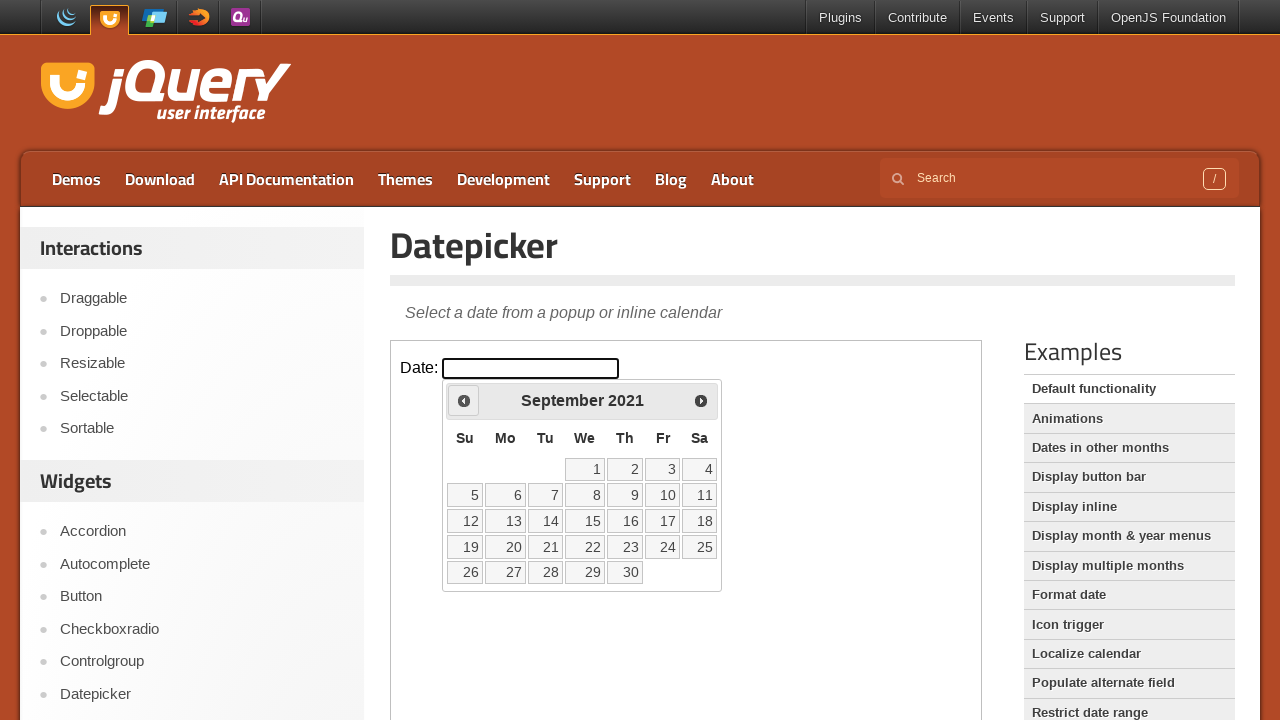

Clicked previous month button to navigate backward at (464, 400) on iframe >> nth=0 >> internal:control=enter-frame >> xpath=//a[@title='Prev']
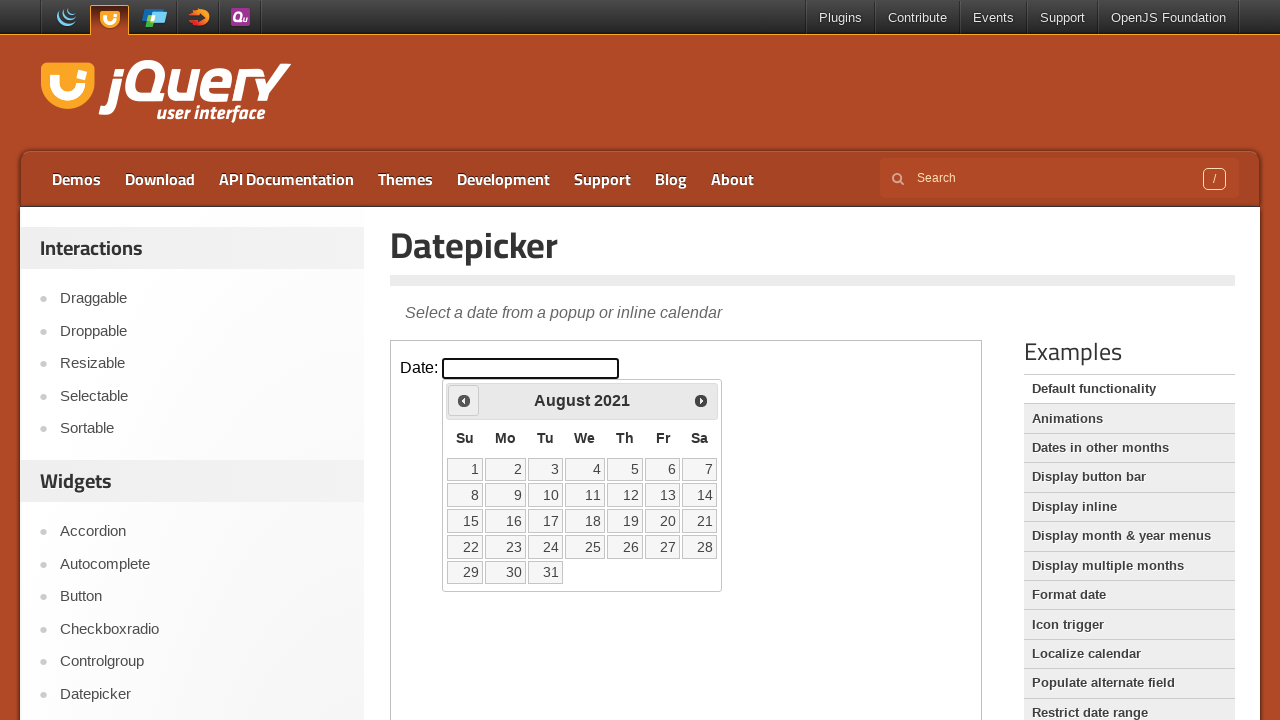

Retrieved current year: 2021
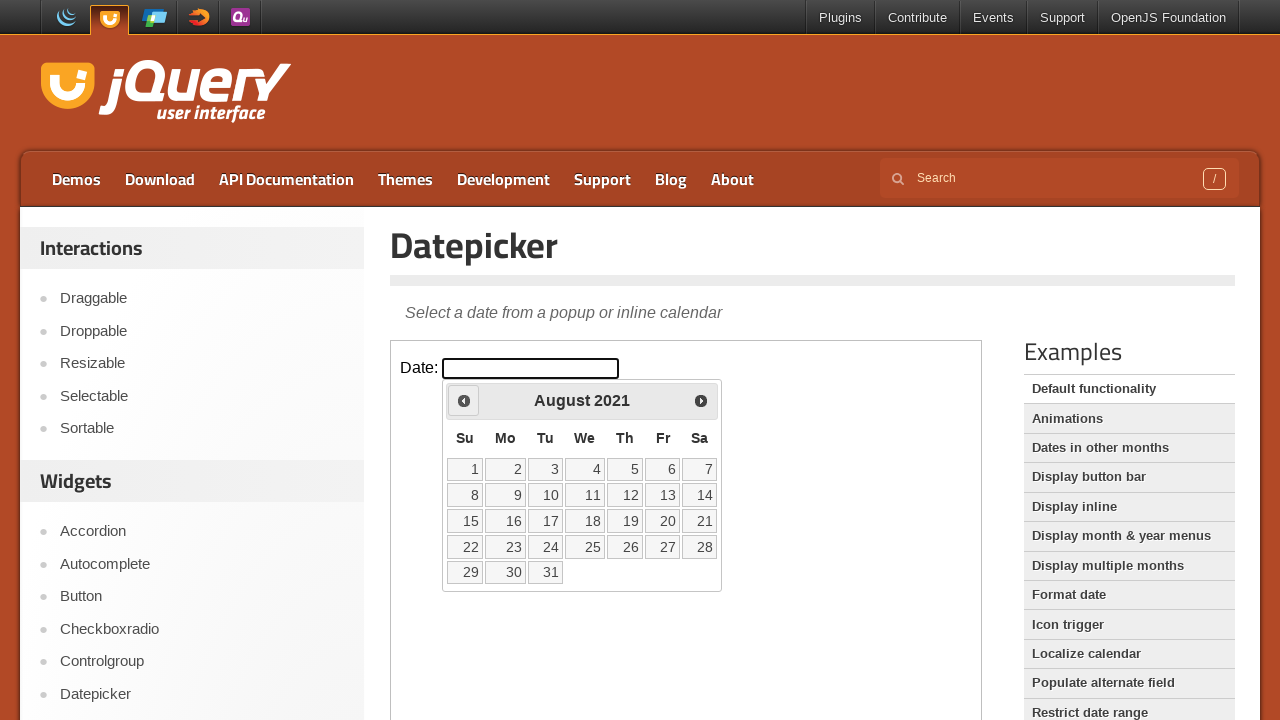

Retrieved current month: August
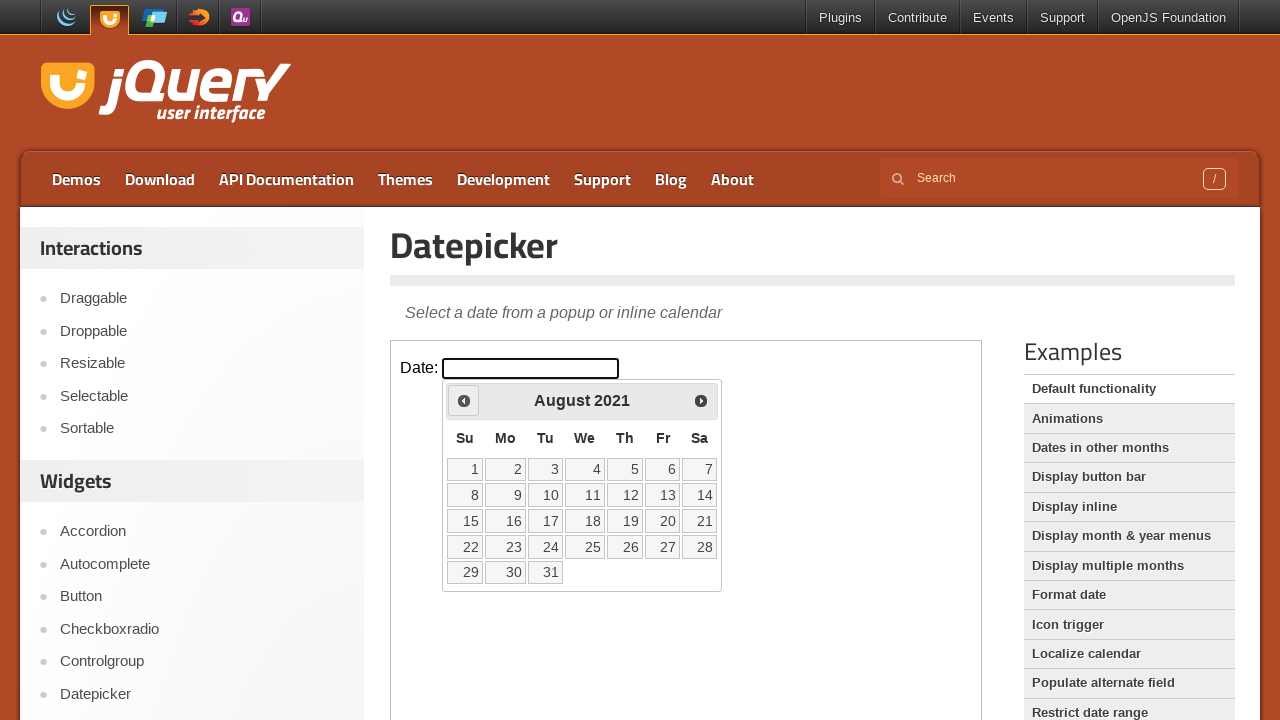

Clicked previous month button to navigate backward at (464, 400) on iframe >> nth=0 >> internal:control=enter-frame >> xpath=//a[@title='Prev']
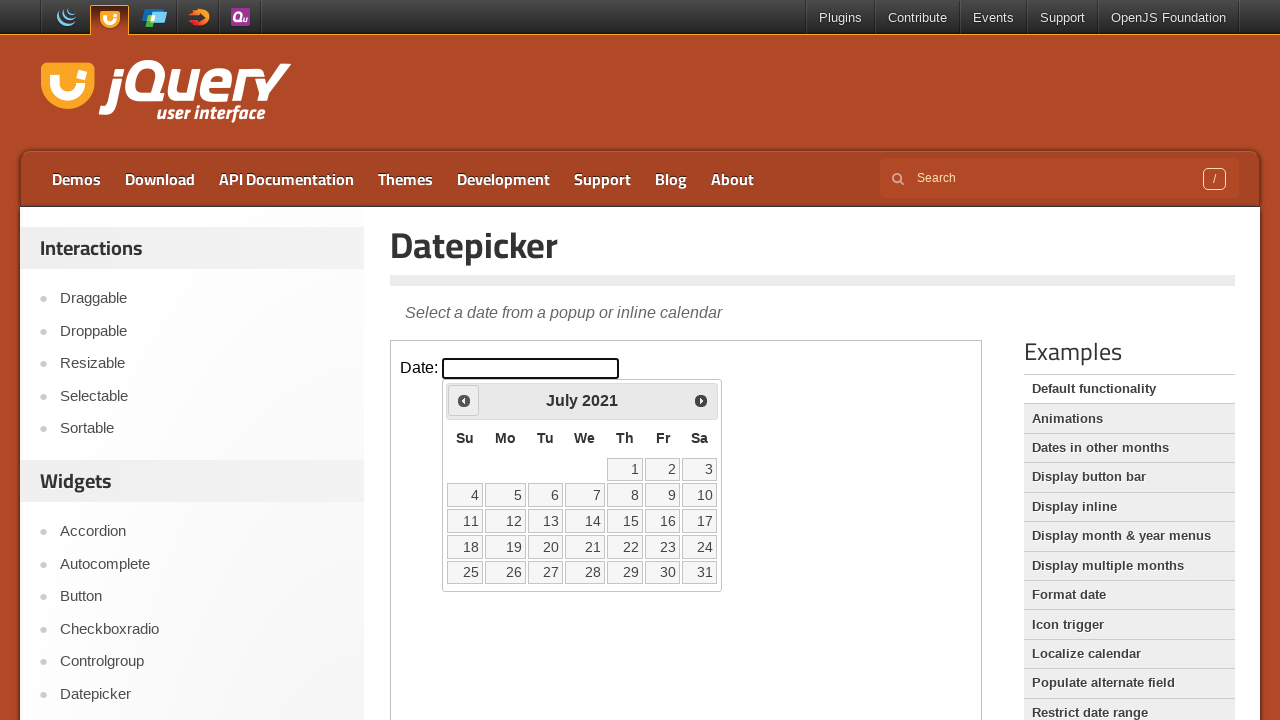

Retrieved current year: 2021
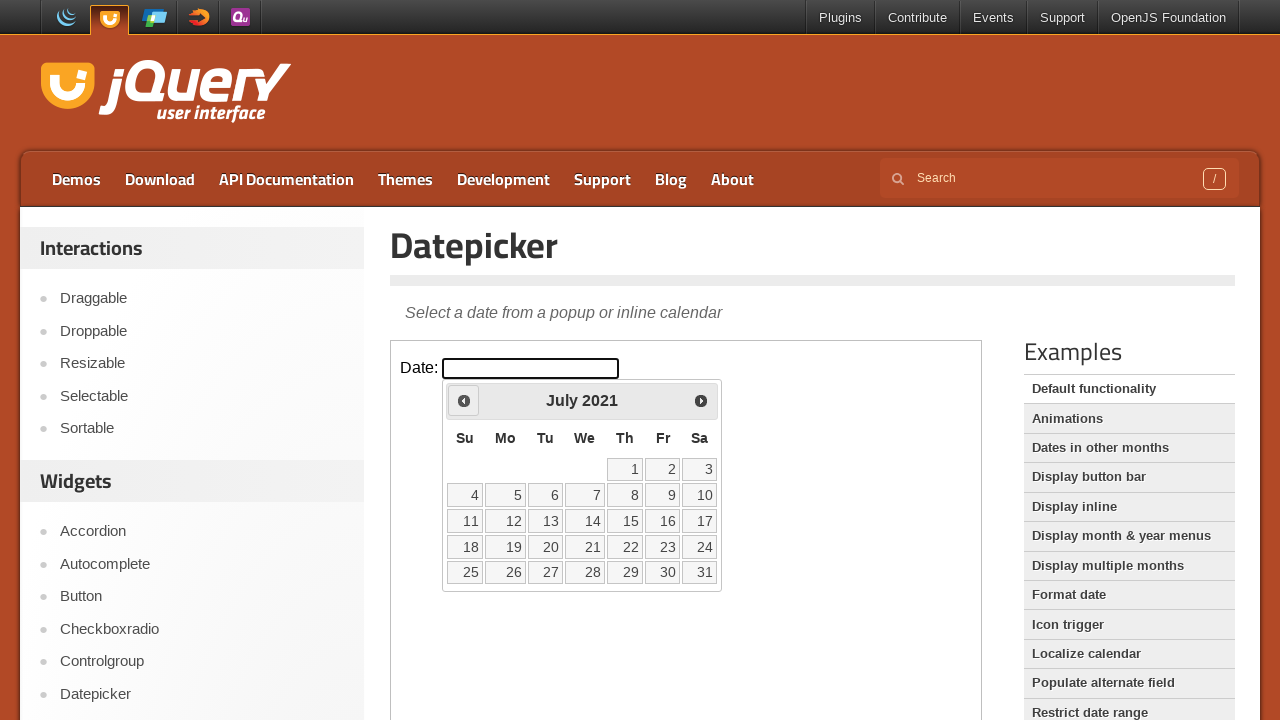

Retrieved current month: July
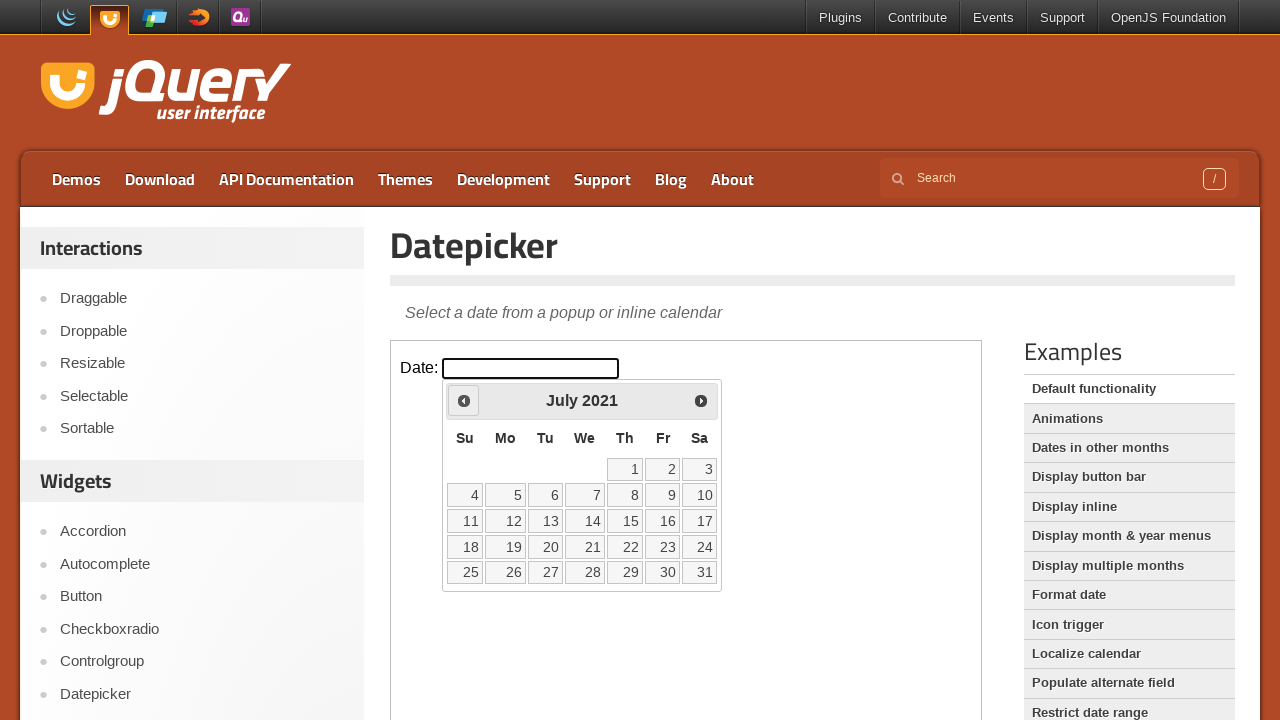

Clicked previous month button to navigate backward at (464, 400) on iframe >> nth=0 >> internal:control=enter-frame >> xpath=//a[@title='Prev']
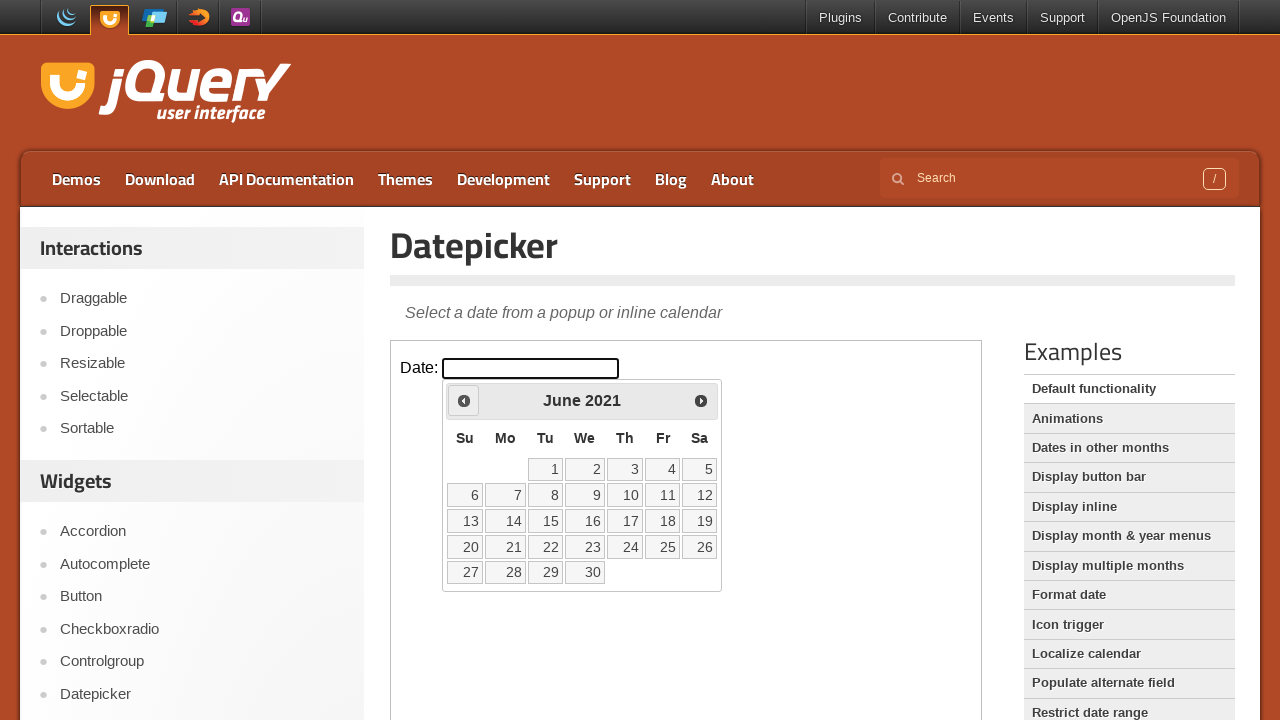

Retrieved current year: 2021
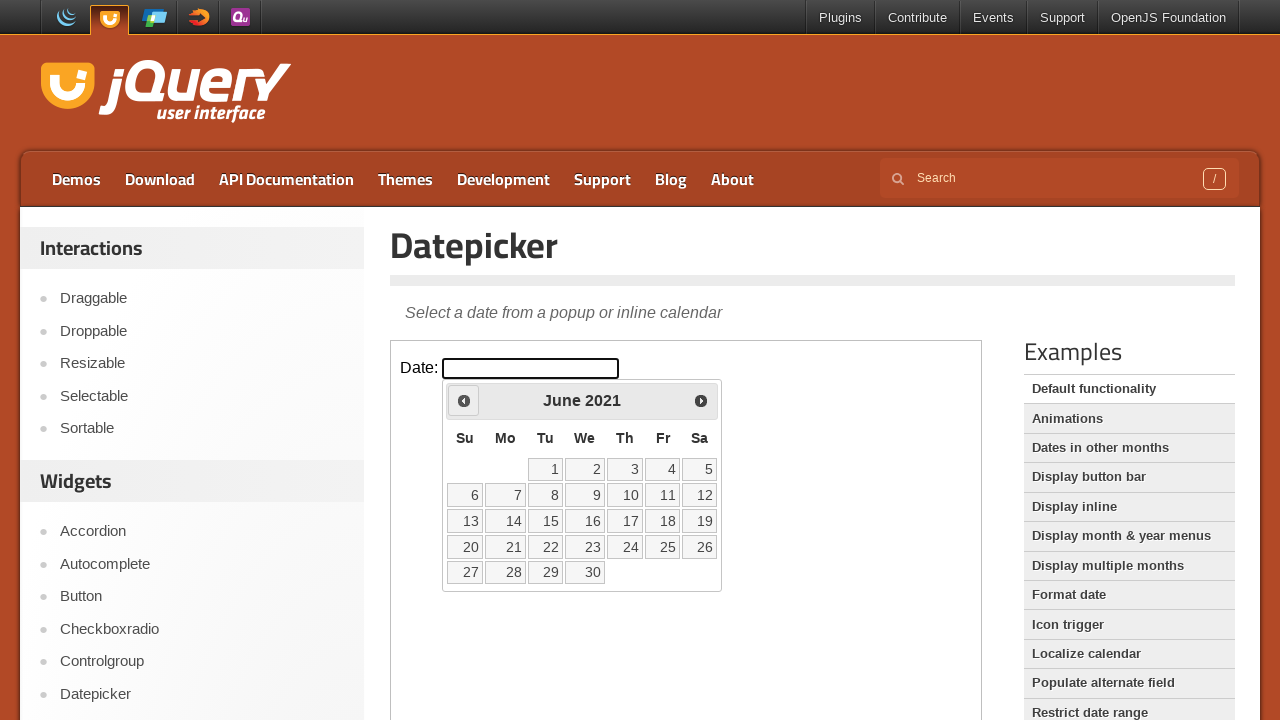

Retrieved current month: June
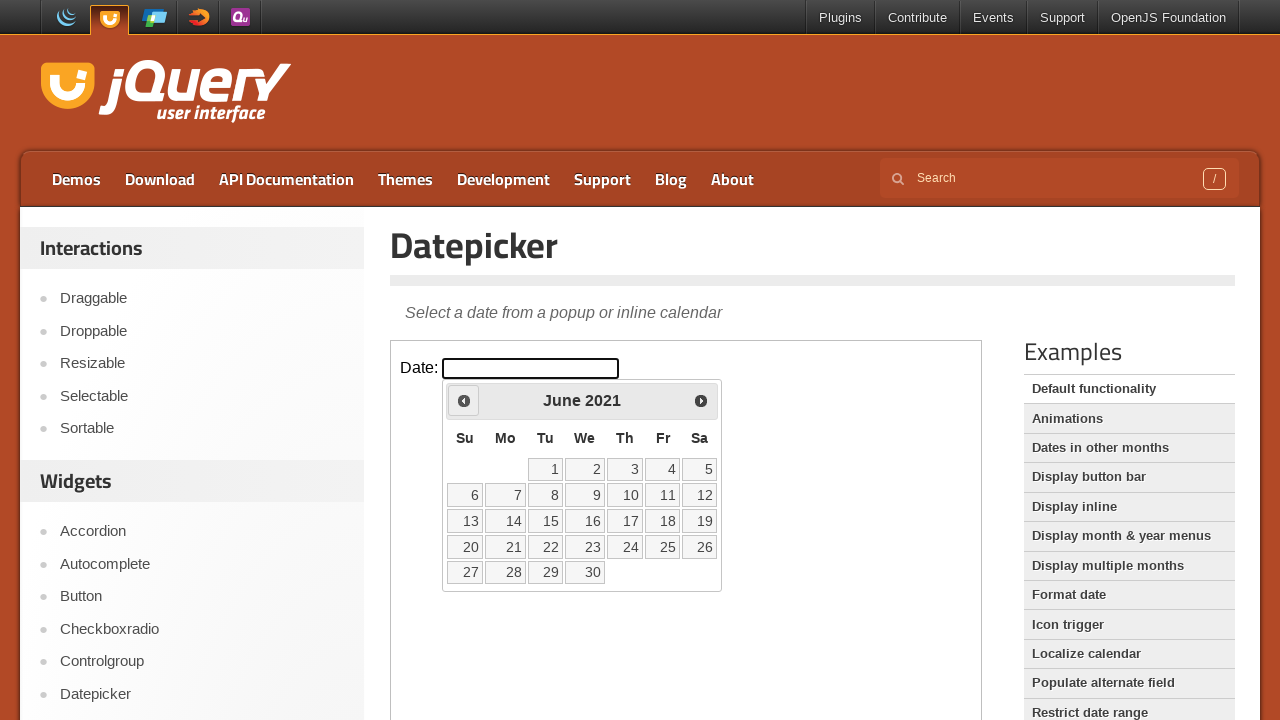

Clicked previous month button to navigate backward at (464, 400) on iframe >> nth=0 >> internal:control=enter-frame >> xpath=//a[@title='Prev']
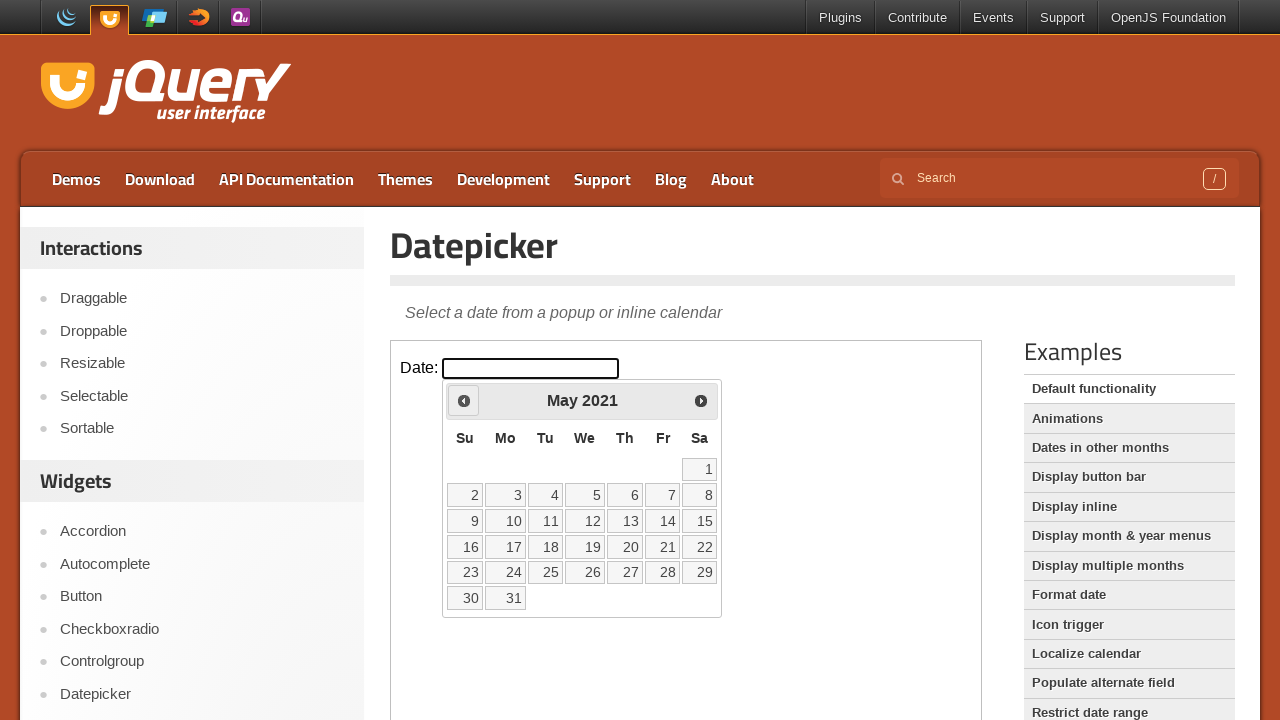

Retrieved current year: 2021
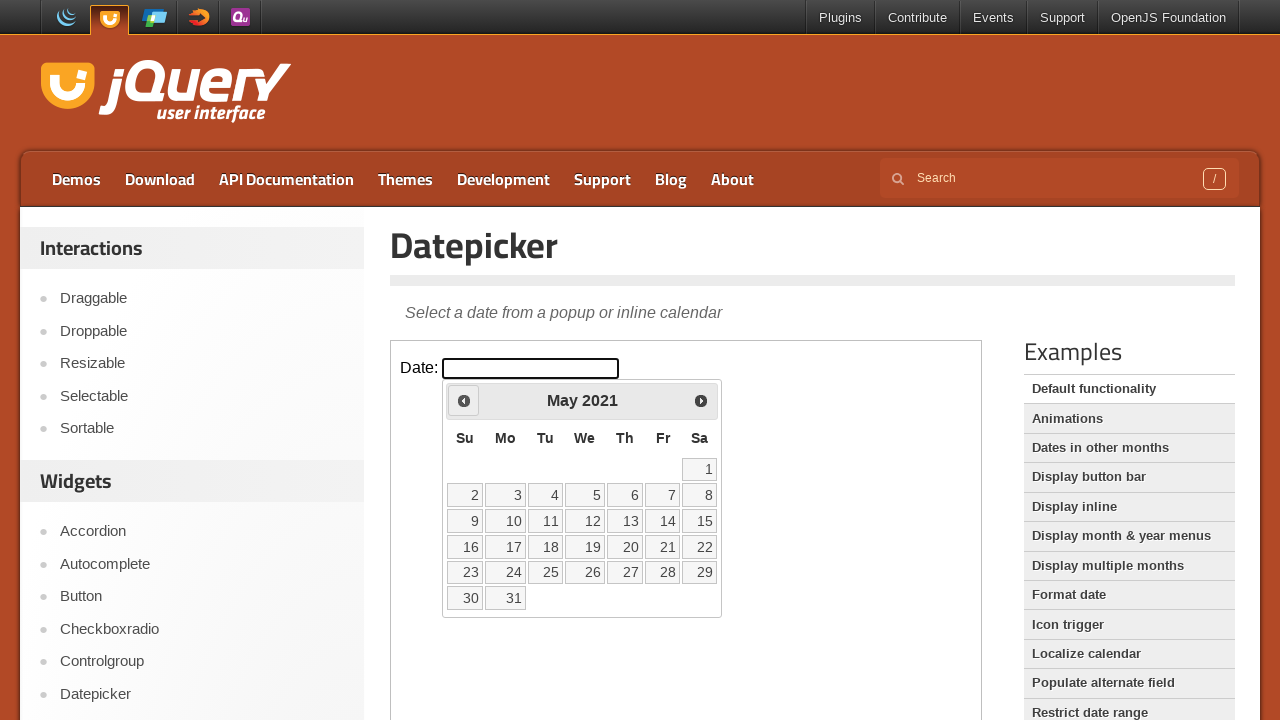

Retrieved current month: May
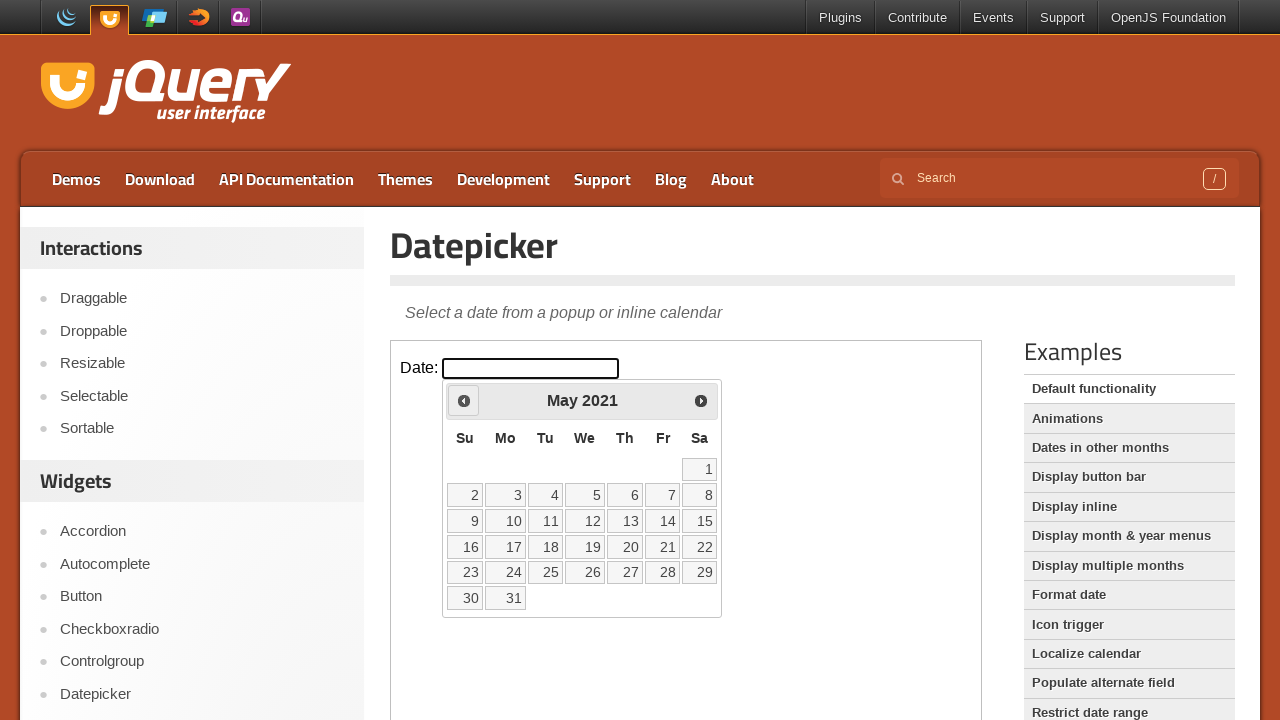

Clicked previous month button to navigate backward at (464, 400) on iframe >> nth=0 >> internal:control=enter-frame >> xpath=//a[@title='Prev']
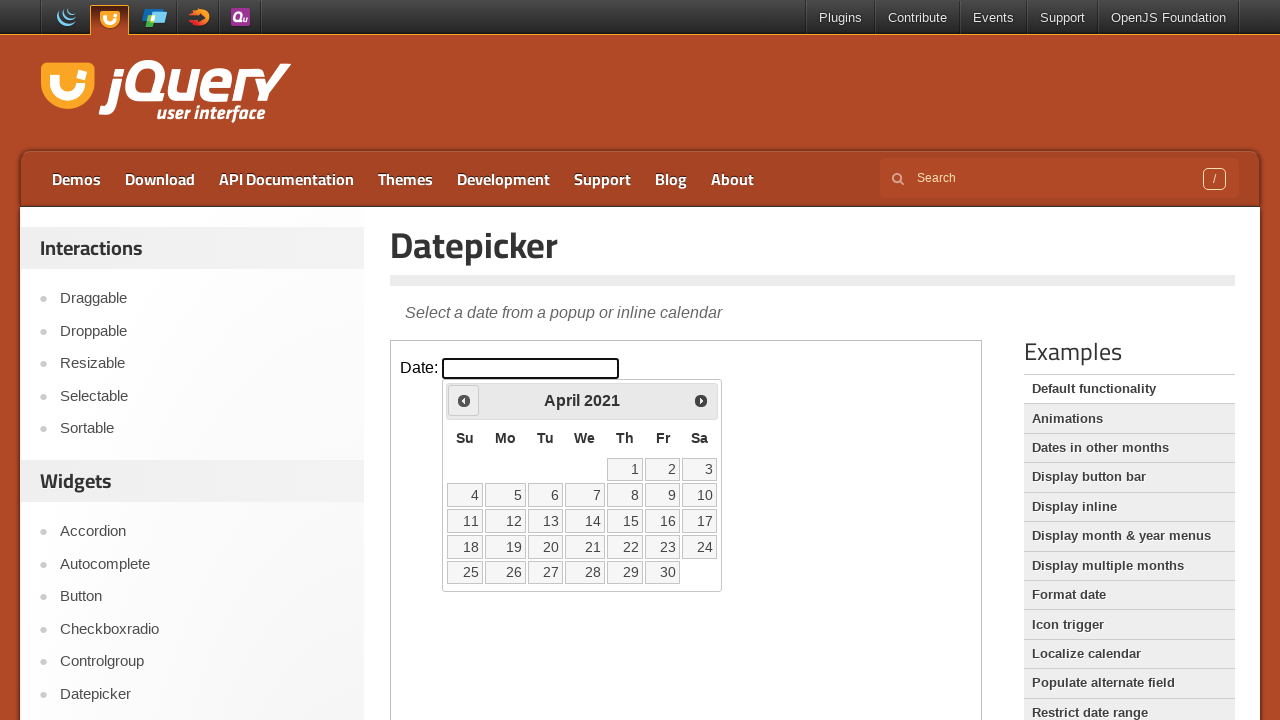

Retrieved current year: 2021
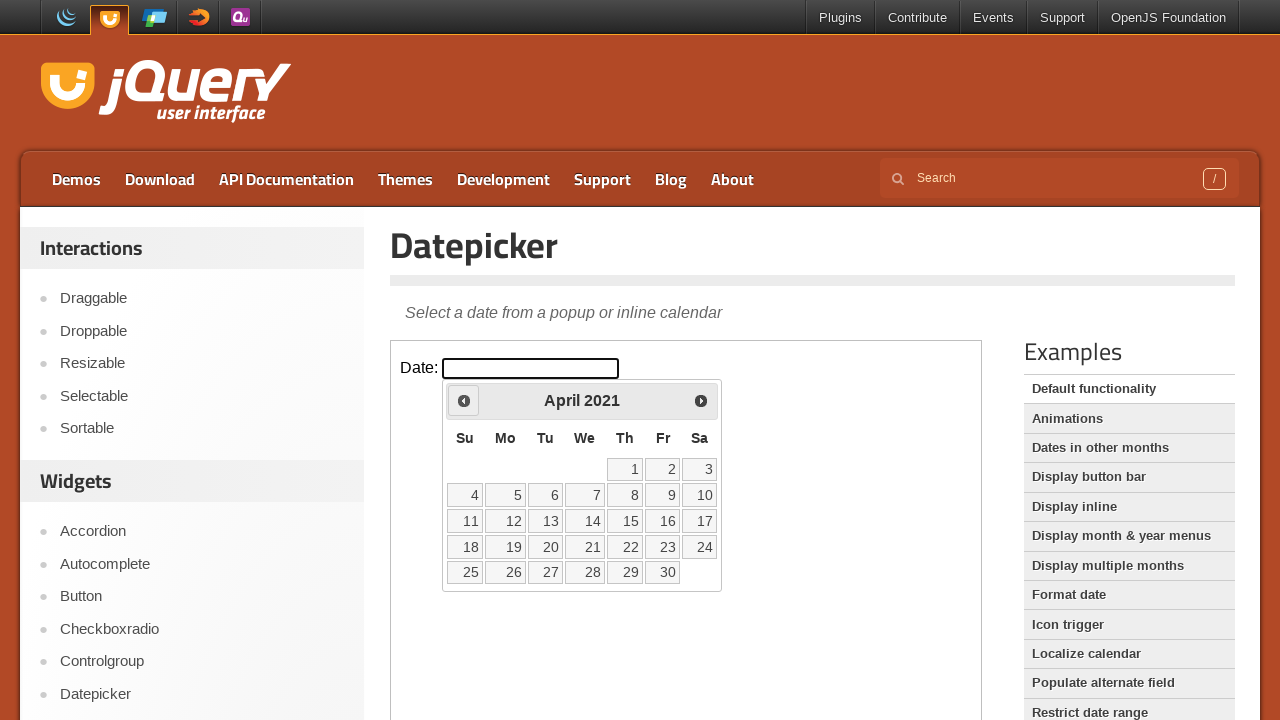

Retrieved current month: April
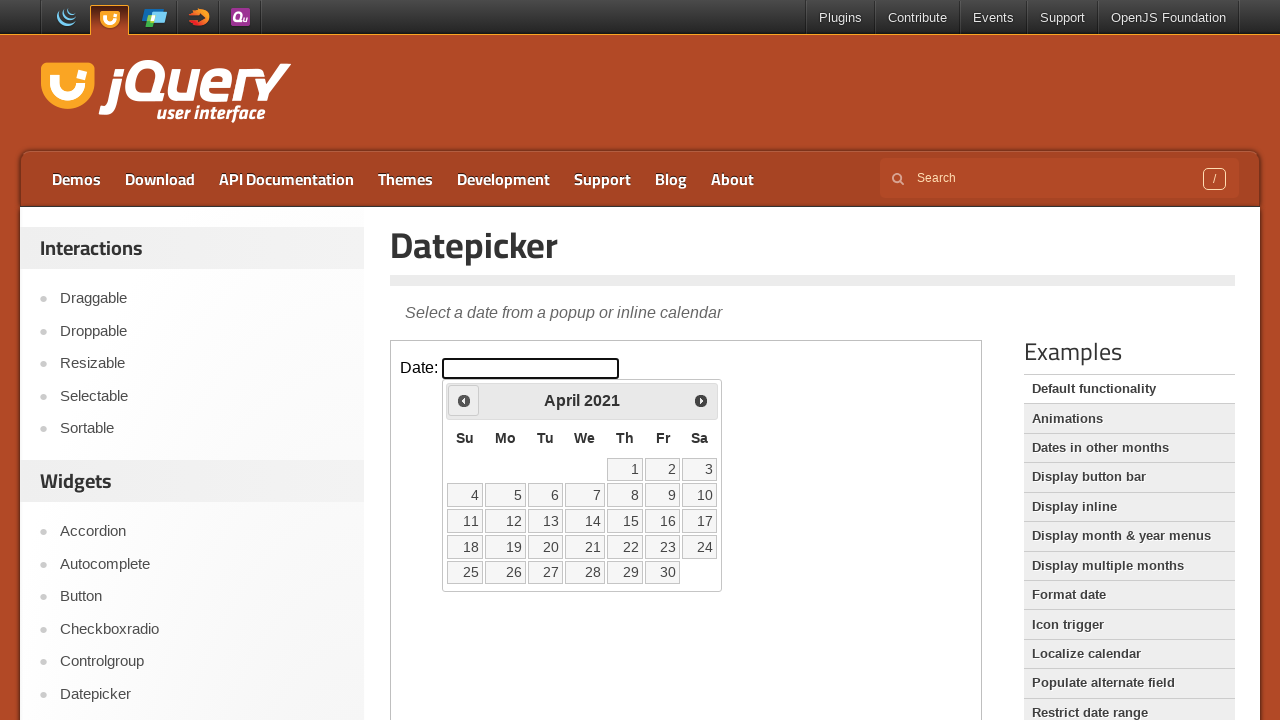

Clicked previous month button to navigate backward at (464, 400) on iframe >> nth=0 >> internal:control=enter-frame >> xpath=//a[@title='Prev']
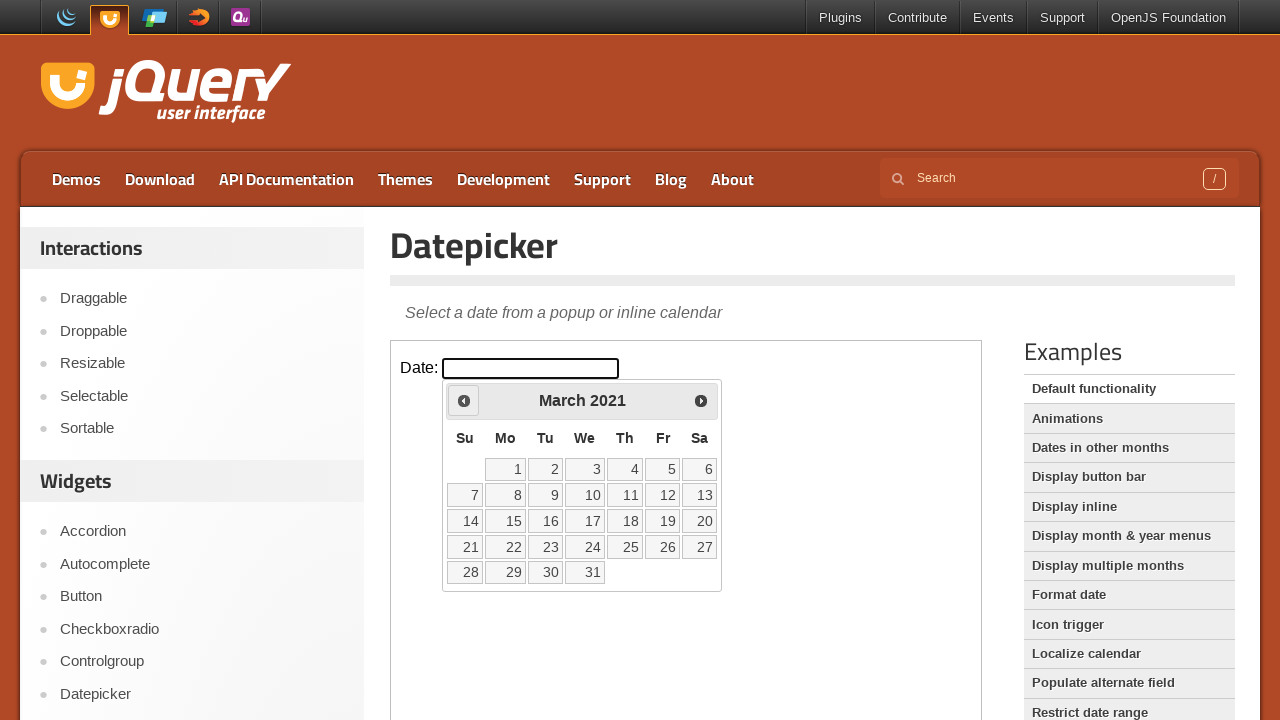

Retrieved current year: 2021
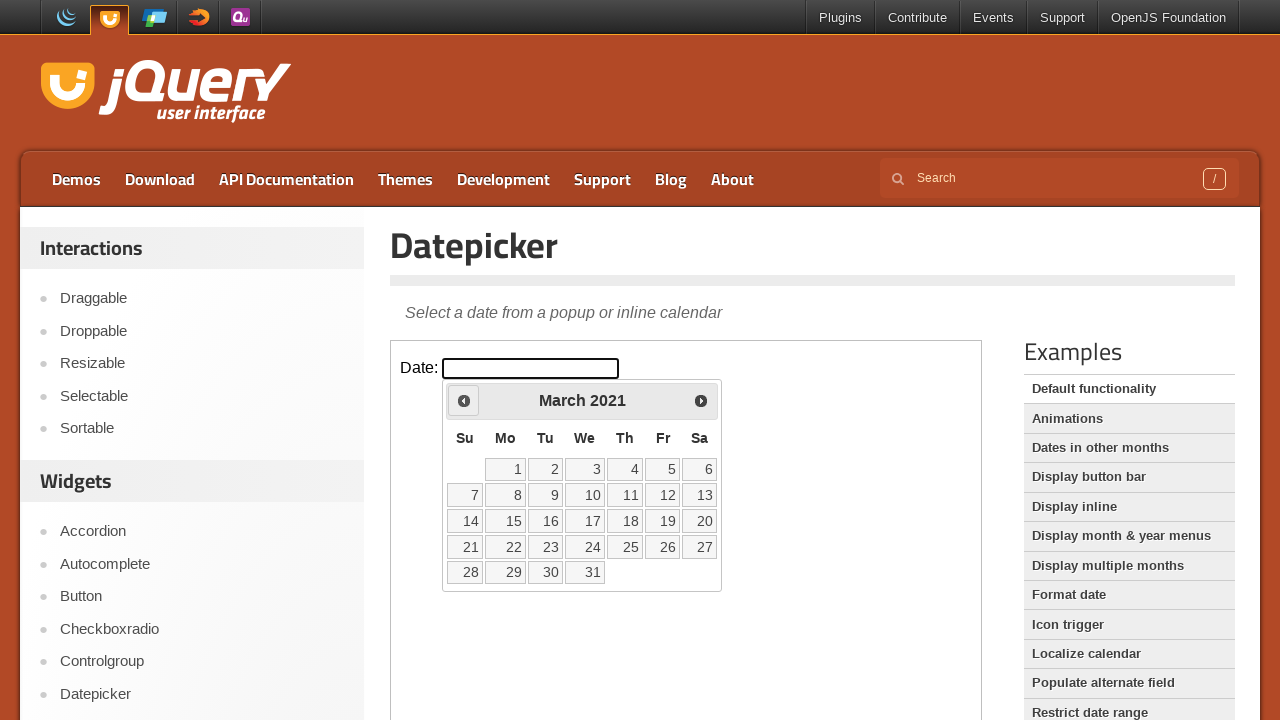

Retrieved current month: March
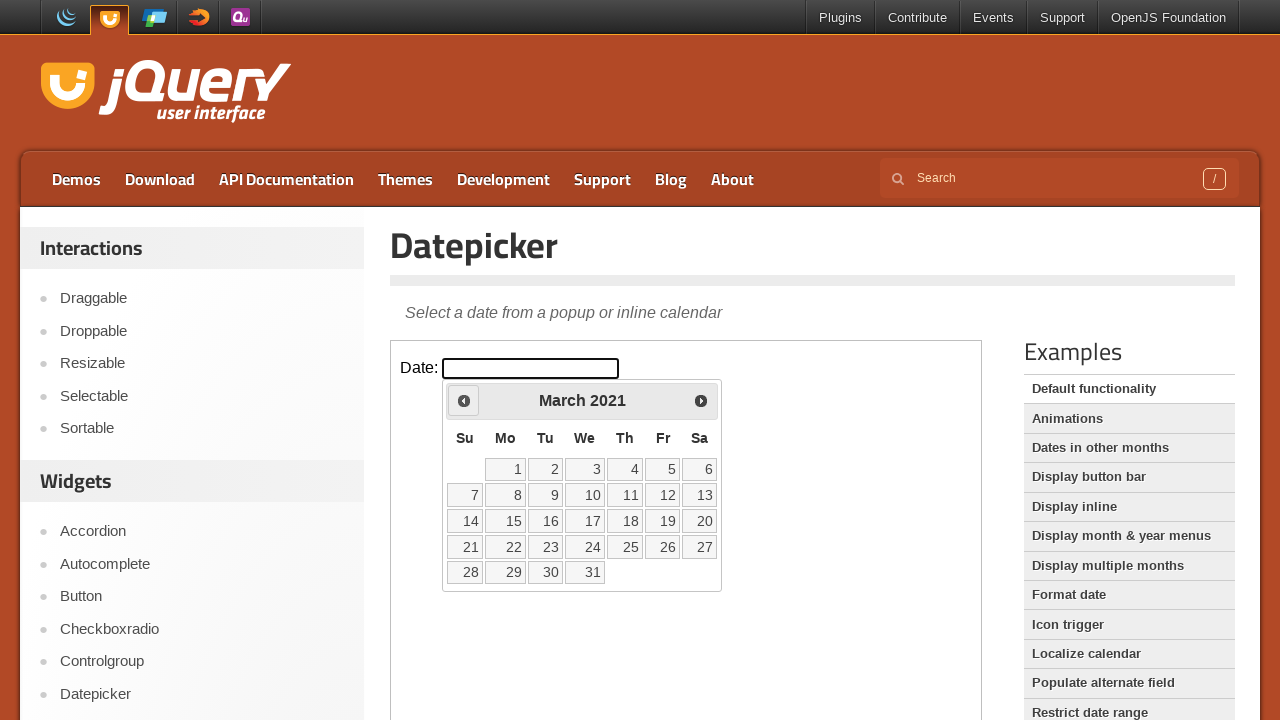

Clicked previous month button to navigate backward at (464, 400) on iframe >> nth=0 >> internal:control=enter-frame >> xpath=//a[@title='Prev']
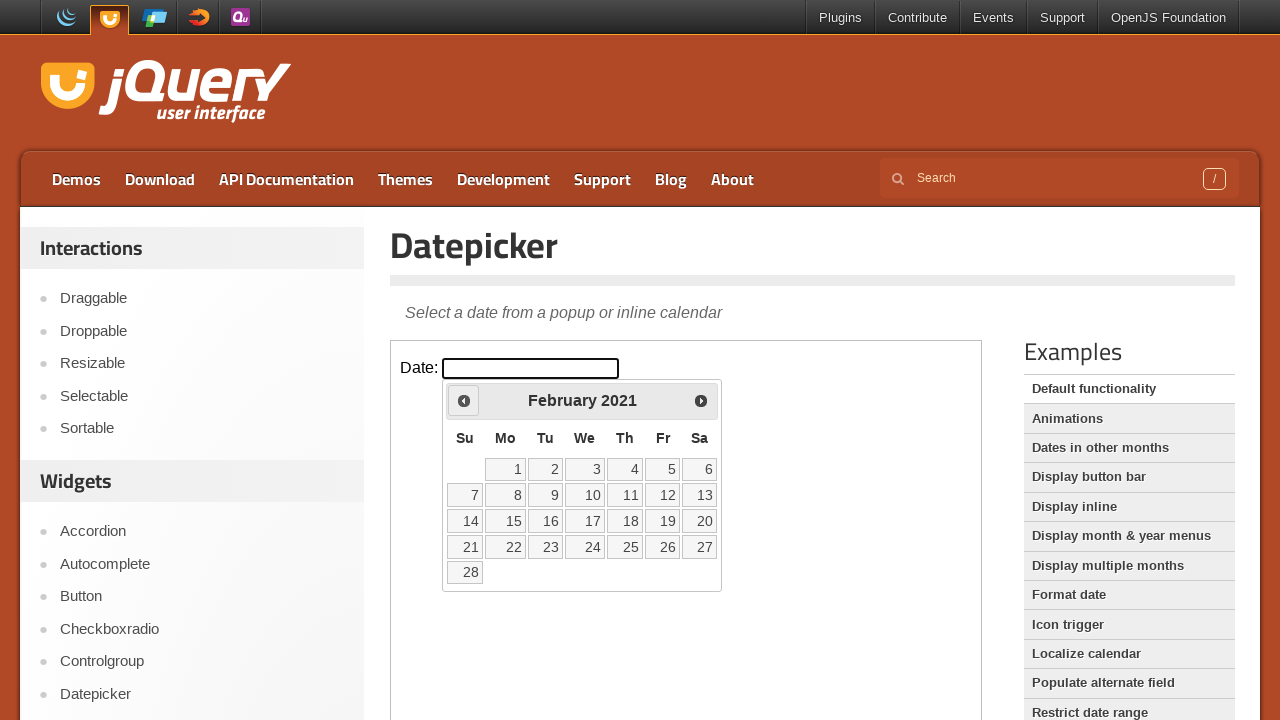

Retrieved current year: 2021
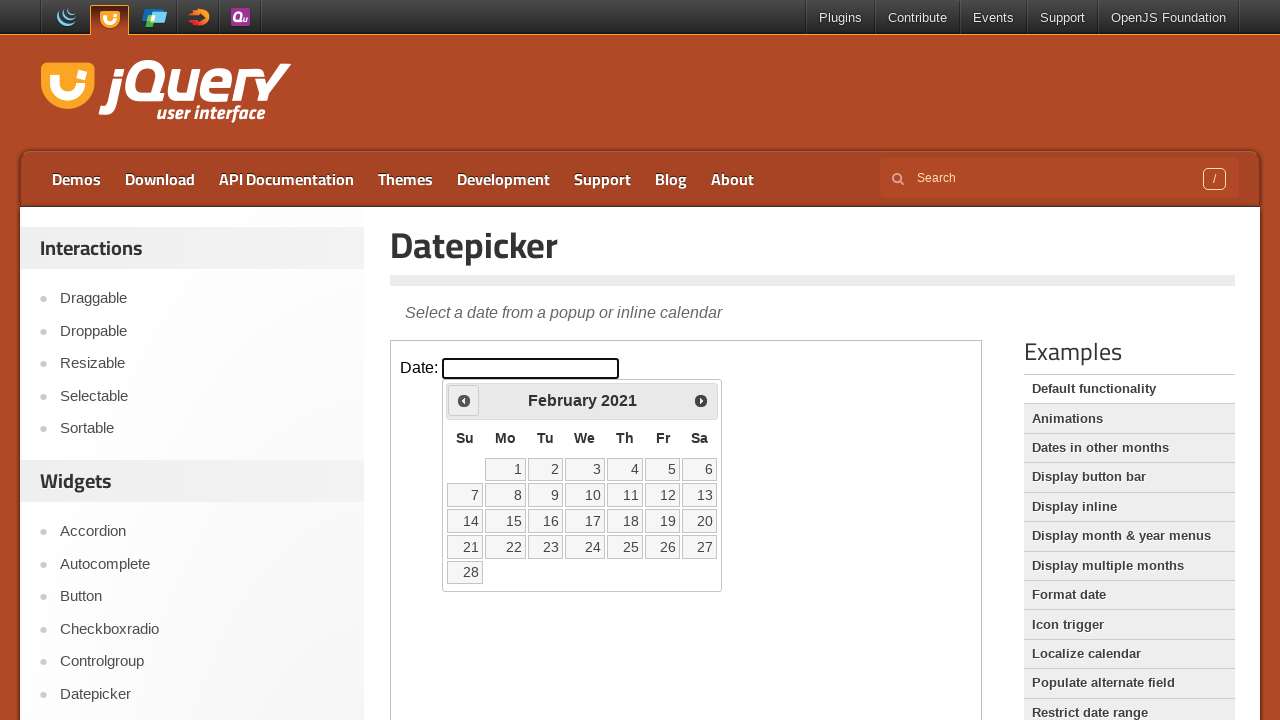

Retrieved current month: February
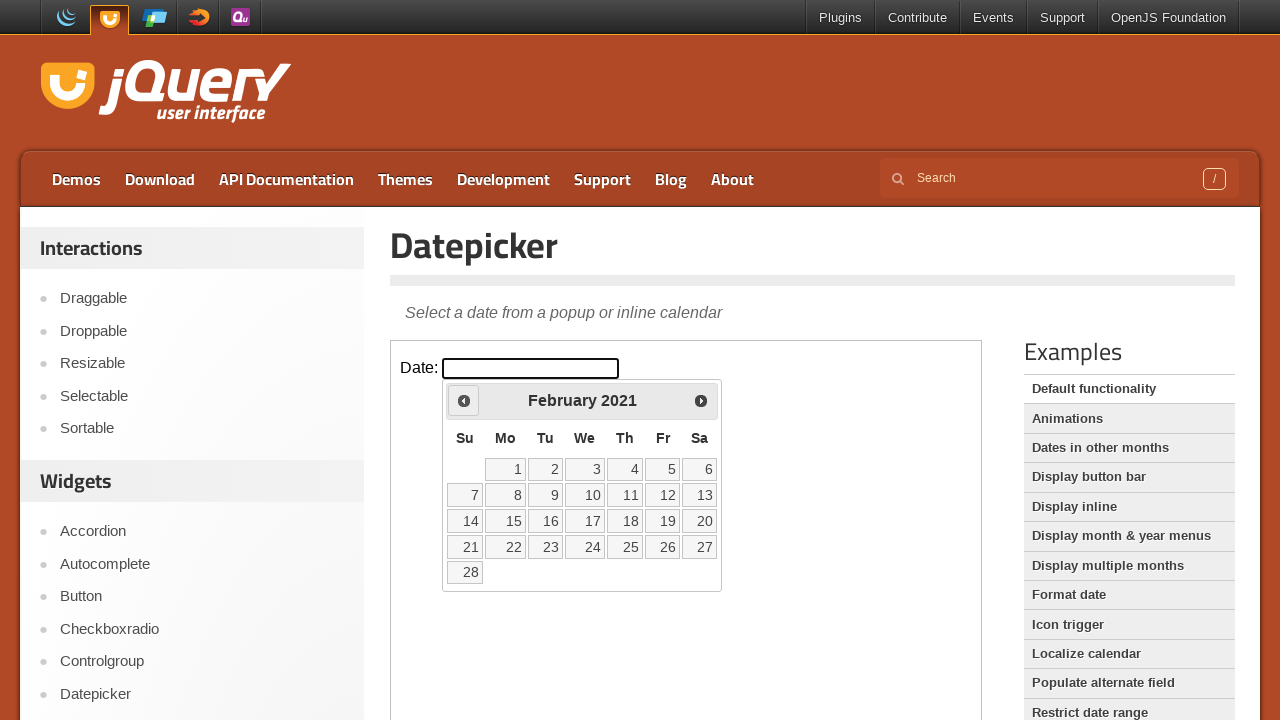

Clicked previous month button to navigate backward at (464, 400) on iframe >> nth=0 >> internal:control=enter-frame >> xpath=//a[@title='Prev']
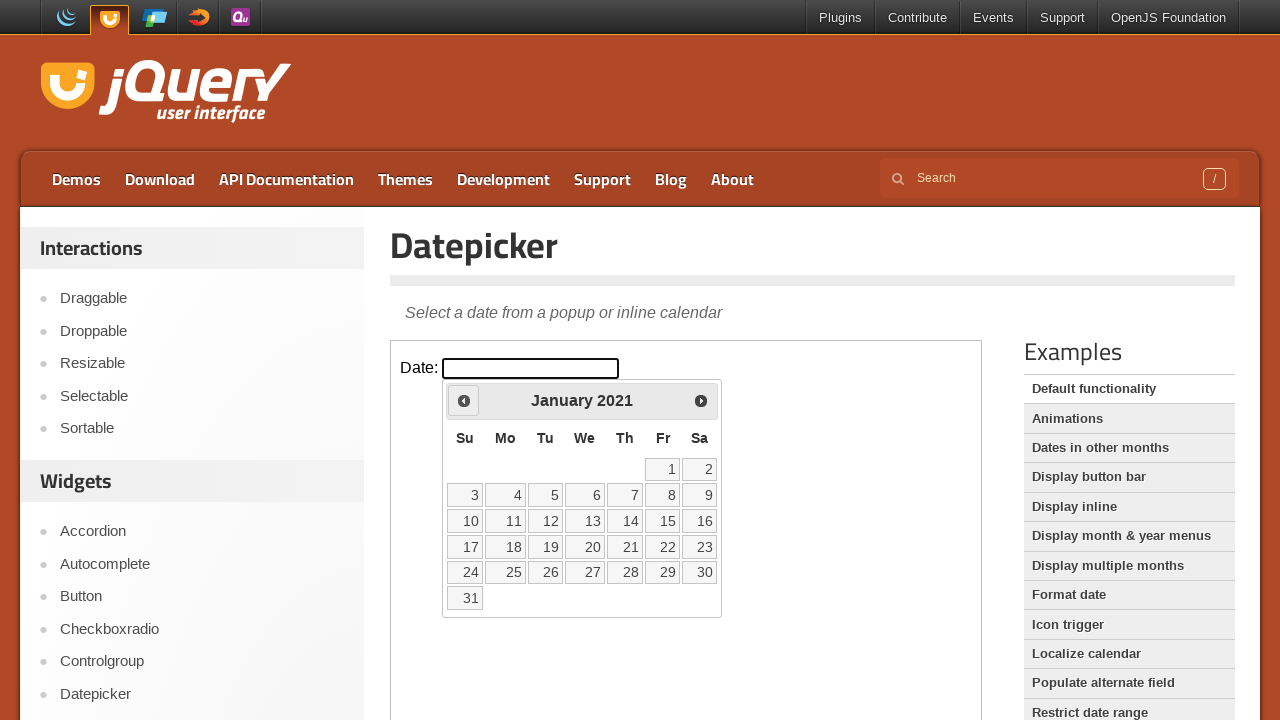

Retrieved current year: 2021
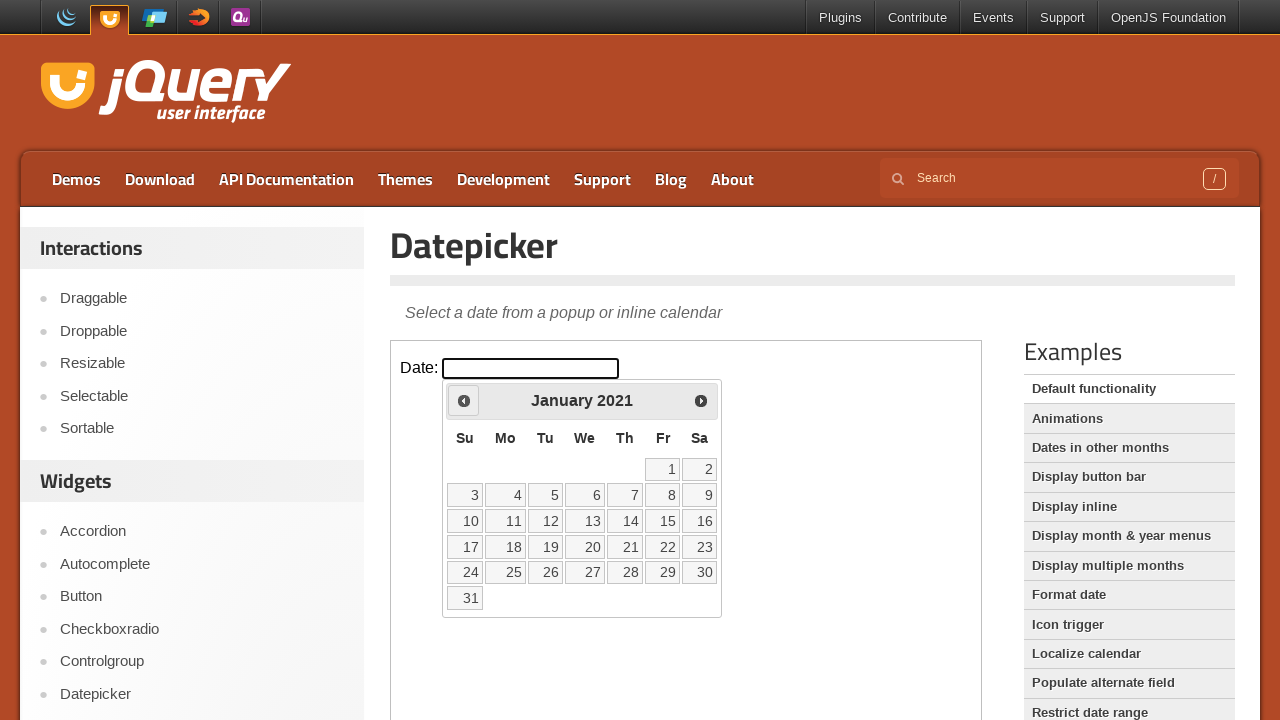

Retrieved current month: January
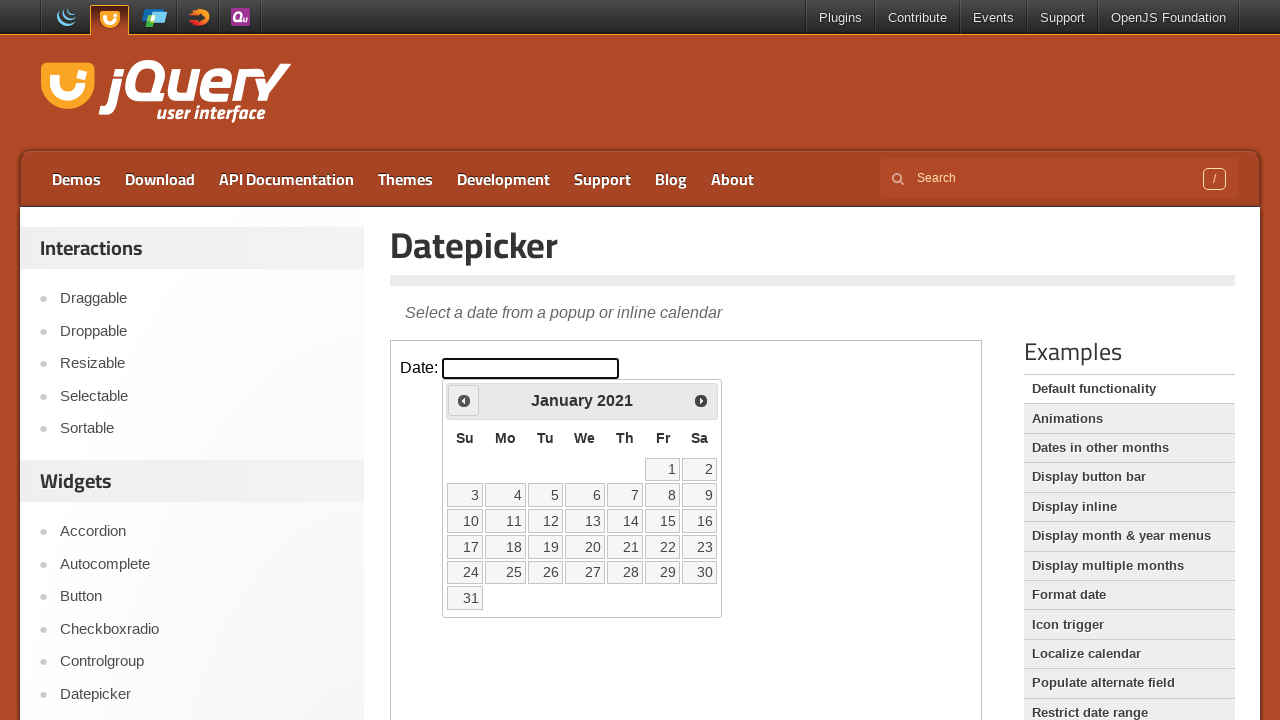

Clicked previous month button to navigate backward at (464, 400) on iframe >> nth=0 >> internal:control=enter-frame >> xpath=//a[@title='Prev']
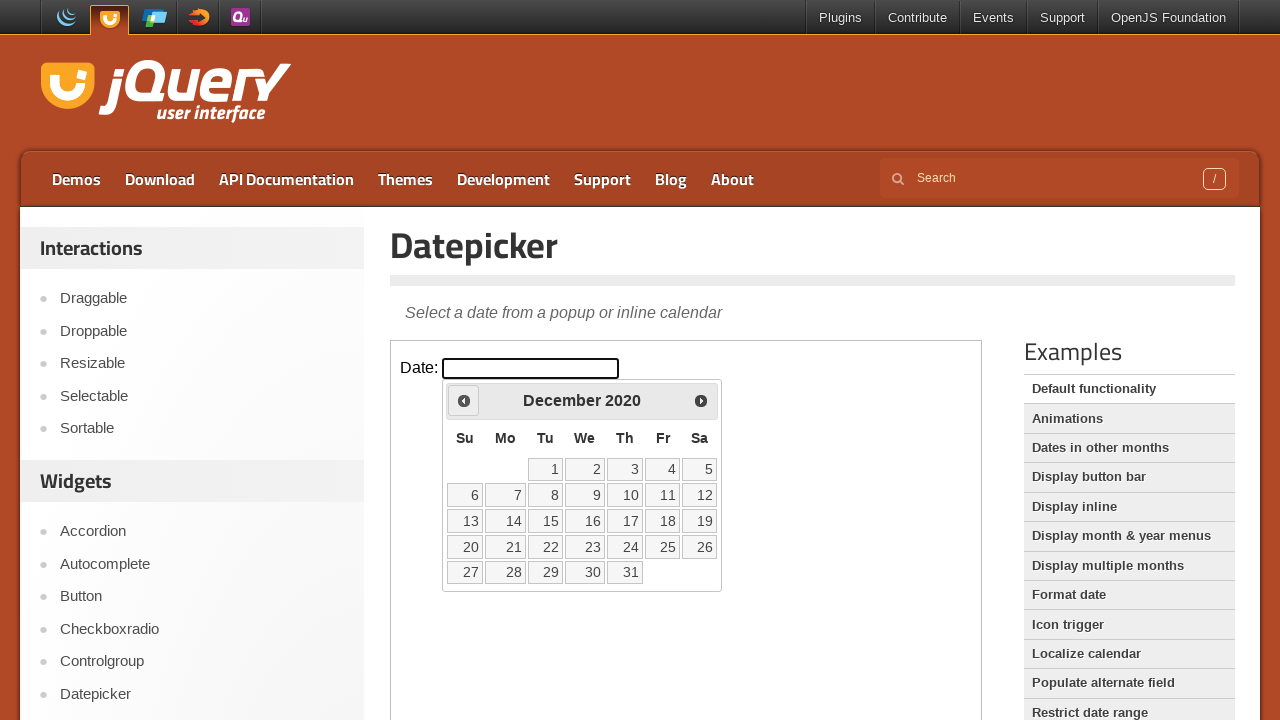

Retrieved current year: 2020
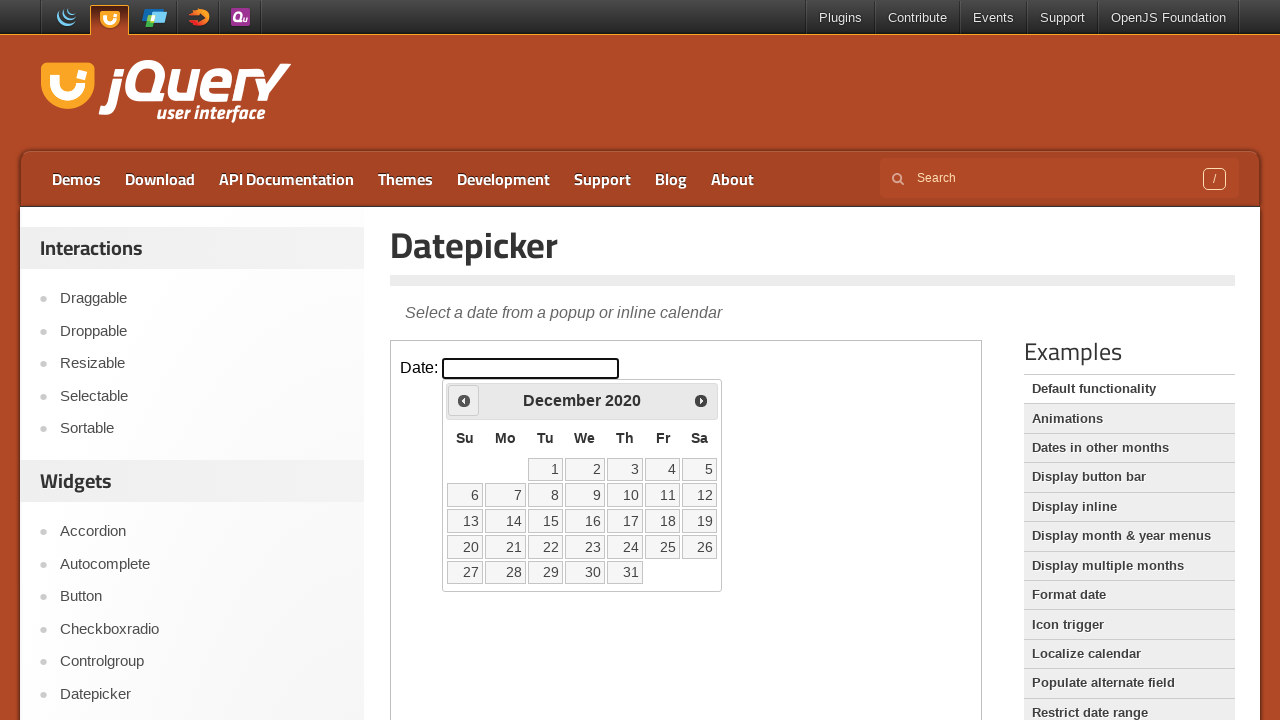

Retrieved current month: December
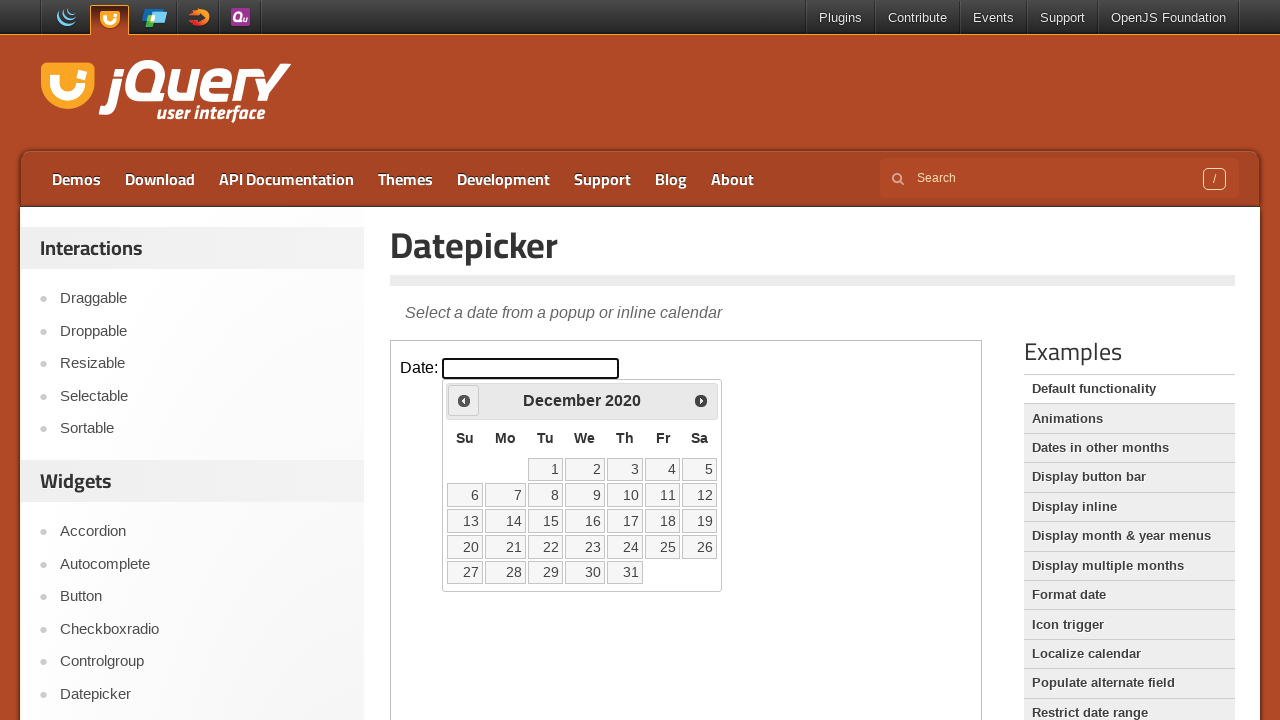

Clicked previous month button to navigate backward at (464, 400) on iframe >> nth=0 >> internal:control=enter-frame >> xpath=//a[@title='Prev']
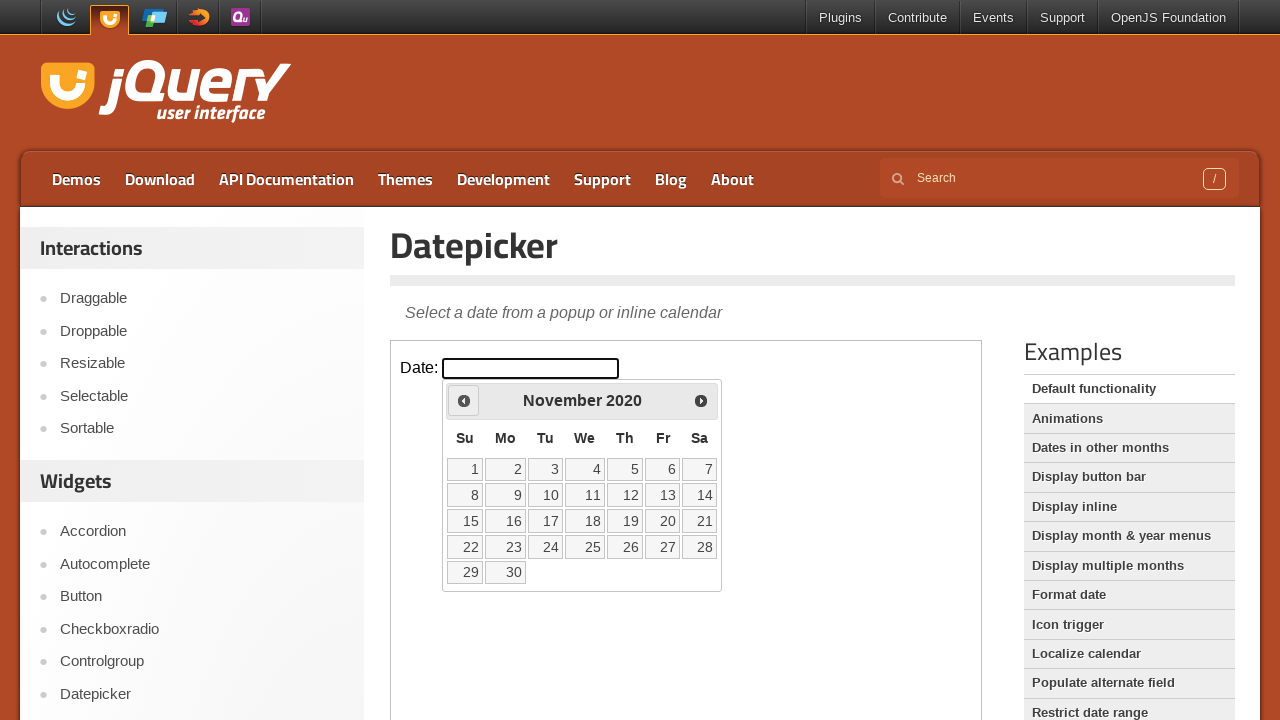

Retrieved current year: 2020
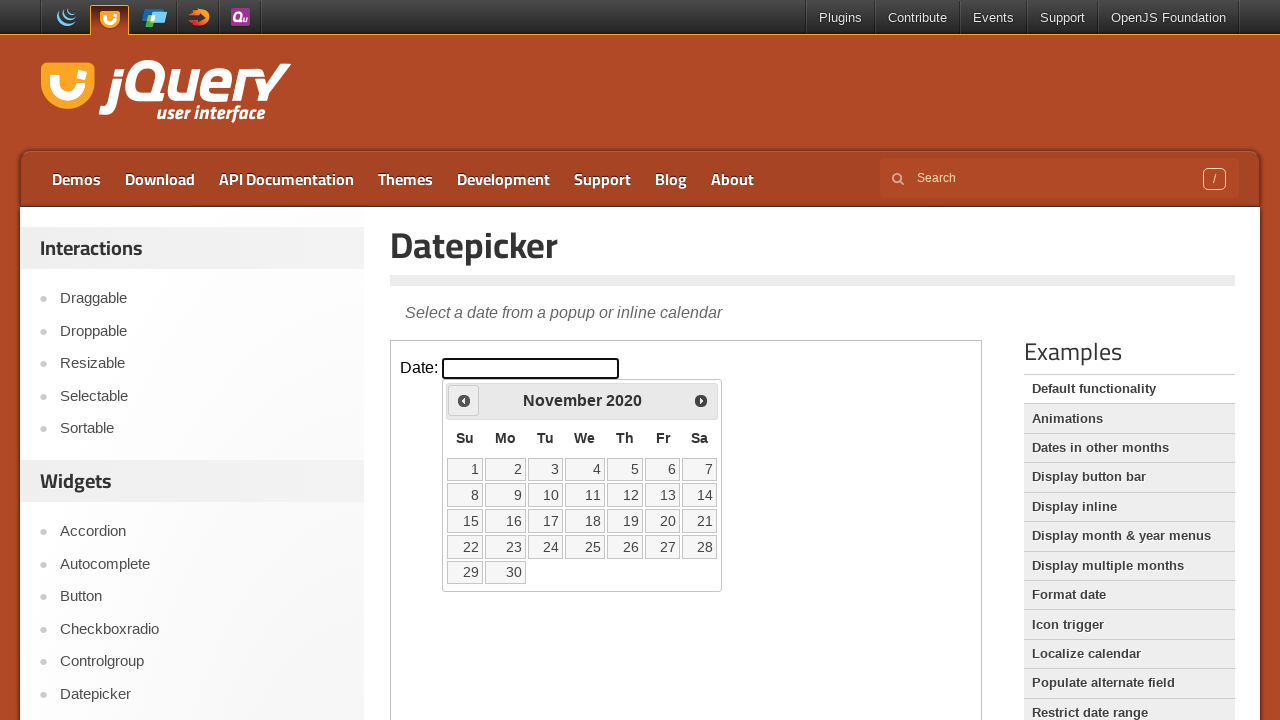

Retrieved current month: November
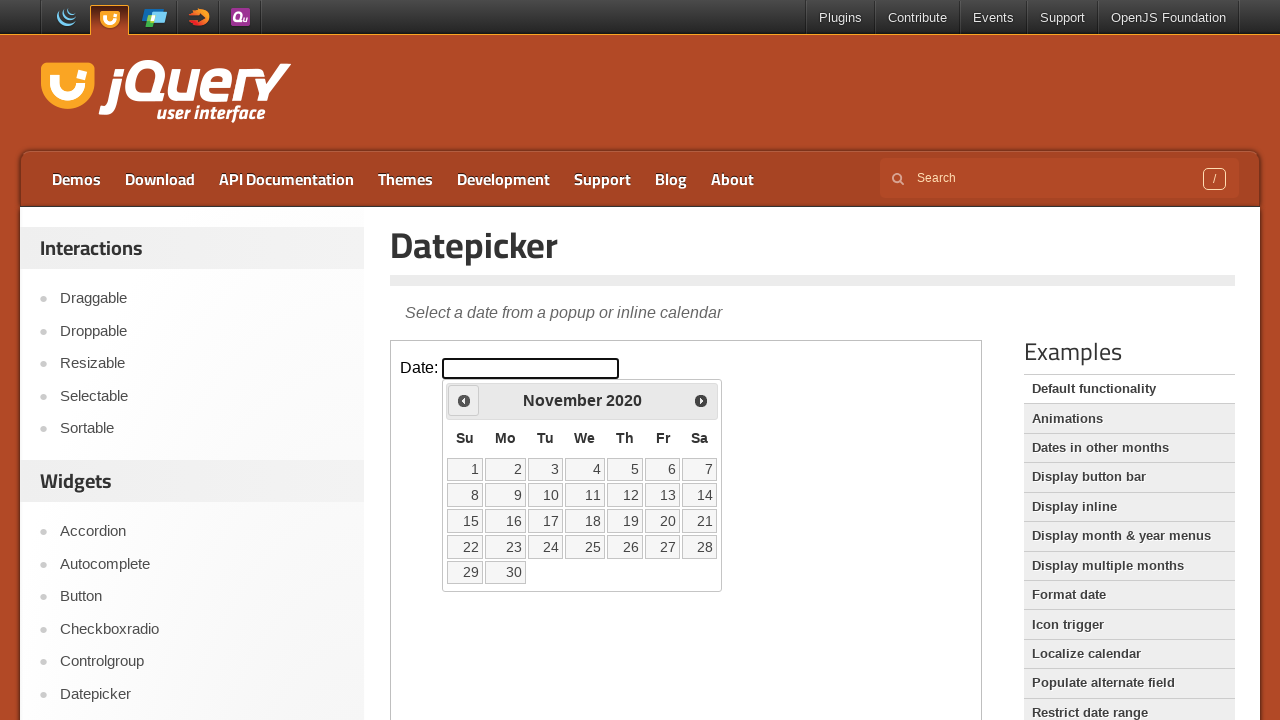

Clicked previous month button to navigate backward at (464, 400) on iframe >> nth=0 >> internal:control=enter-frame >> xpath=//a[@title='Prev']
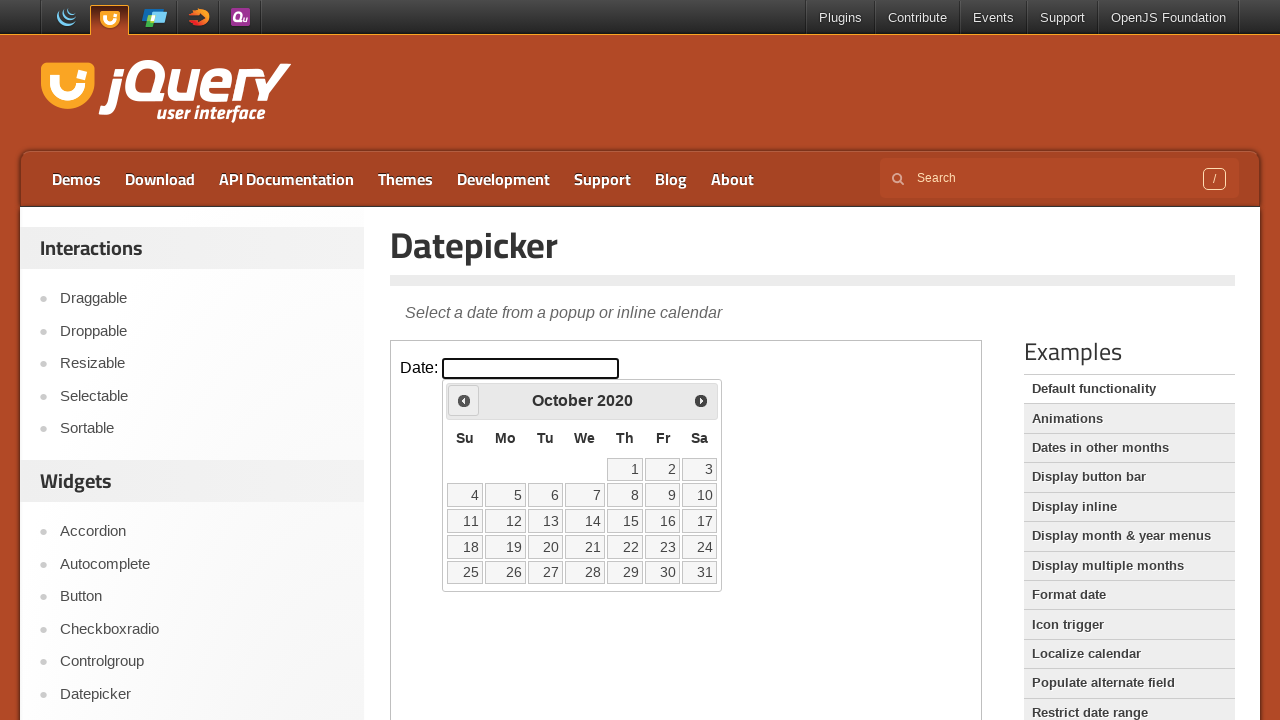

Retrieved current year: 2020
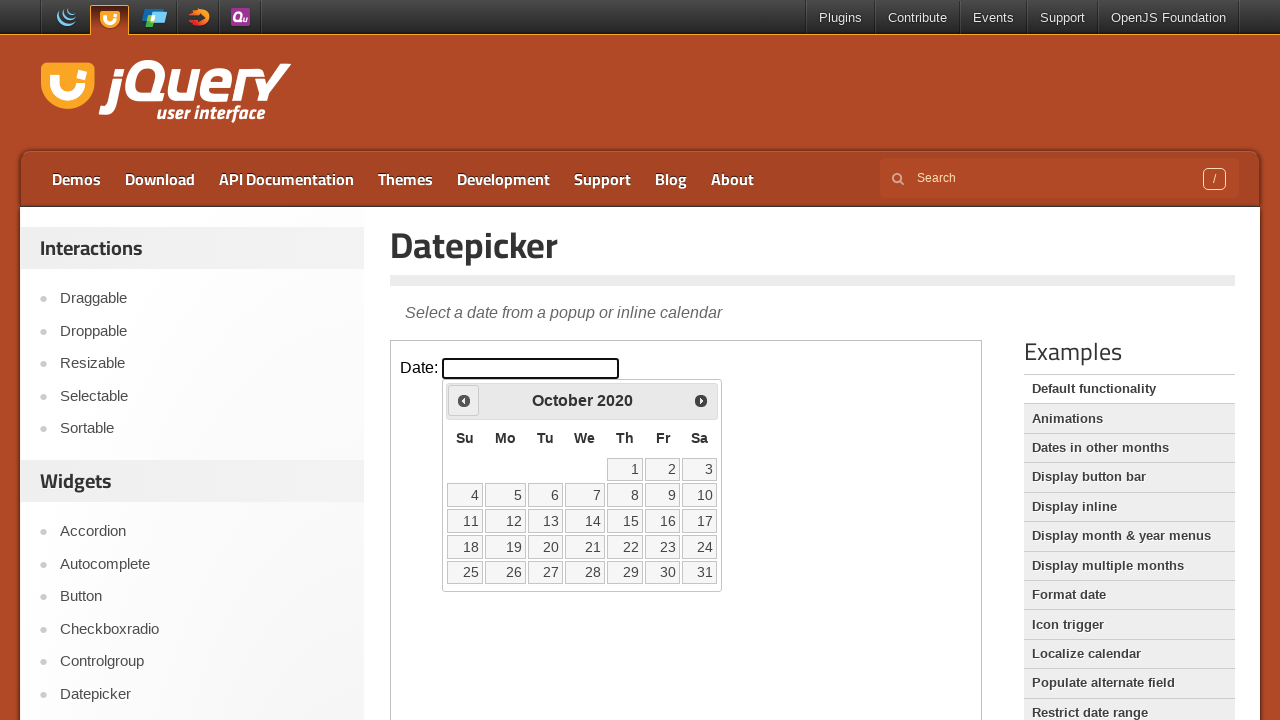

Retrieved current month: October
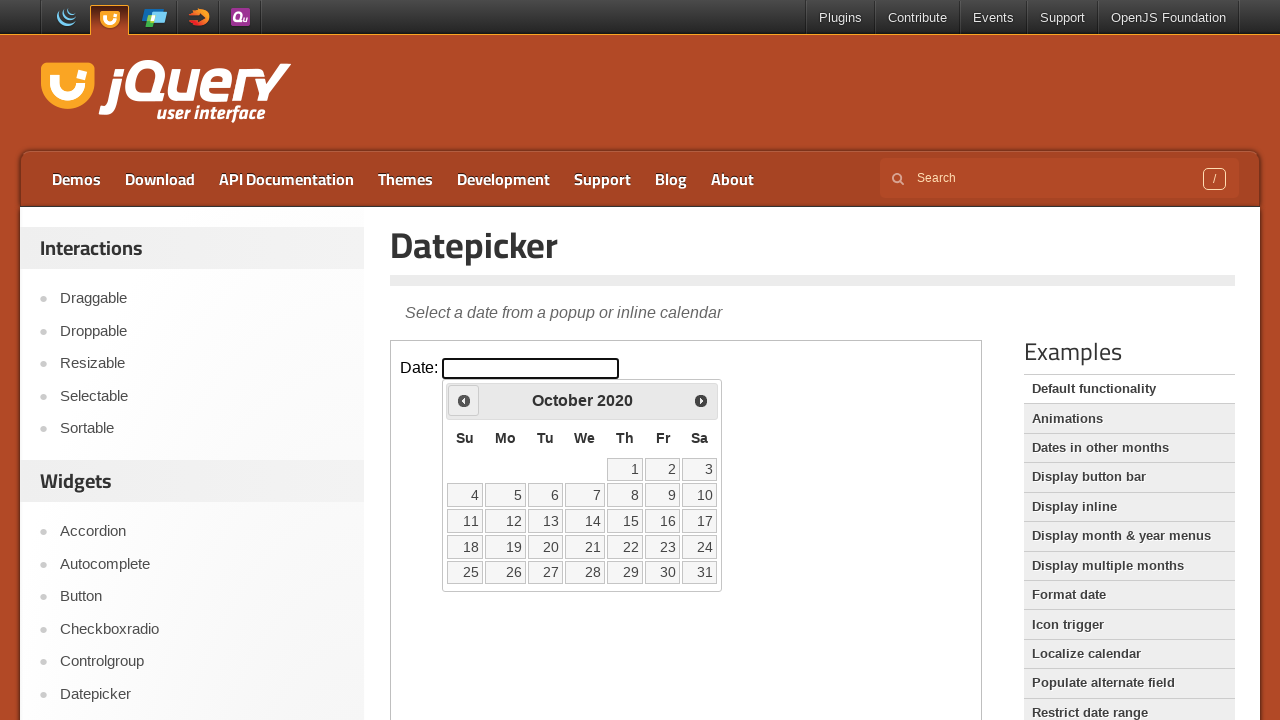

Clicked previous month button to navigate backward at (464, 400) on iframe >> nth=0 >> internal:control=enter-frame >> xpath=//a[@title='Prev']
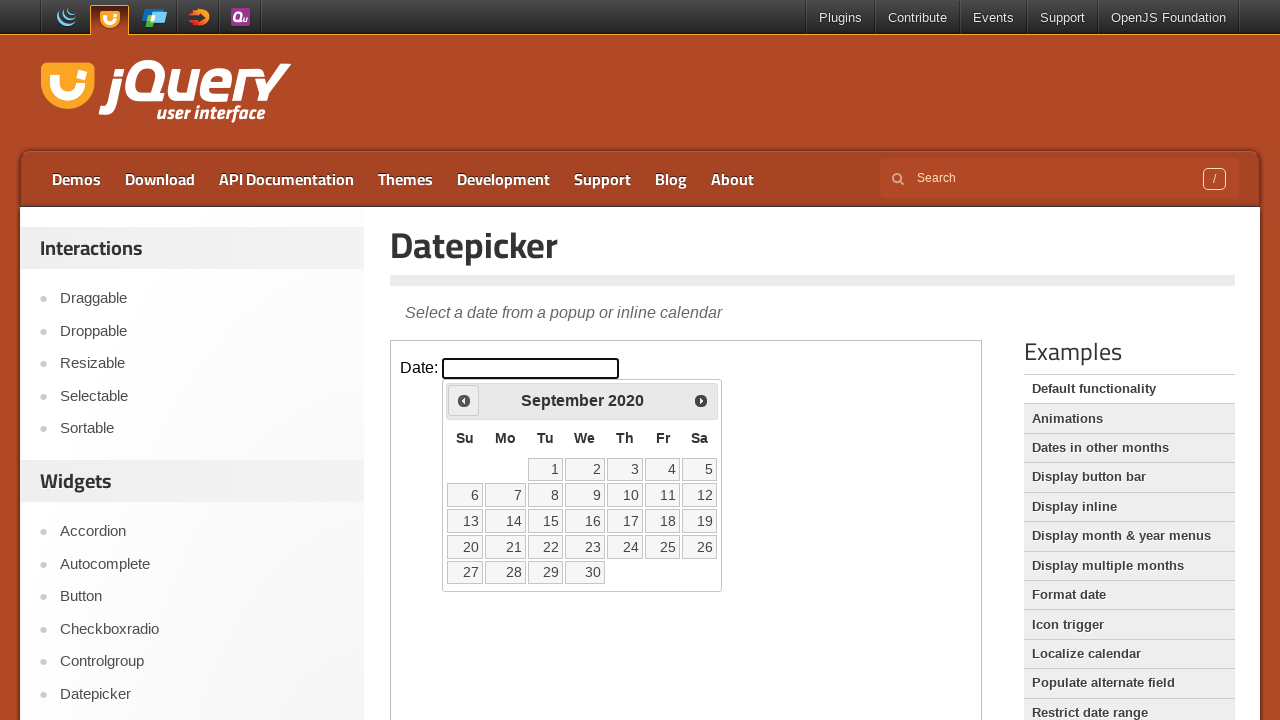

Retrieved current year: 2020
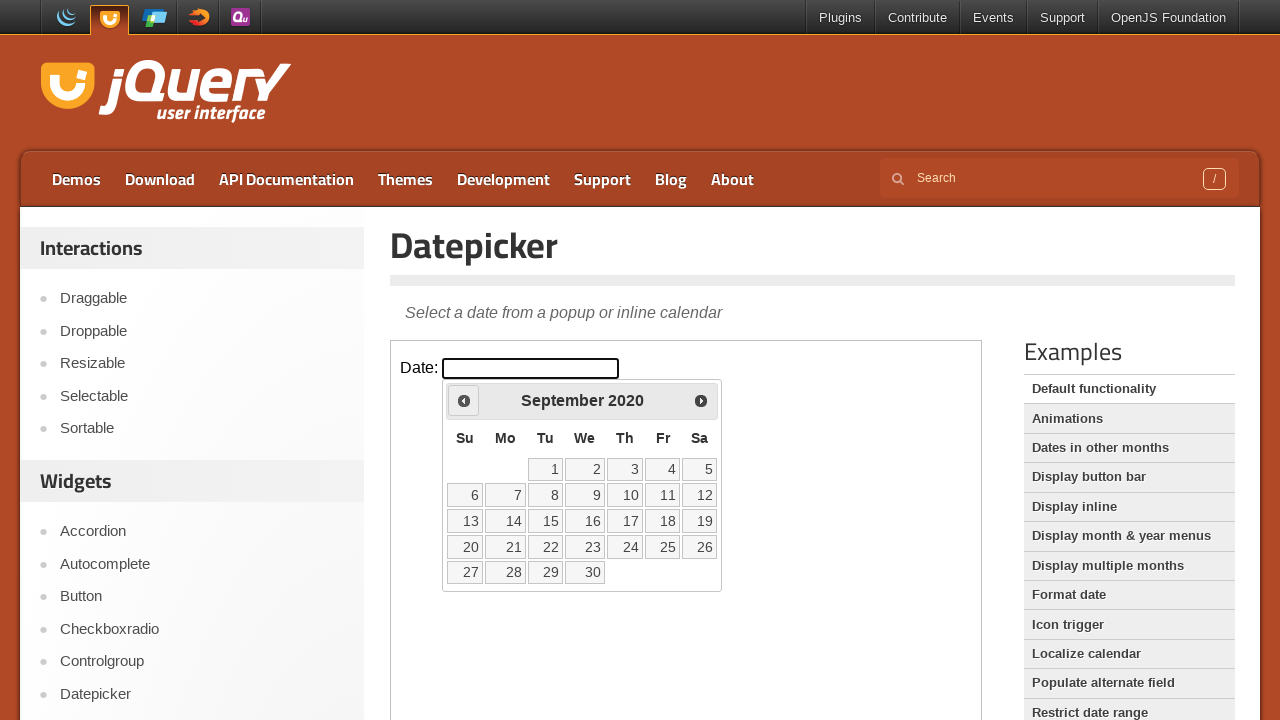

Retrieved current month: September
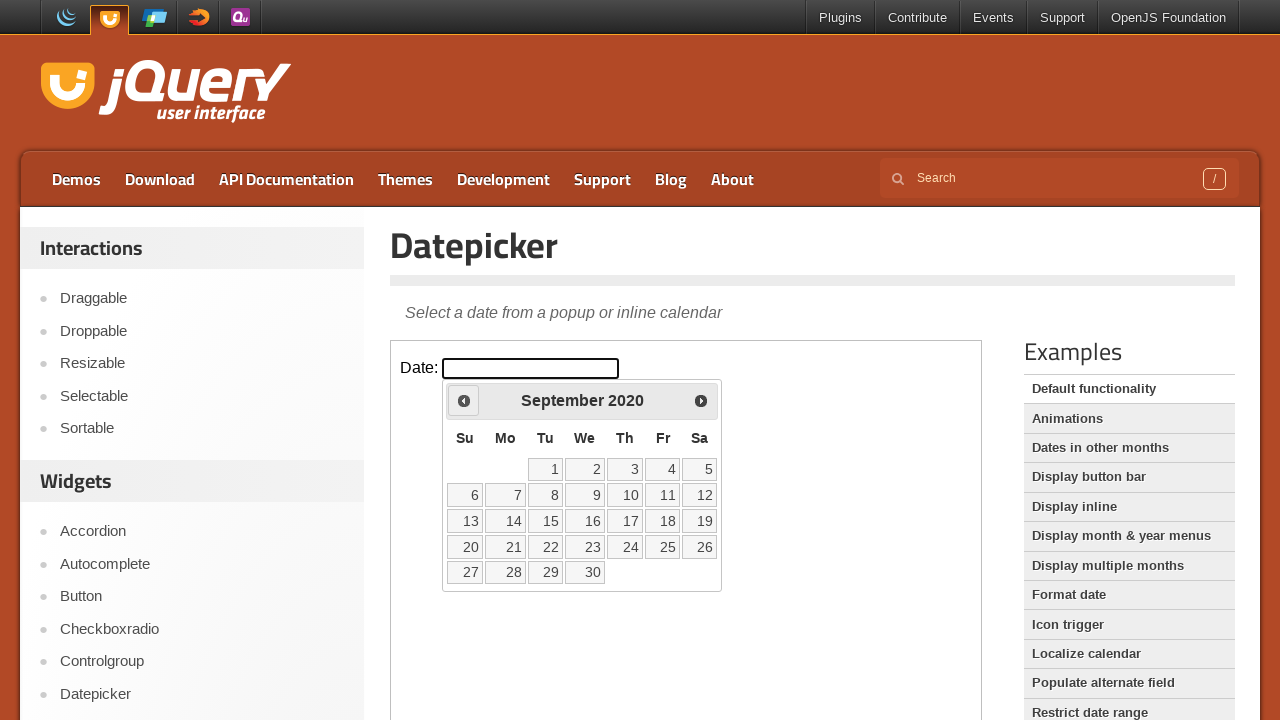

Clicked previous month button to navigate backward at (464, 400) on iframe >> nth=0 >> internal:control=enter-frame >> xpath=//a[@title='Prev']
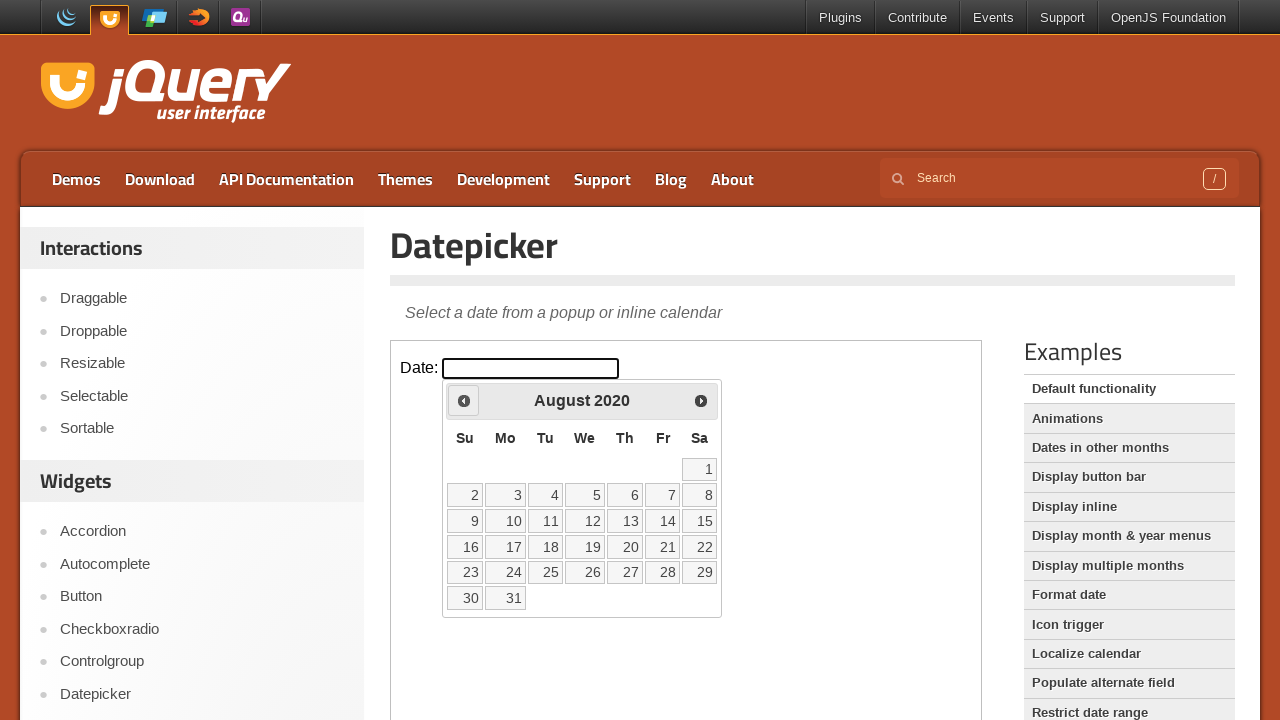

Retrieved current year: 2020
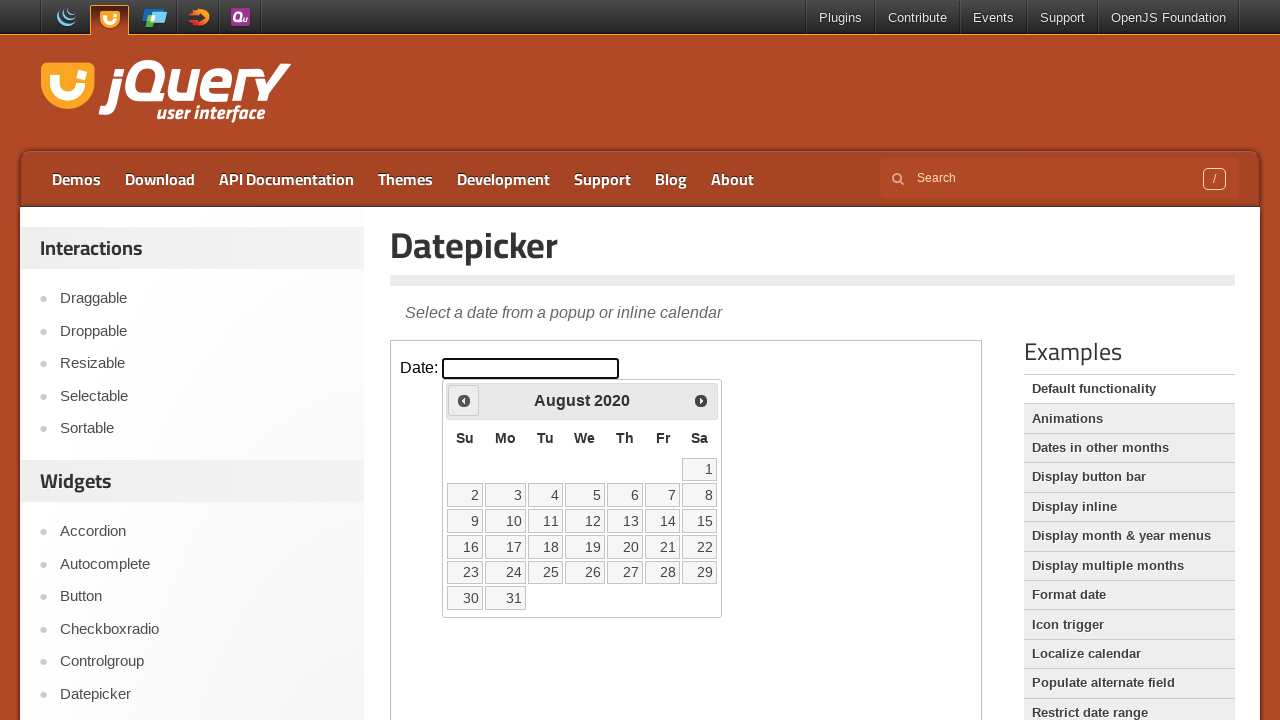

Retrieved current month: August
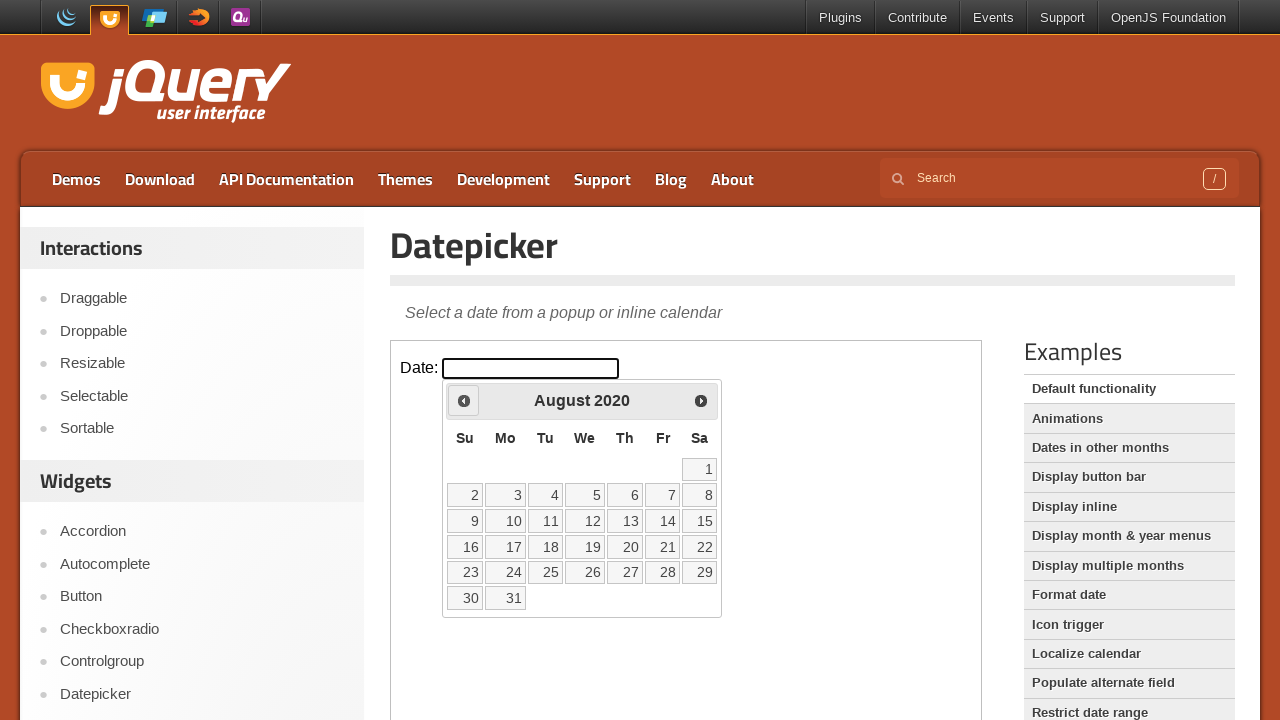

Clicked previous month button to navigate backward at (464, 400) on iframe >> nth=0 >> internal:control=enter-frame >> xpath=//a[@title='Prev']
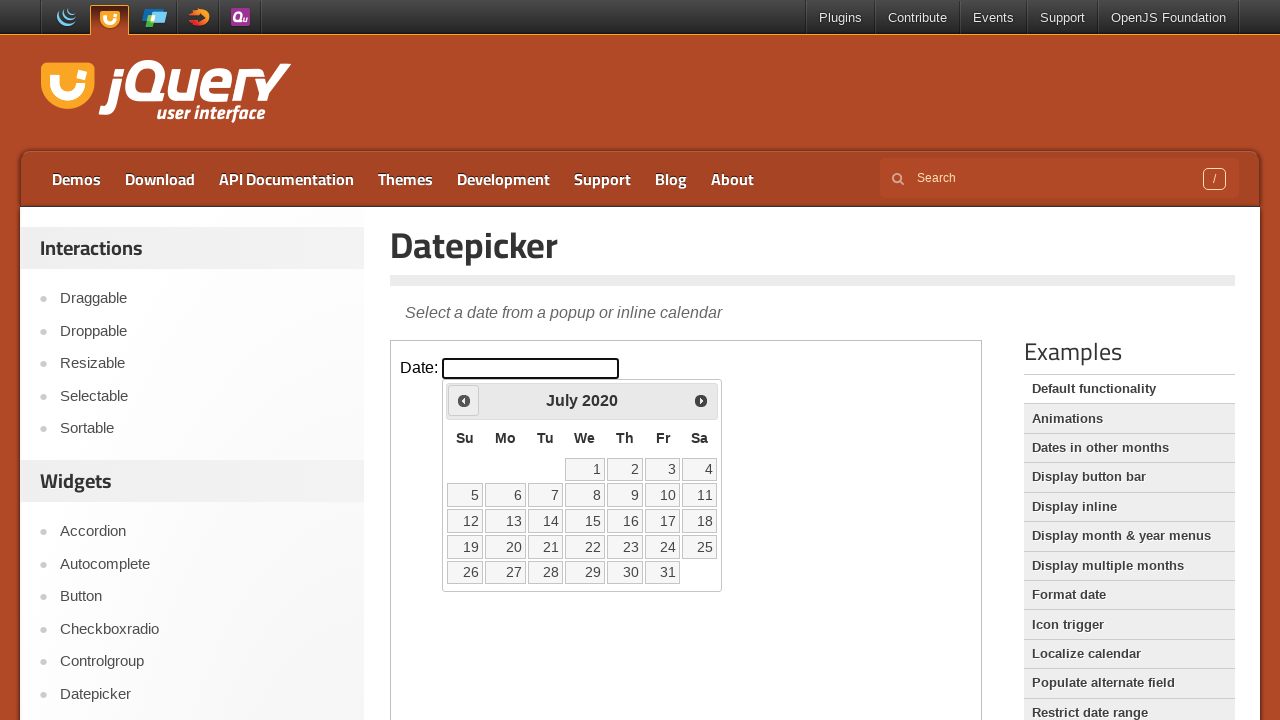

Retrieved current year: 2020
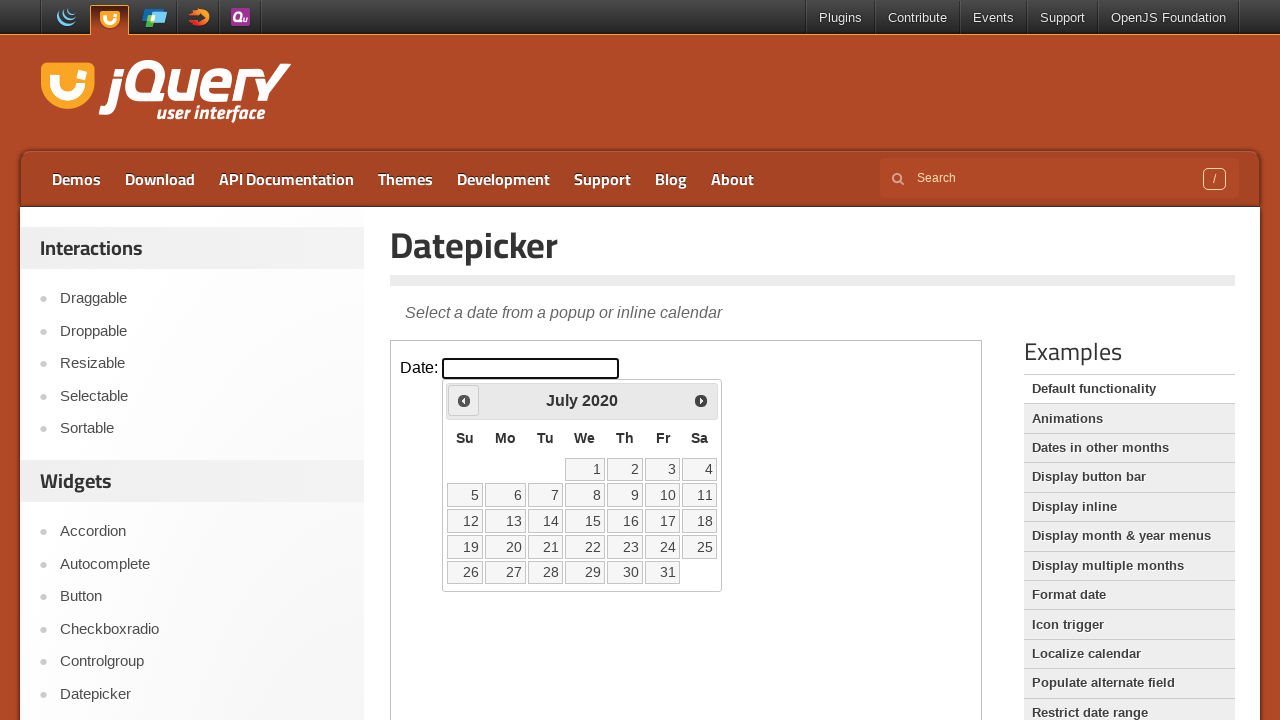

Retrieved current month: July
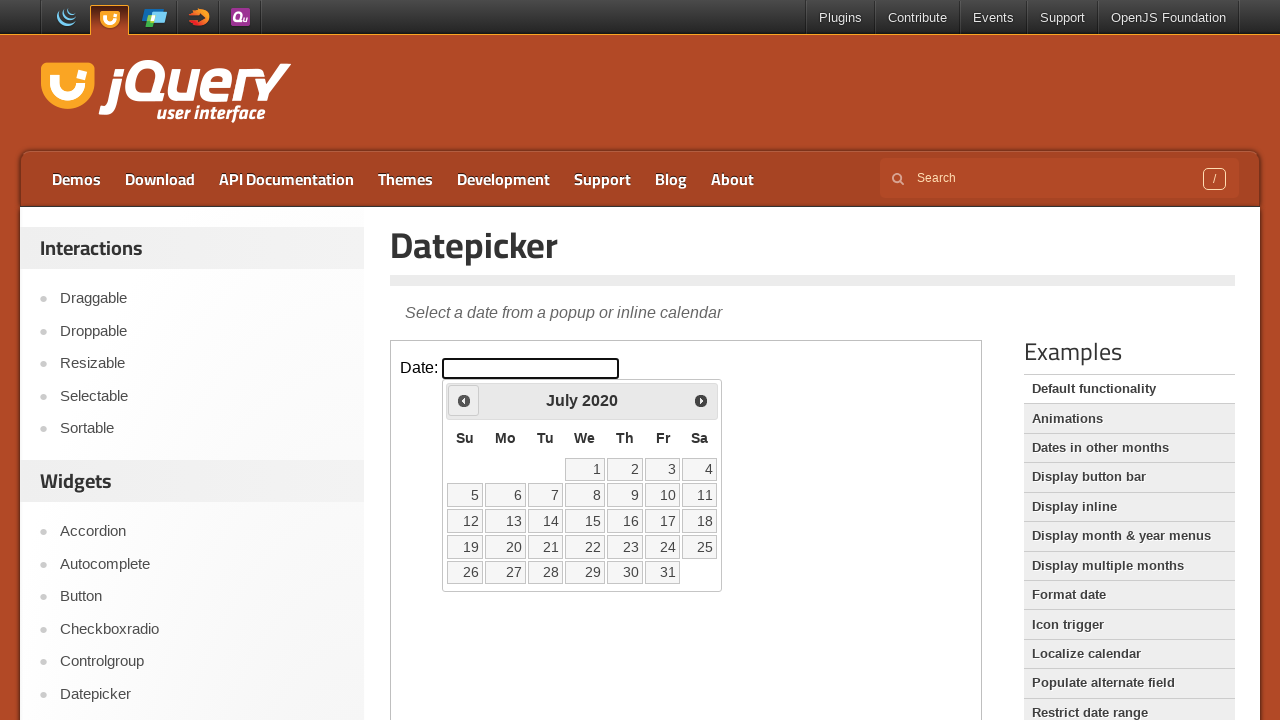

Clicked previous month button to navigate backward at (464, 400) on iframe >> nth=0 >> internal:control=enter-frame >> xpath=//a[@title='Prev']
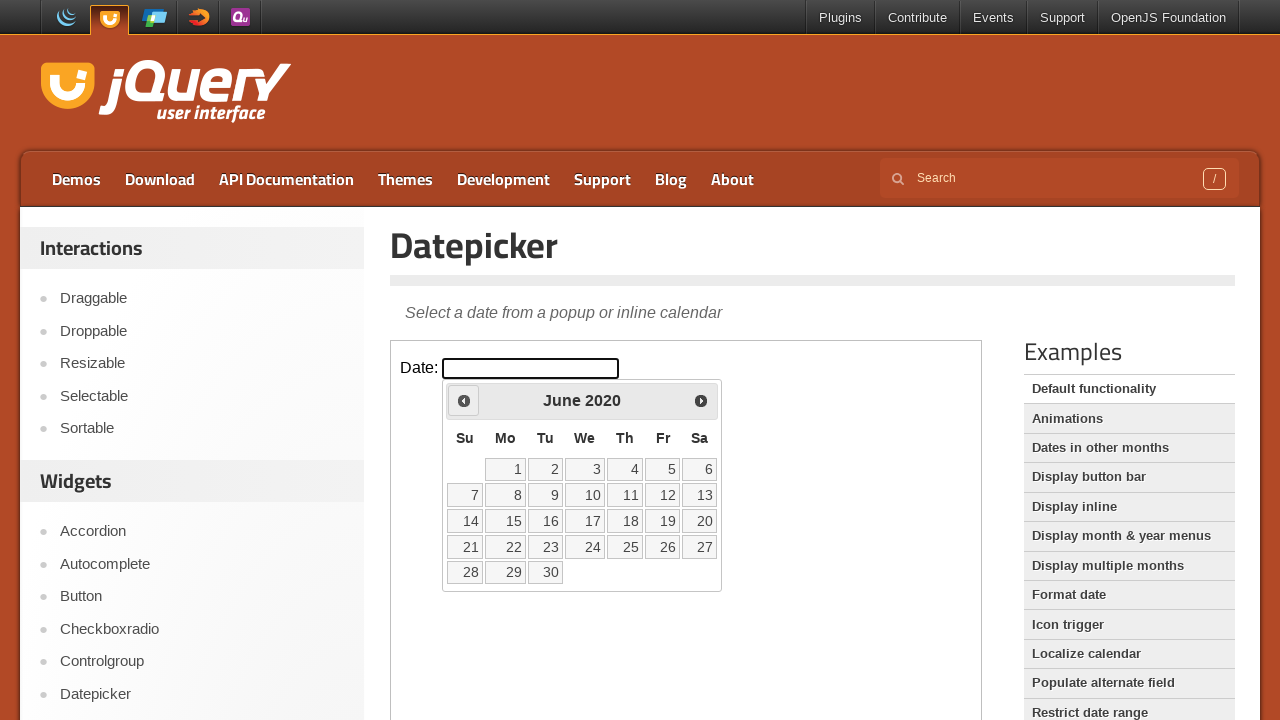

Retrieved current year: 2020
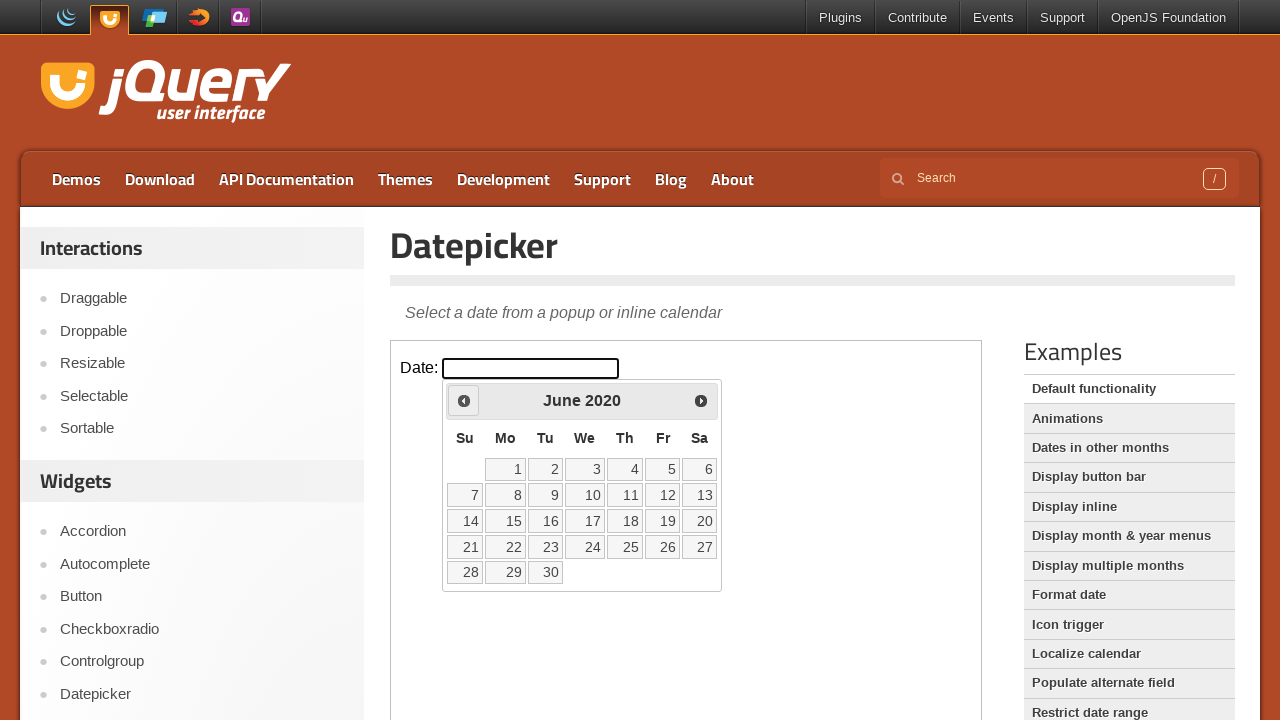

Retrieved current month: June
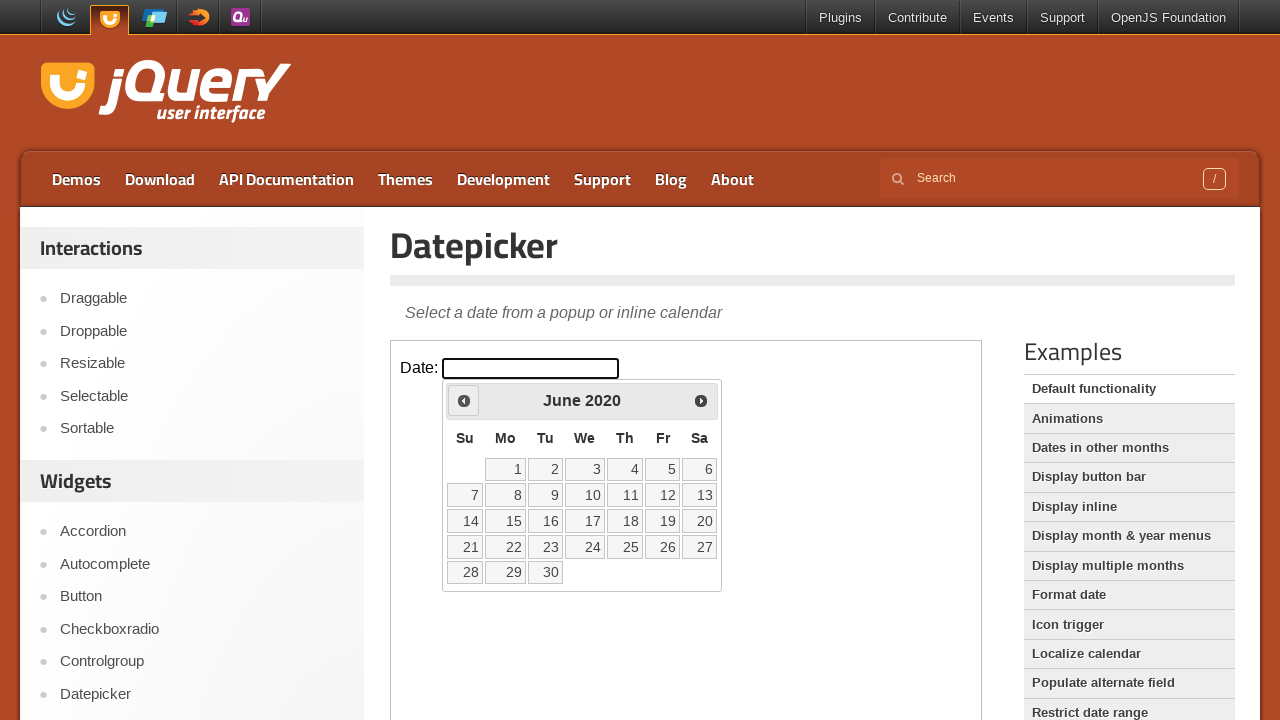

Clicked previous month button to navigate backward at (464, 400) on iframe >> nth=0 >> internal:control=enter-frame >> xpath=//a[@title='Prev']
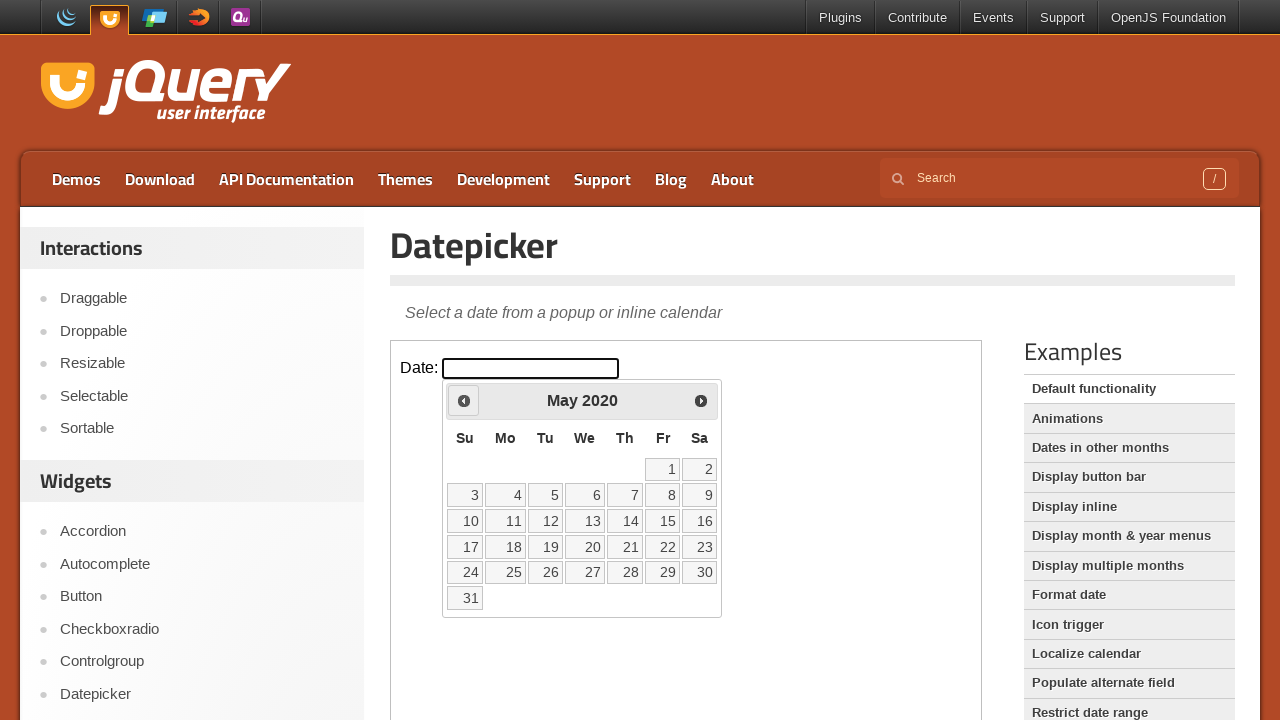

Retrieved current year: 2020
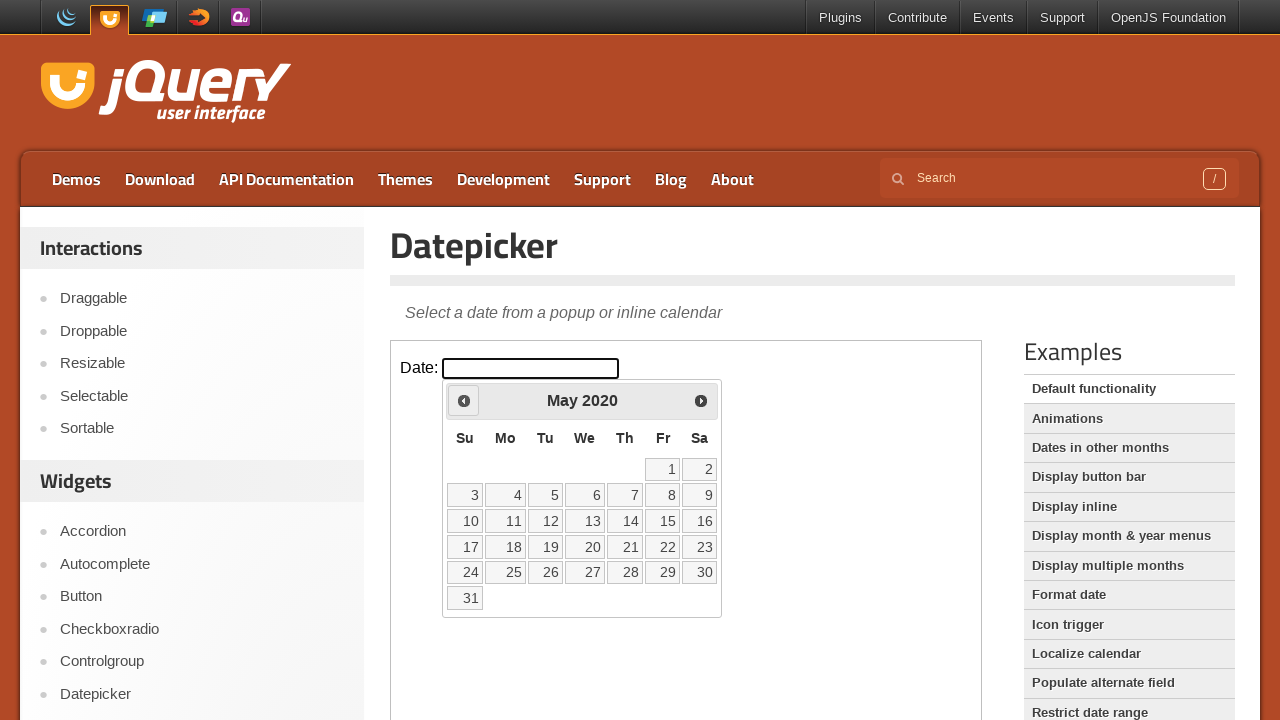

Retrieved current month: May
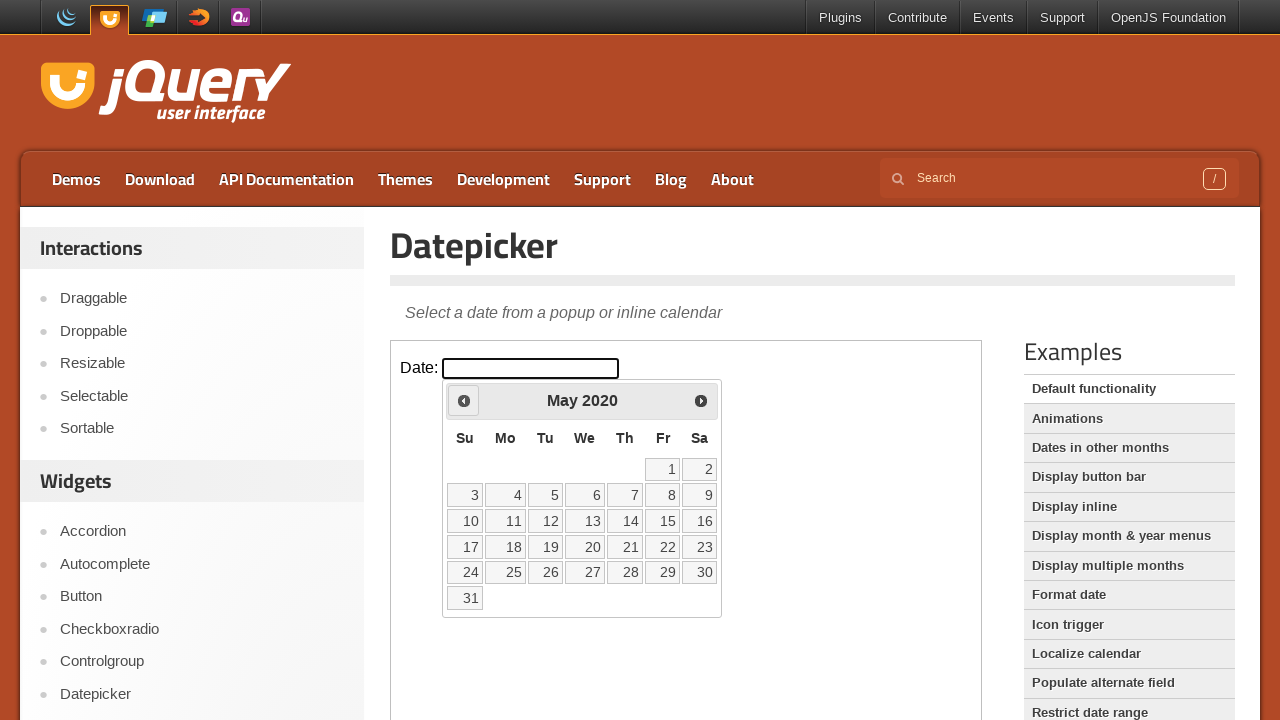

Clicked previous month button to navigate backward at (464, 400) on iframe >> nth=0 >> internal:control=enter-frame >> xpath=//a[@title='Prev']
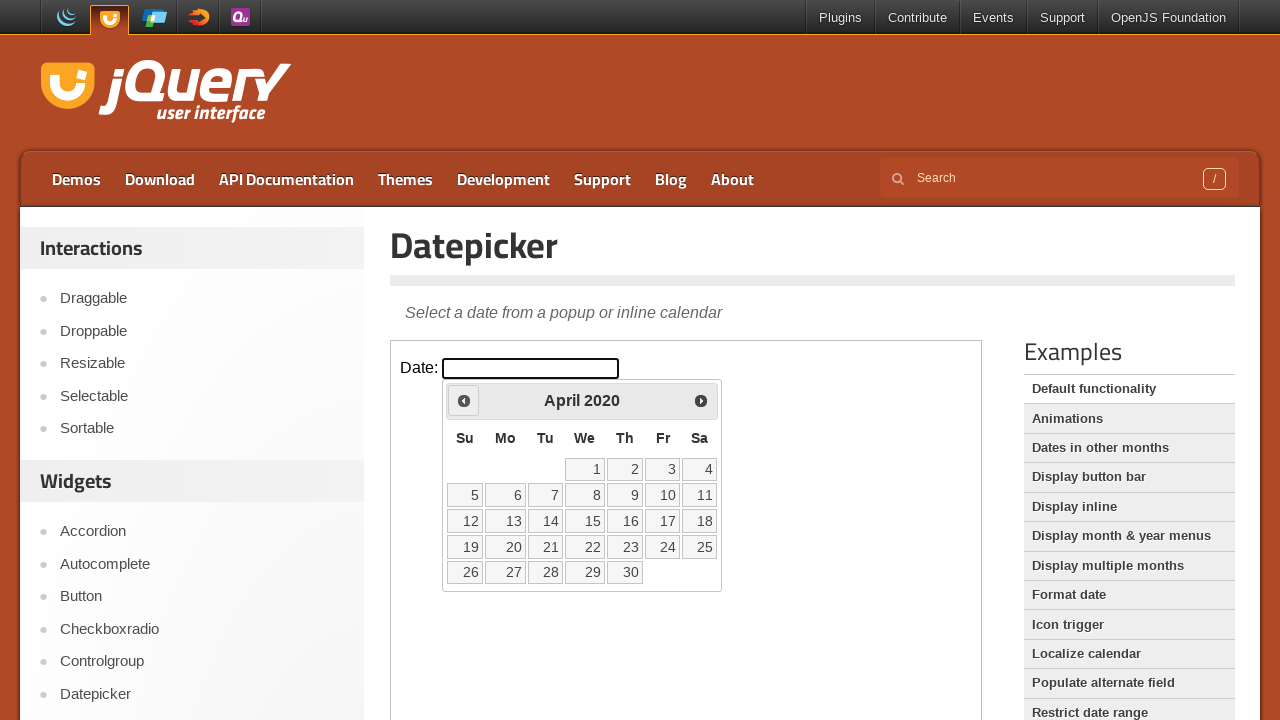

Retrieved current year: 2020
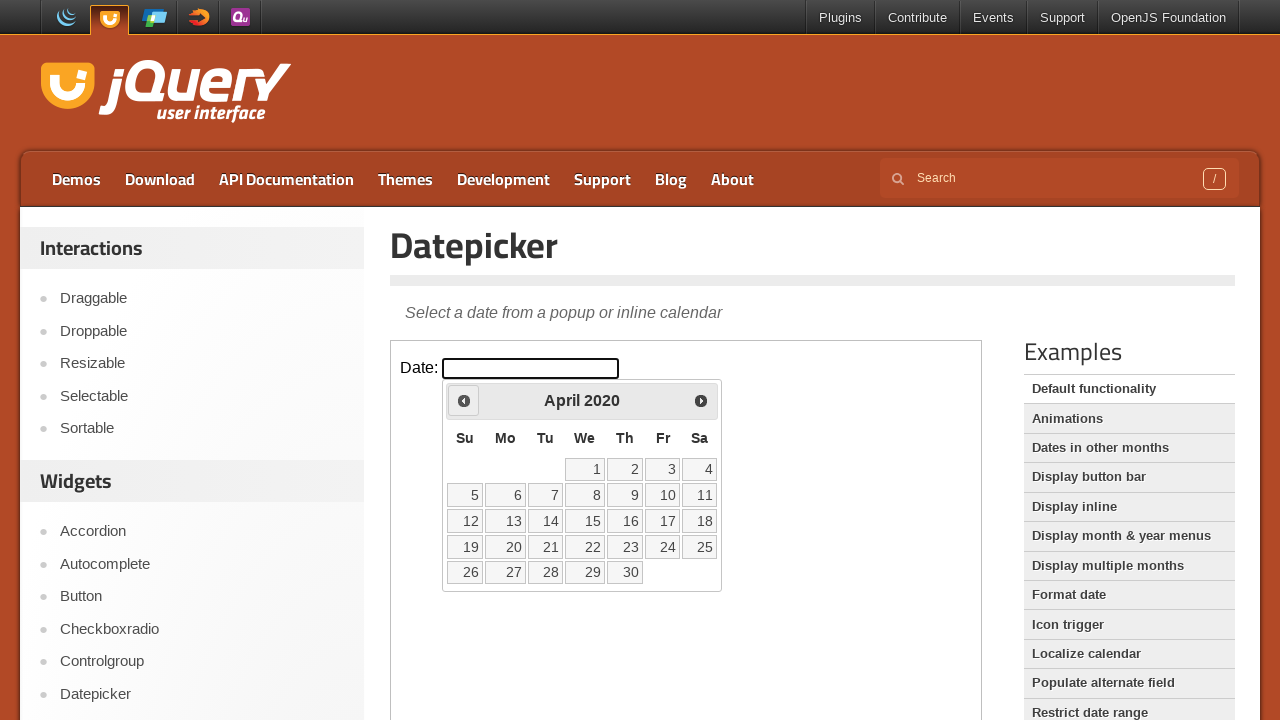

Retrieved current month: April
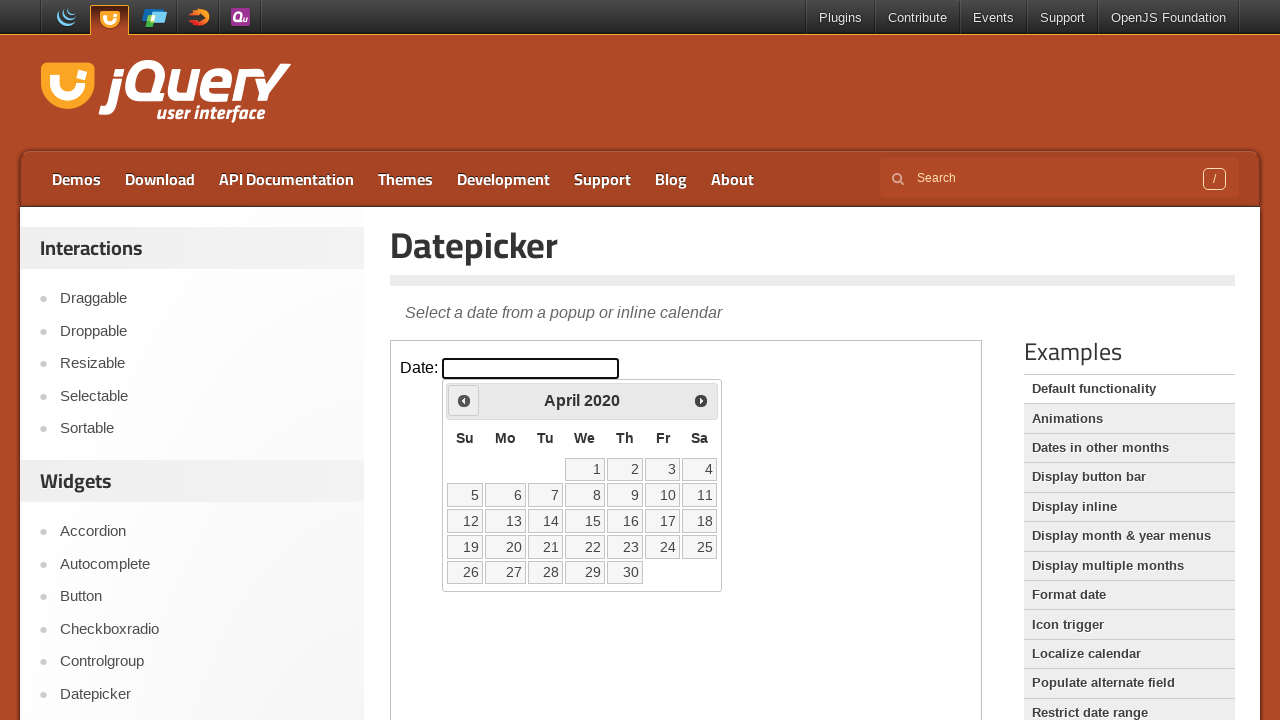

Clicked previous month button to navigate backward at (464, 400) on iframe >> nth=0 >> internal:control=enter-frame >> xpath=//a[@title='Prev']
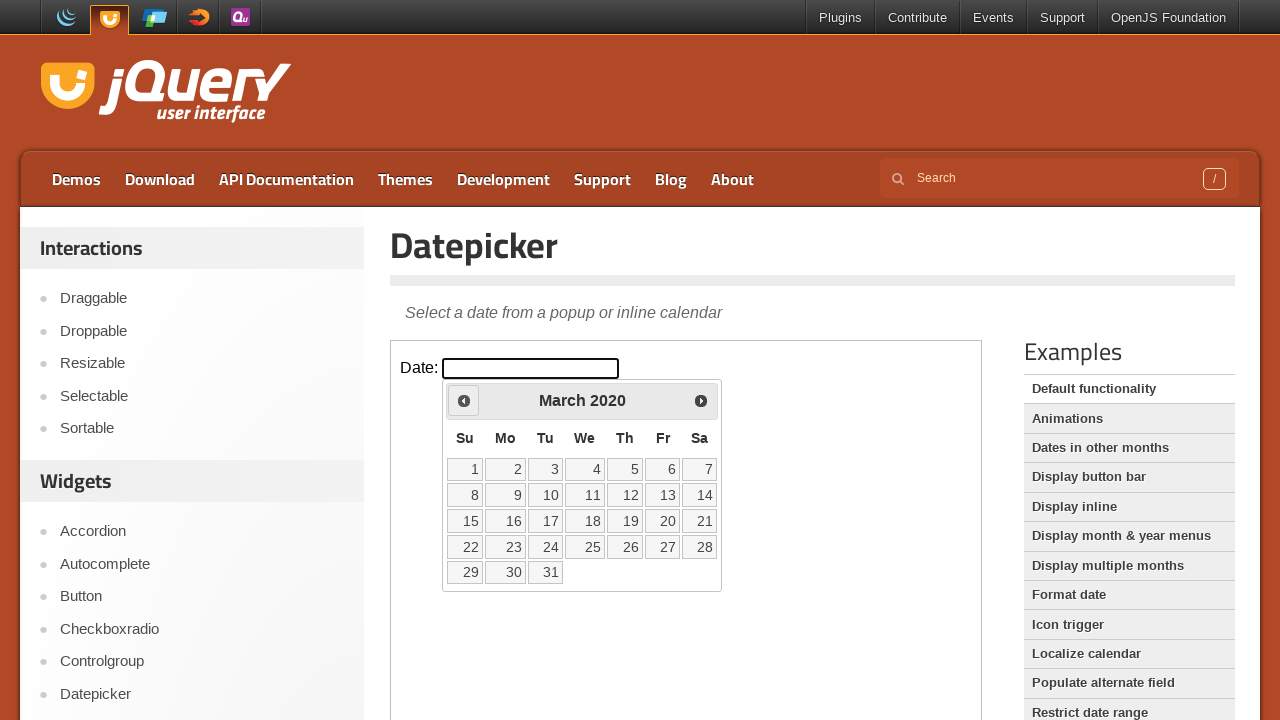

Retrieved current year: 2020
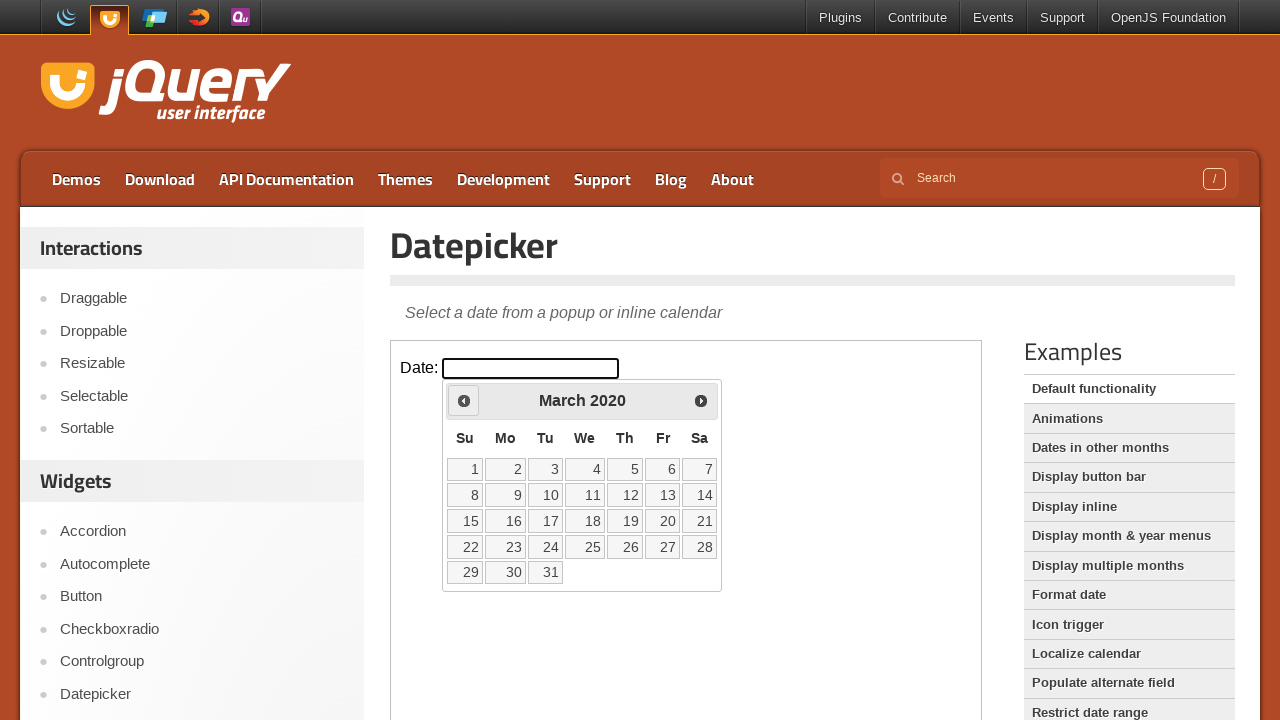

Retrieved current month: March
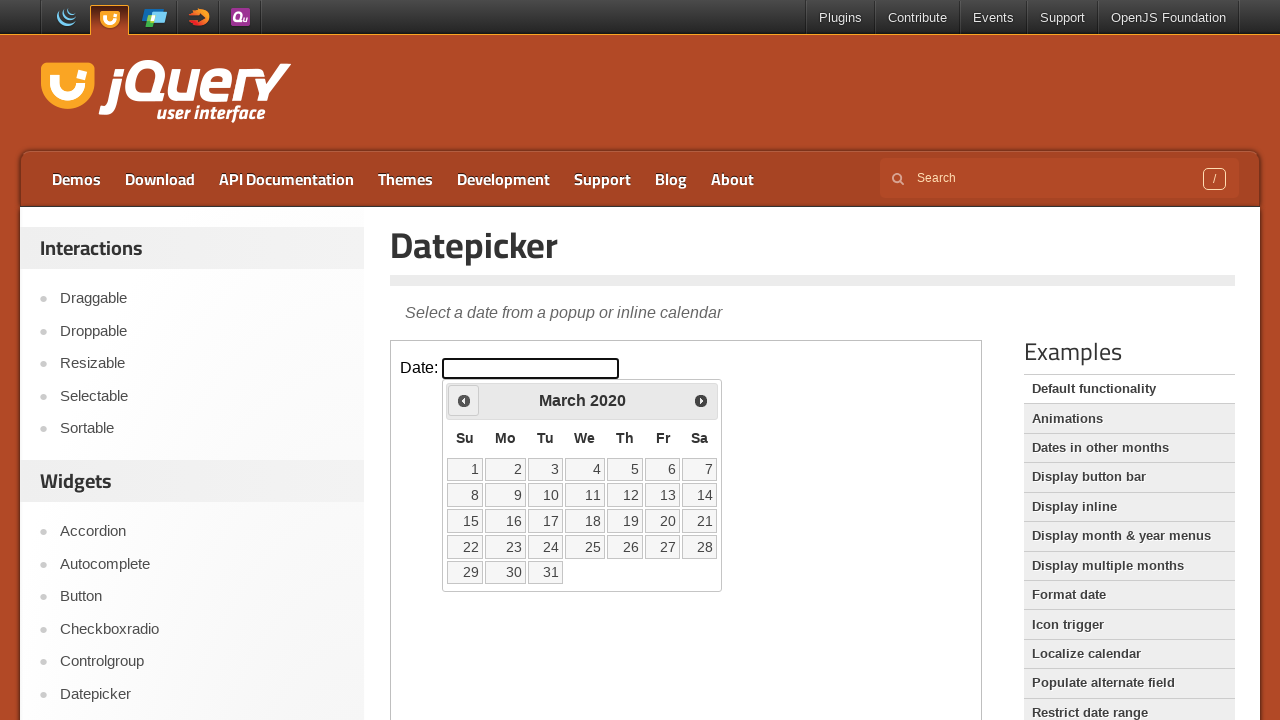

Clicked previous month button to navigate backward at (464, 400) on iframe >> nth=0 >> internal:control=enter-frame >> xpath=//a[@title='Prev']
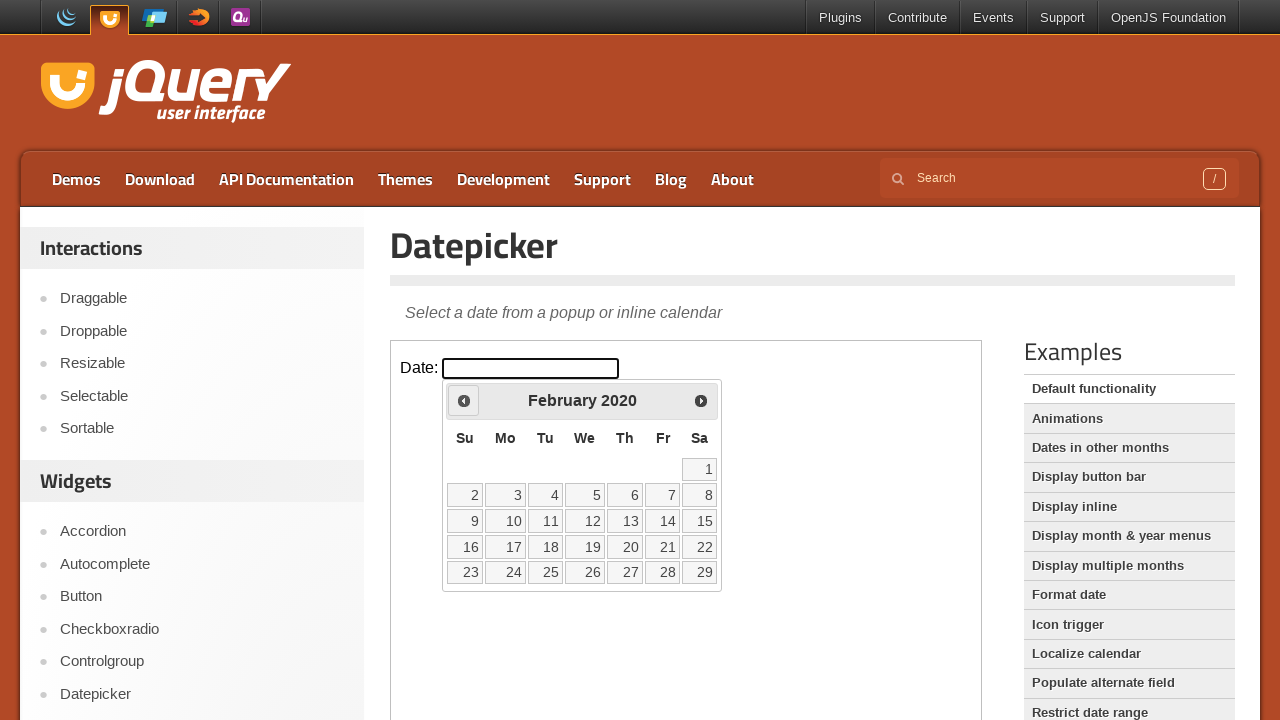

Retrieved current year: 2020
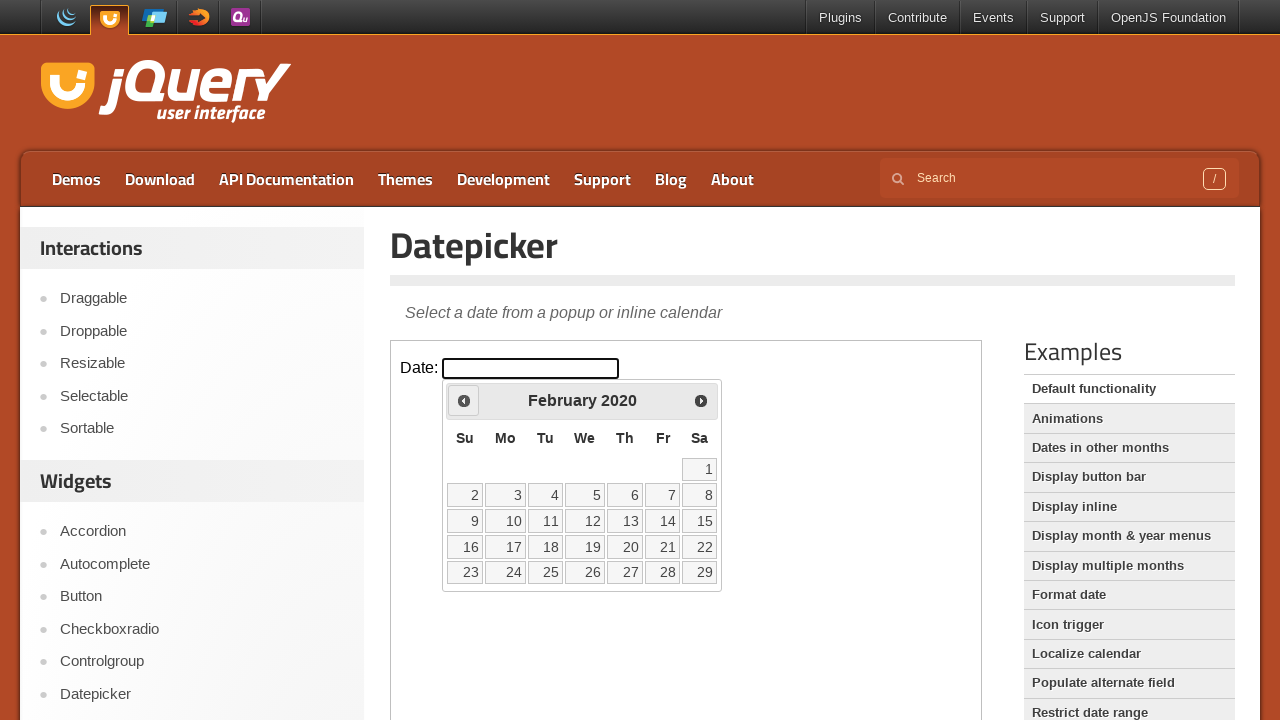

Retrieved current month: February
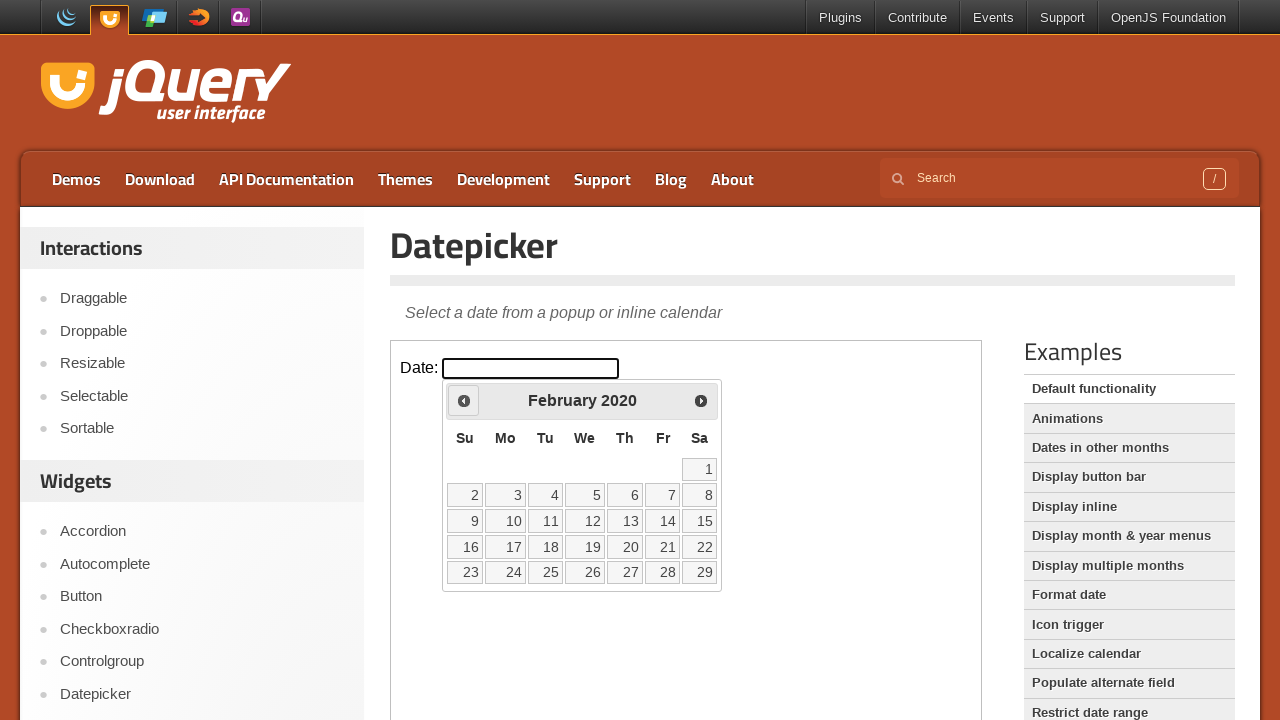

Clicked previous month button to navigate backward at (464, 400) on iframe >> nth=0 >> internal:control=enter-frame >> xpath=//a[@title='Prev']
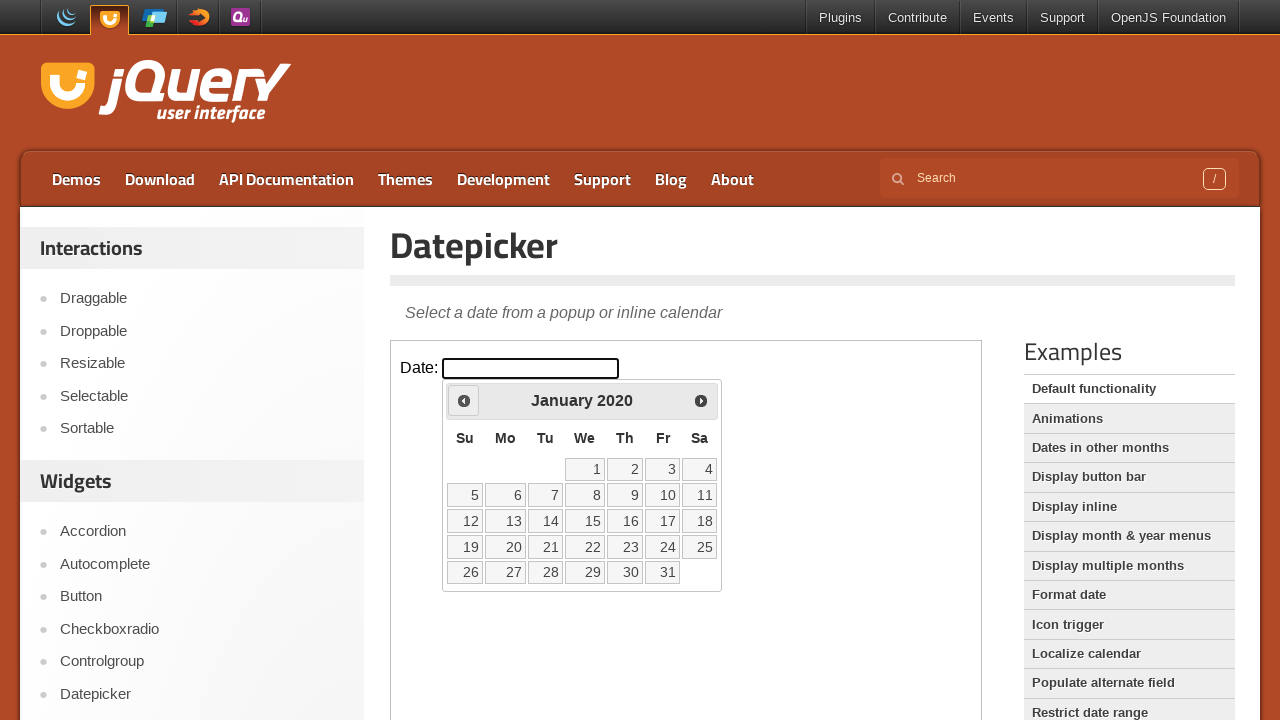

Retrieved current year: 2020
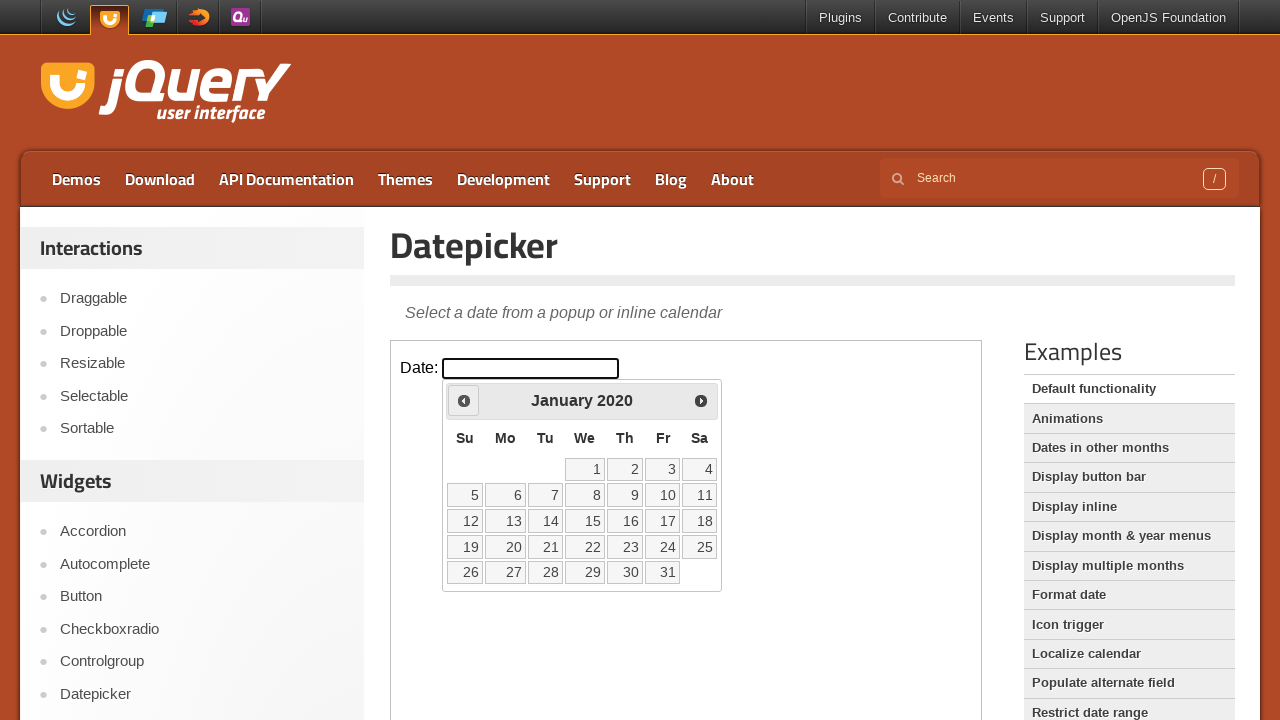

Retrieved current month: January
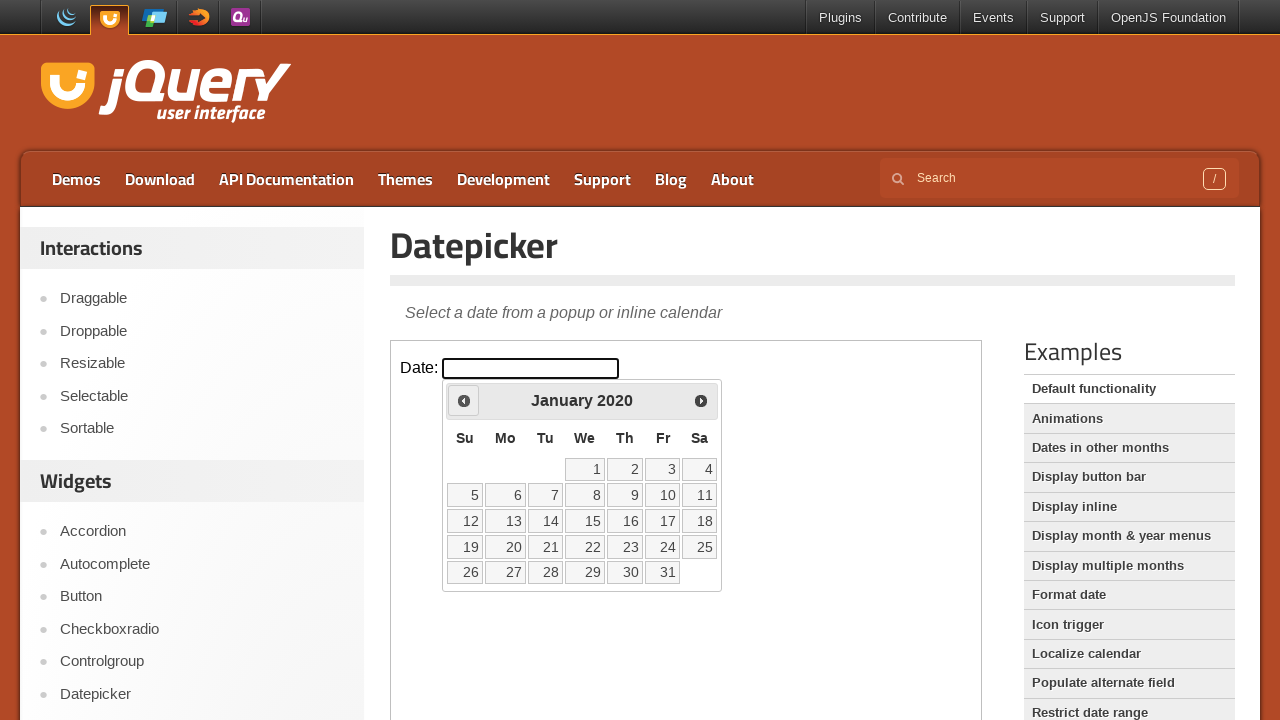

Clicked previous month button to navigate backward at (464, 400) on iframe >> nth=0 >> internal:control=enter-frame >> xpath=//a[@title='Prev']
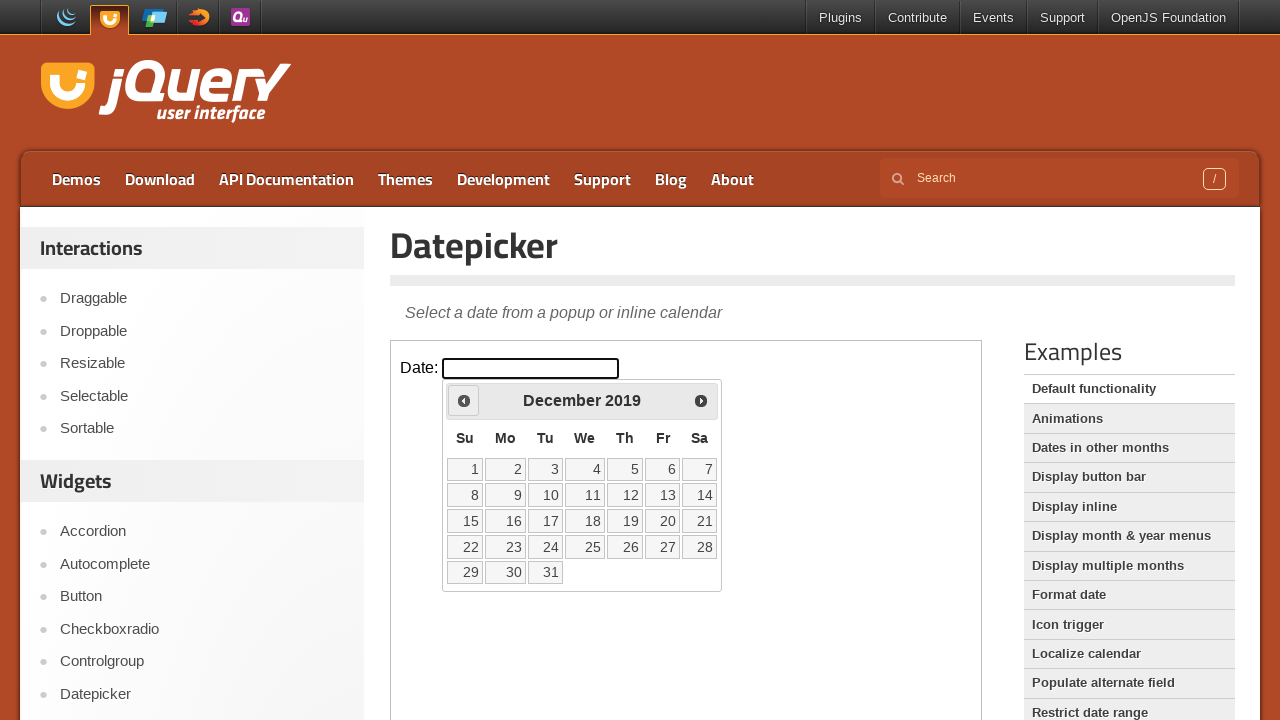

Retrieved current year: 2019
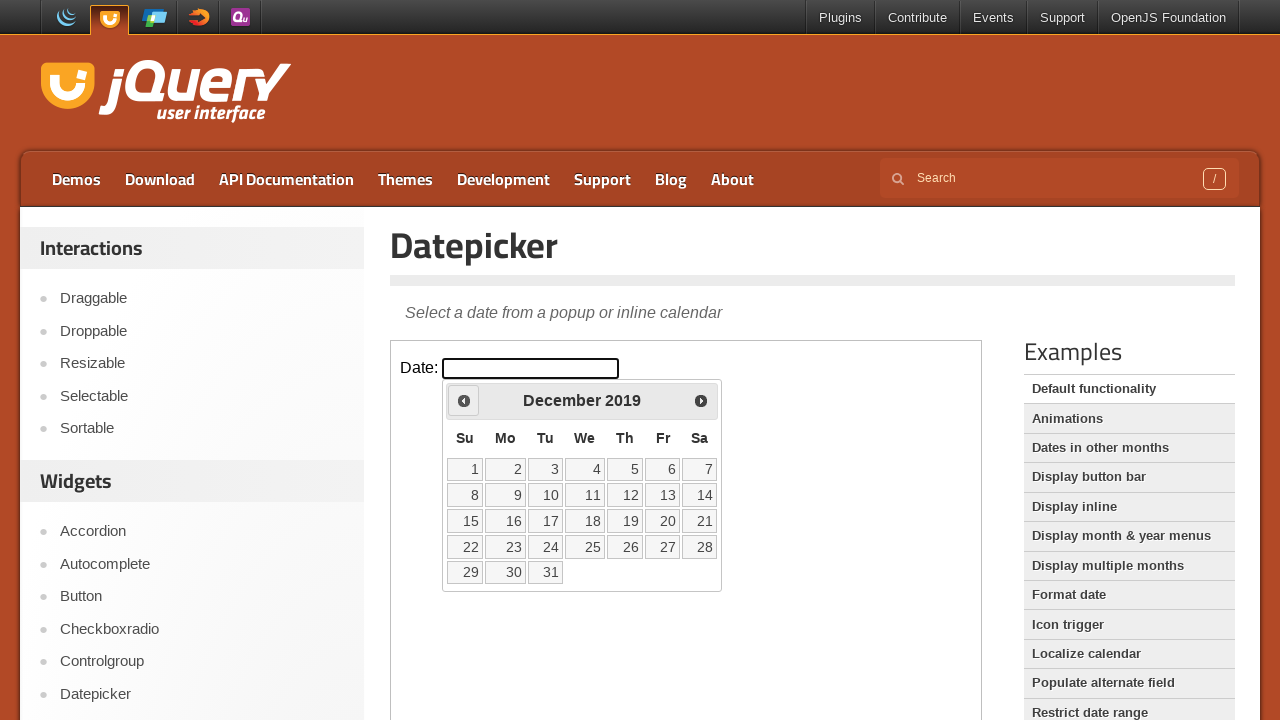

Retrieved current month: December
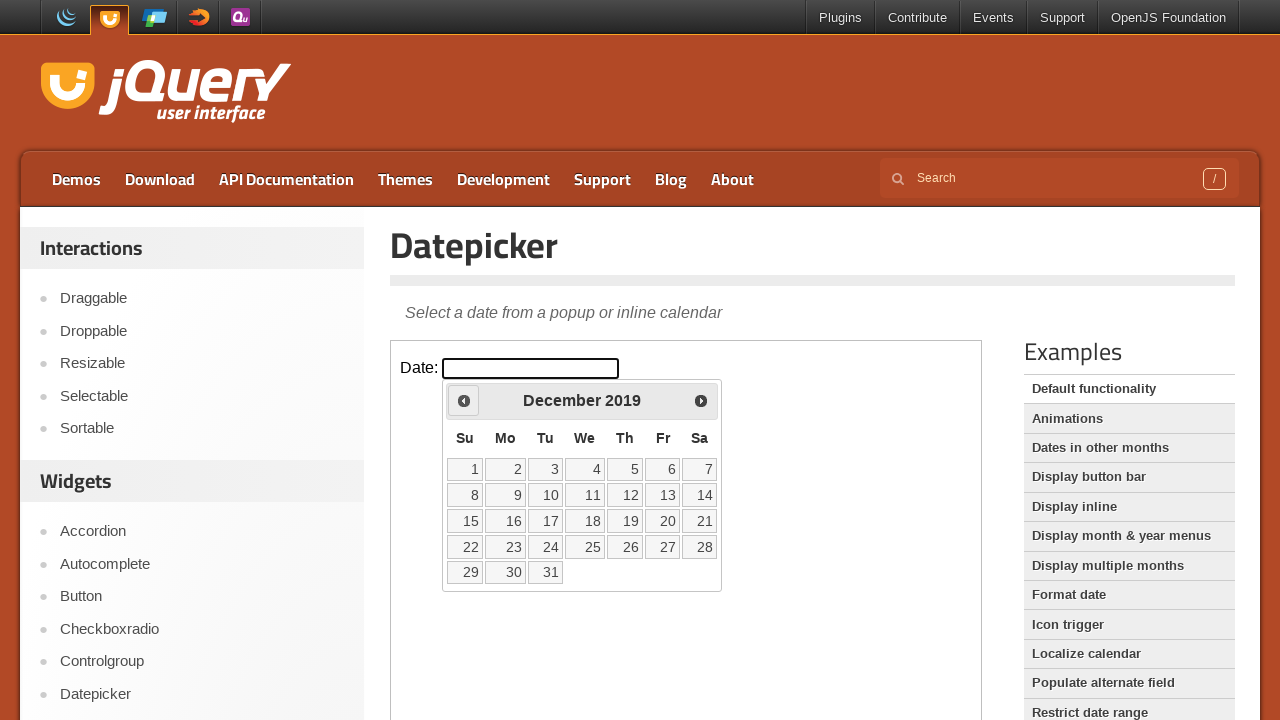

Reached target date December 2019
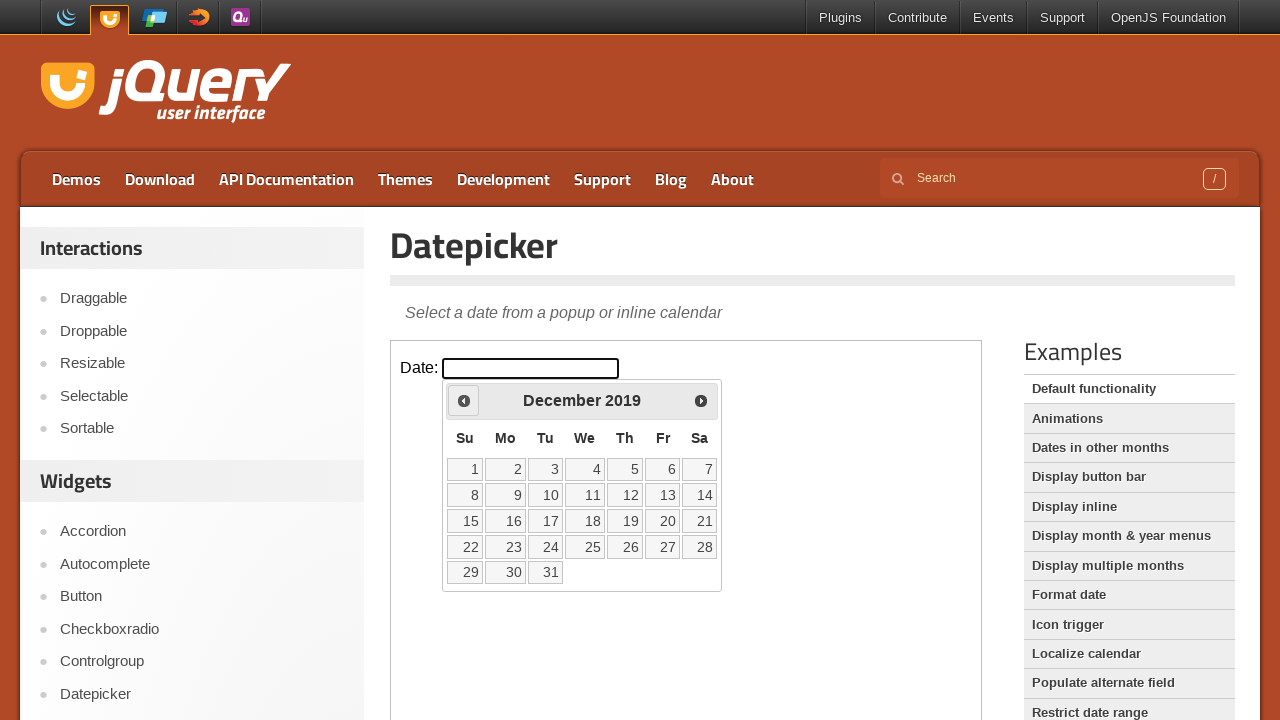

Located all date cells in the calendar table
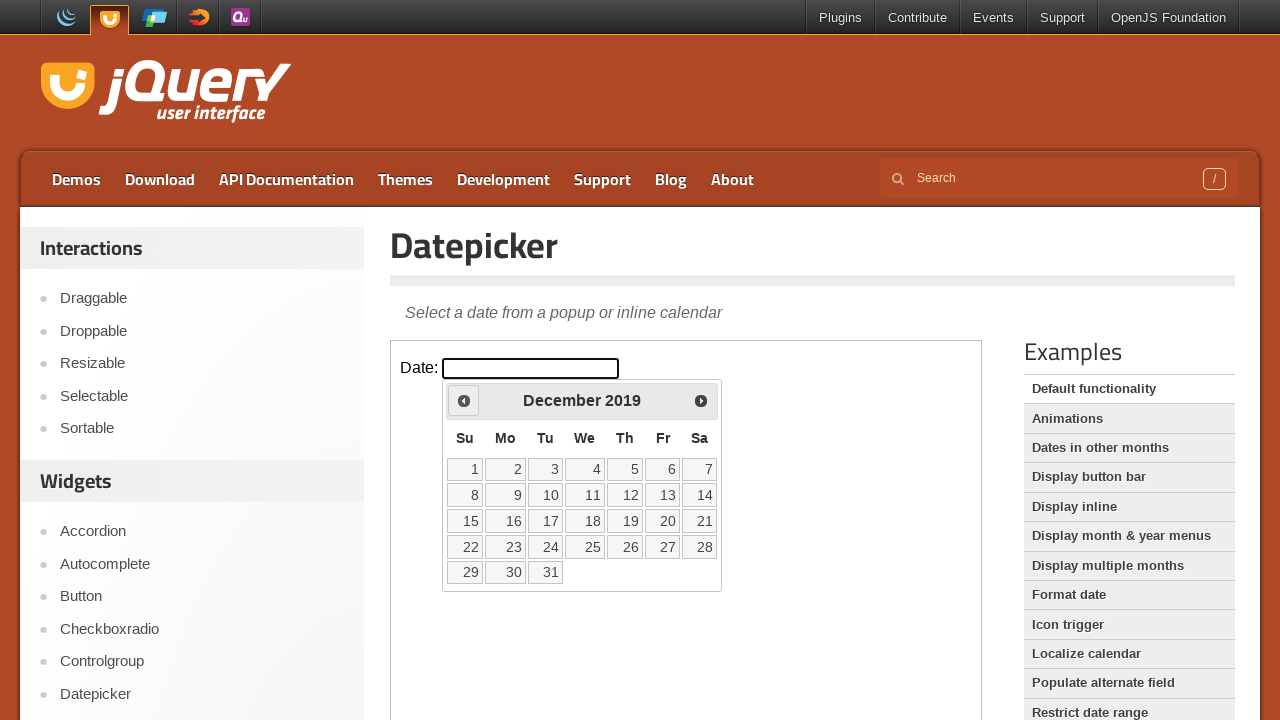

Retrieved all date cell elements (35 cells)
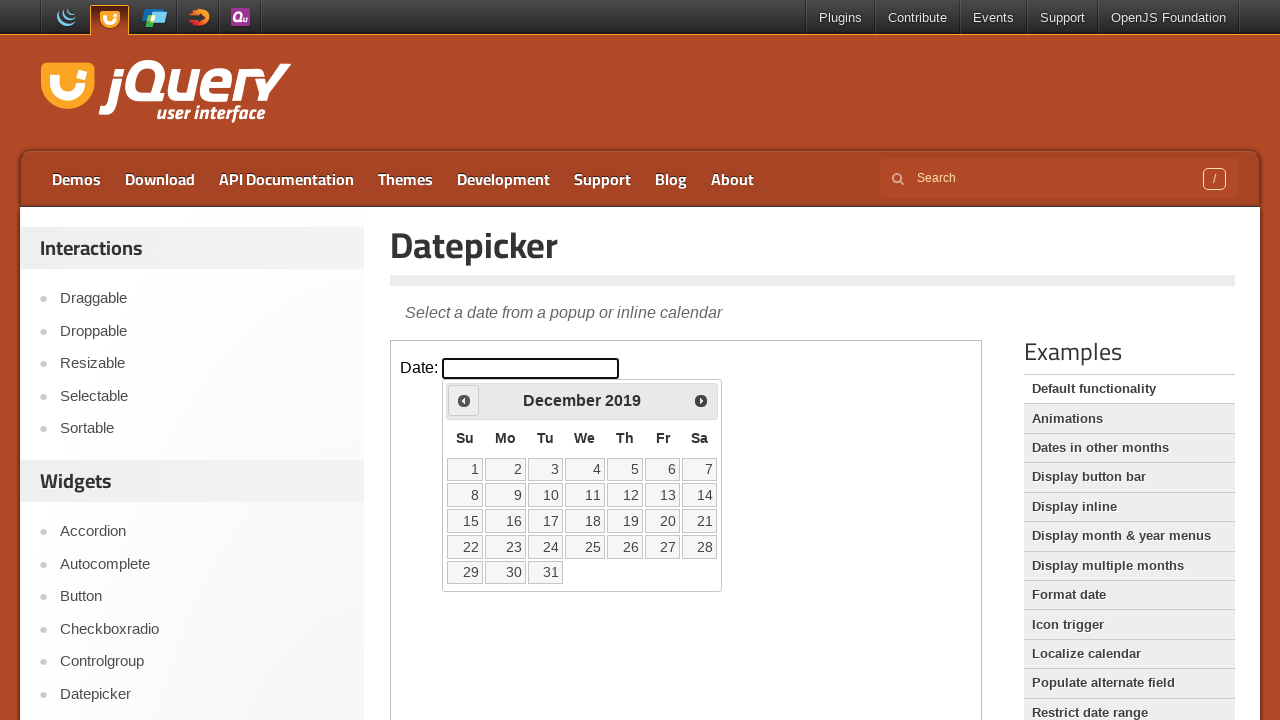

Clicked date 15 in the calendar at (465, 521) on iframe >> nth=0 >> internal:control=enter-frame >> xpath=//table[@class='ui-date
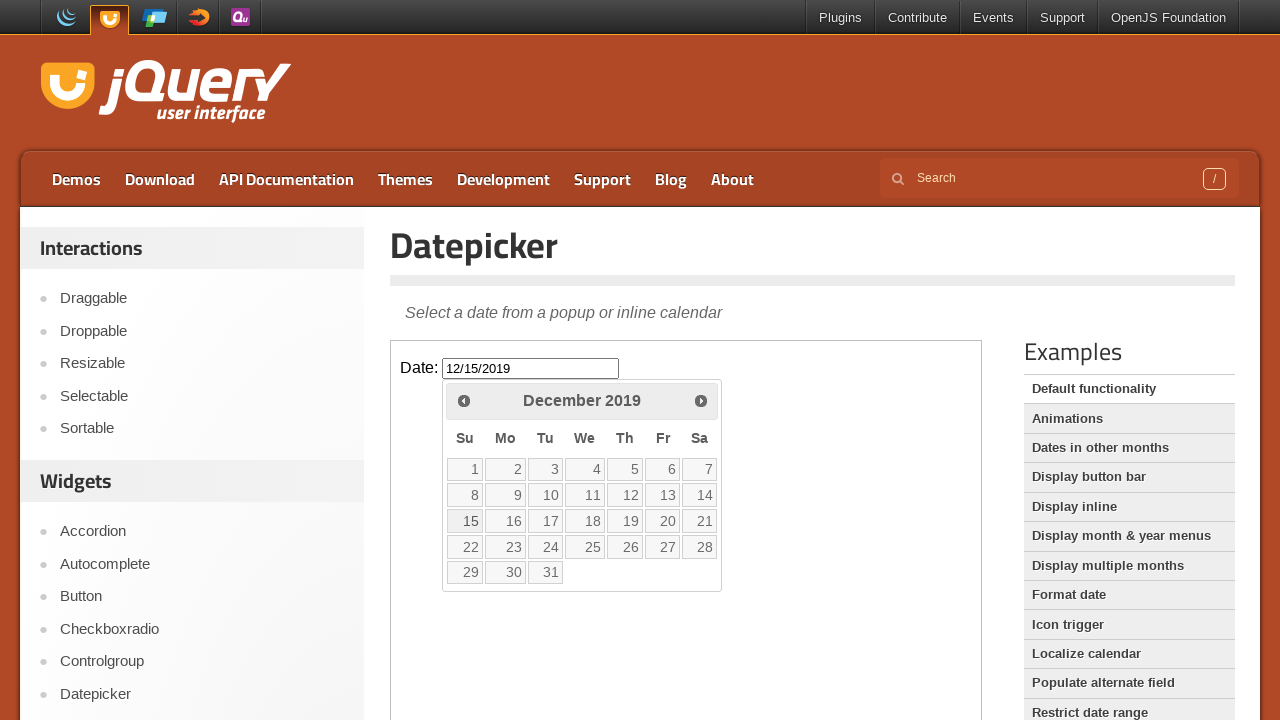

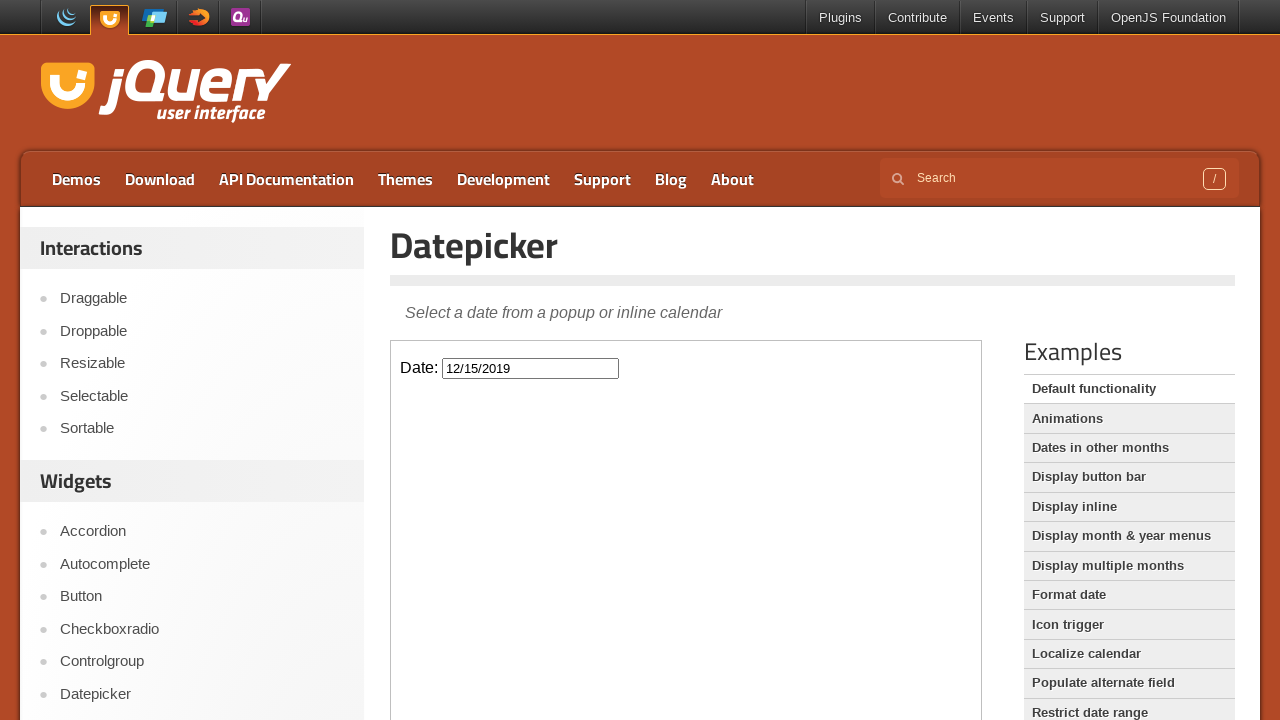